Tests the add/remove elements functionality by clicking the Add Element button 100 times and then clicking the Delete button 90 times to verify dynamic element manipulation

Starting URL: https://the-internet.herokuapp.com/add_remove_elements/

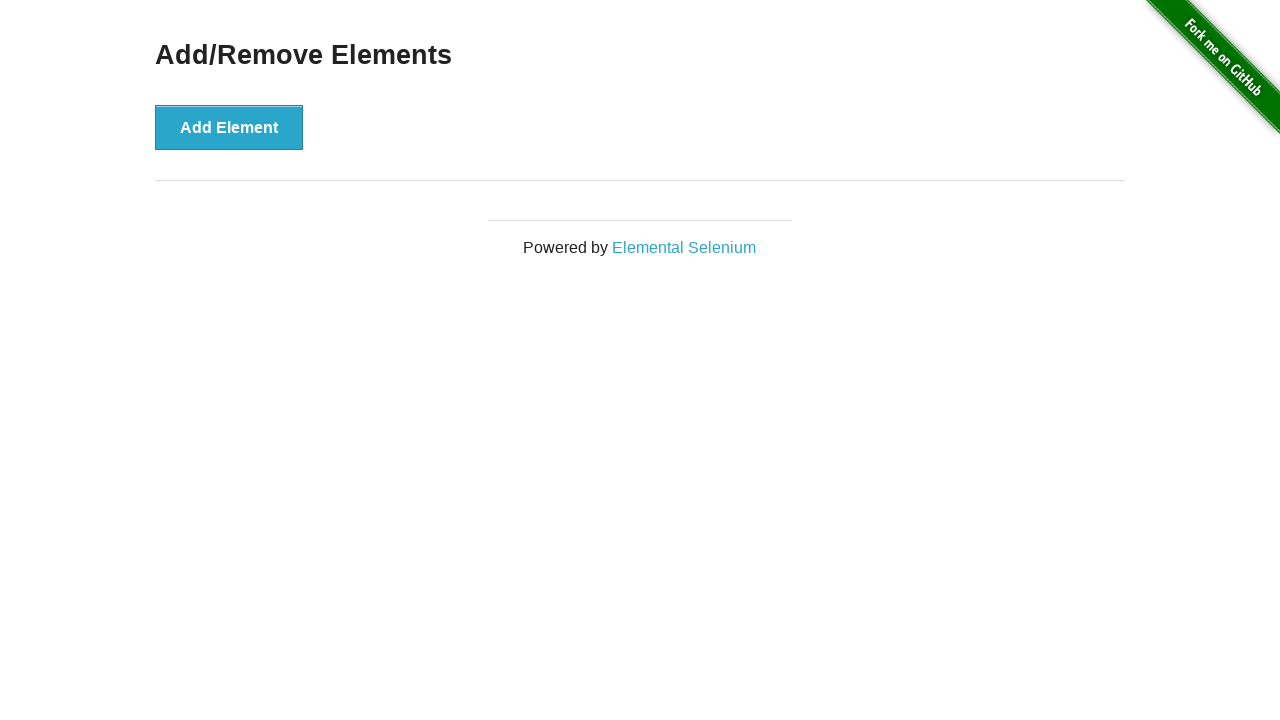

Navigated to the add/remove elements page
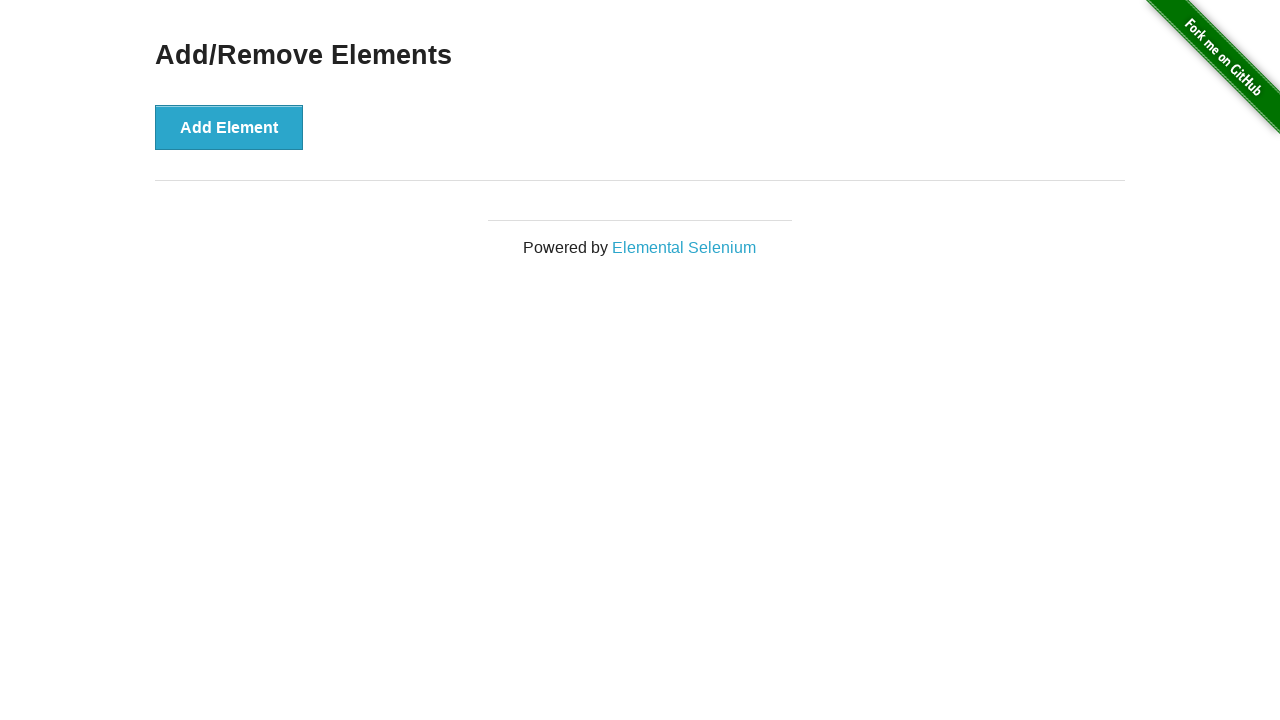

Clicked Add Element button (iteration 1/100) at (229, 127) on button[onclick='addElement()']
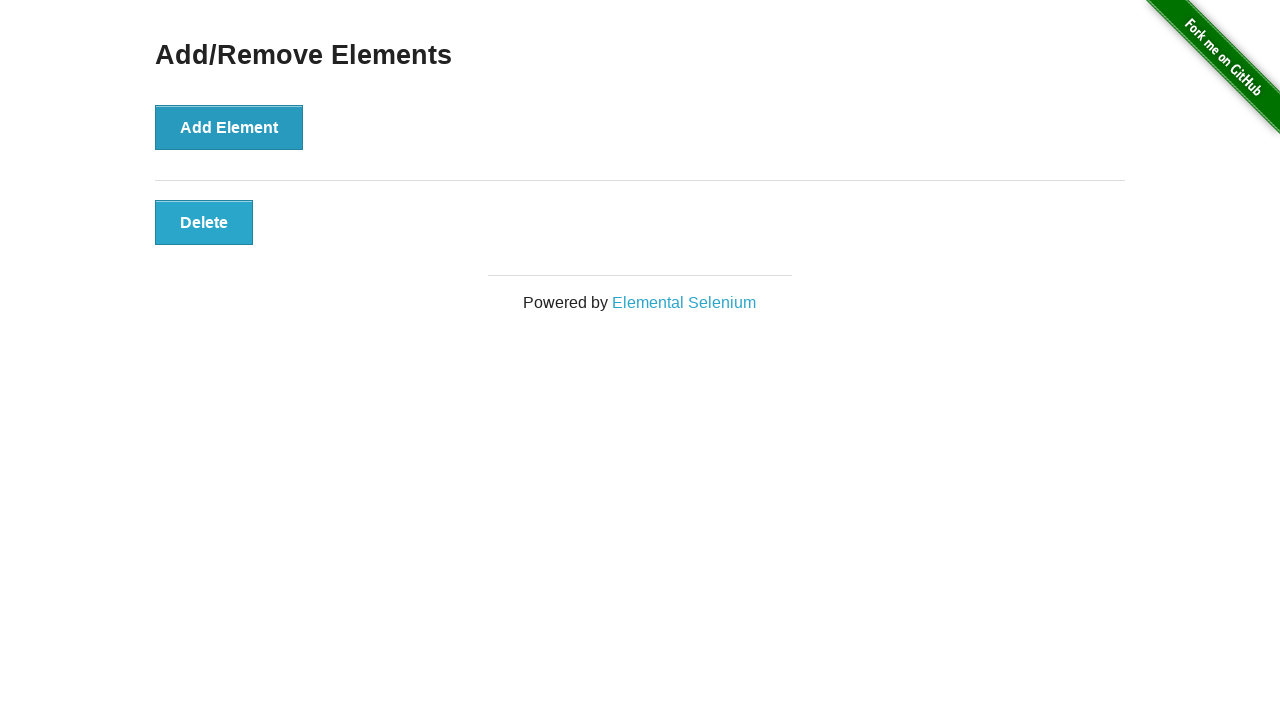

Clicked Add Element button (iteration 2/100) at (229, 127) on button[onclick='addElement()']
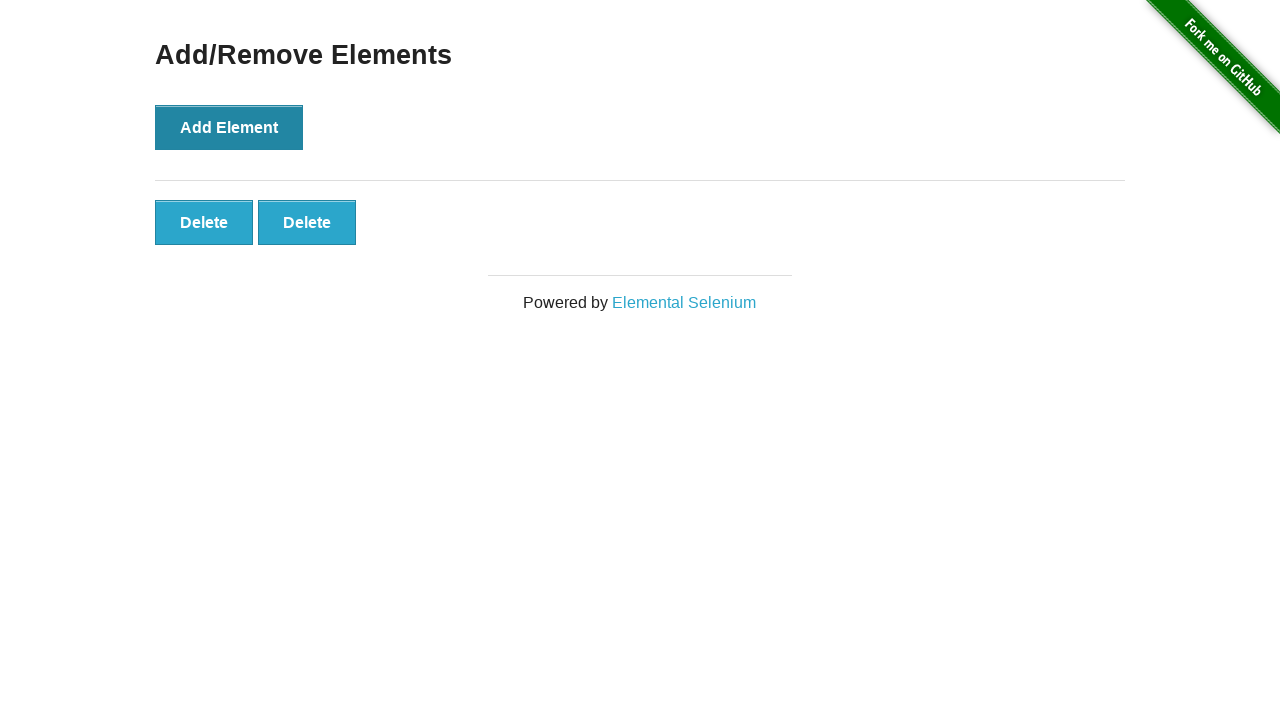

Clicked Add Element button (iteration 3/100) at (229, 127) on button[onclick='addElement()']
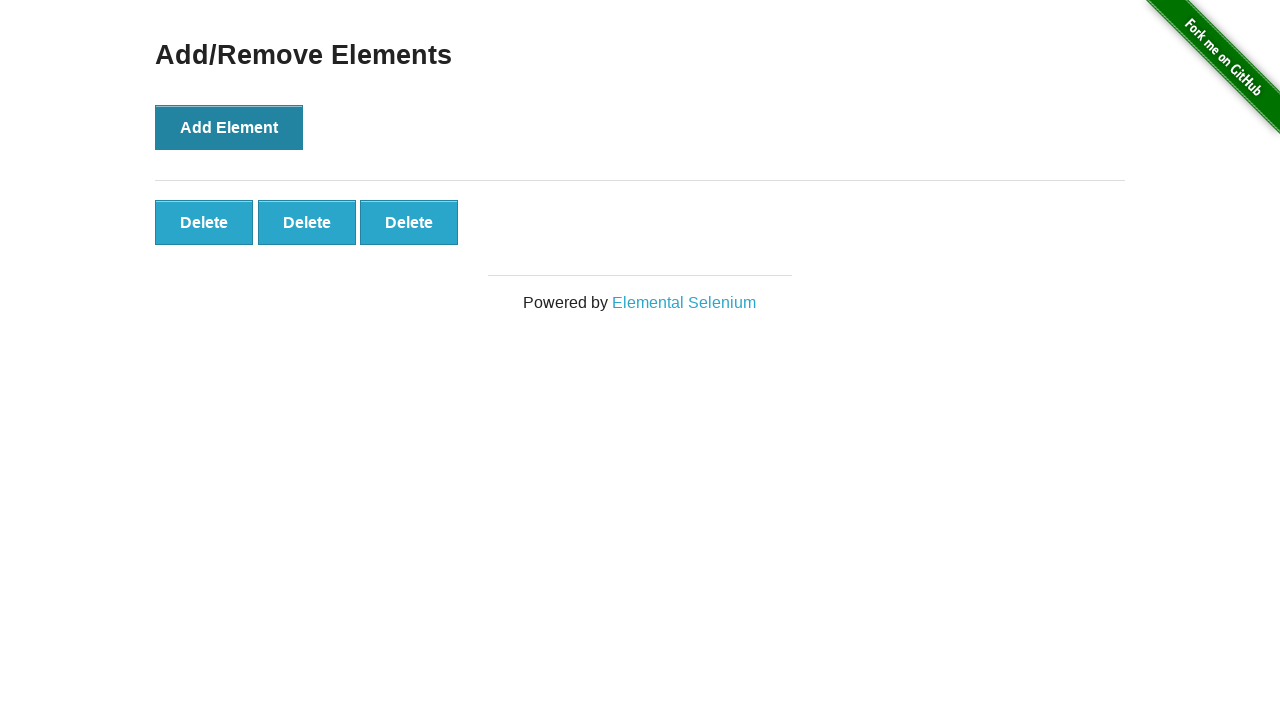

Clicked Add Element button (iteration 4/100) at (229, 127) on button[onclick='addElement()']
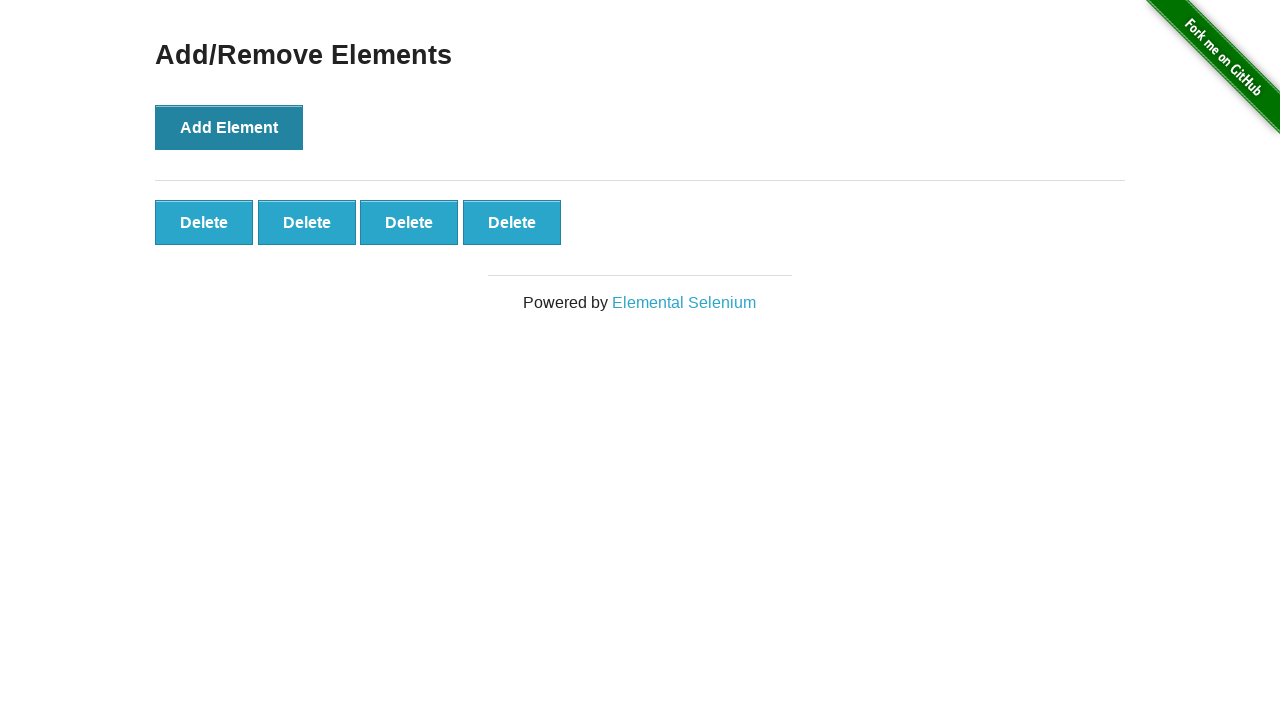

Clicked Add Element button (iteration 5/100) at (229, 127) on button[onclick='addElement()']
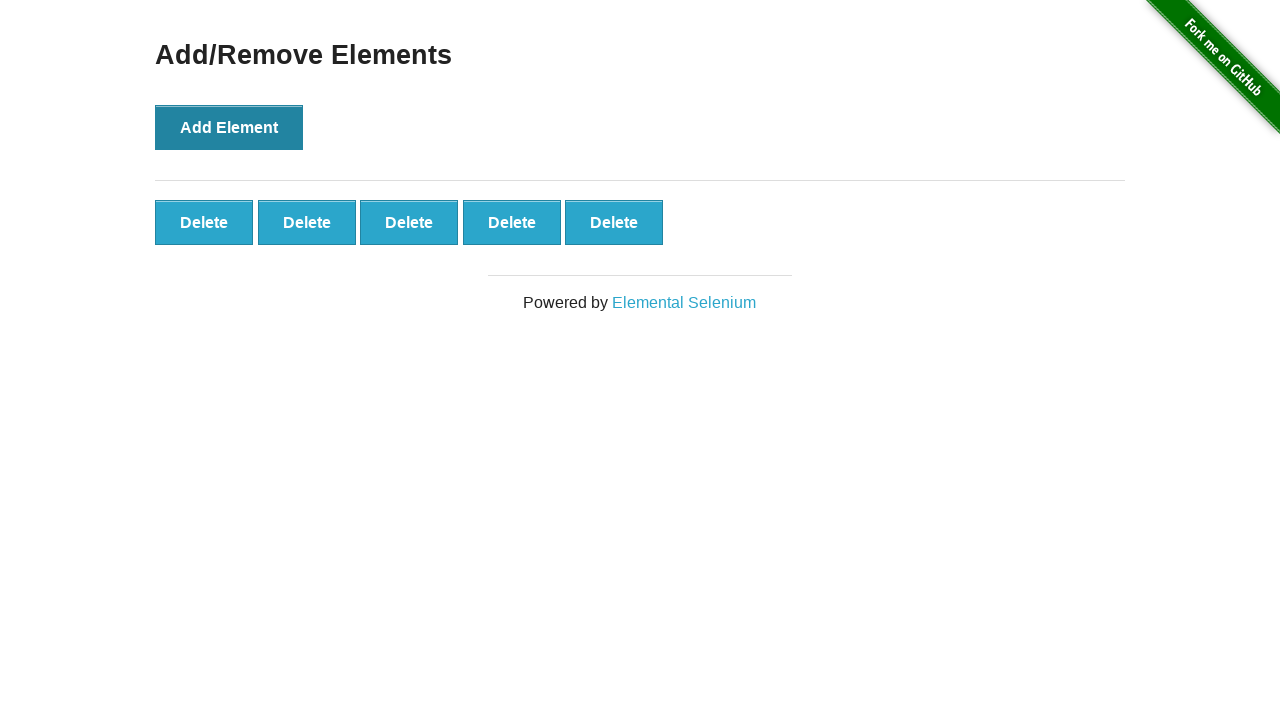

Clicked Add Element button (iteration 6/100) at (229, 127) on button[onclick='addElement()']
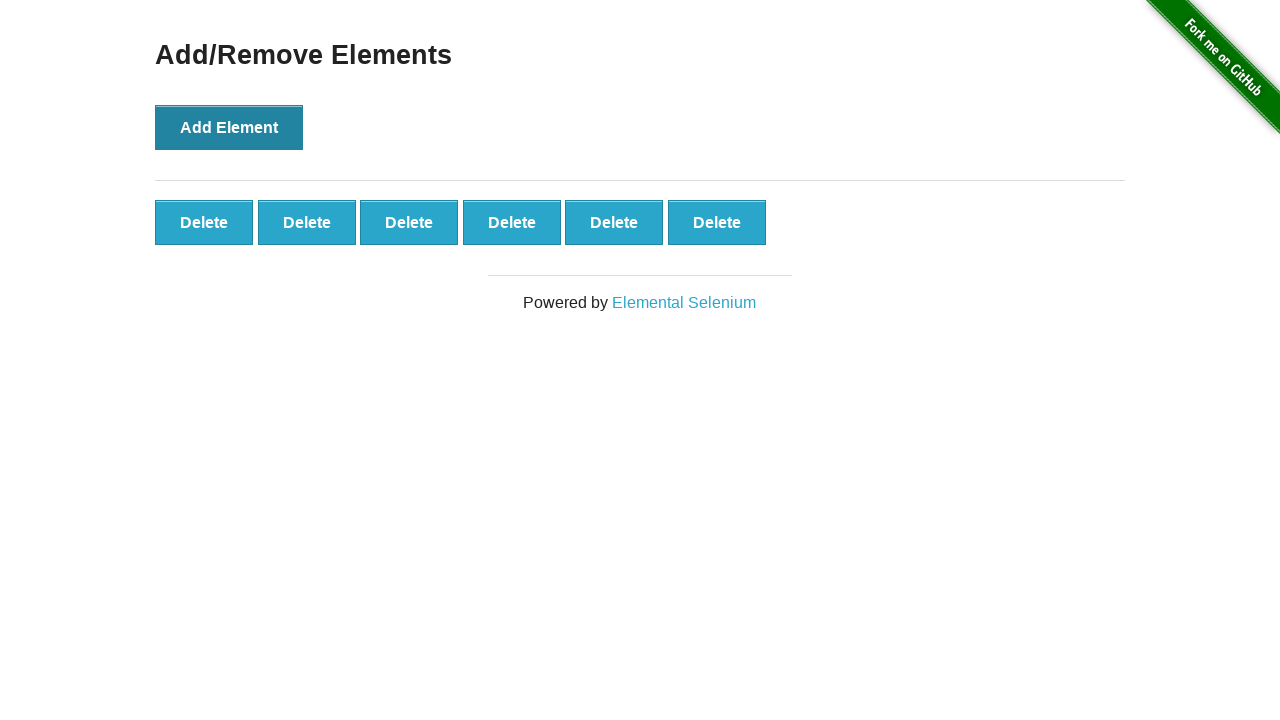

Clicked Add Element button (iteration 7/100) at (229, 127) on button[onclick='addElement()']
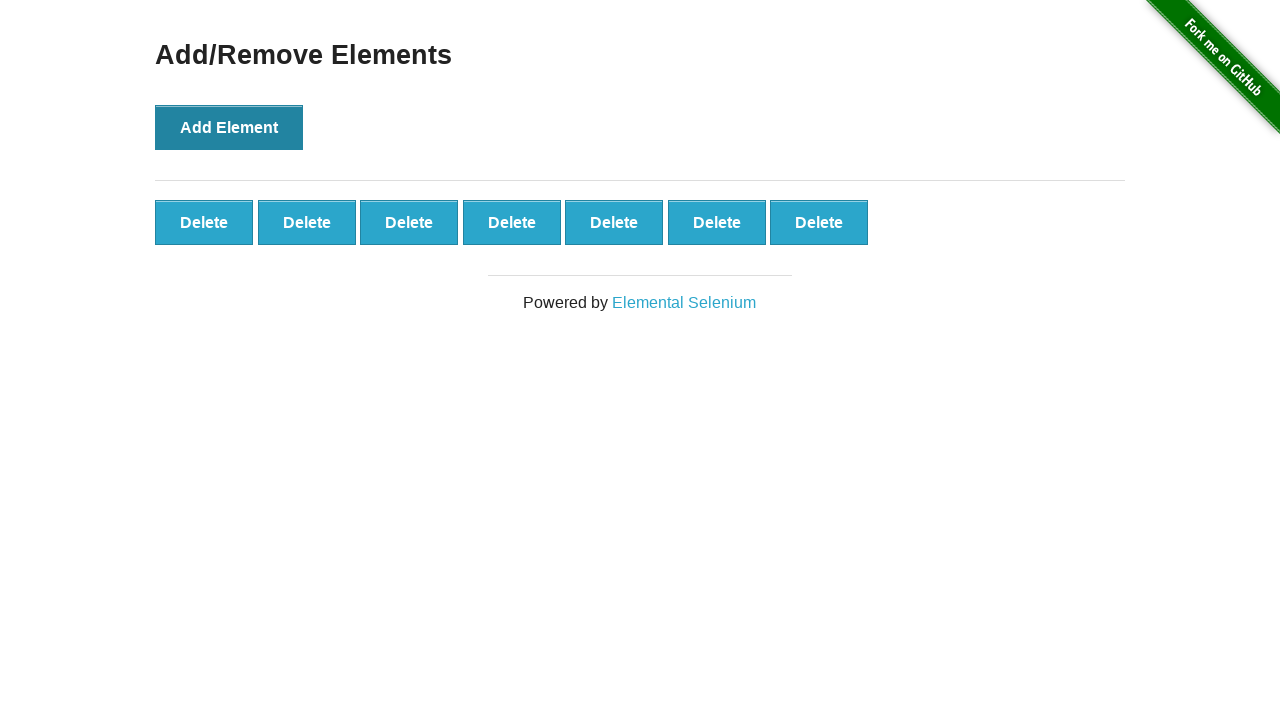

Clicked Add Element button (iteration 8/100) at (229, 127) on button[onclick='addElement()']
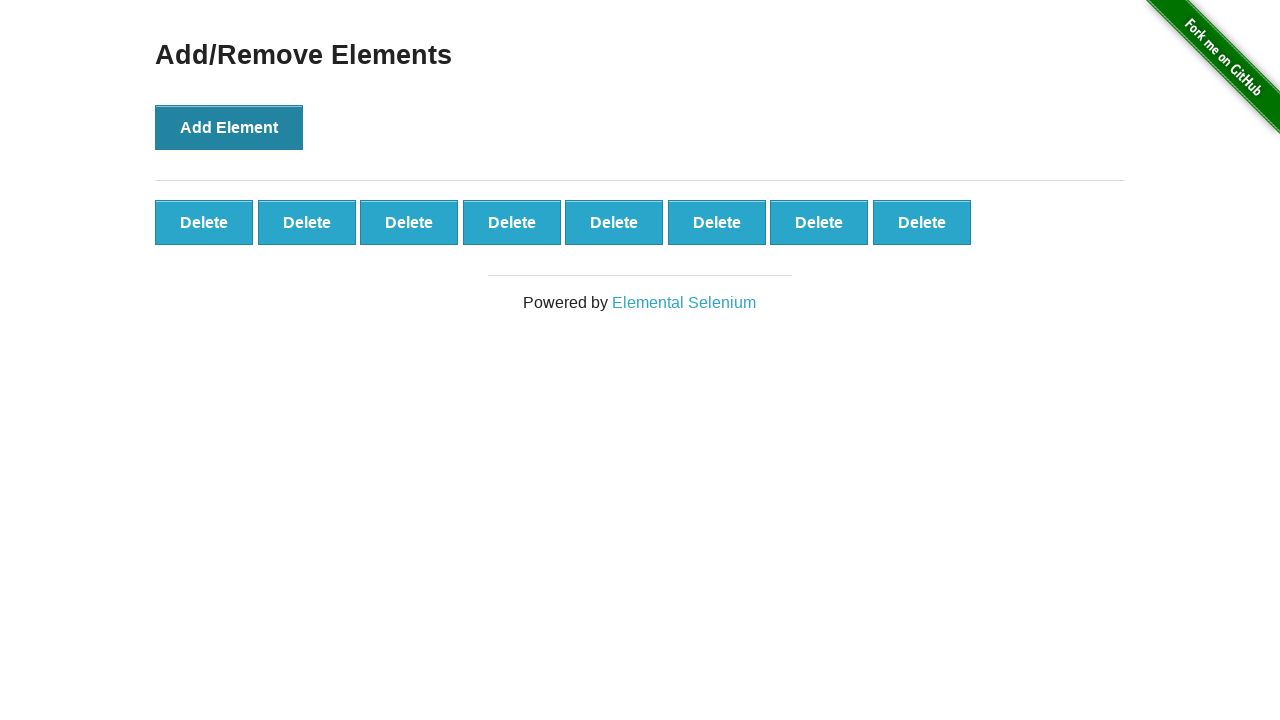

Clicked Add Element button (iteration 9/100) at (229, 127) on button[onclick='addElement()']
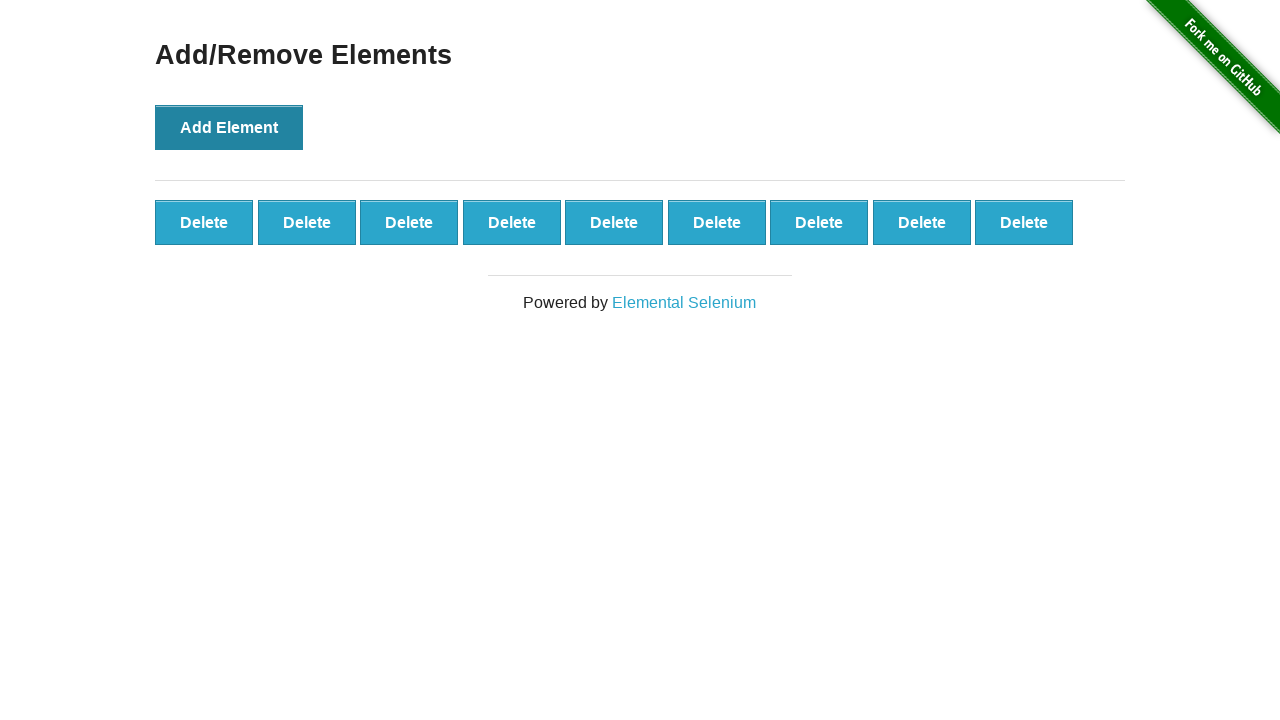

Clicked Add Element button (iteration 10/100) at (229, 127) on button[onclick='addElement()']
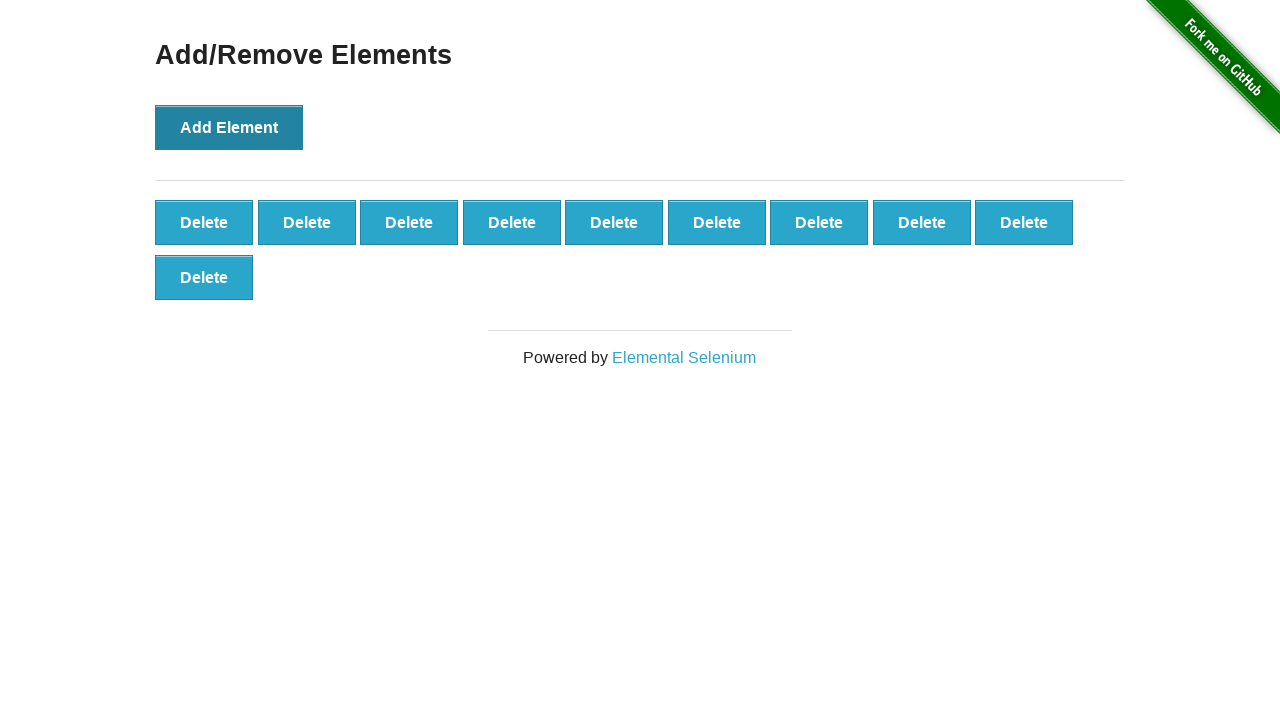

Clicked Add Element button (iteration 11/100) at (229, 127) on button[onclick='addElement()']
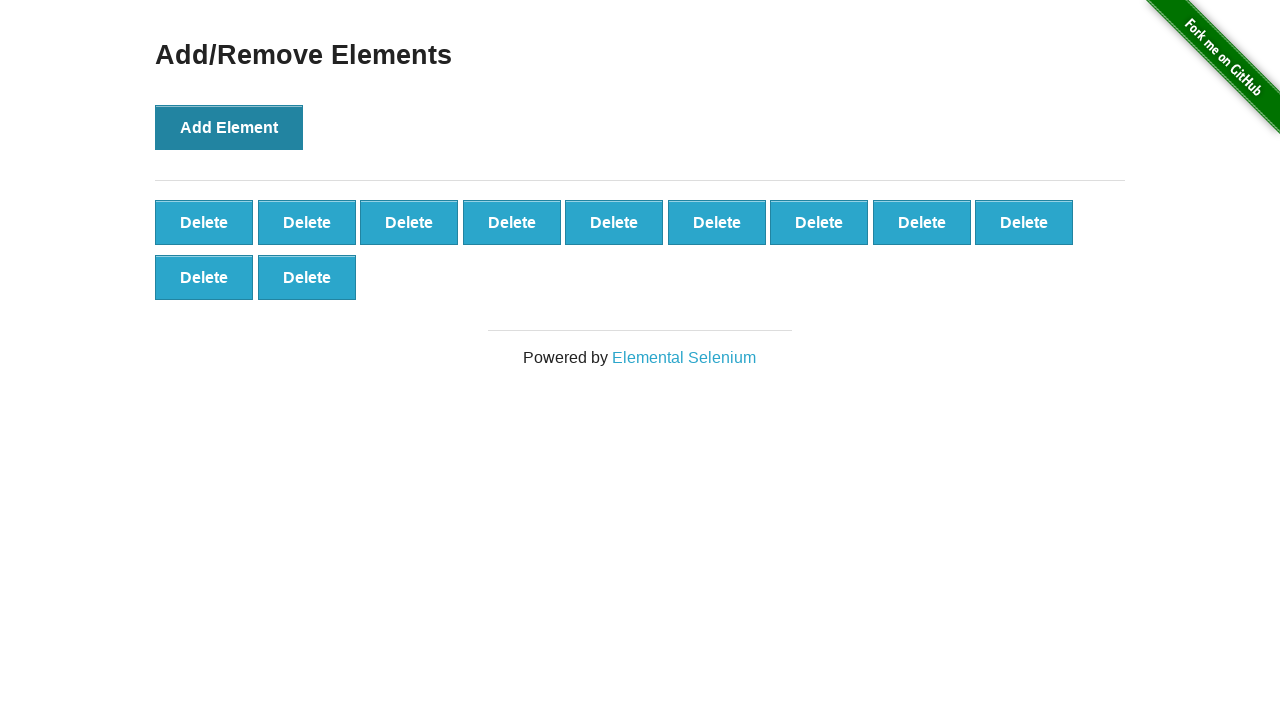

Clicked Add Element button (iteration 12/100) at (229, 127) on button[onclick='addElement()']
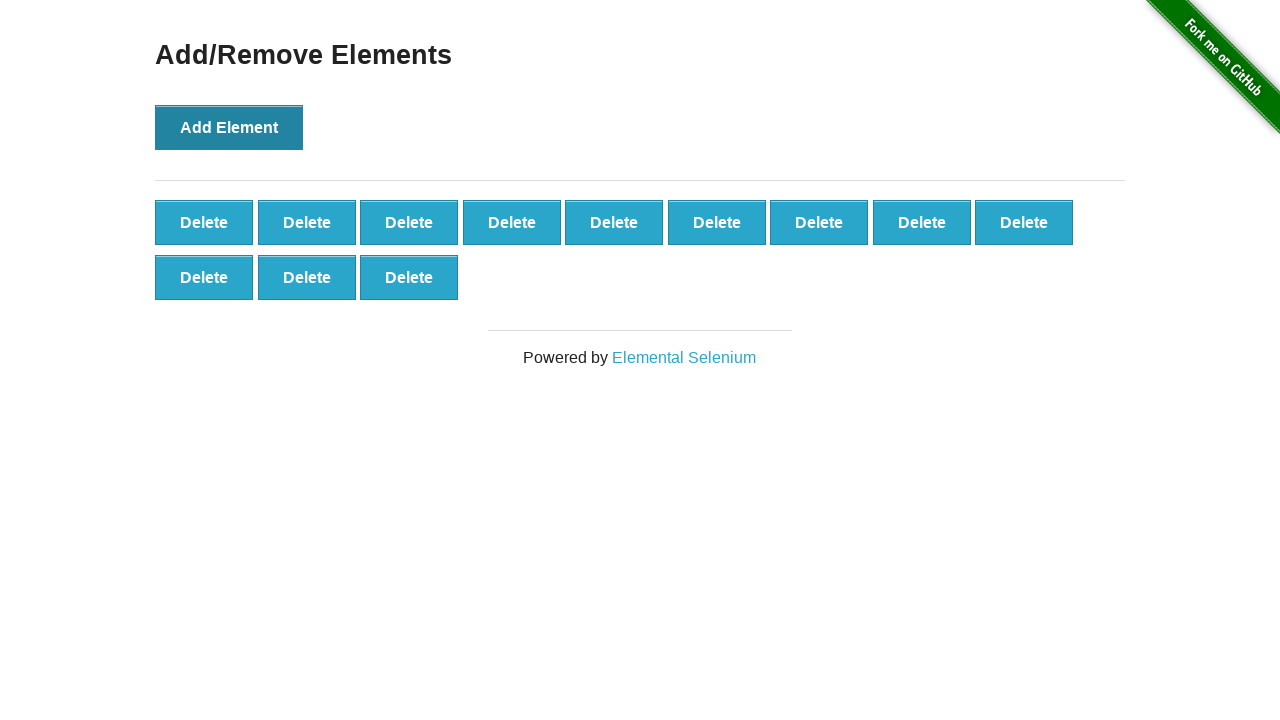

Clicked Add Element button (iteration 13/100) at (229, 127) on button[onclick='addElement()']
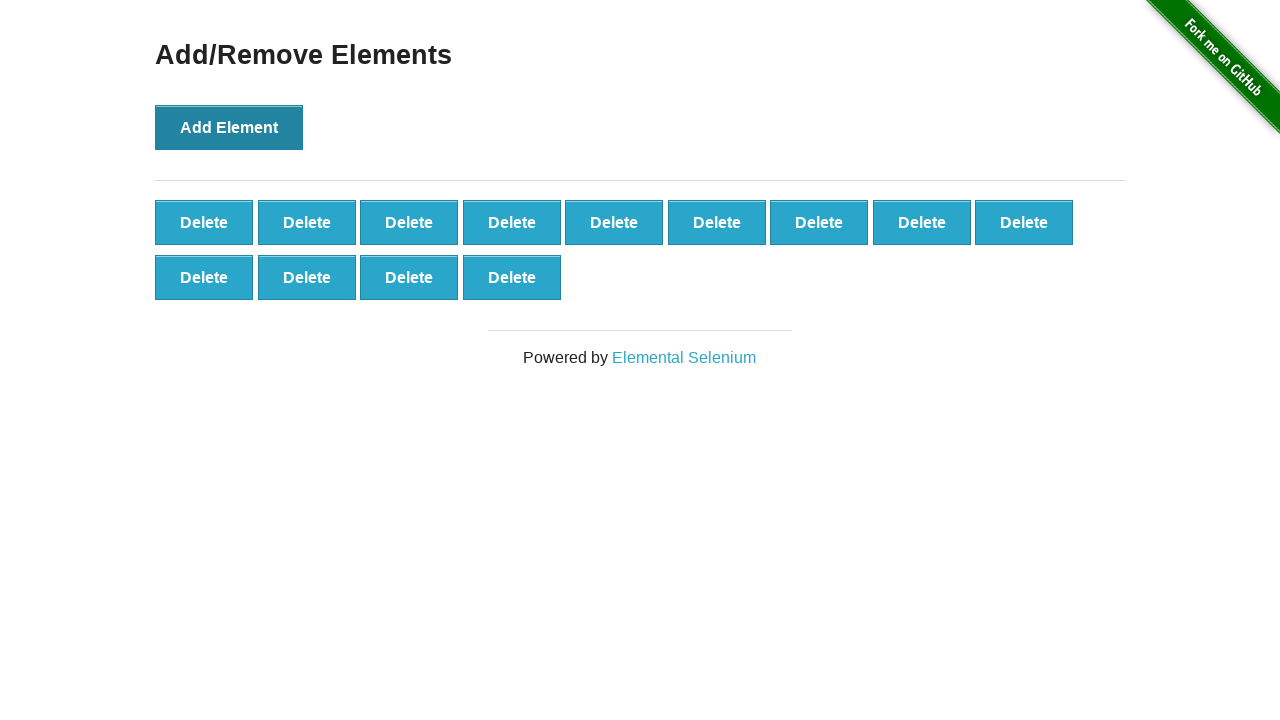

Clicked Add Element button (iteration 14/100) at (229, 127) on button[onclick='addElement()']
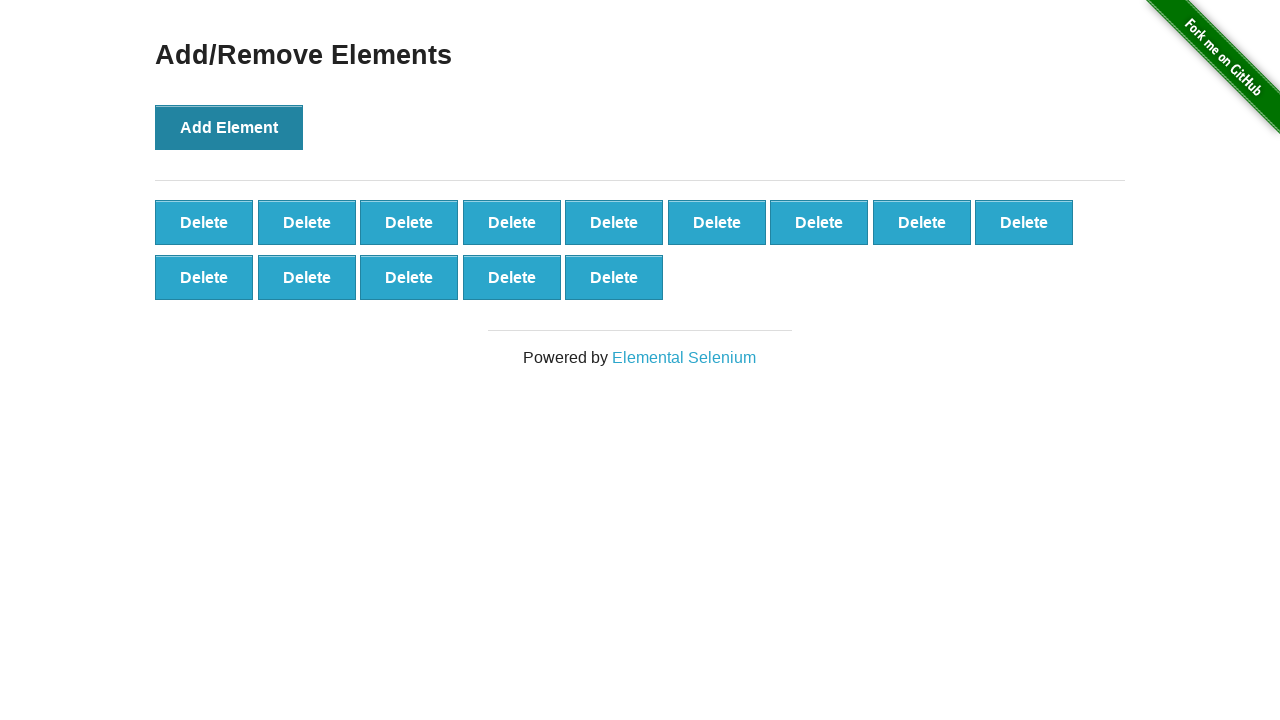

Clicked Add Element button (iteration 15/100) at (229, 127) on button[onclick='addElement()']
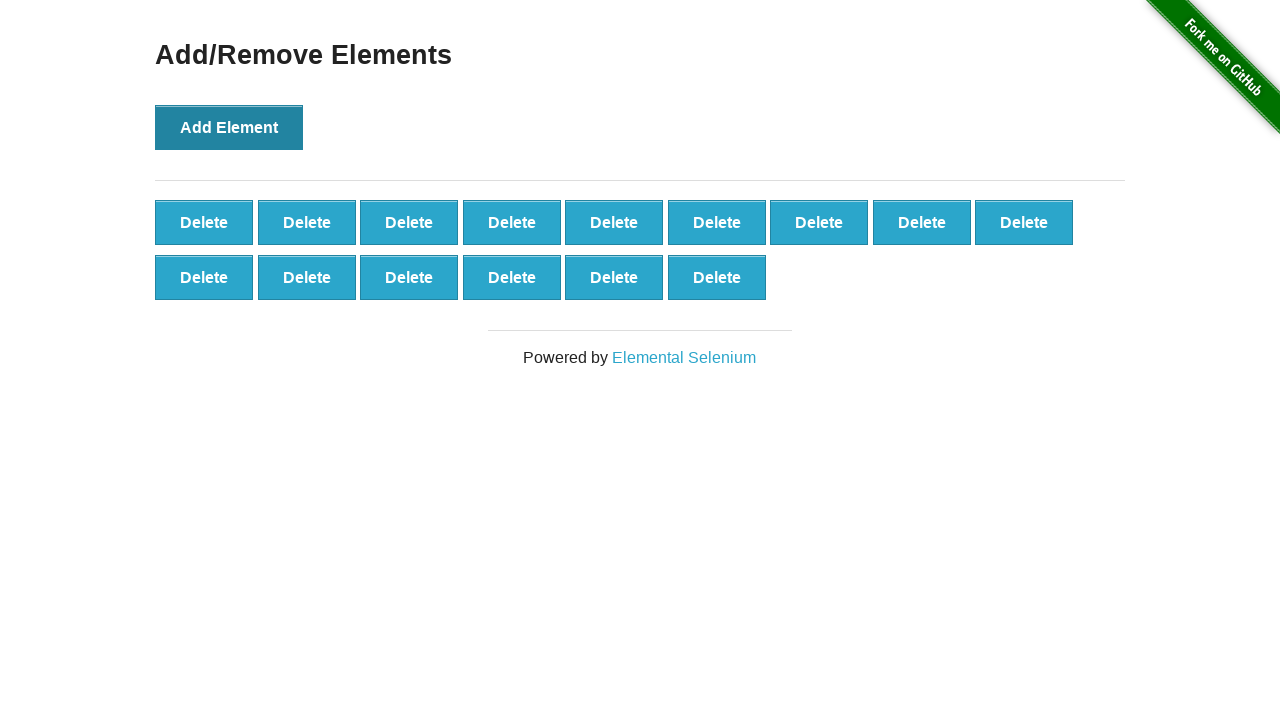

Clicked Add Element button (iteration 16/100) at (229, 127) on button[onclick='addElement()']
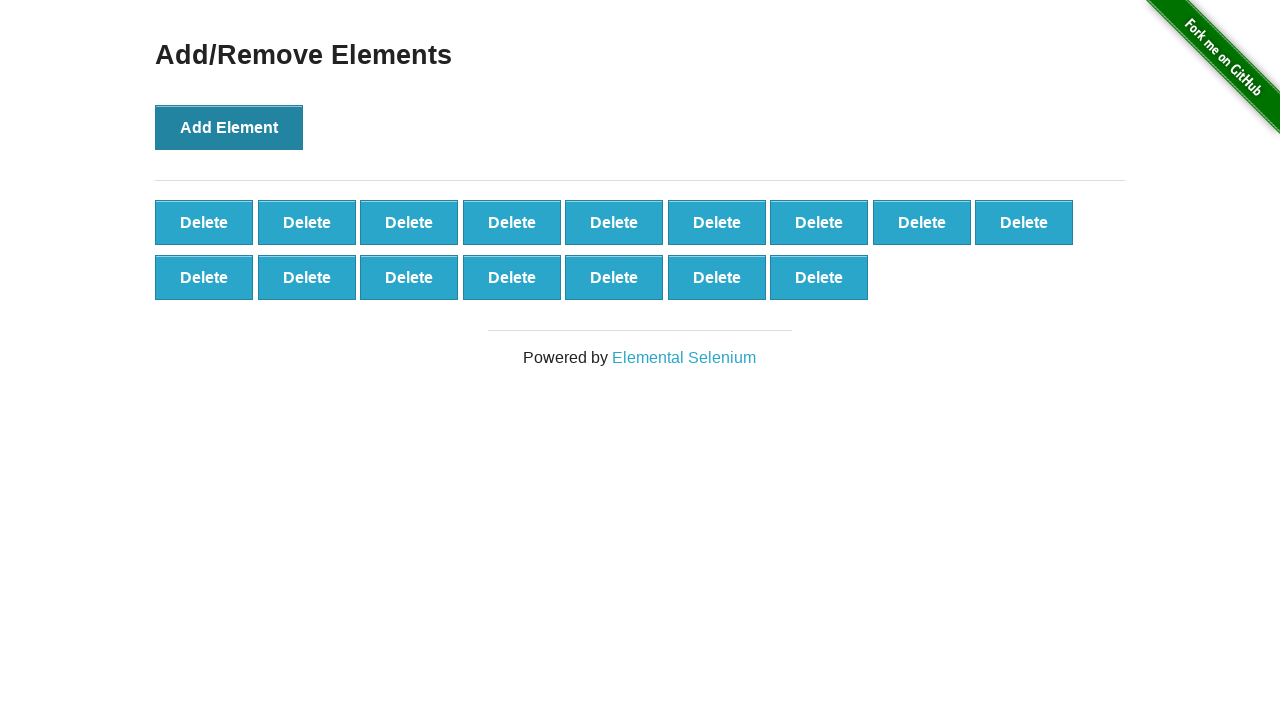

Clicked Add Element button (iteration 17/100) at (229, 127) on button[onclick='addElement()']
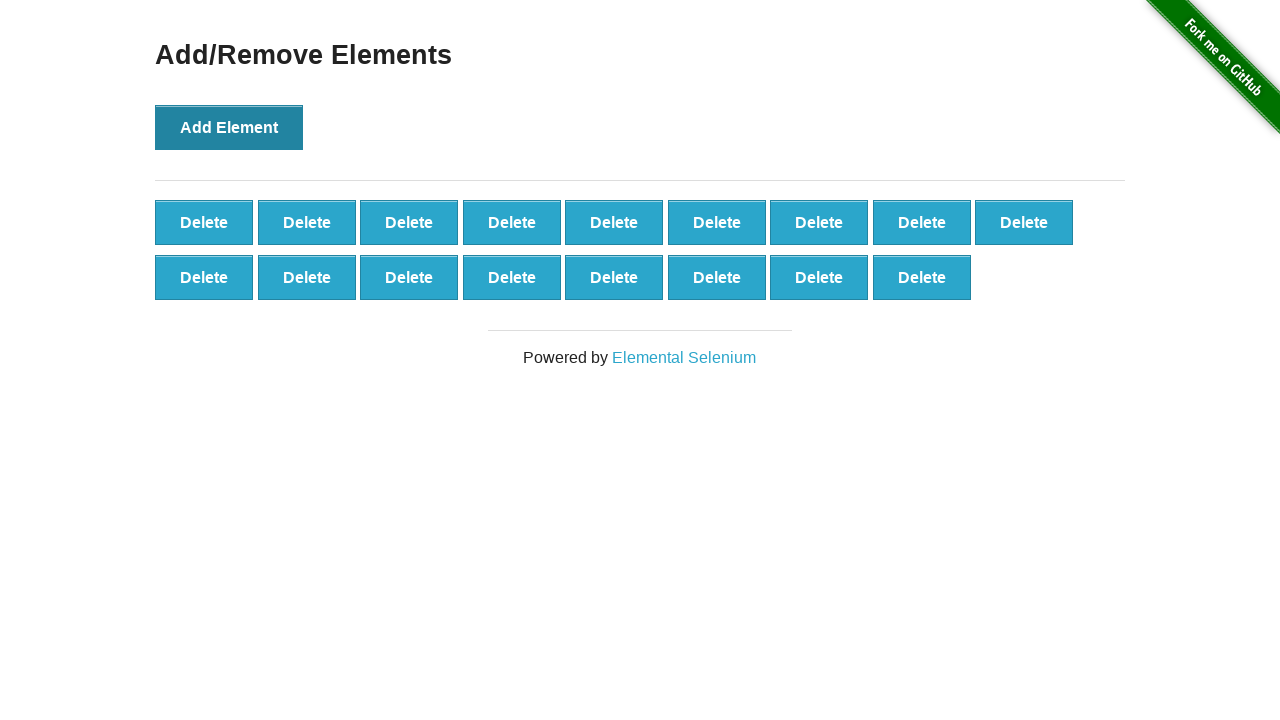

Clicked Add Element button (iteration 18/100) at (229, 127) on button[onclick='addElement()']
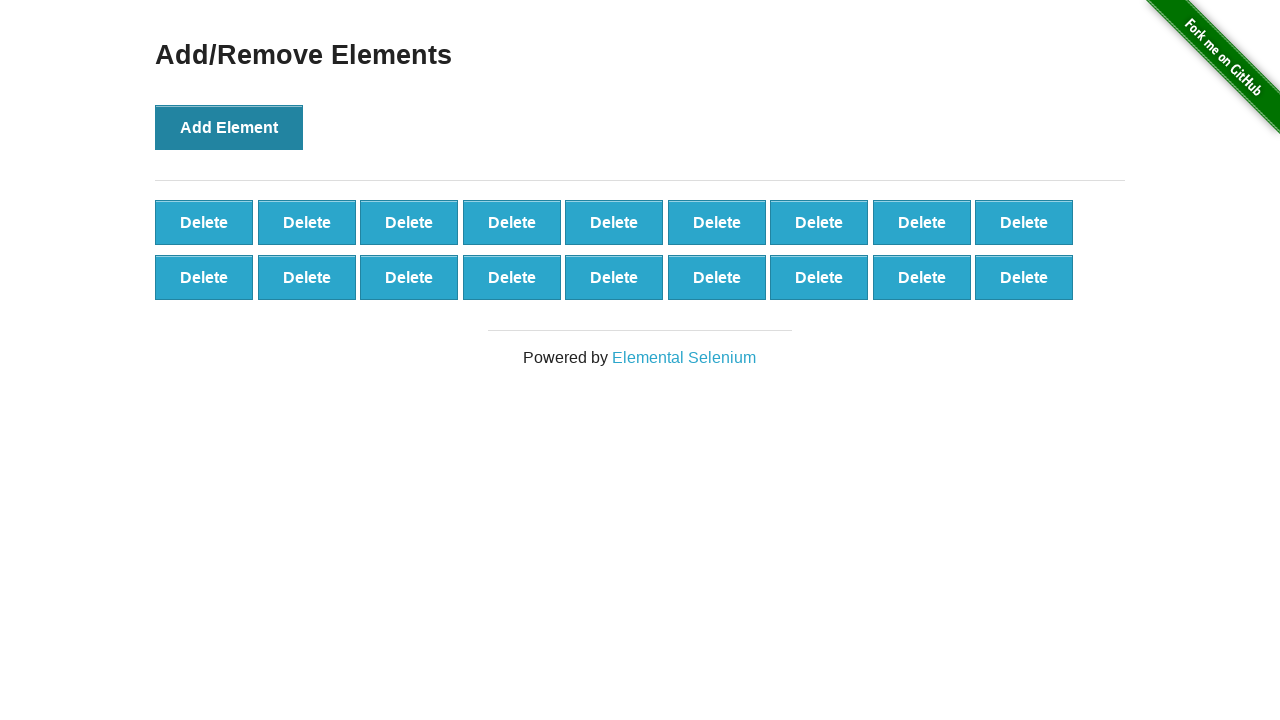

Clicked Add Element button (iteration 19/100) at (229, 127) on button[onclick='addElement()']
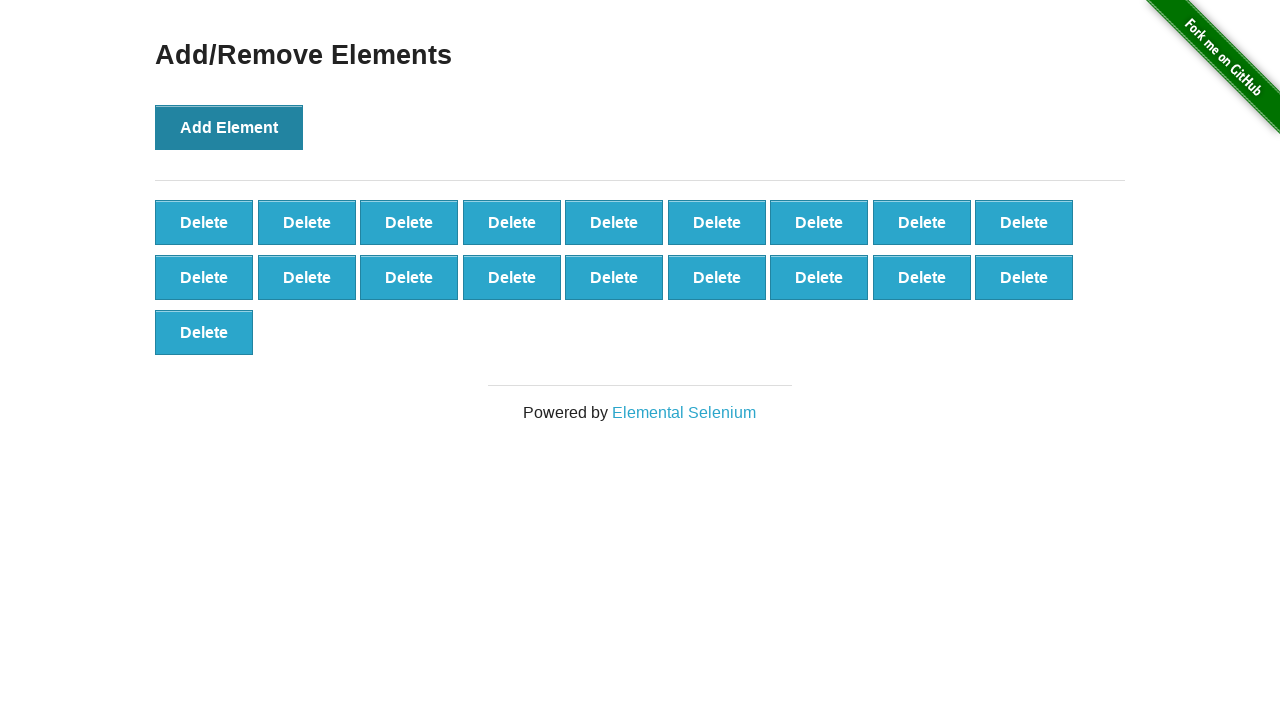

Clicked Add Element button (iteration 20/100) at (229, 127) on button[onclick='addElement()']
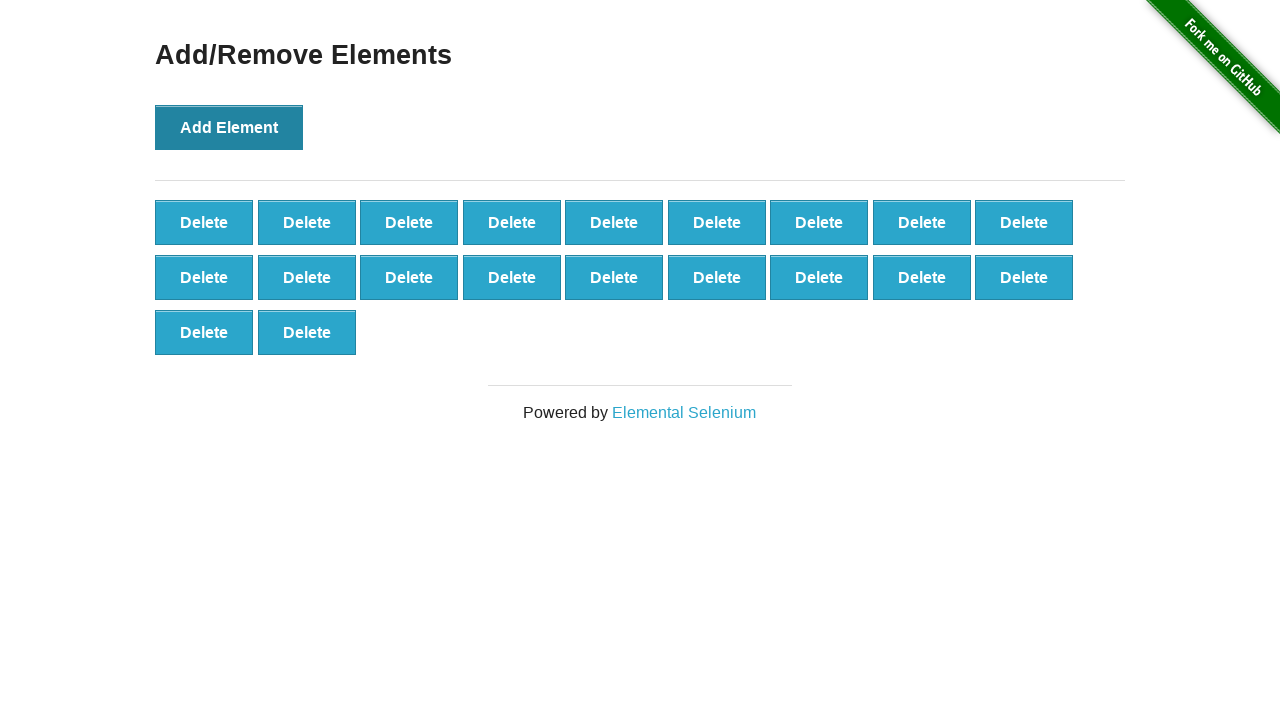

Clicked Add Element button (iteration 21/100) at (229, 127) on button[onclick='addElement()']
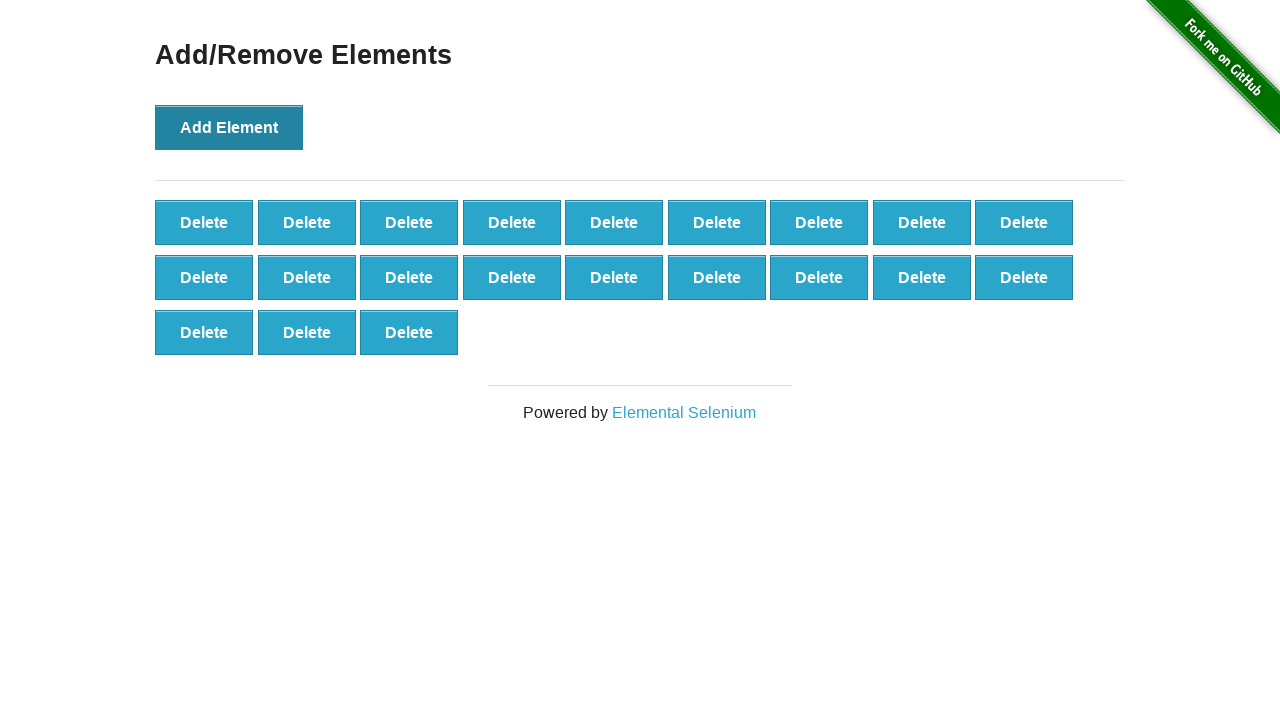

Clicked Add Element button (iteration 22/100) at (229, 127) on button[onclick='addElement()']
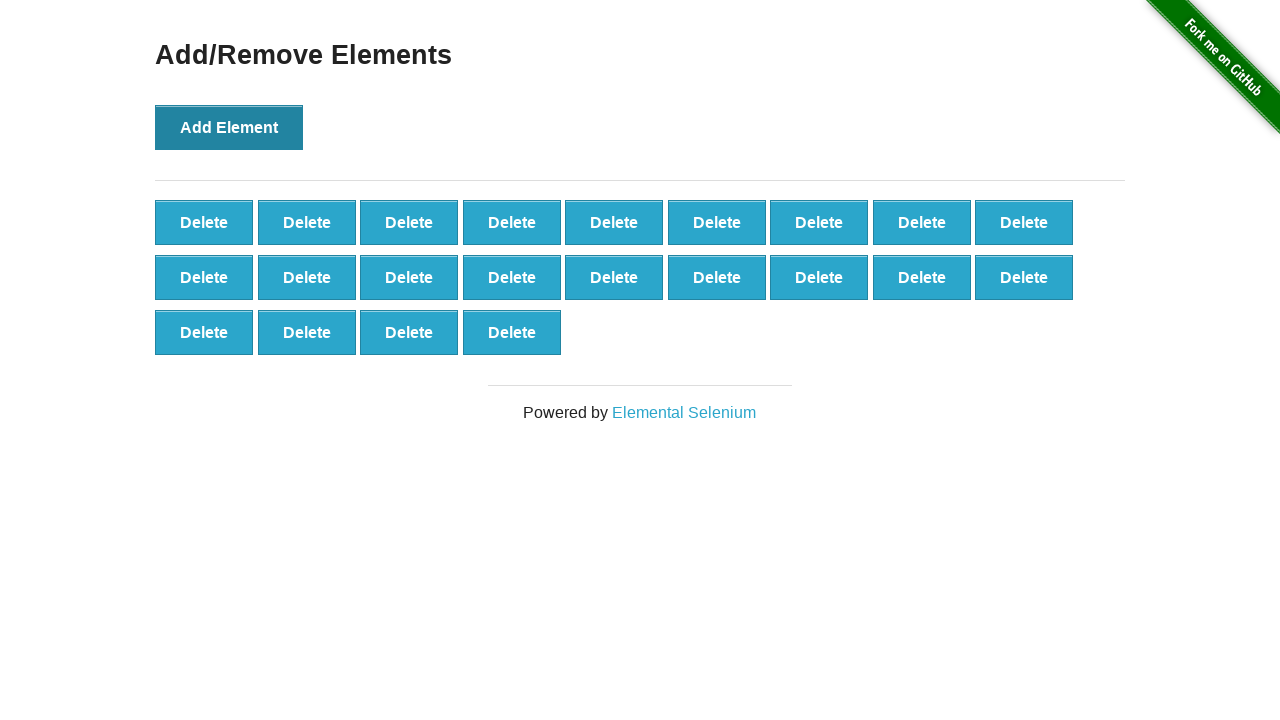

Clicked Add Element button (iteration 23/100) at (229, 127) on button[onclick='addElement()']
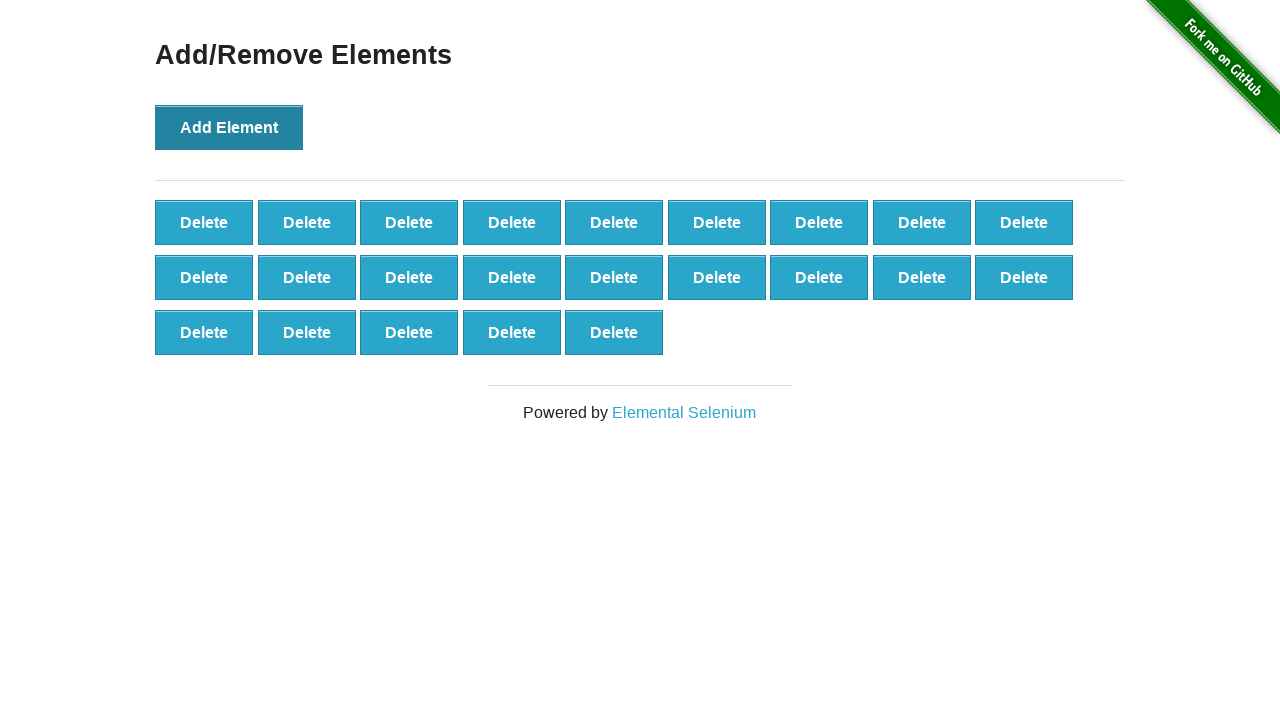

Clicked Add Element button (iteration 24/100) at (229, 127) on button[onclick='addElement()']
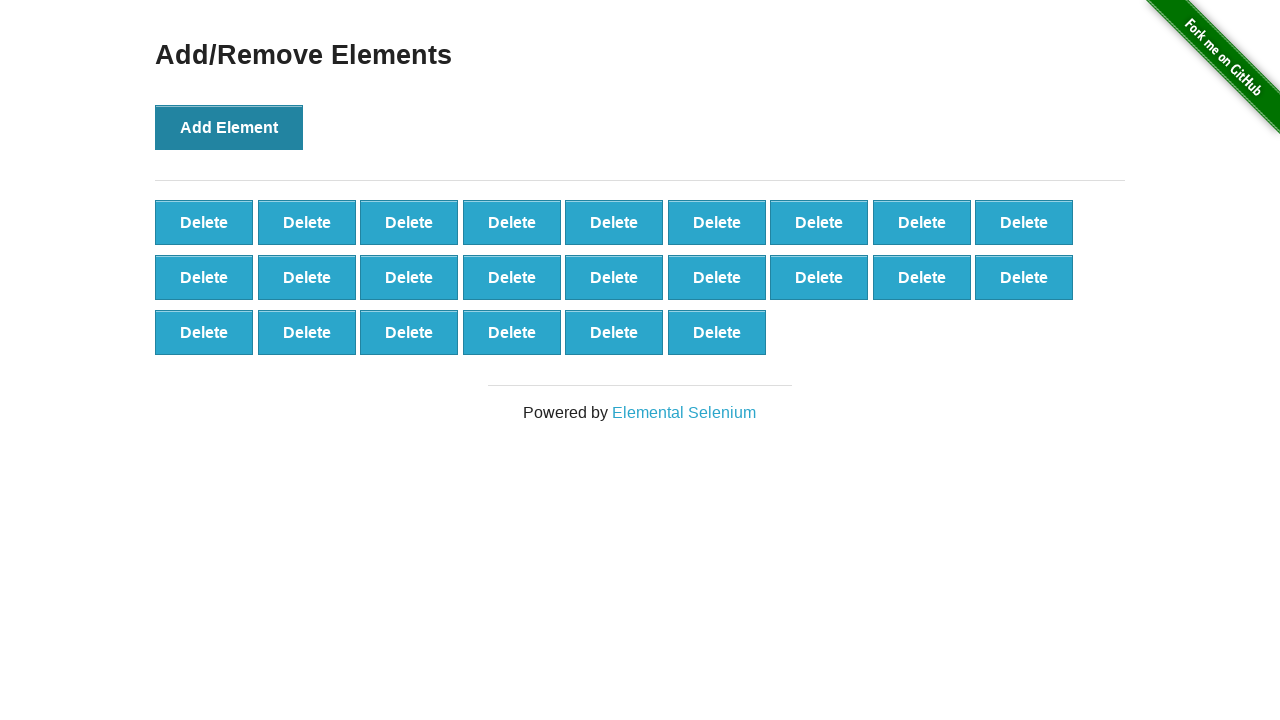

Clicked Add Element button (iteration 25/100) at (229, 127) on button[onclick='addElement()']
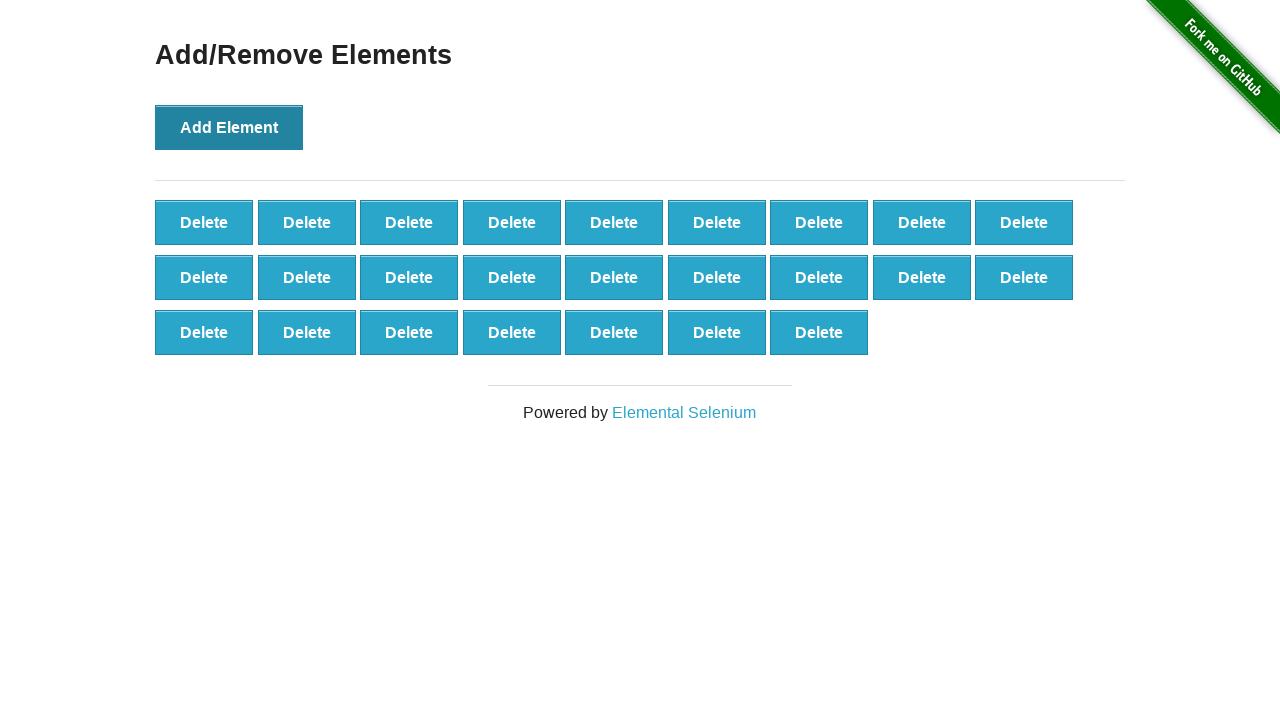

Clicked Add Element button (iteration 26/100) at (229, 127) on button[onclick='addElement()']
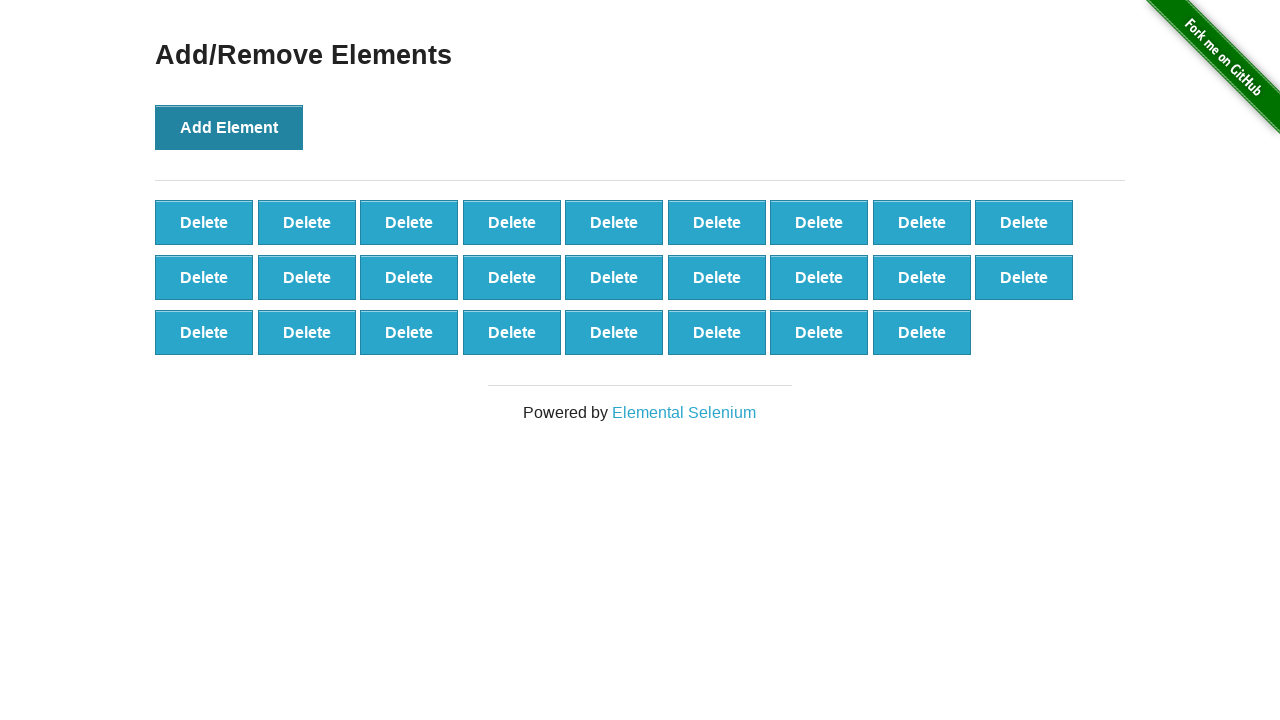

Clicked Add Element button (iteration 27/100) at (229, 127) on button[onclick='addElement()']
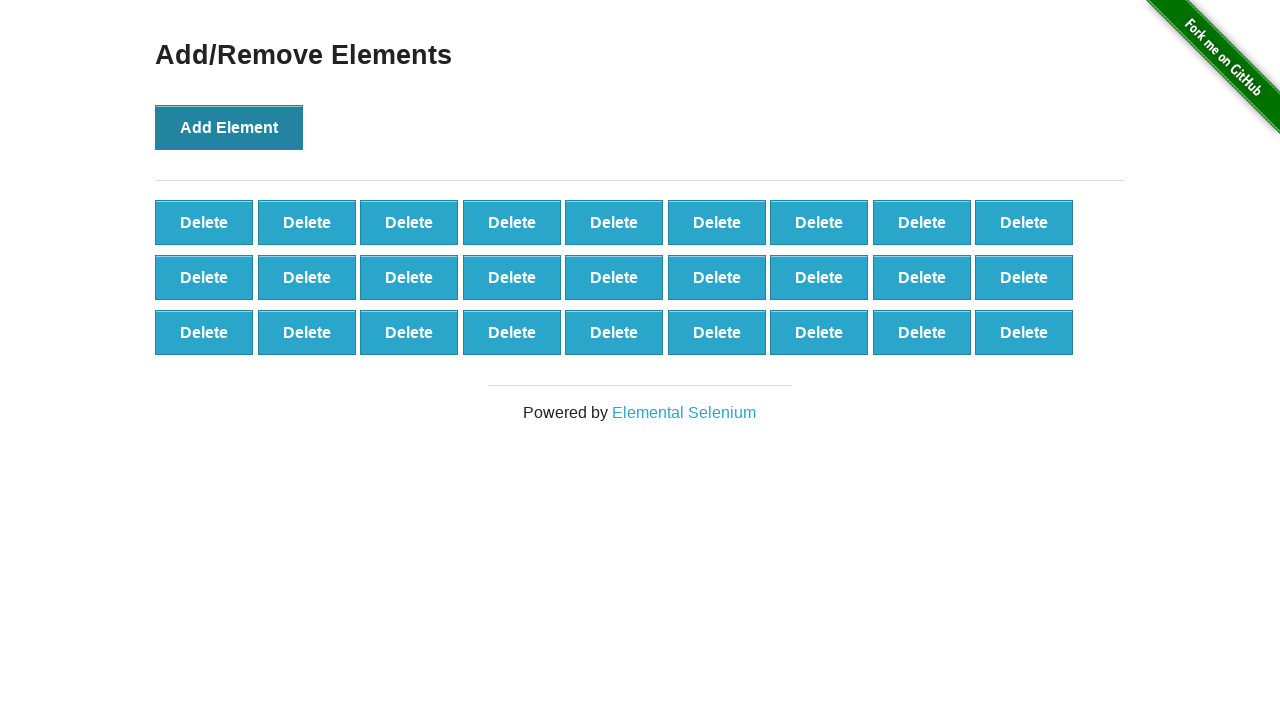

Clicked Add Element button (iteration 28/100) at (229, 127) on button[onclick='addElement()']
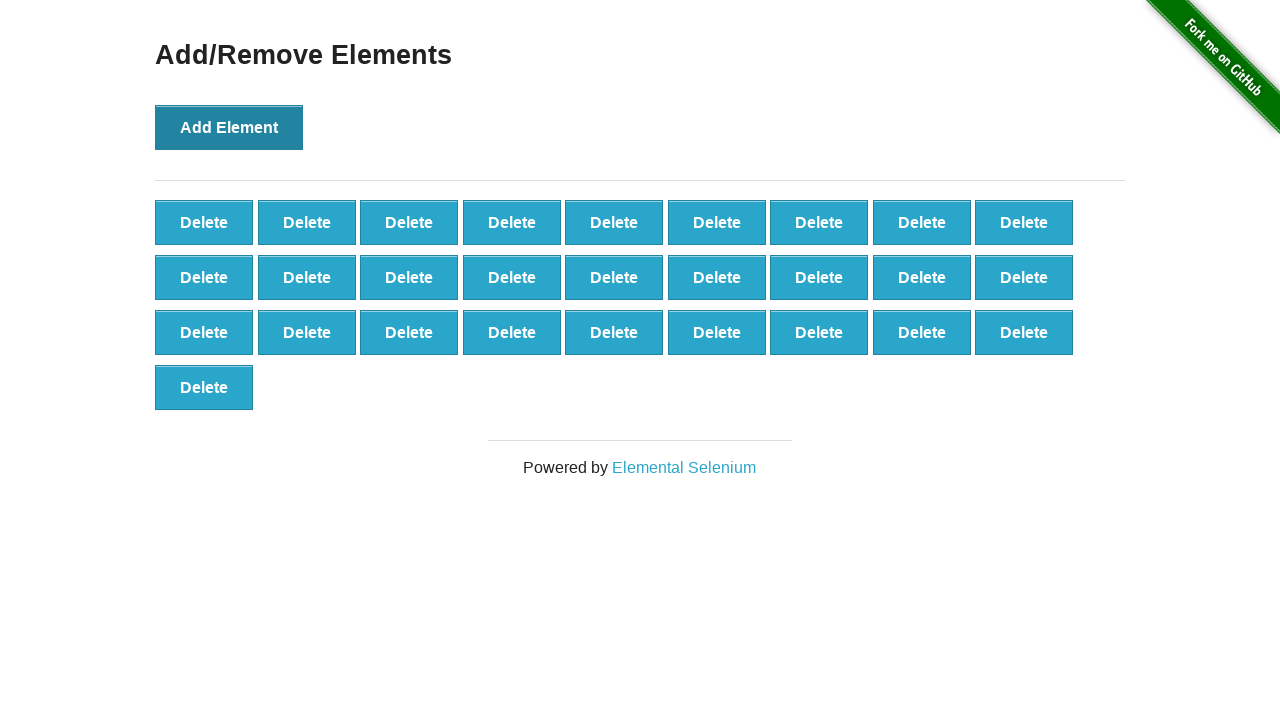

Clicked Add Element button (iteration 29/100) at (229, 127) on button[onclick='addElement()']
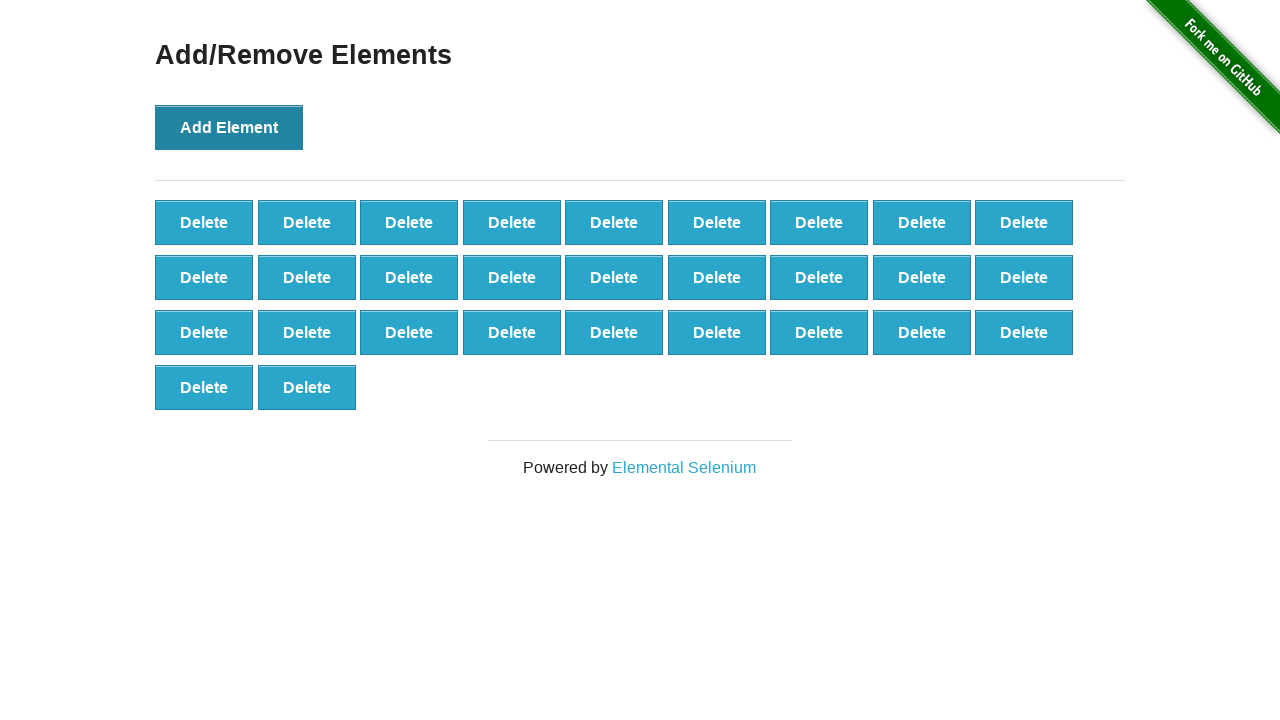

Clicked Add Element button (iteration 30/100) at (229, 127) on button[onclick='addElement()']
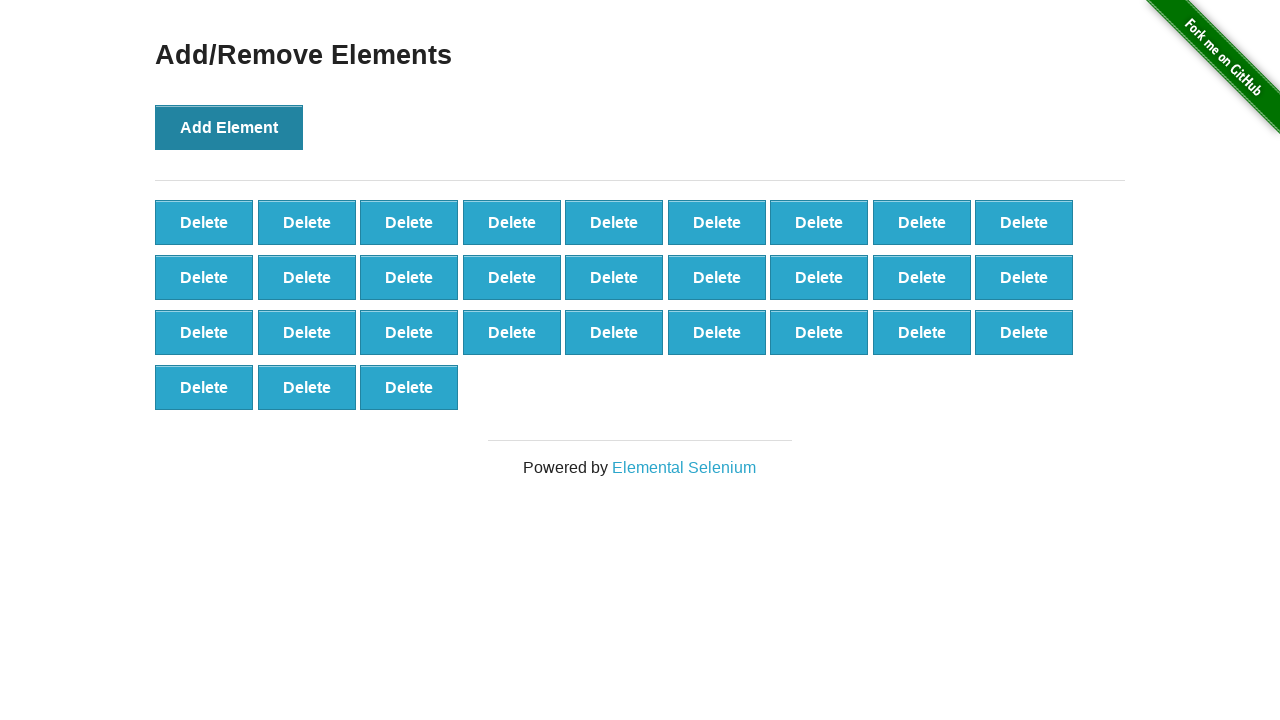

Clicked Add Element button (iteration 31/100) at (229, 127) on button[onclick='addElement()']
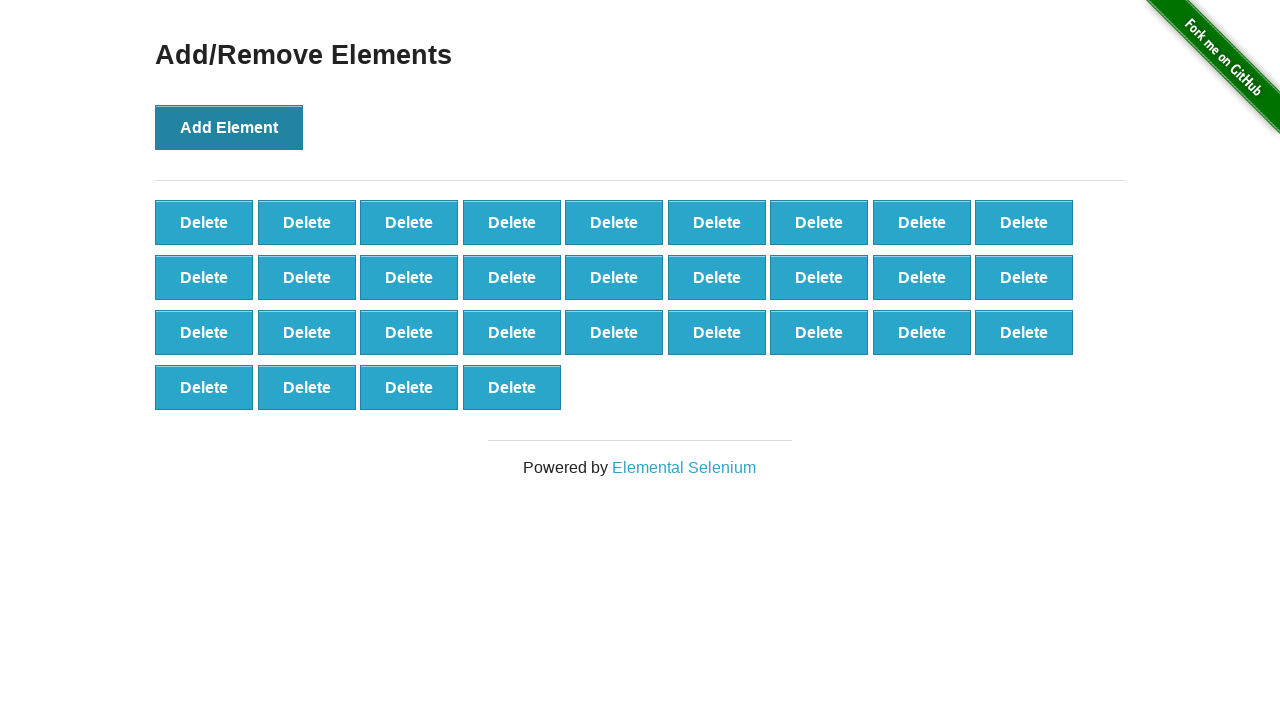

Clicked Add Element button (iteration 32/100) at (229, 127) on button[onclick='addElement()']
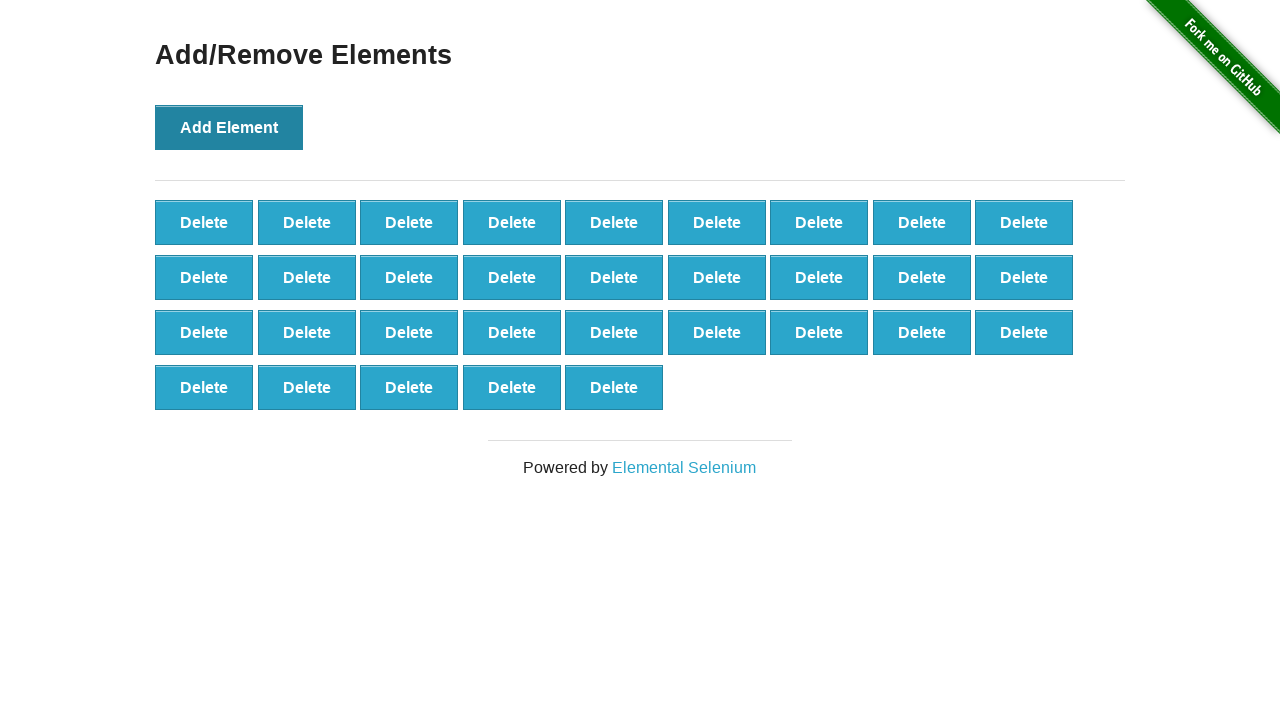

Clicked Add Element button (iteration 33/100) at (229, 127) on button[onclick='addElement()']
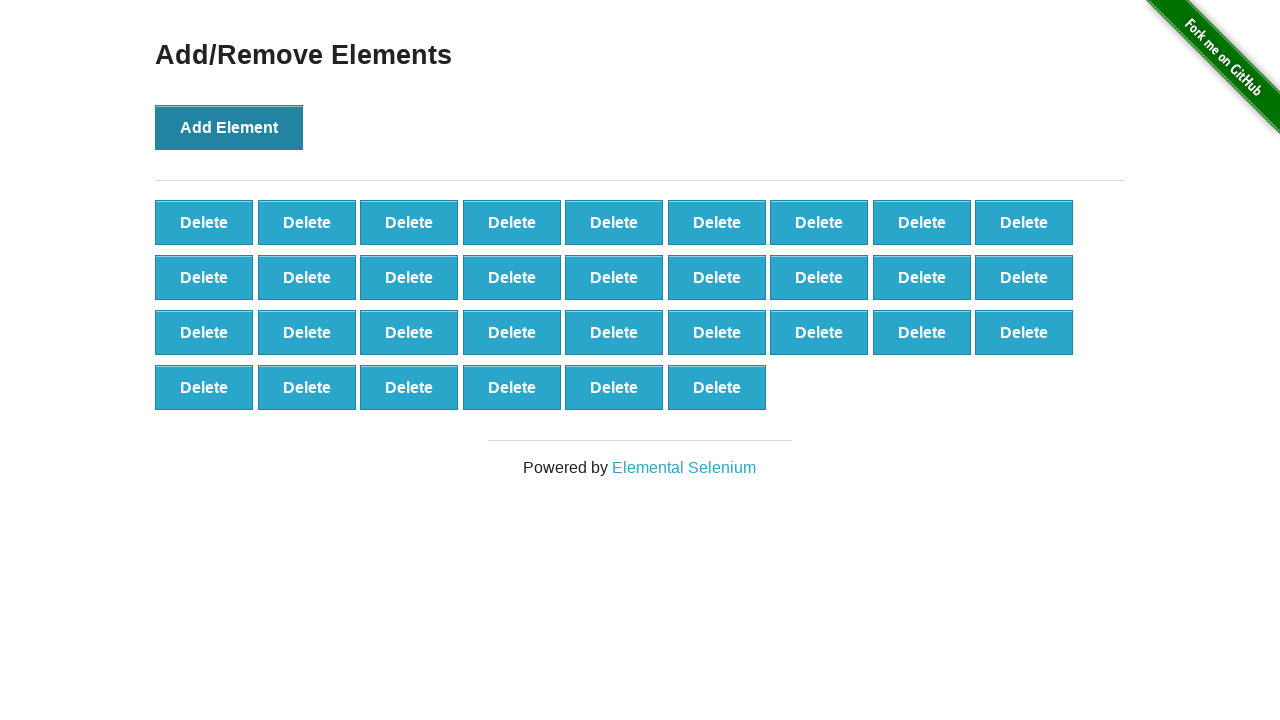

Clicked Add Element button (iteration 34/100) at (229, 127) on button[onclick='addElement()']
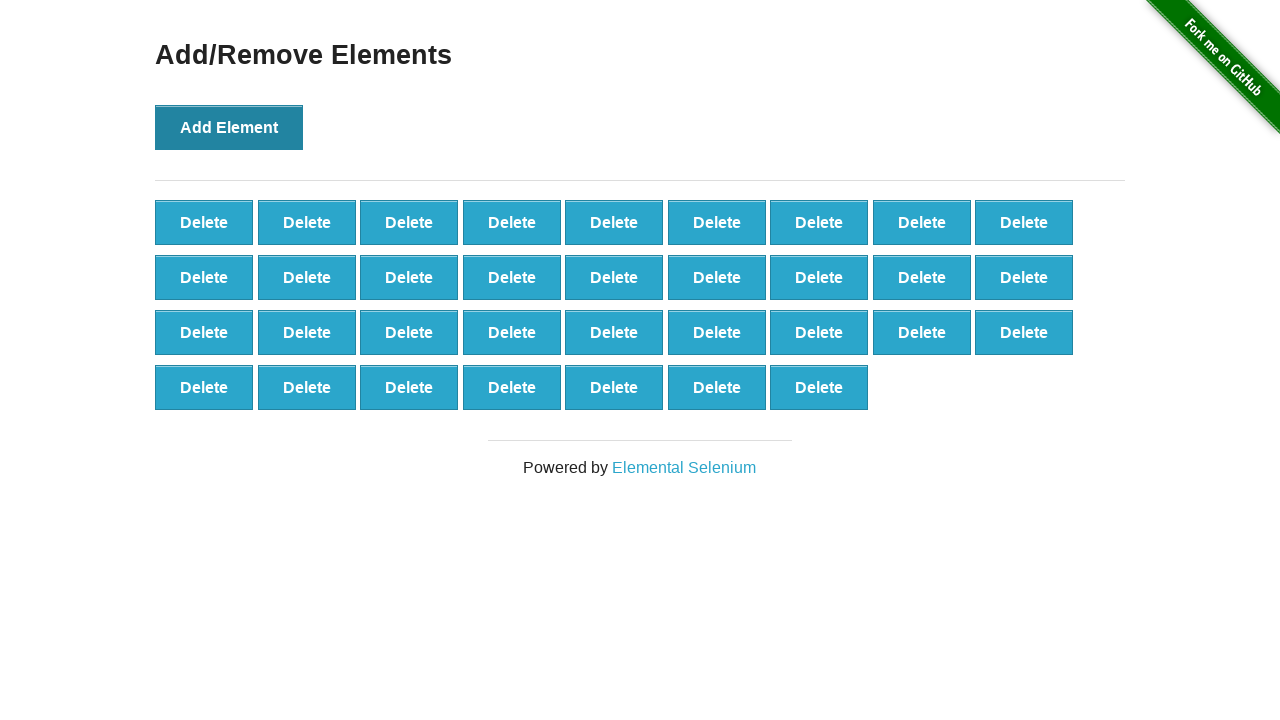

Clicked Add Element button (iteration 35/100) at (229, 127) on button[onclick='addElement()']
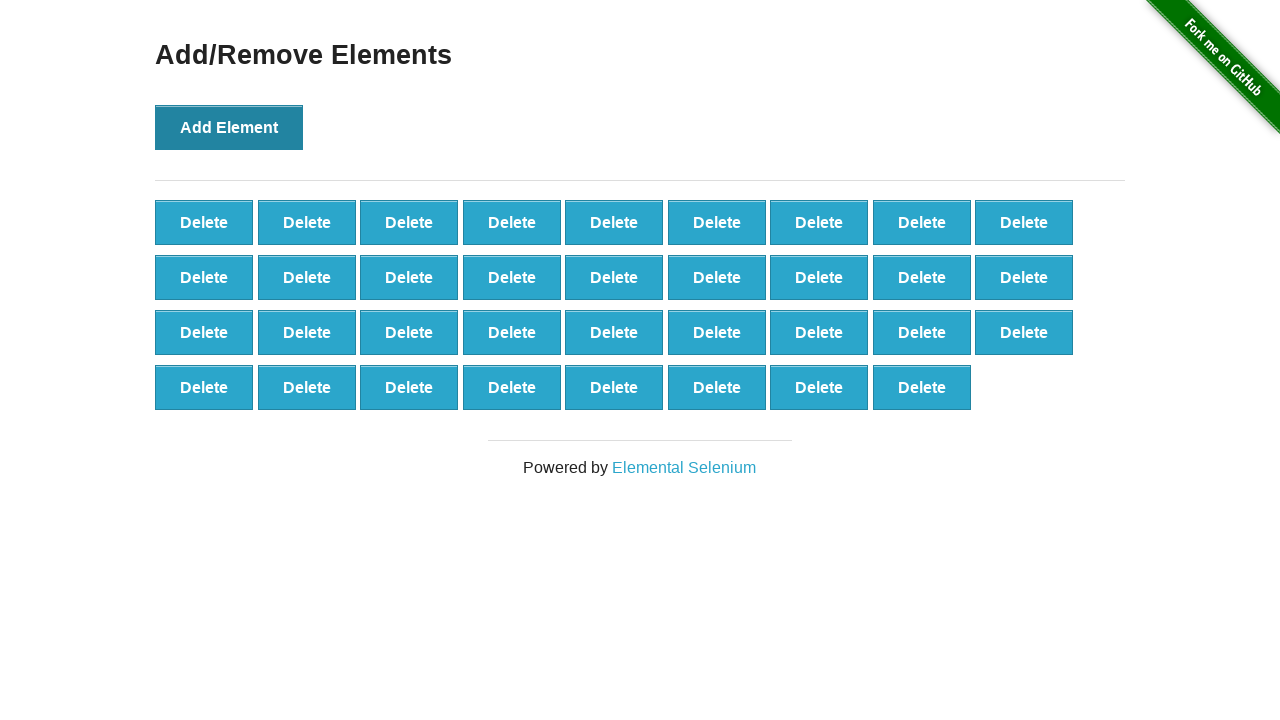

Clicked Add Element button (iteration 36/100) at (229, 127) on button[onclick='addElement()']
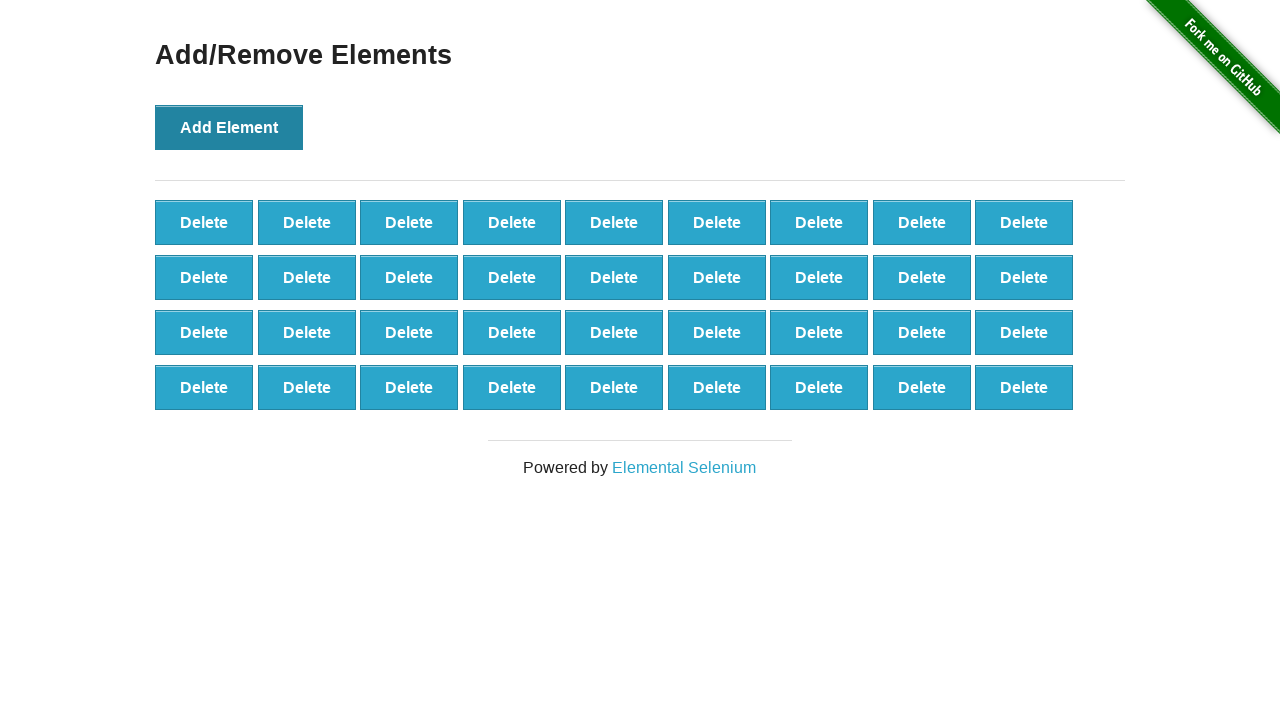

Clicked Add Element button (iteration 37/100) at (229, 127) on button[onclick='addElement()']
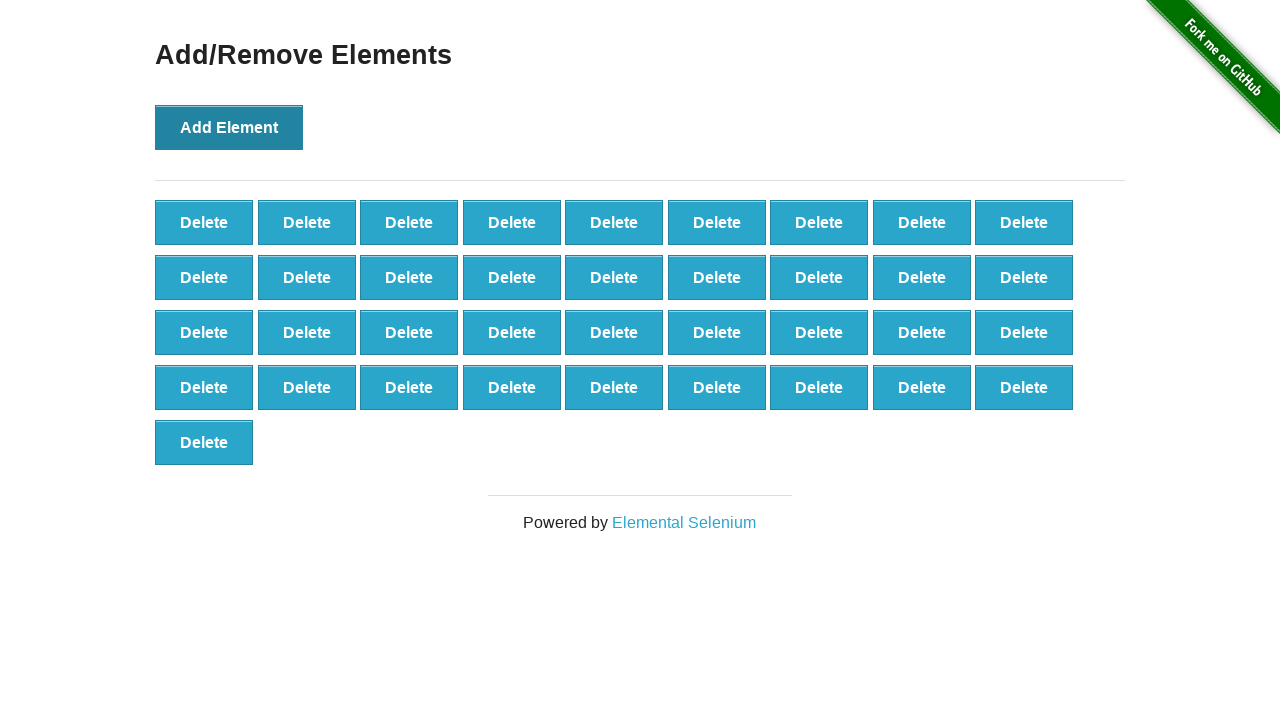

Clicked Add Element button (iteration 38/100) at (229, 127) on button[onclick='addElement()']
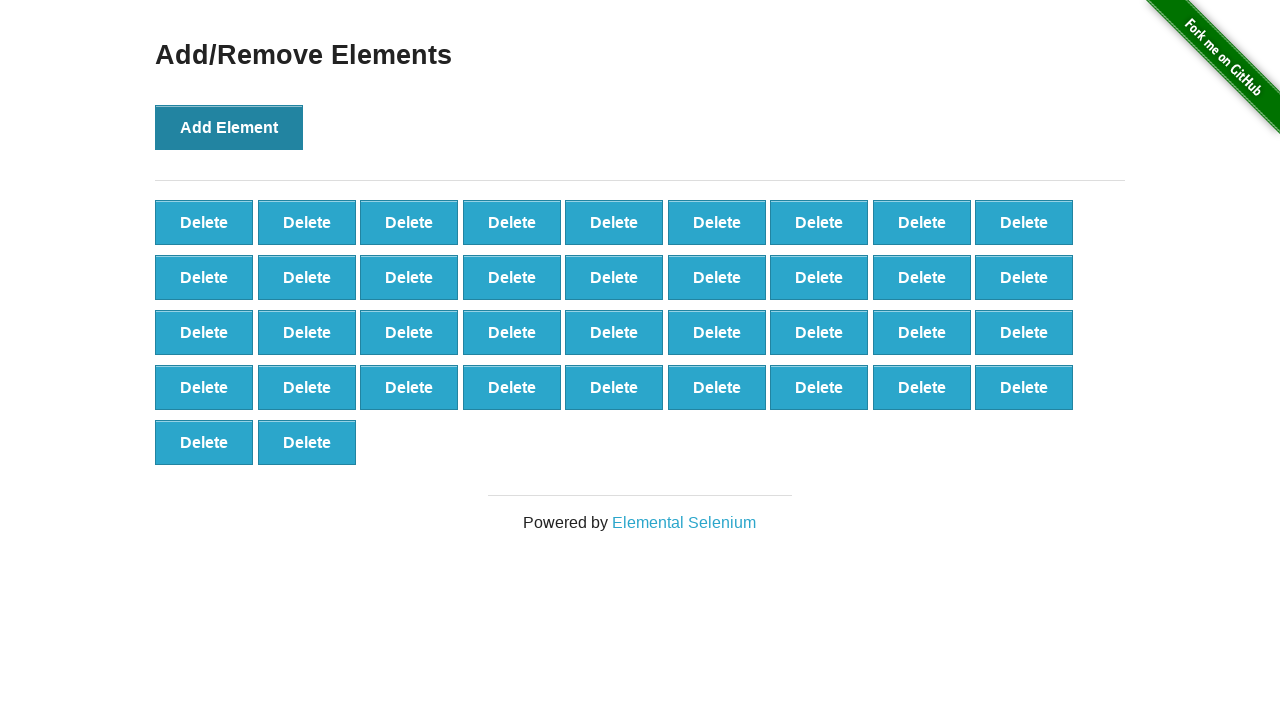

Clicked Add Element button (iteration 39/100) at (229, 127) on button[onclick='addElement()']
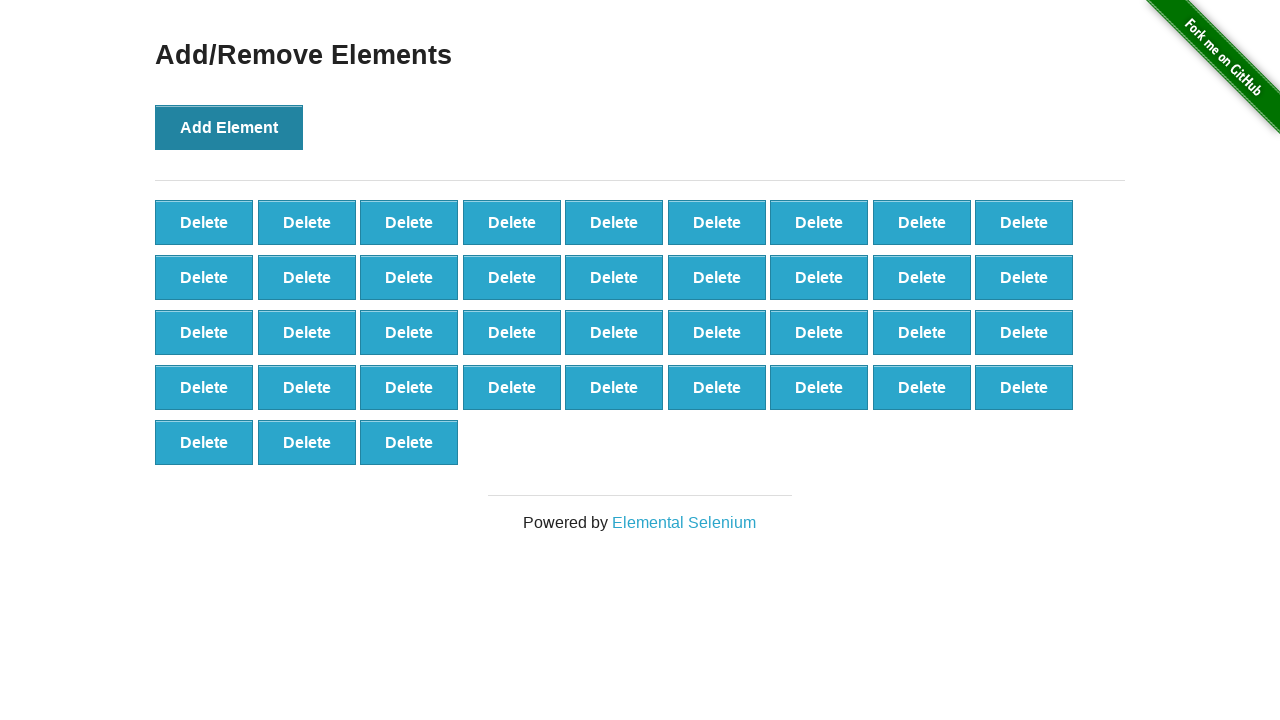

Clicked Add Element button (iteration 40/100) at (229, 127) on button[onclick='addElement()']
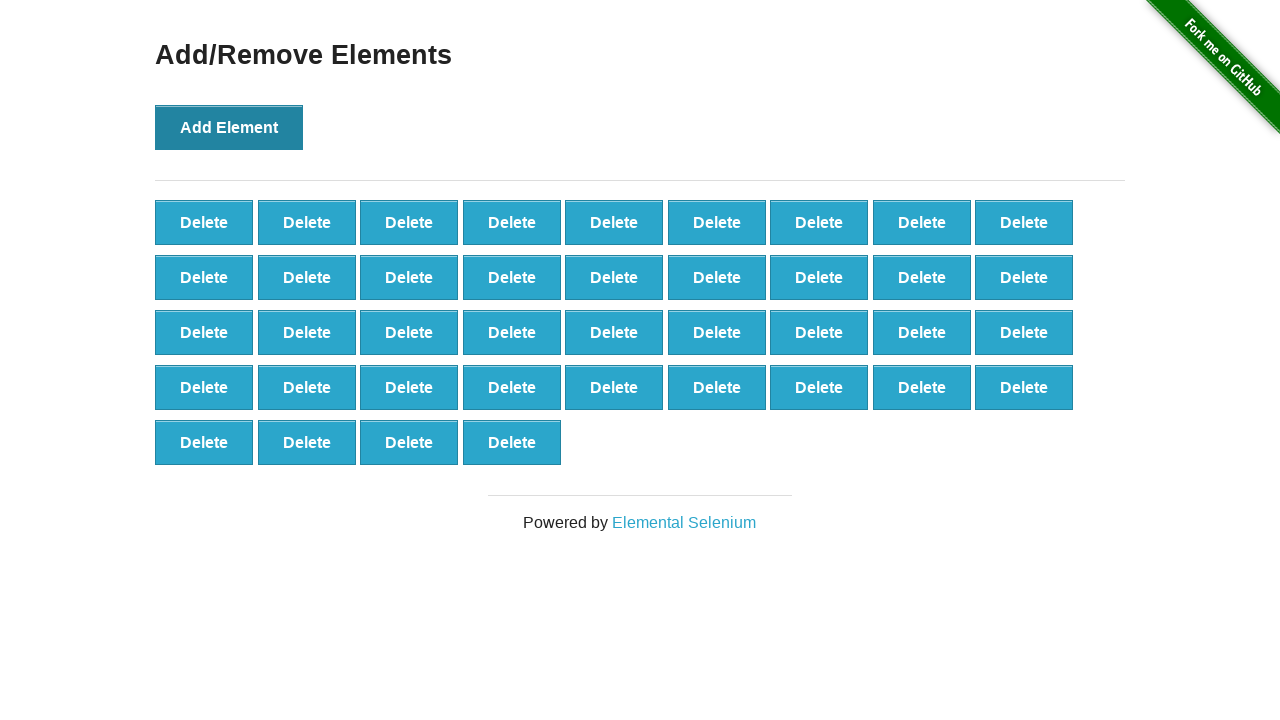

Clicked Add Element button (iteration 41/100) at (229, 127) on button[onclick='addElement()']
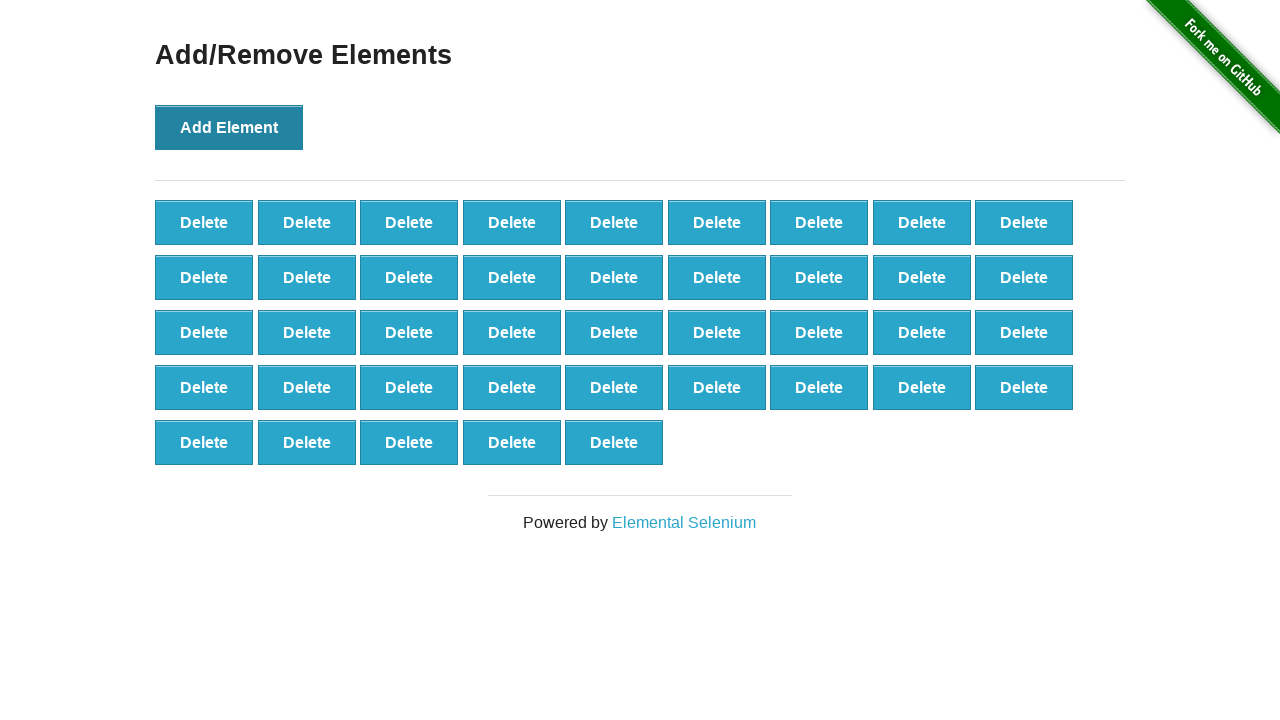

Clicked Add Element button (iteration 42/100) at (229, 127) on button[onclick='addElement()']
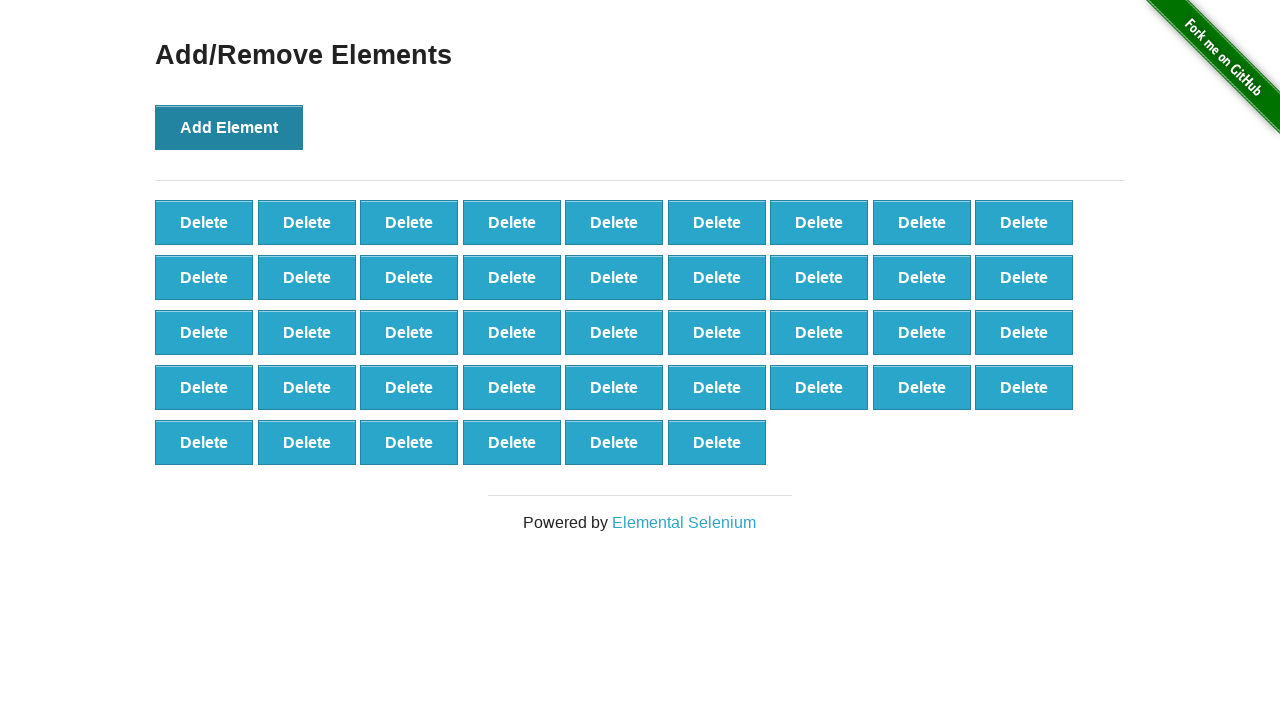

Clicked Add Element button (iteration 43/100) at (229, 127) on button[onclick='addElement()']
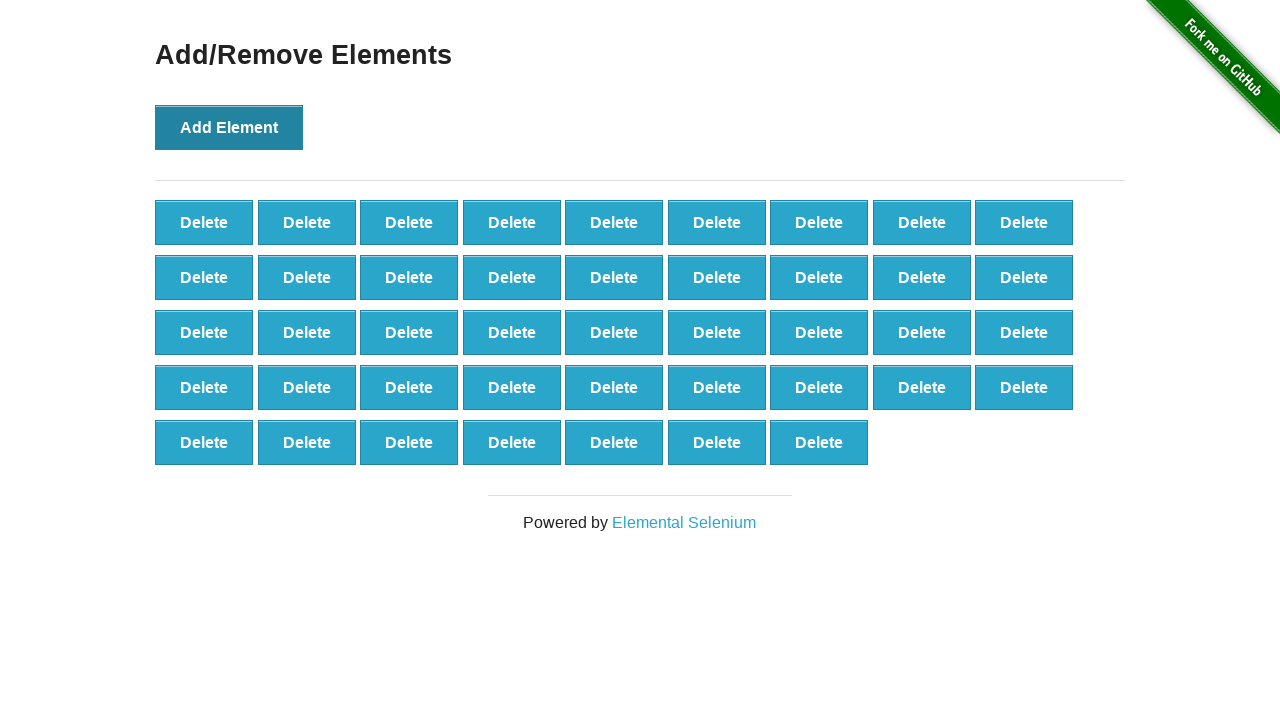

Clicked Add Element button (iteration 44/100) at (229, 127) on button[onclick='addElement()']
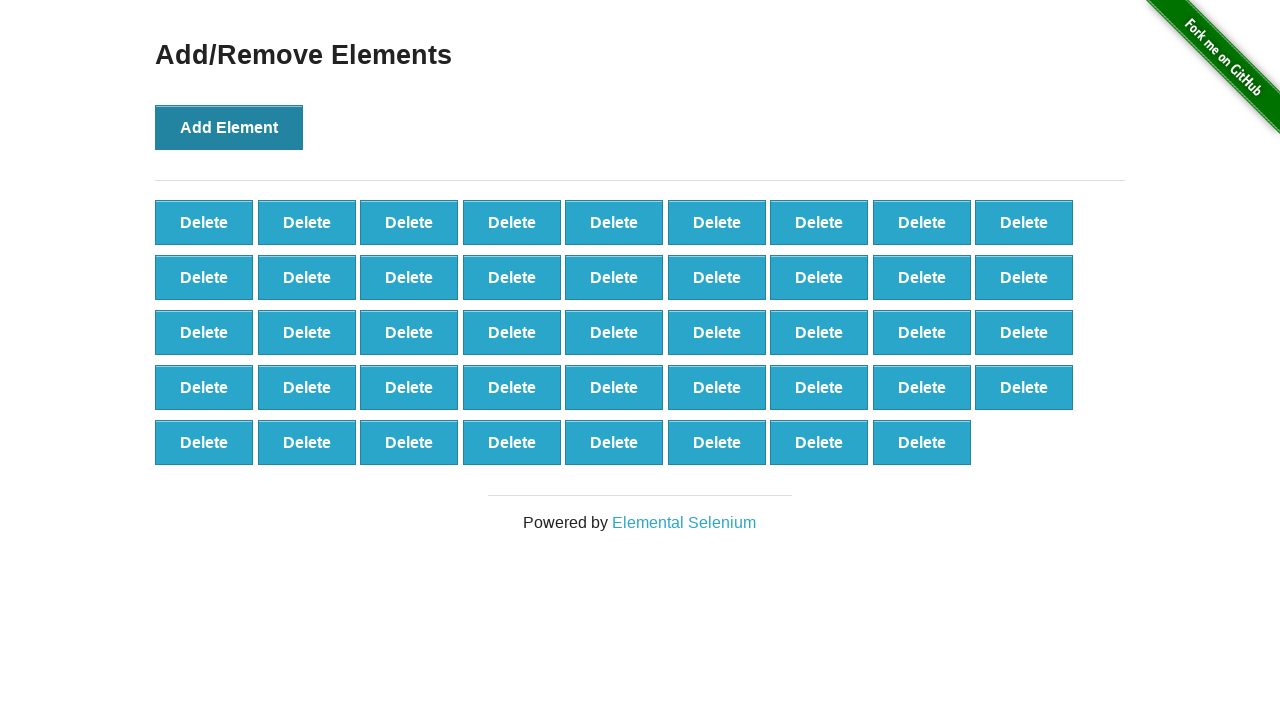

Clicked Add Element button (iteration 45/100) at (229, 127) on button[onclick='addElement()']
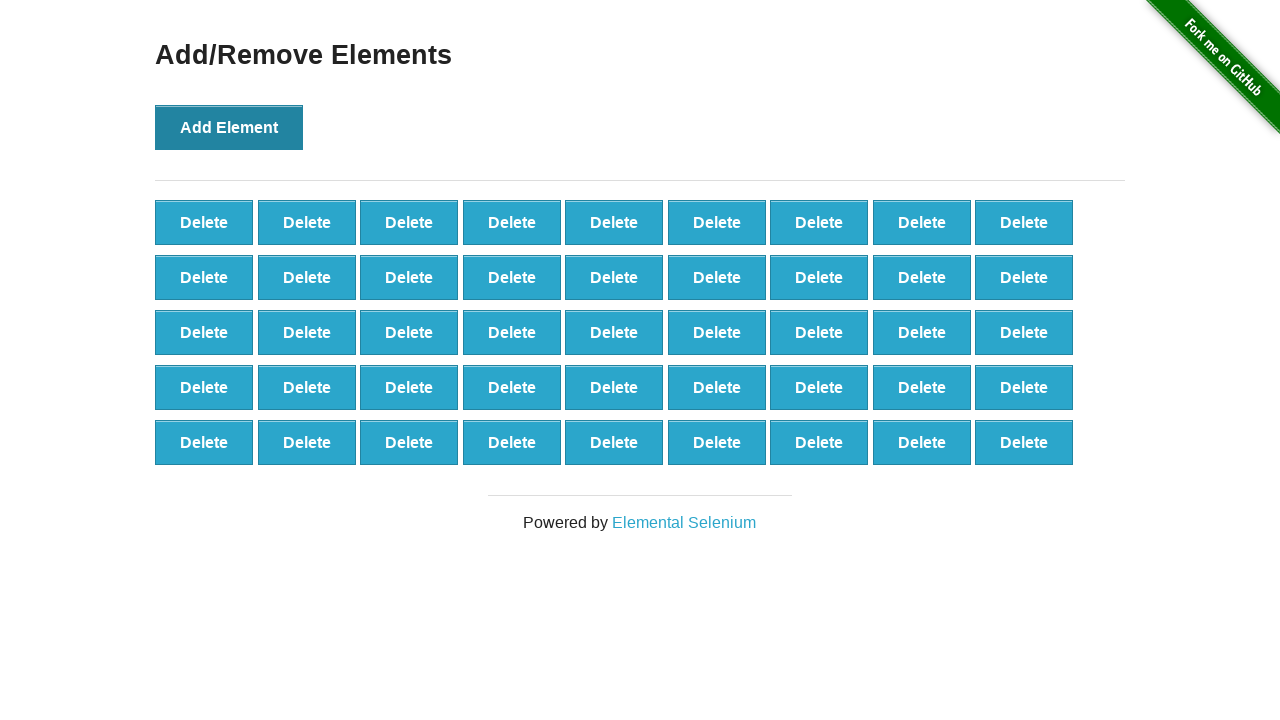

Clicked Add Element button (iteration 46/100) at (229, 127) on button[onclick='addElement()']
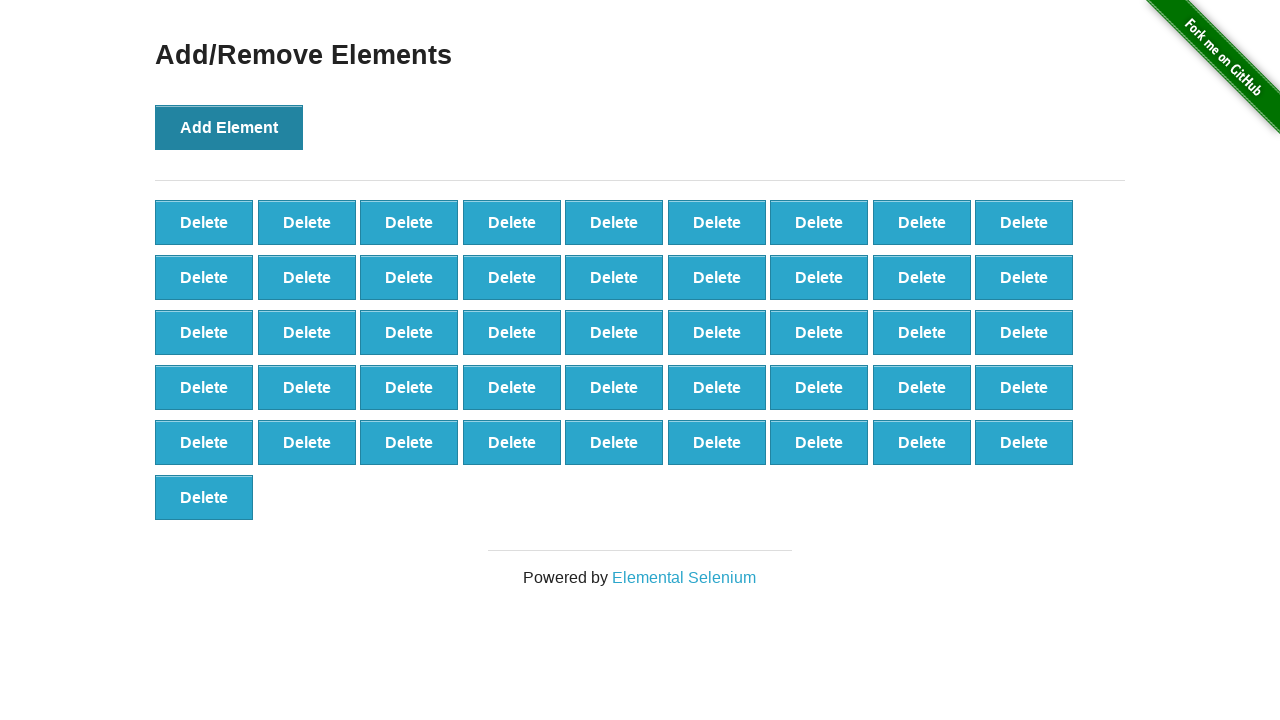

Clicked Add Element button (iteration 47/100) at (229, 127) on button[onclick='addElement()']
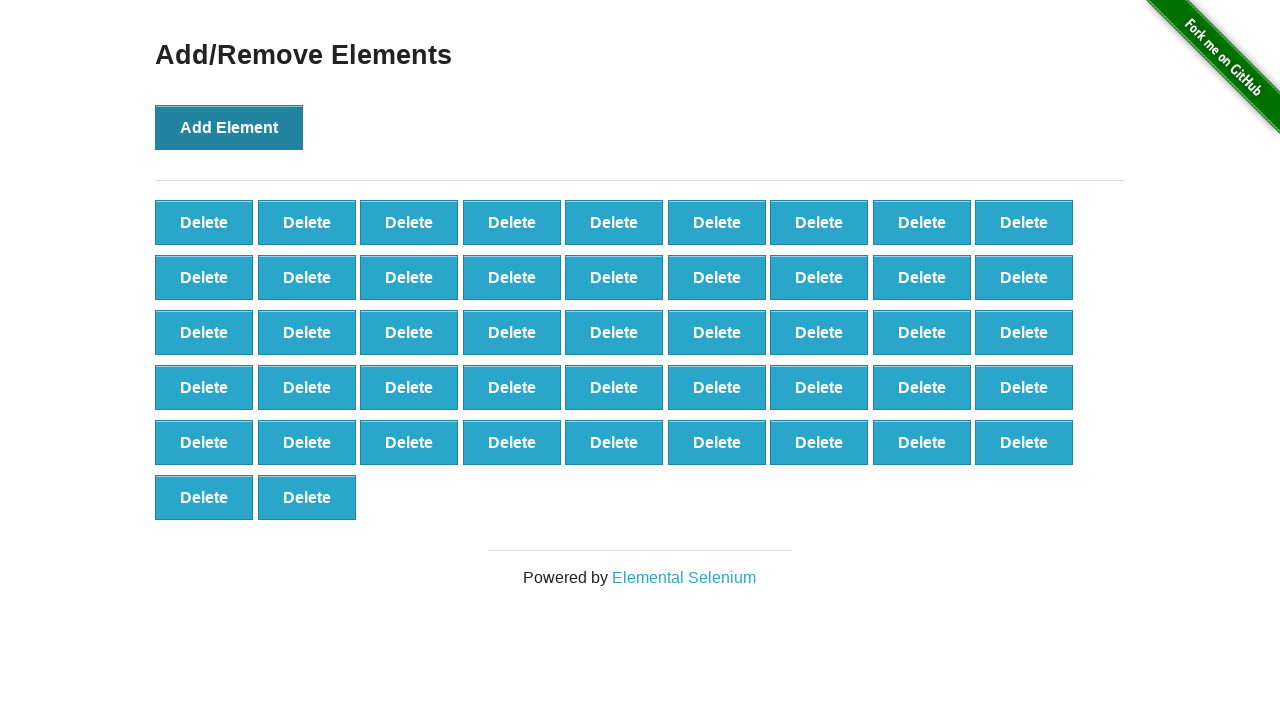

Clicked Add Element button (iteration 48/100) at (229, 127) on button[onclick='addElement()']
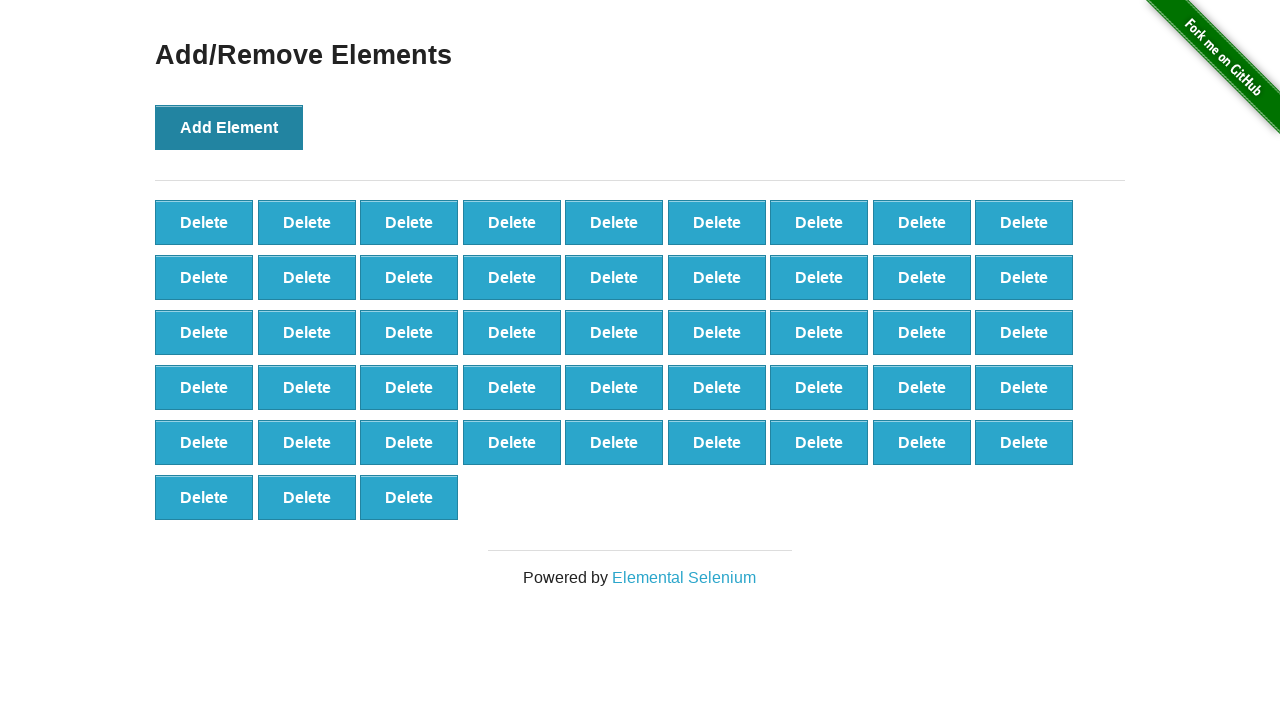

Clicked Add Element button (iteration 49/100) at (229, 127) on button[onclick='addElement()']
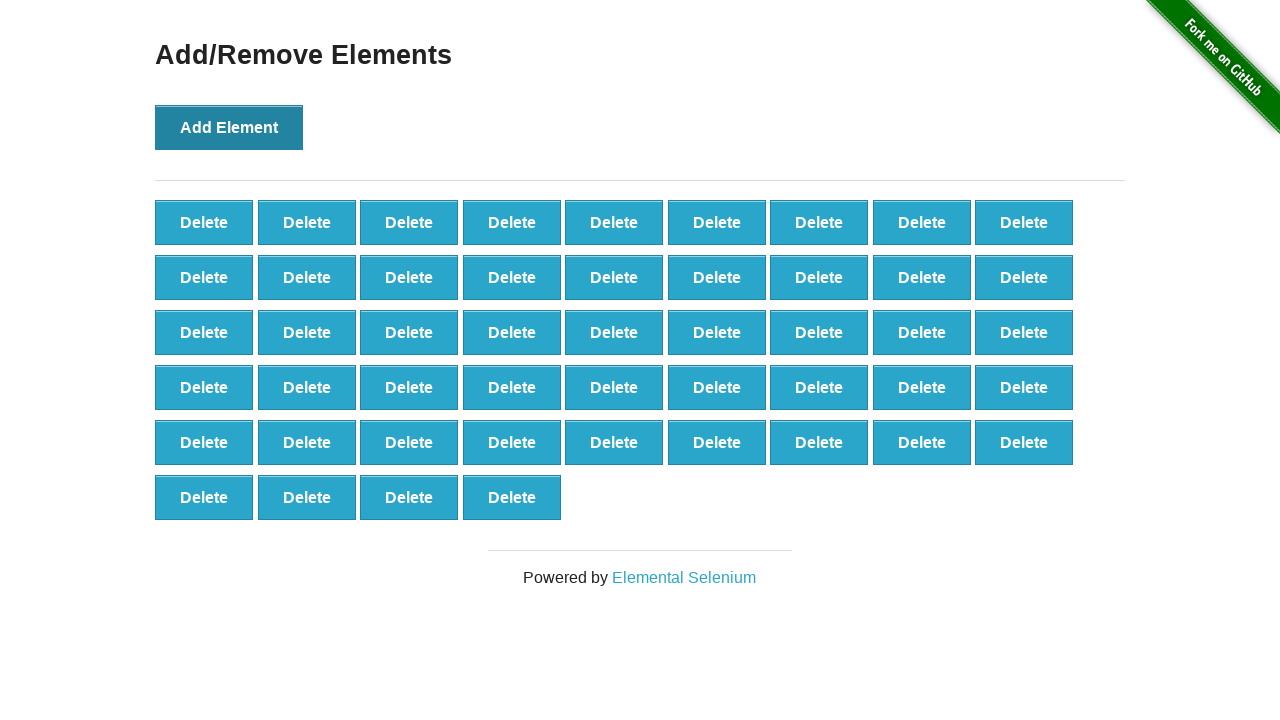

Clicked Add Element button (iteration 50/100) at (229, 127) on button[onclick='addElement()']
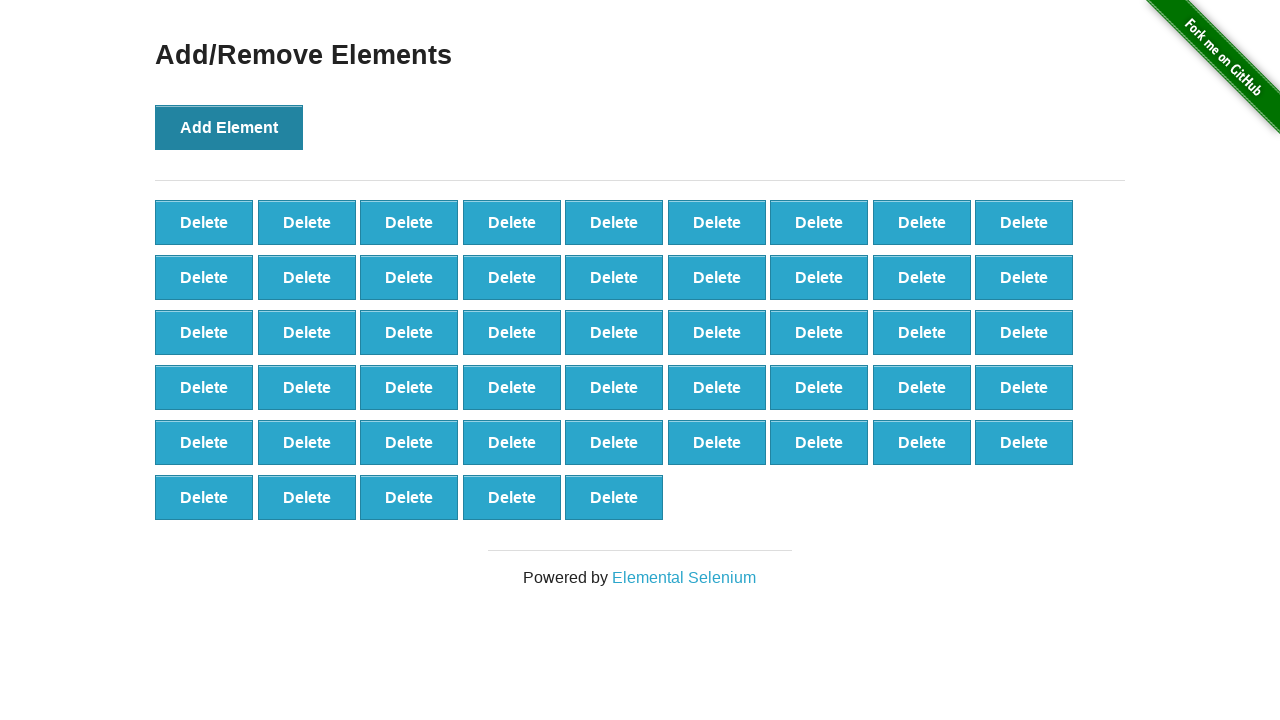

Clicked Add Element button (iteration 51/100) at (229, 127) on button[onclick='addElement()']
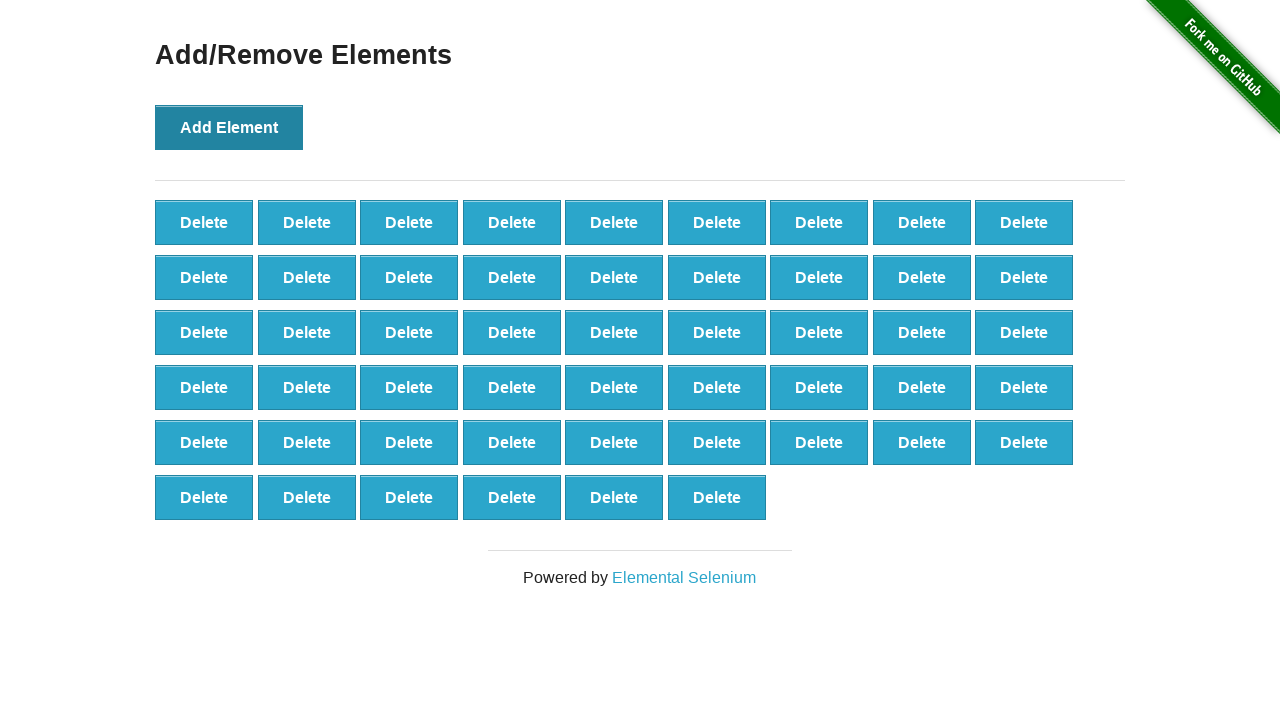

Clicked Add Element button (iteration 52/100) at (229, 127) on button[onclick='addElement()']
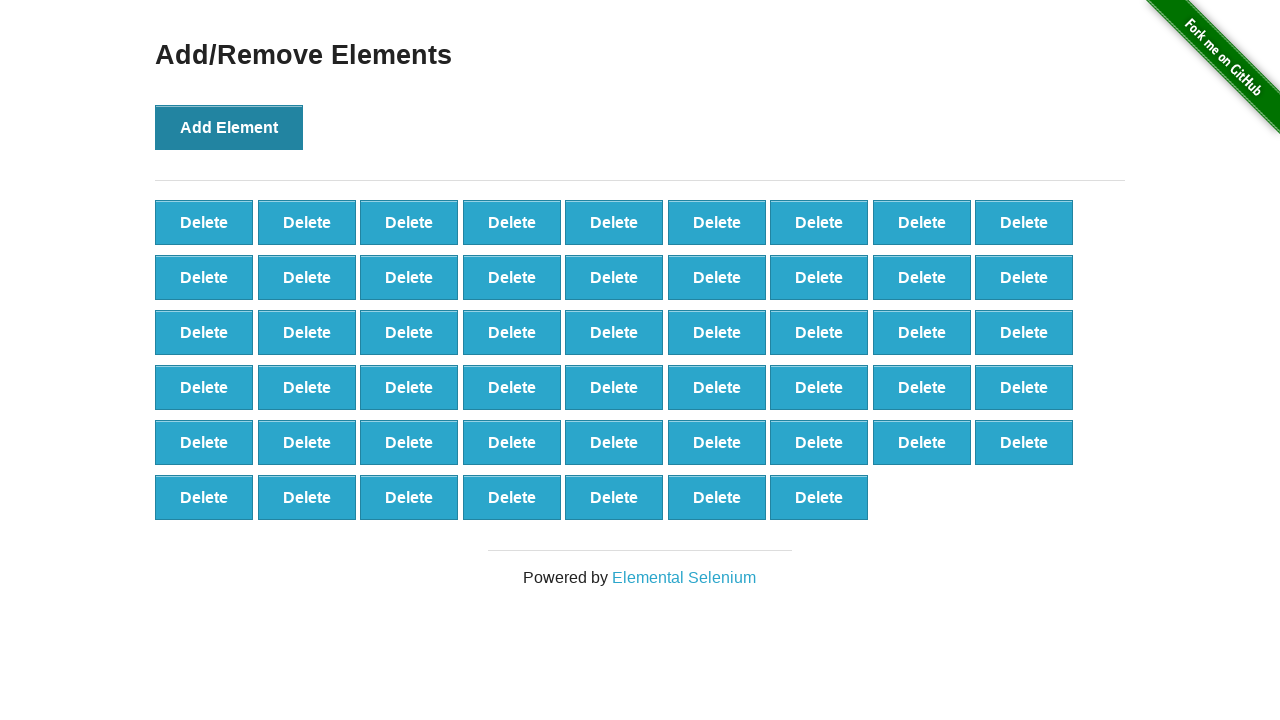

Clicked Add Element button (iteration 53/100) at (229, 127) on button[onclick='addElement()']
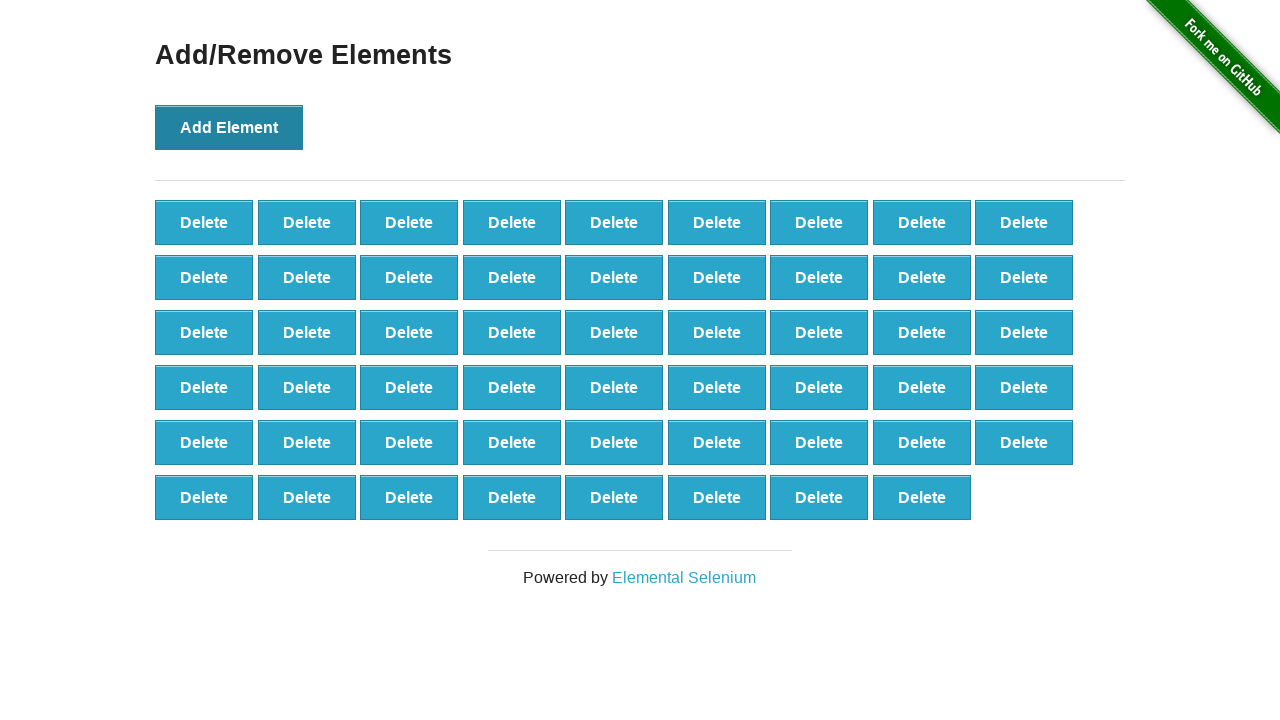

Clicked Add Element button (iteration 54/100) at (229, 127) on button[onclick='addElement()']
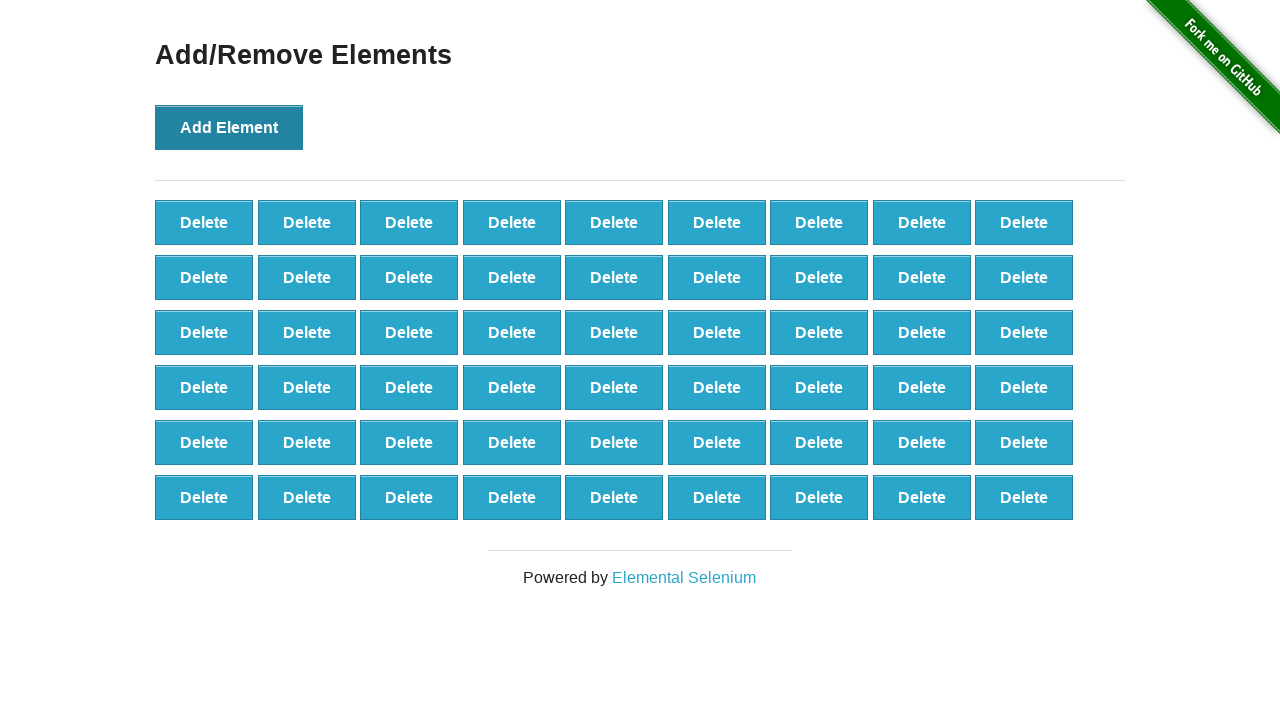

Clicked Add Element button (iteration 55/100) at (229, 127) on button[onclick='addElement()']
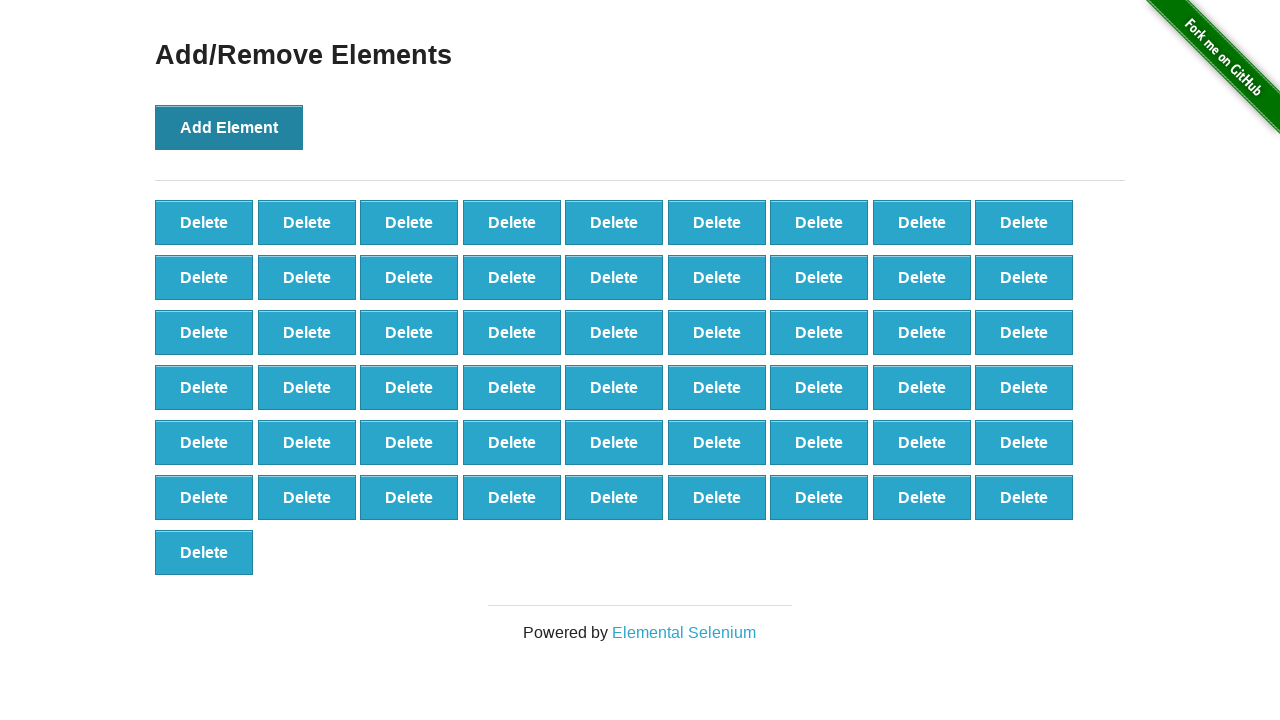

Clicked Add Element button (iteration 56/100) at (229, 127) on button[onclick='addElement()']
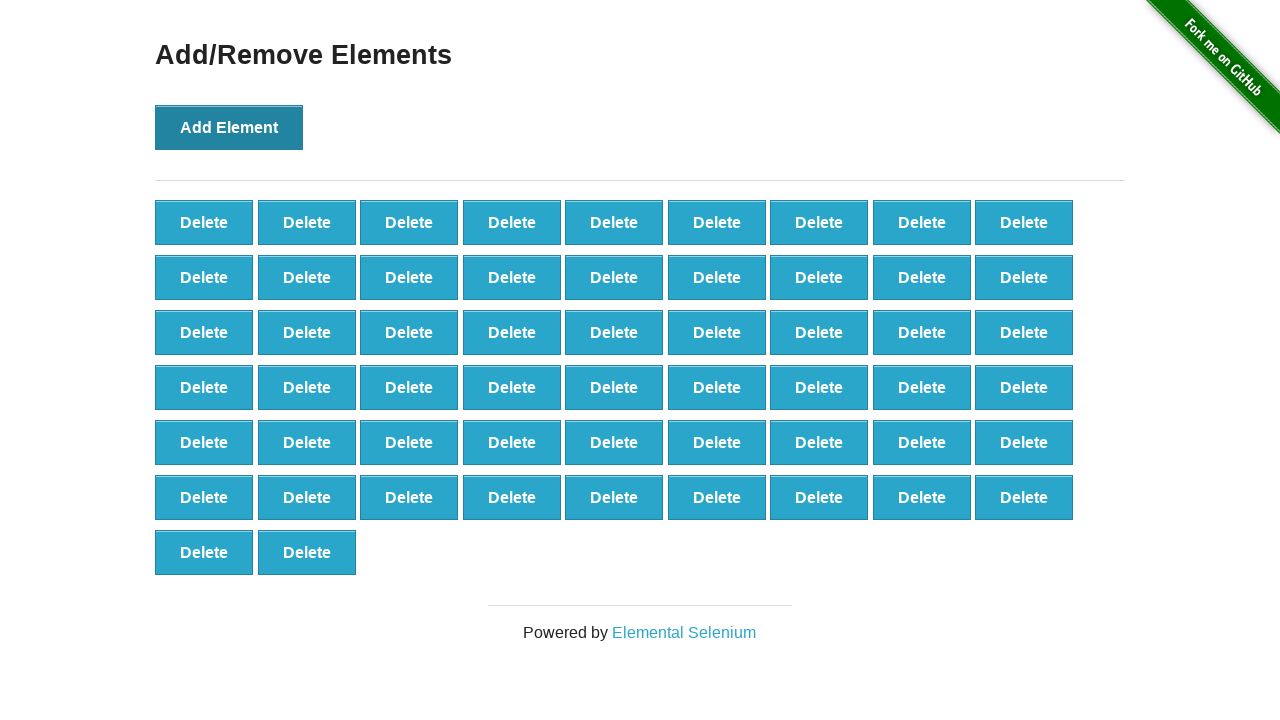

Clicked Add Element button (iteration 57/100) at (229, 127) on button[onclick='addElement()']
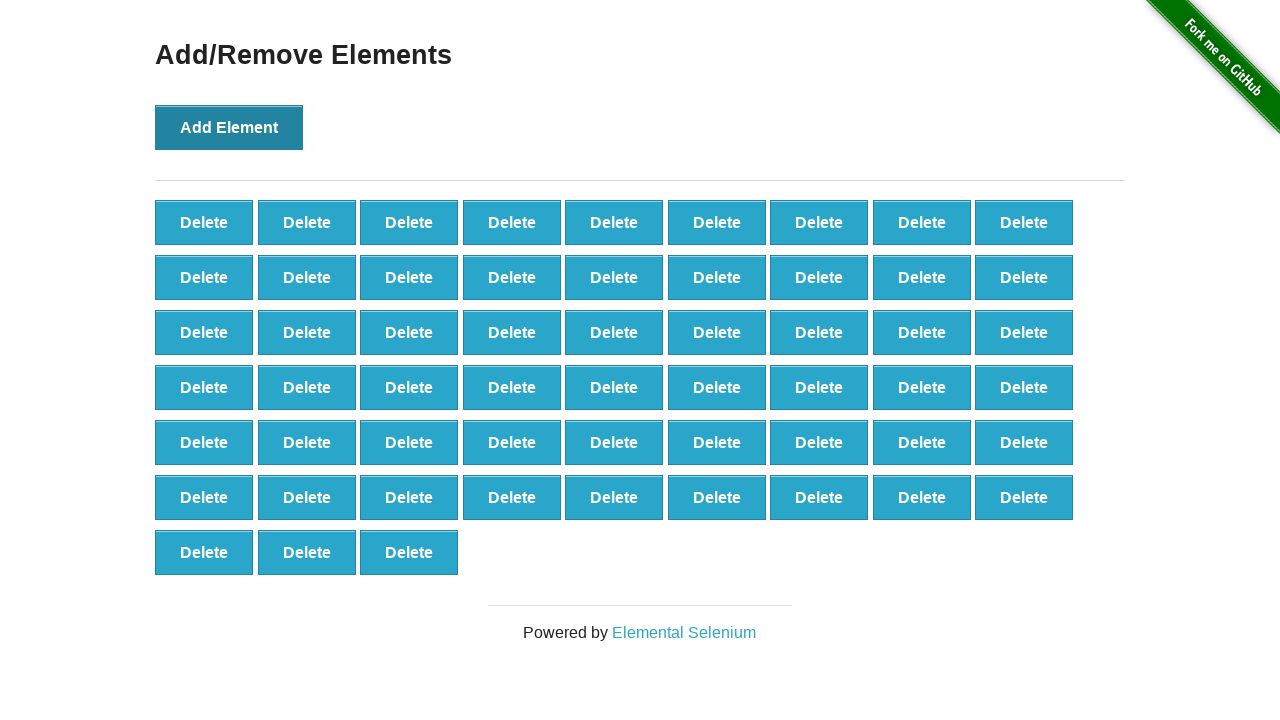

Clicked Add Element button (iteration 58/100) at (229, 127) on button[onclick='addElement()']
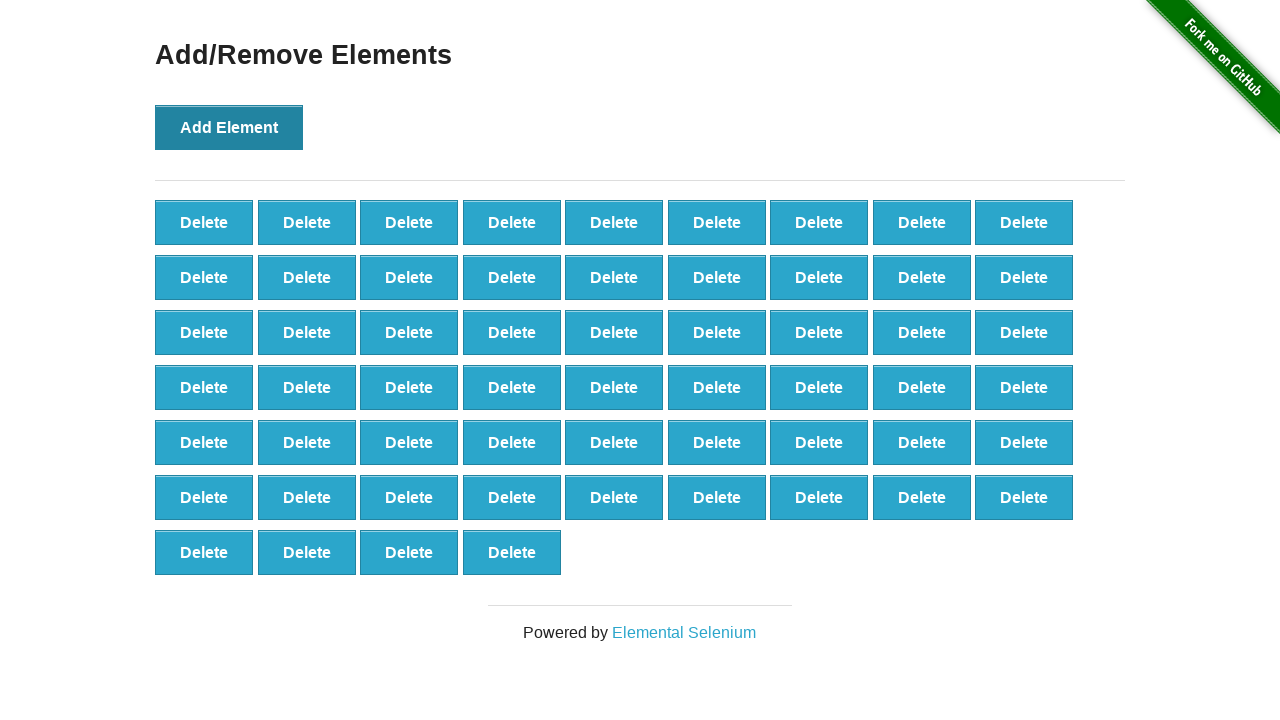

Clicked Add Element button (iteration 59/100) at (229, 127) on button[onclick='addElement()']
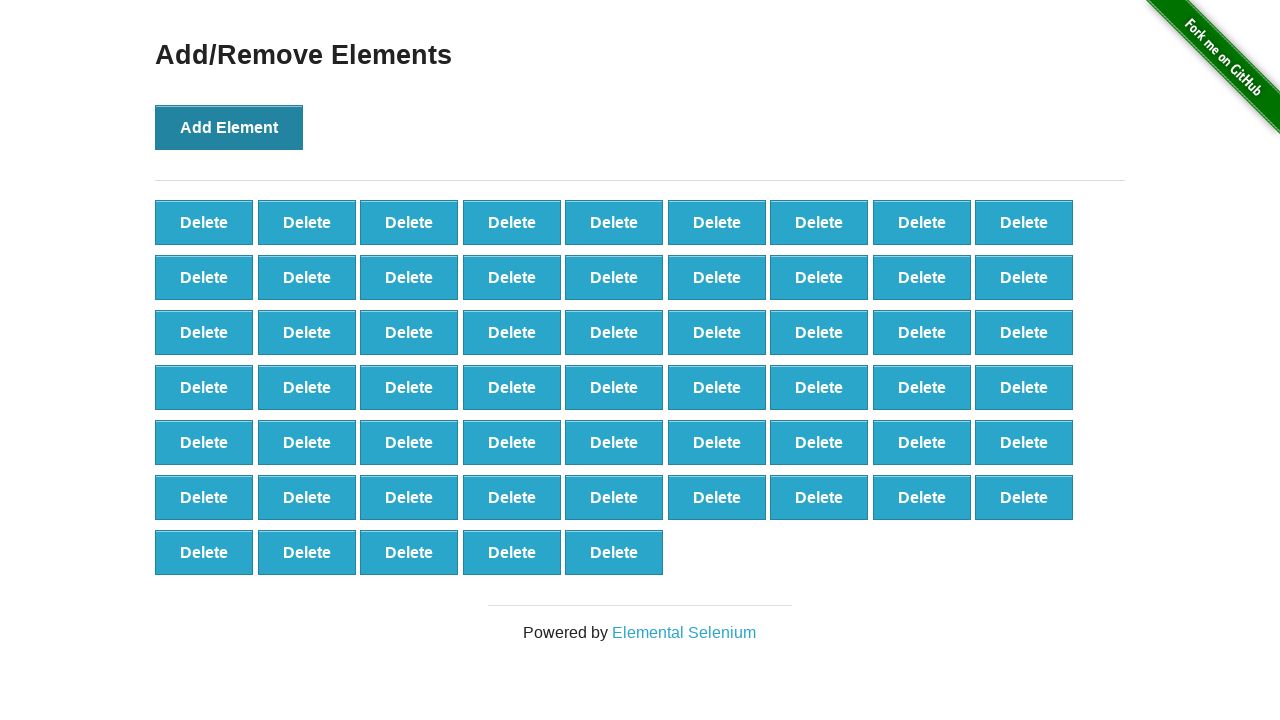

Clicked Add Element button (iteration 60/100) at (229, 127) on button[onclick='addElement()']
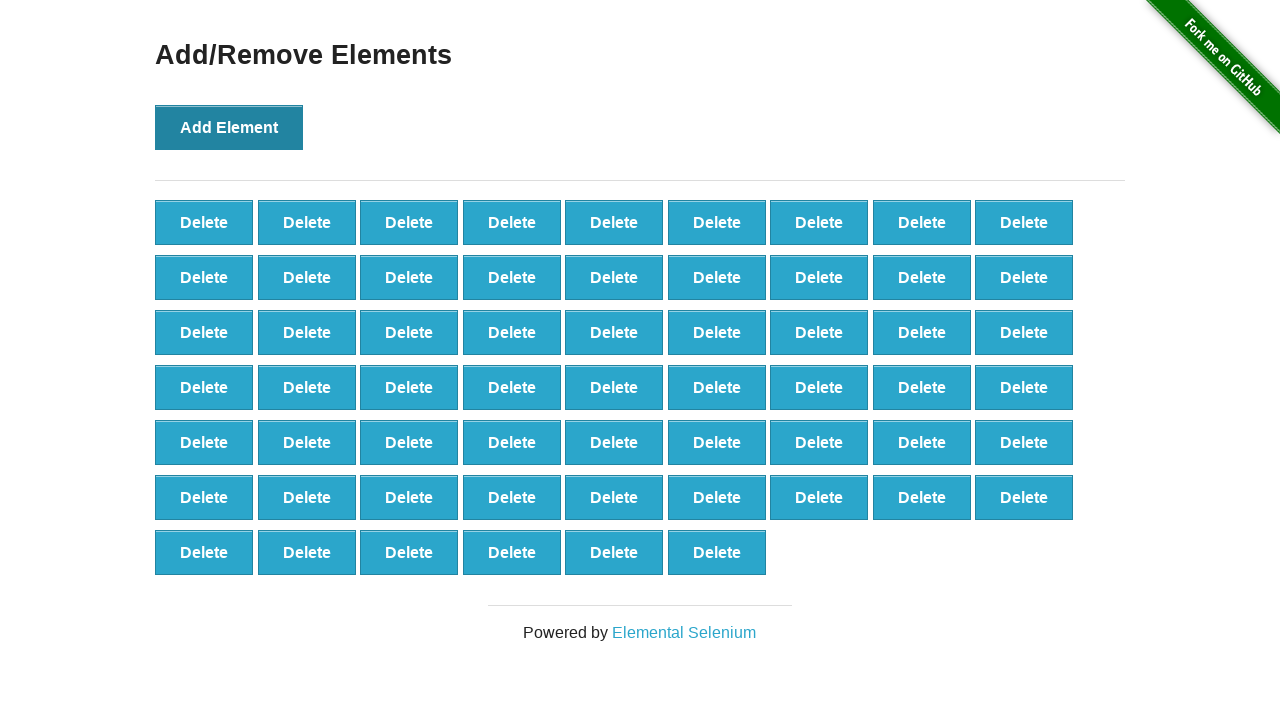

Clicked Add Element button (iteration 61/100) at (229, 127) on button[onclick='addElement()']
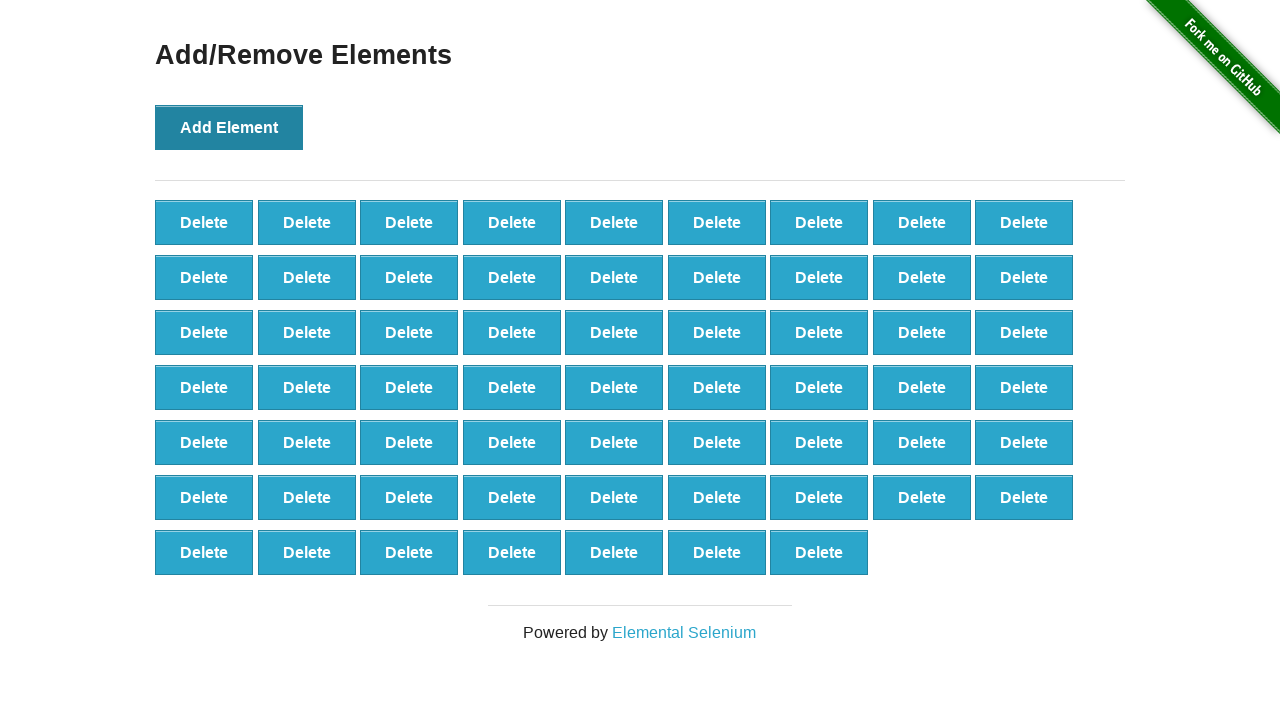

Clicked Add Element button (iteration 62/100) at (229, 127) on button[onclick='addElement()']
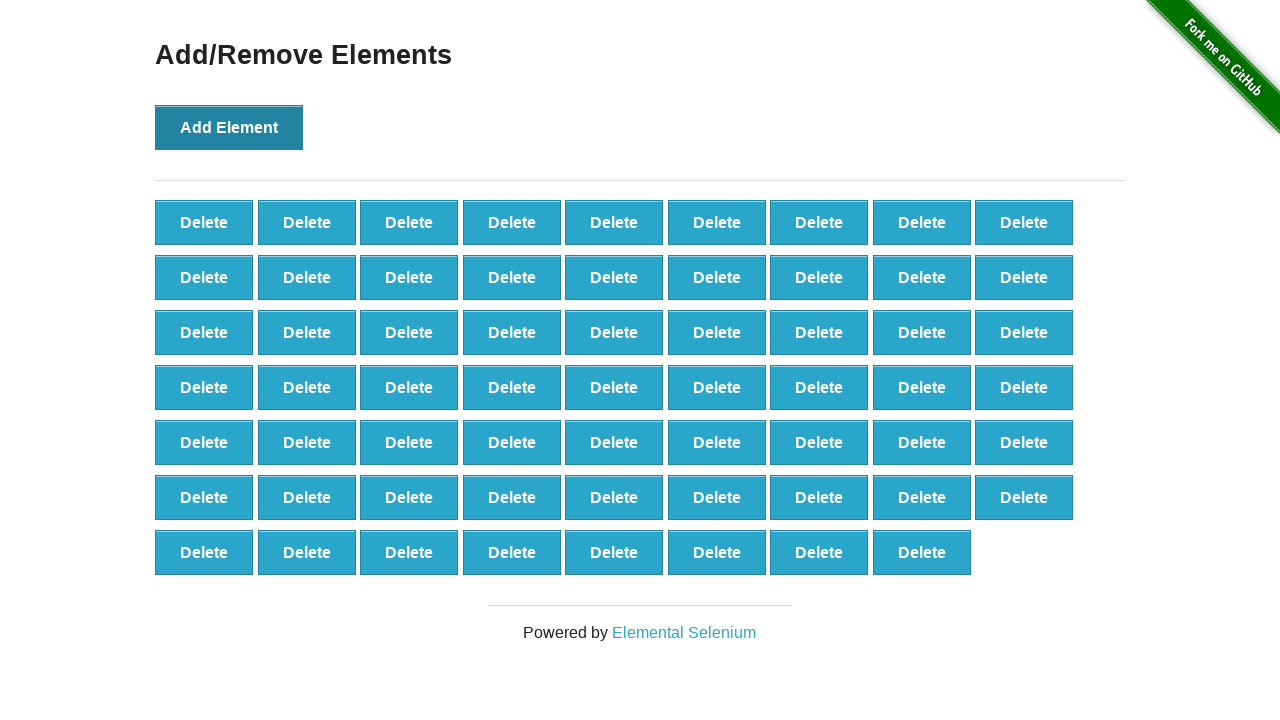

Clicked Add Element button (iteration 63/100) at (229, 127) on button[onclick='addElement()']
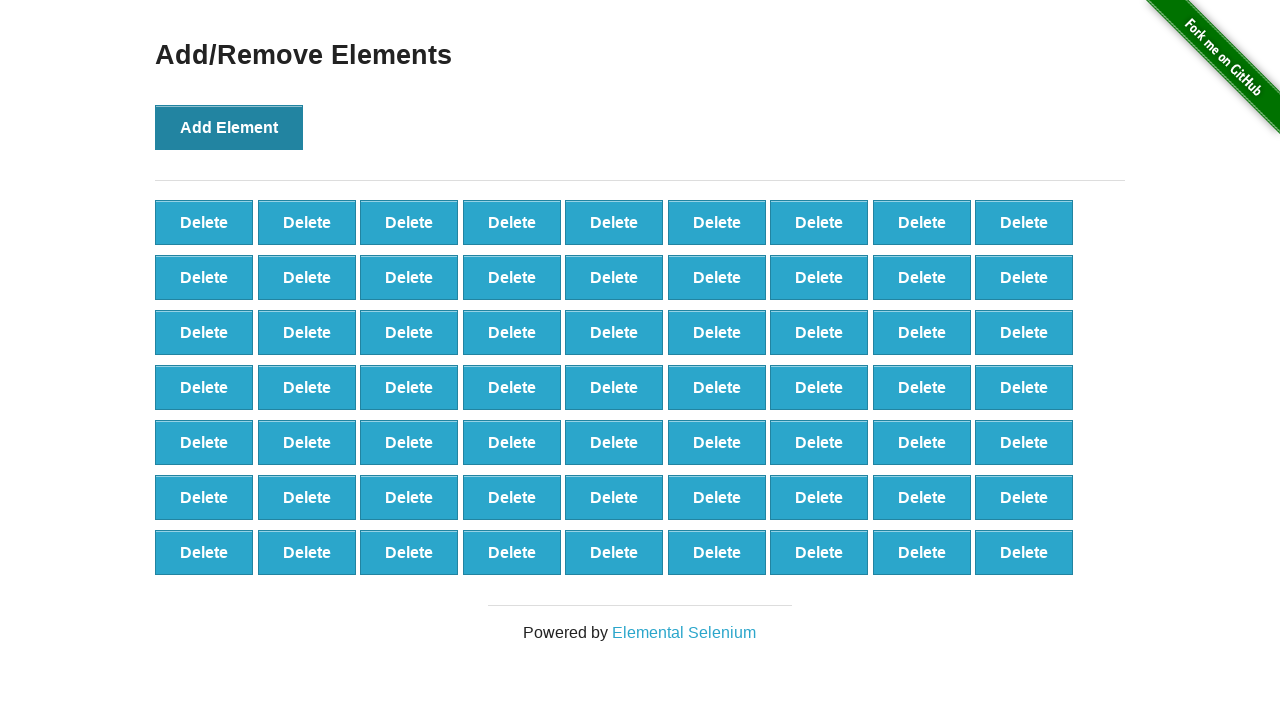

Clicked Add Element button (iteration 64/100) at (229, 127) on button[onclick='addElement()']
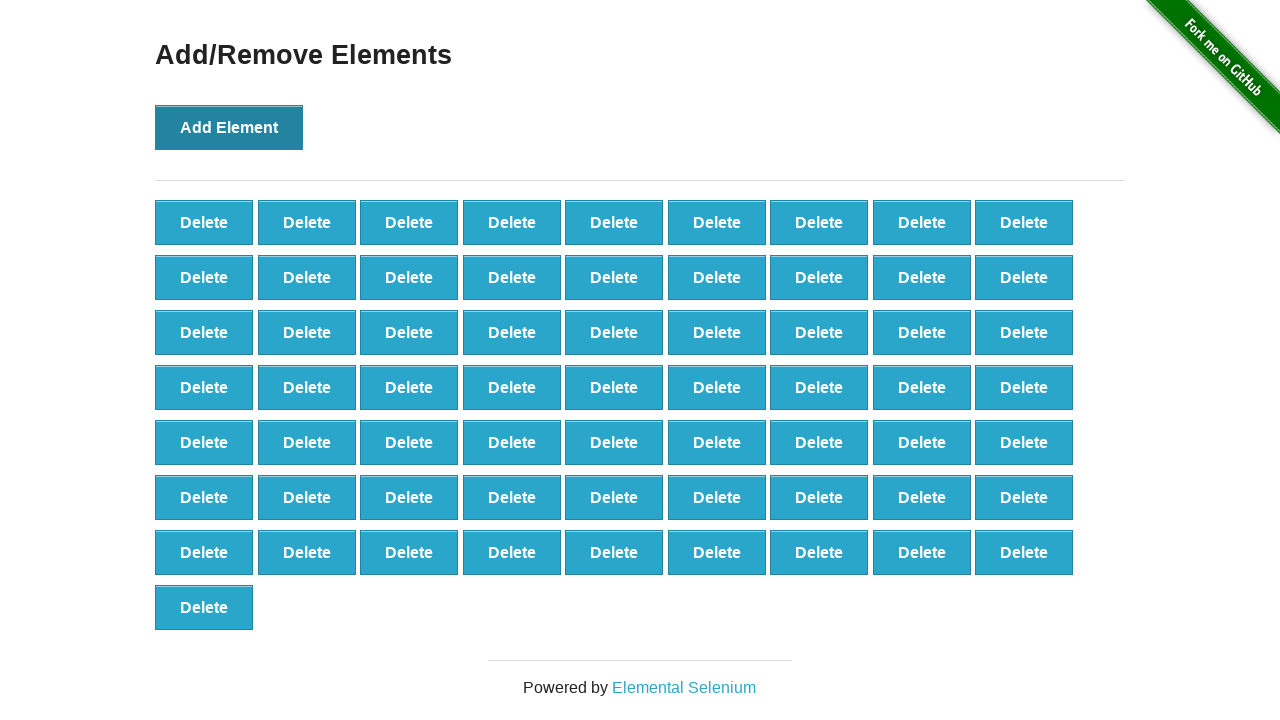

Clicked Add Element button (iteration 65/100) at (229, 127) on button[onclick='addElement()']
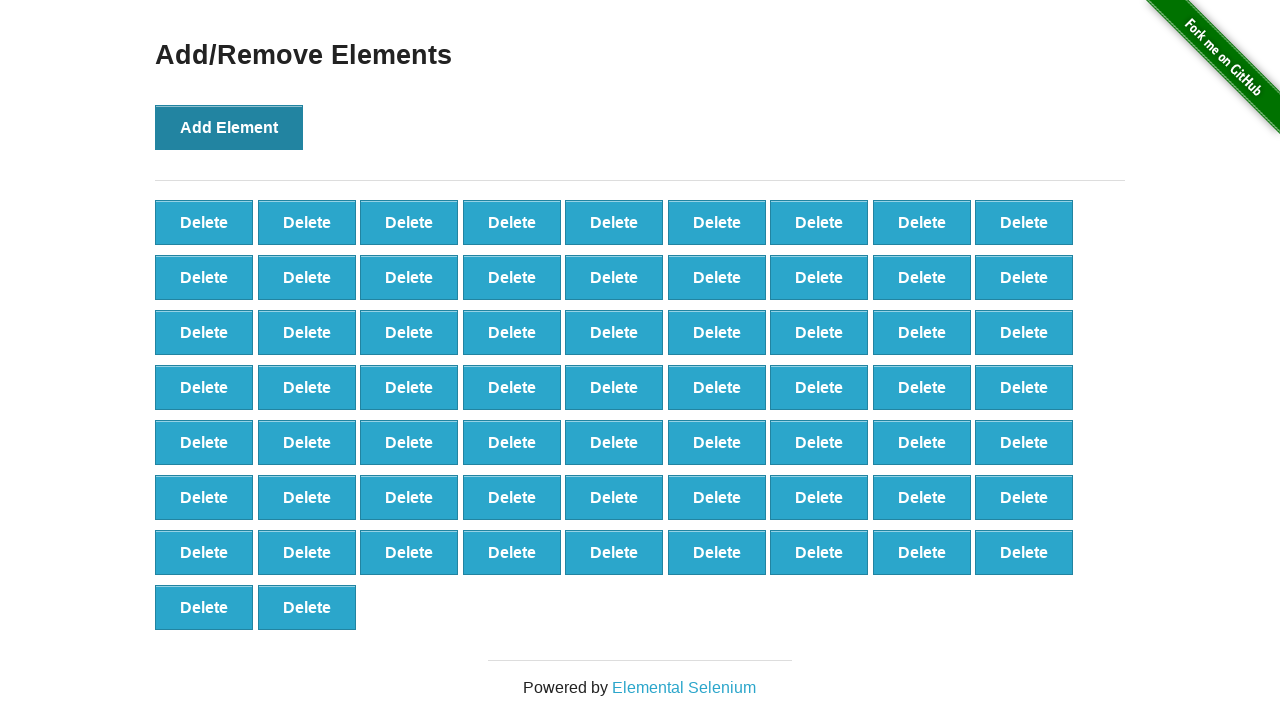

Clicked Add Element button (iteration 66/100) at (229, 127) on button[onclick='addElement()']
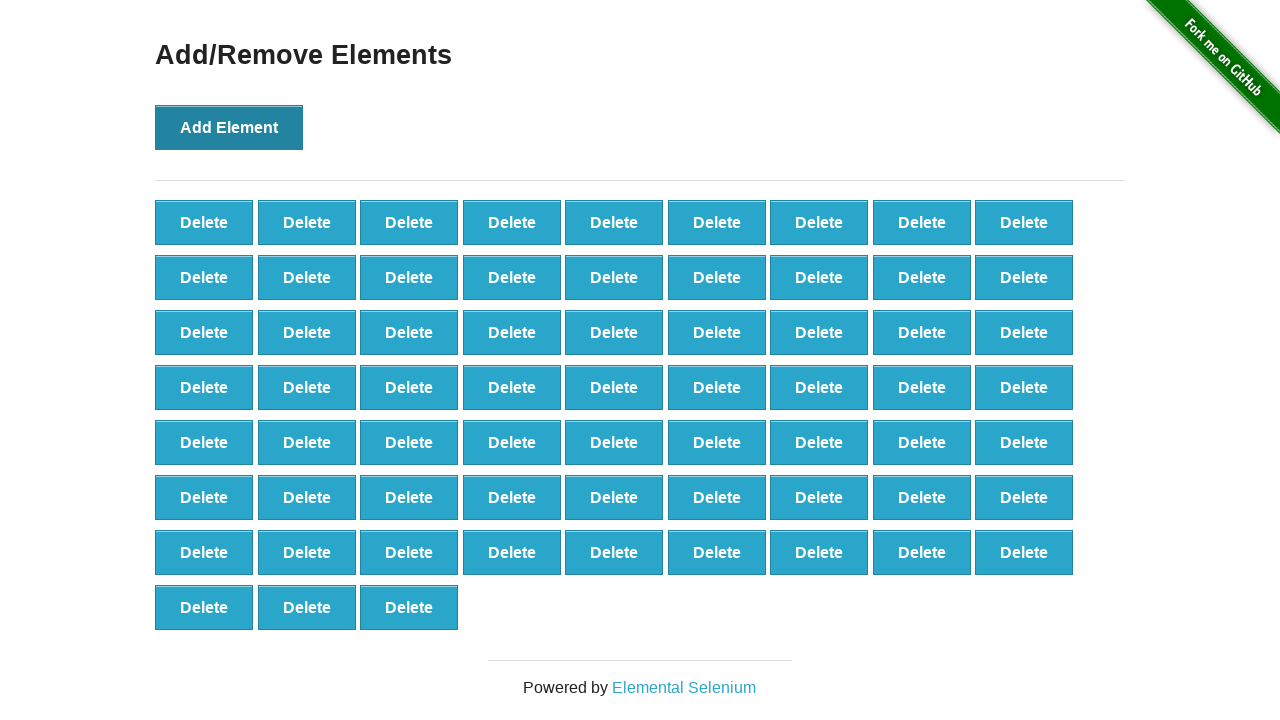

Clicked Add Element button (iteration 67/100) at (229, 127) on button[onclick='addElement()']
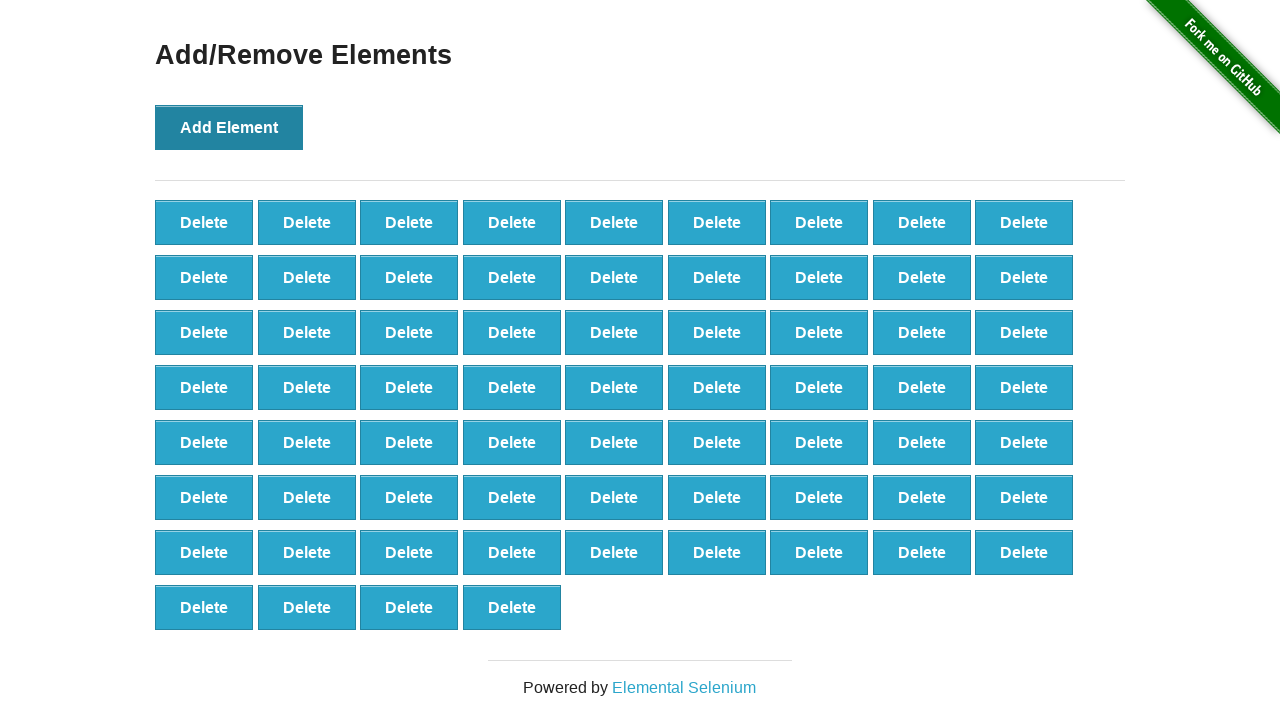

Clicked Add Element button (iteration 68/100) at (229, 127) on button[onclick='addElement()']
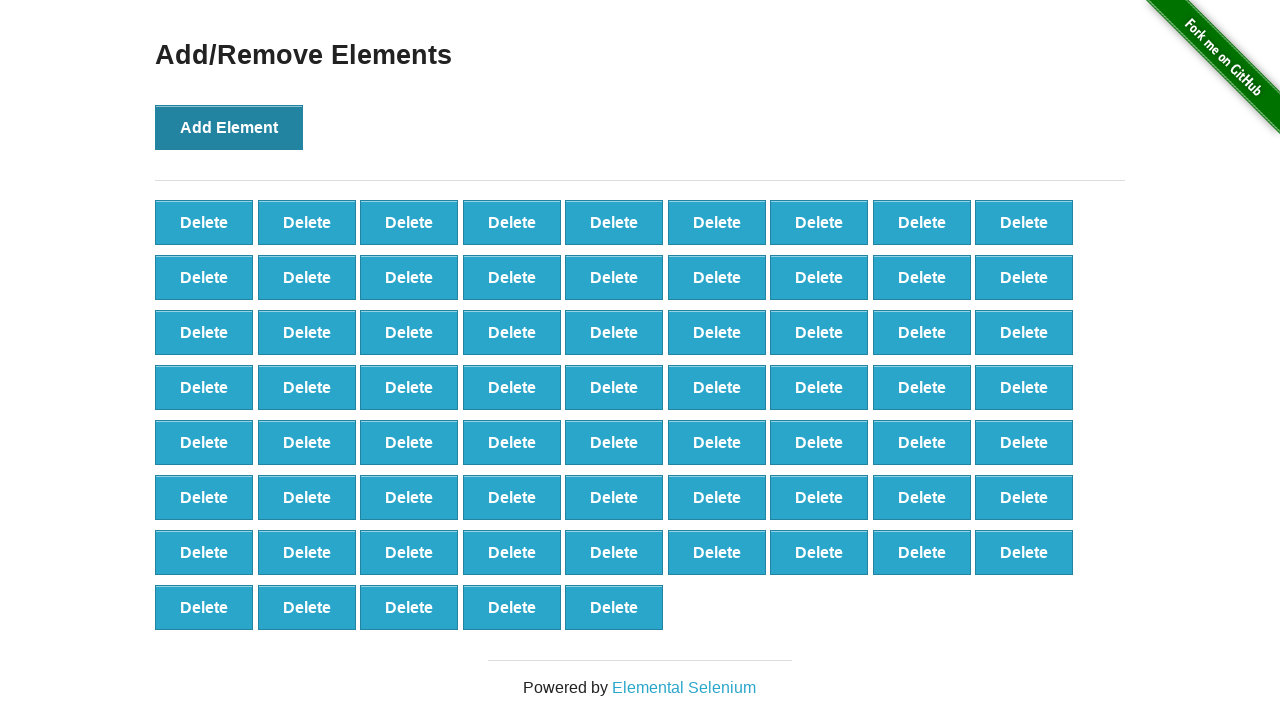

Clicked Add Element button (iteration 69/100) at (229, 127) on button[onclick='addElement()']
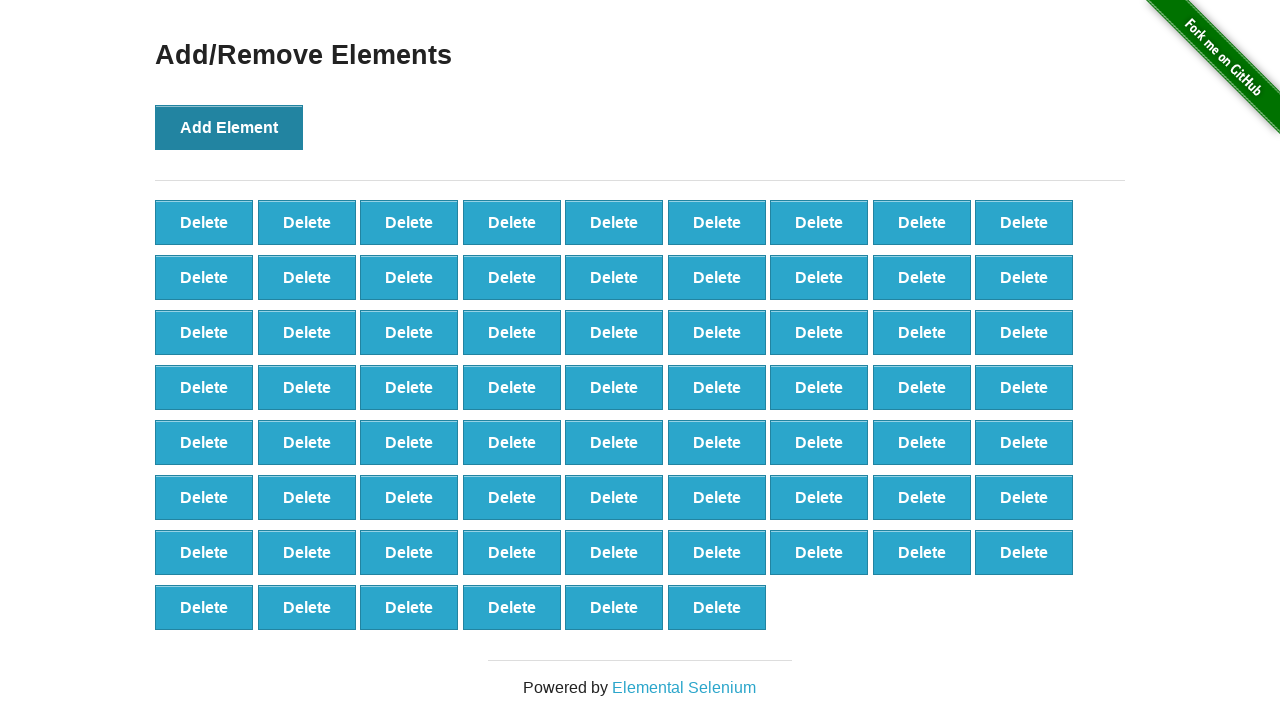

Clicked Add Element button (iteration 70/100) at (229, 127) on button[onclick='addElement()']
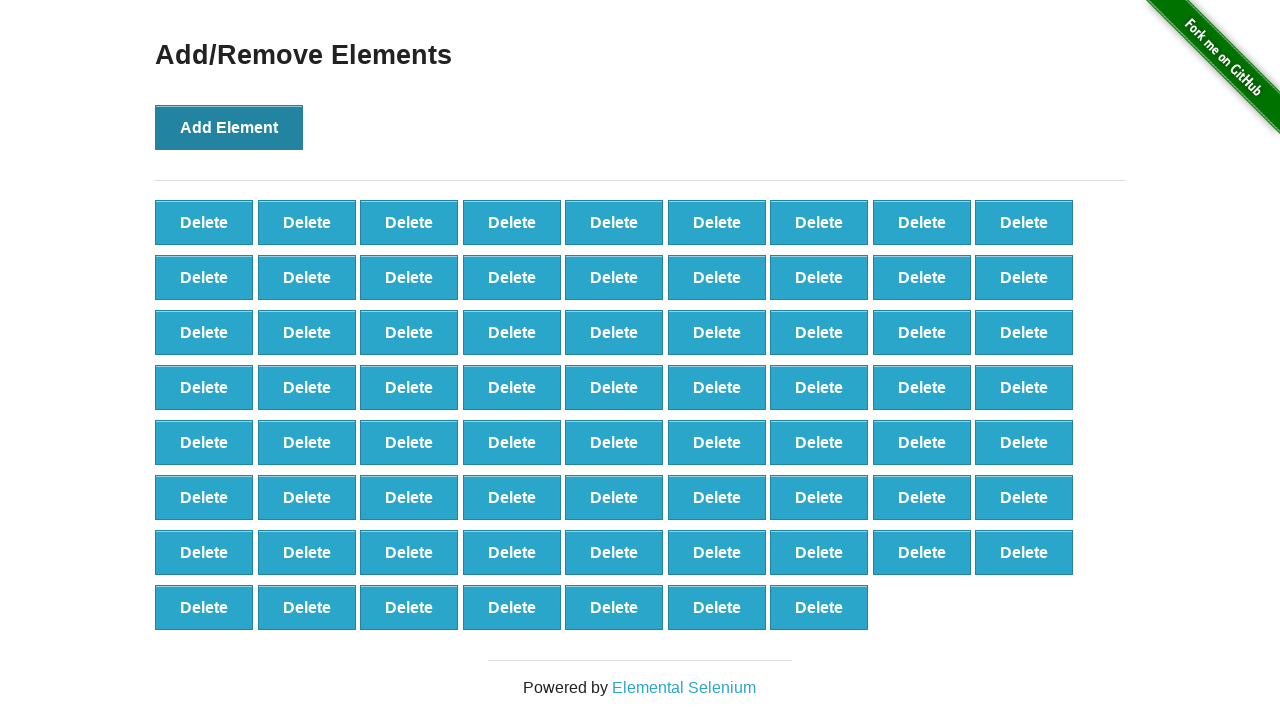

Clicked Add Element button (iteration 71/100) at (229, 127) on button[onclick='addElement()']
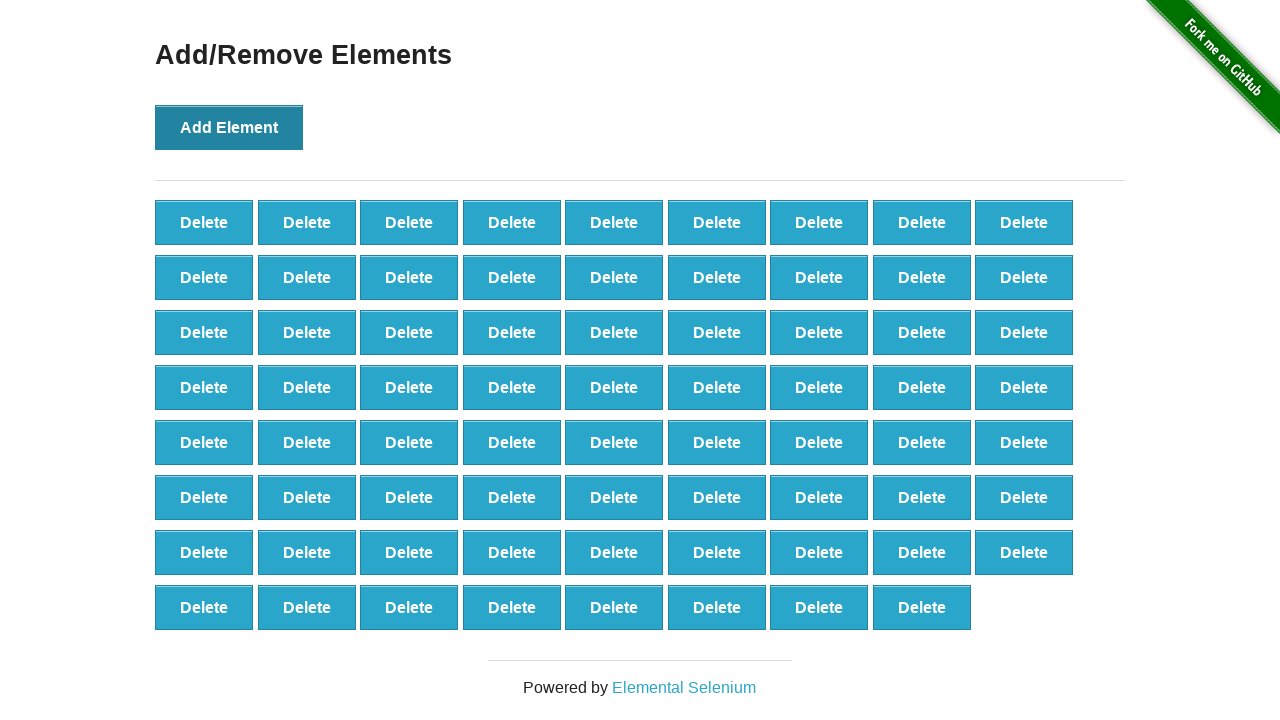

Clicked Add Element button (iteration 72/100) at (229, 127) on button[onclick='addElement()']
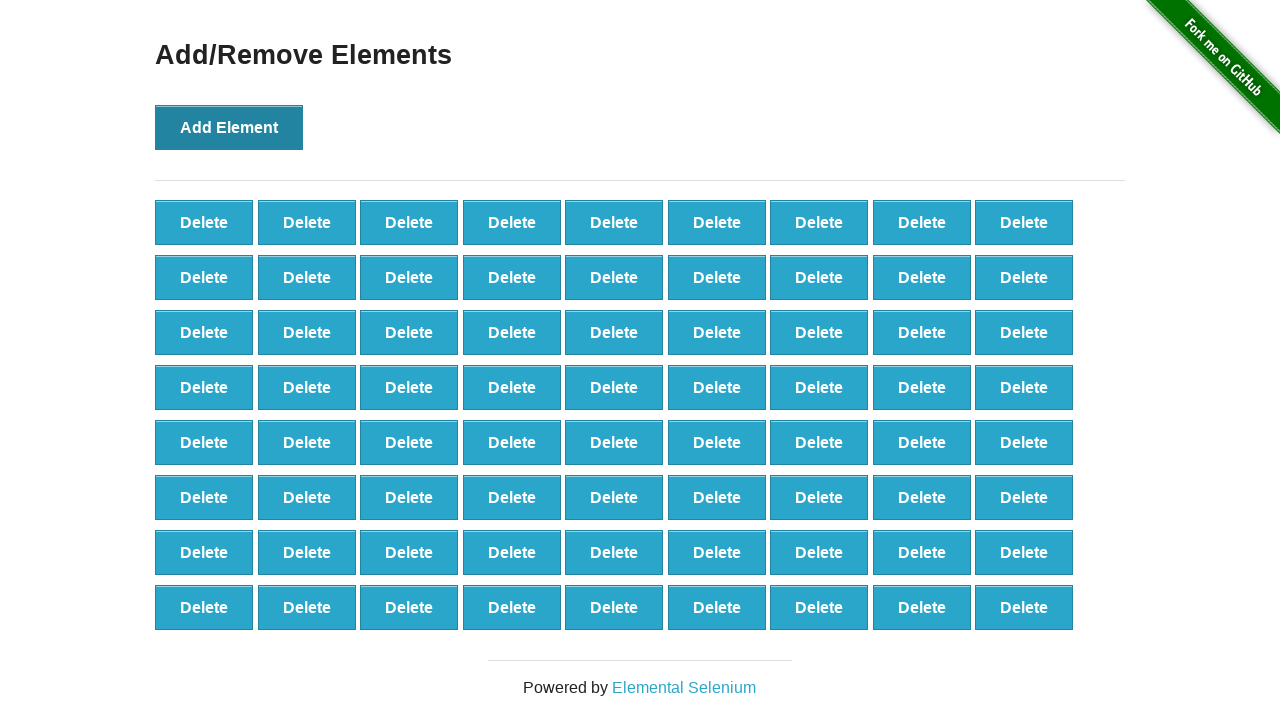

Clicked Add Element button (iteration 73/100) at (229, 127) on button[onclick='addElement()']
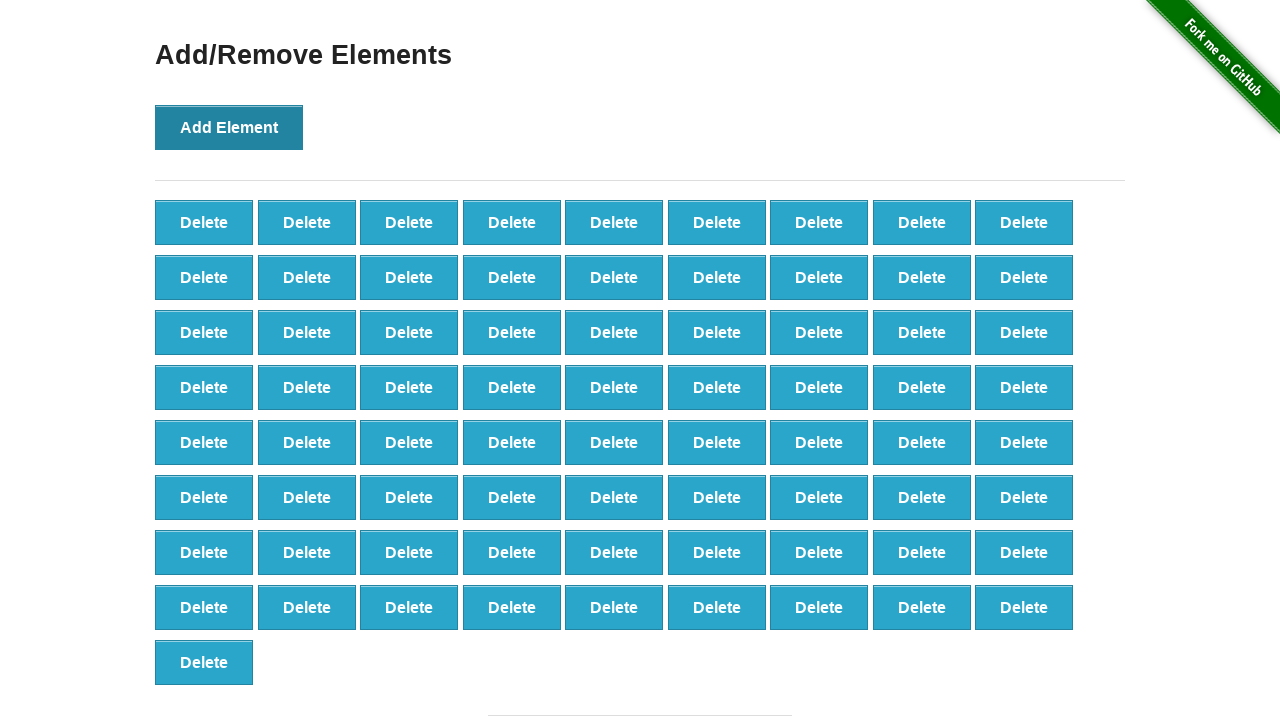

Clicked Add Element button (iteration 74/100) at (229, 127) on button[onclick='addElement()']
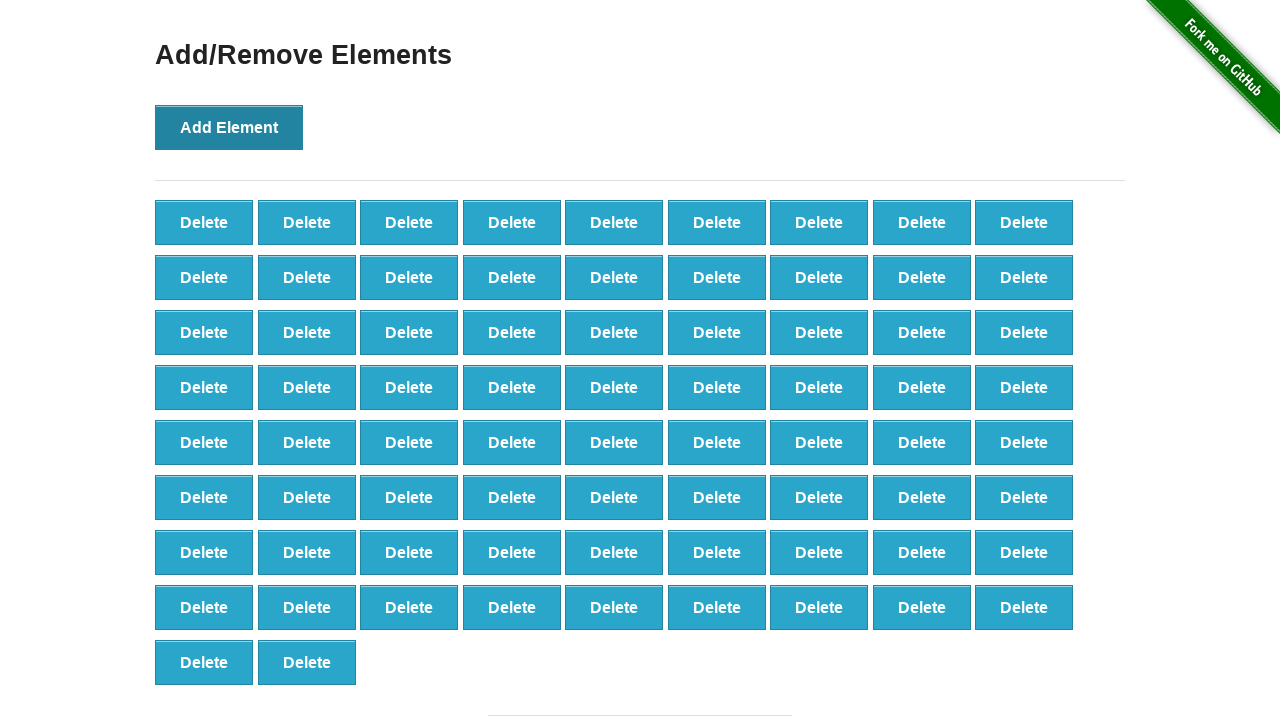

Clicked Add Element button (iteration 75/100) at (229, 127) on button[onclick='addElement()']
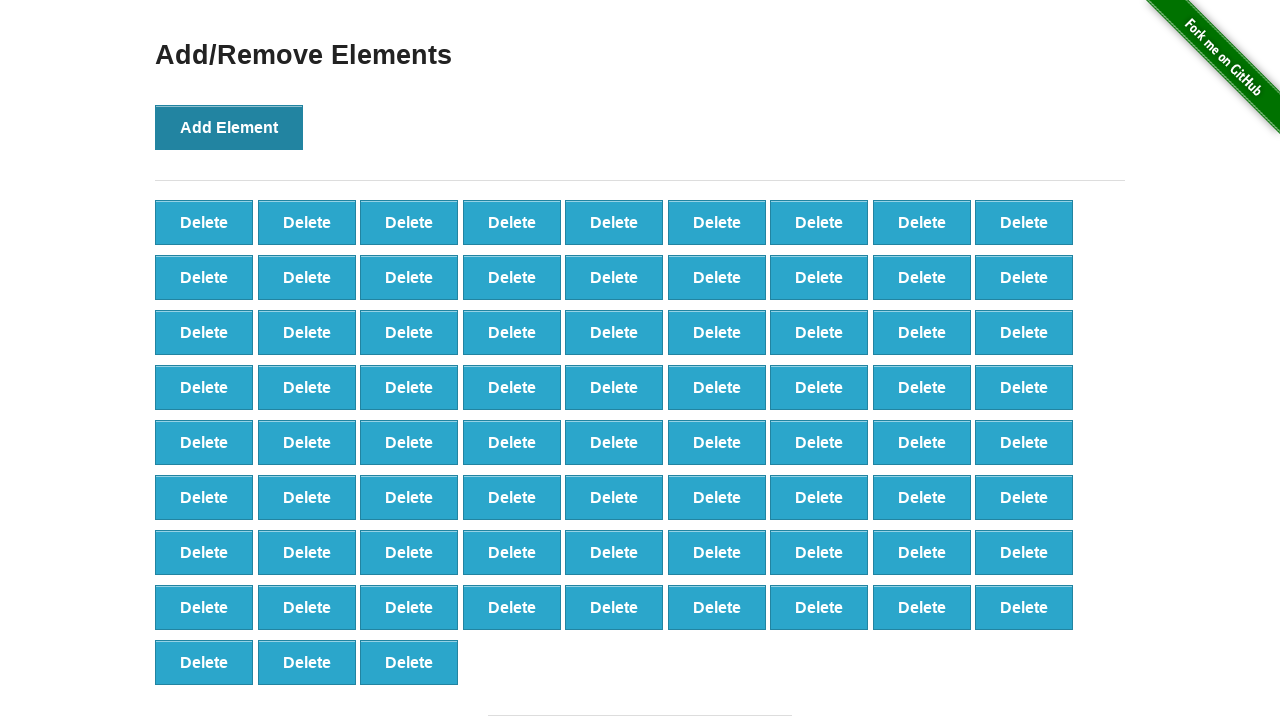

Clicked Add Element button (iteration 76/100) at (229, 127) on button[onclick='addElement()']
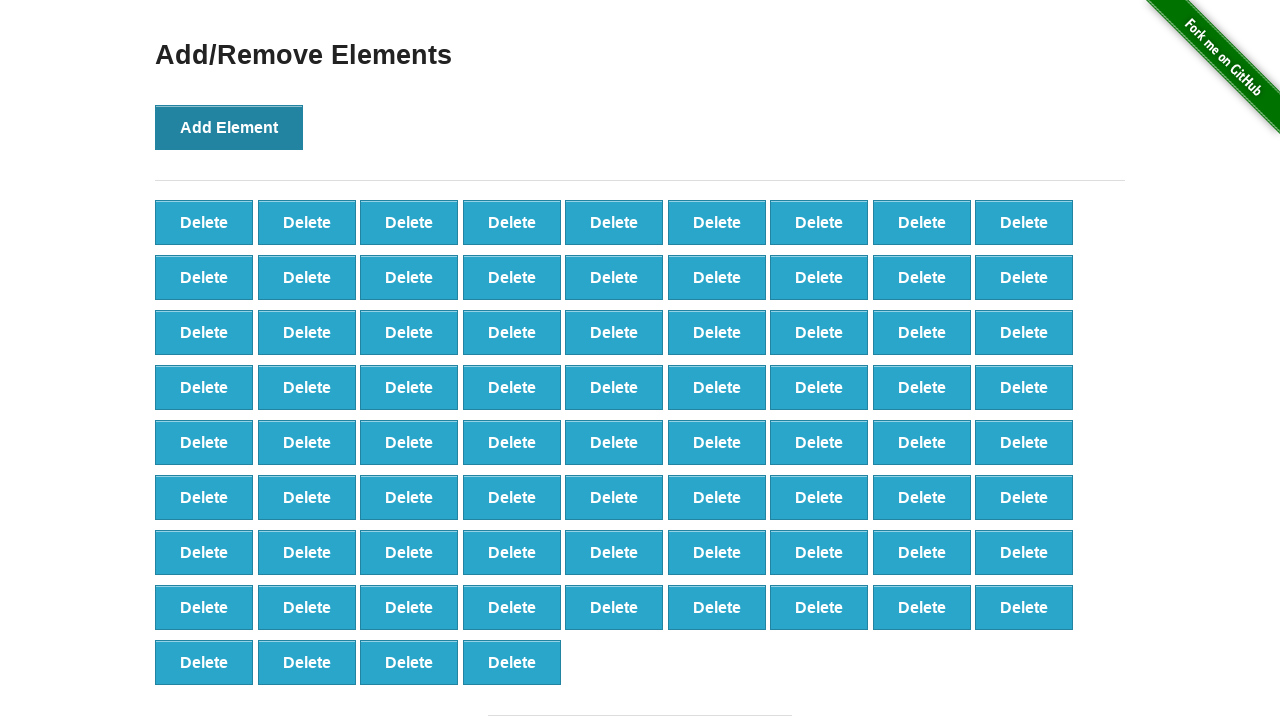

Clicked Add Element button (iteration 77/100) at (229, 127) on button[onclick='addElement()']
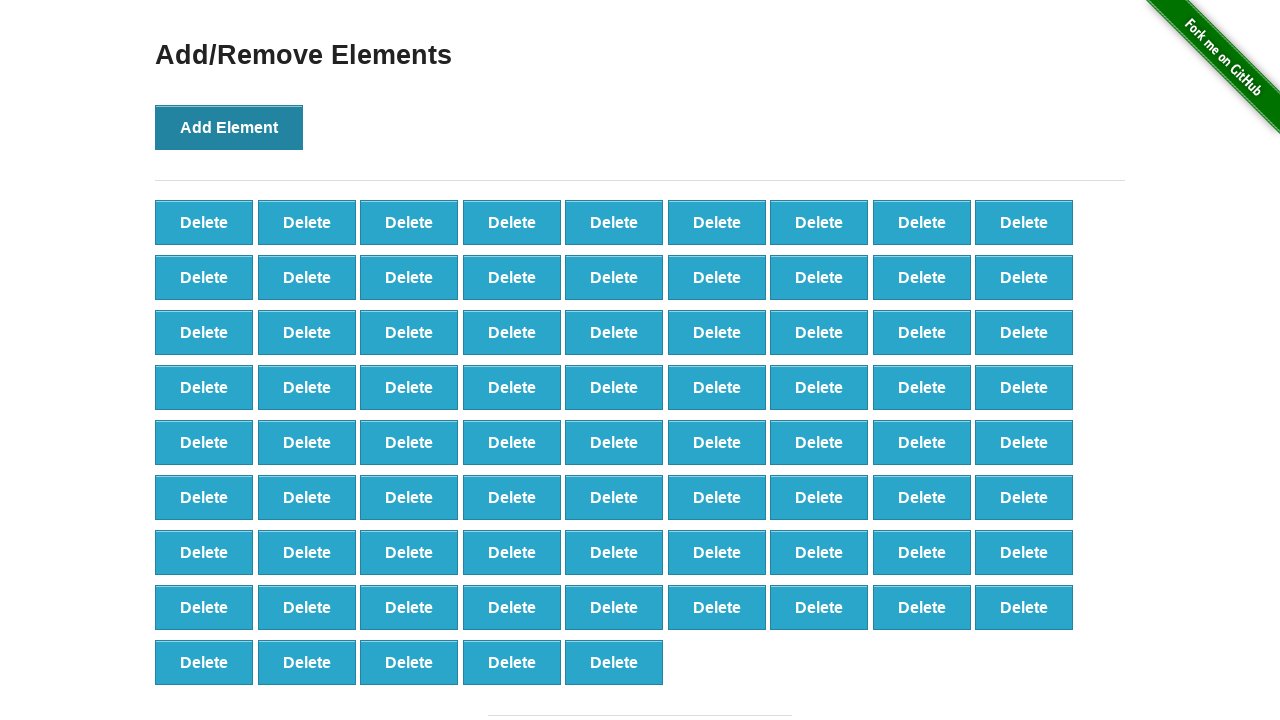

Clicked Add Element button (iteration 78/100) at (229, 127) on button[onclick='addElement()']
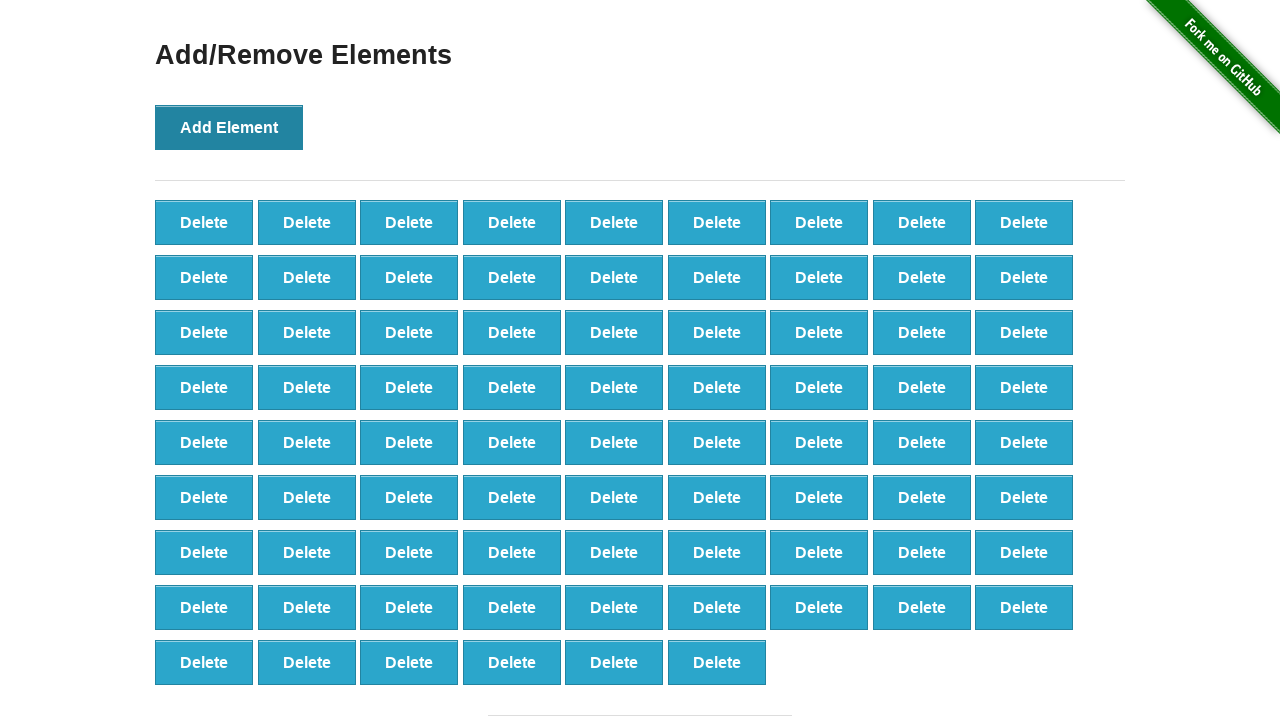

Clicked Add Element button (iteration 79/100) at (229, 127) on button[onclick='addElement()']
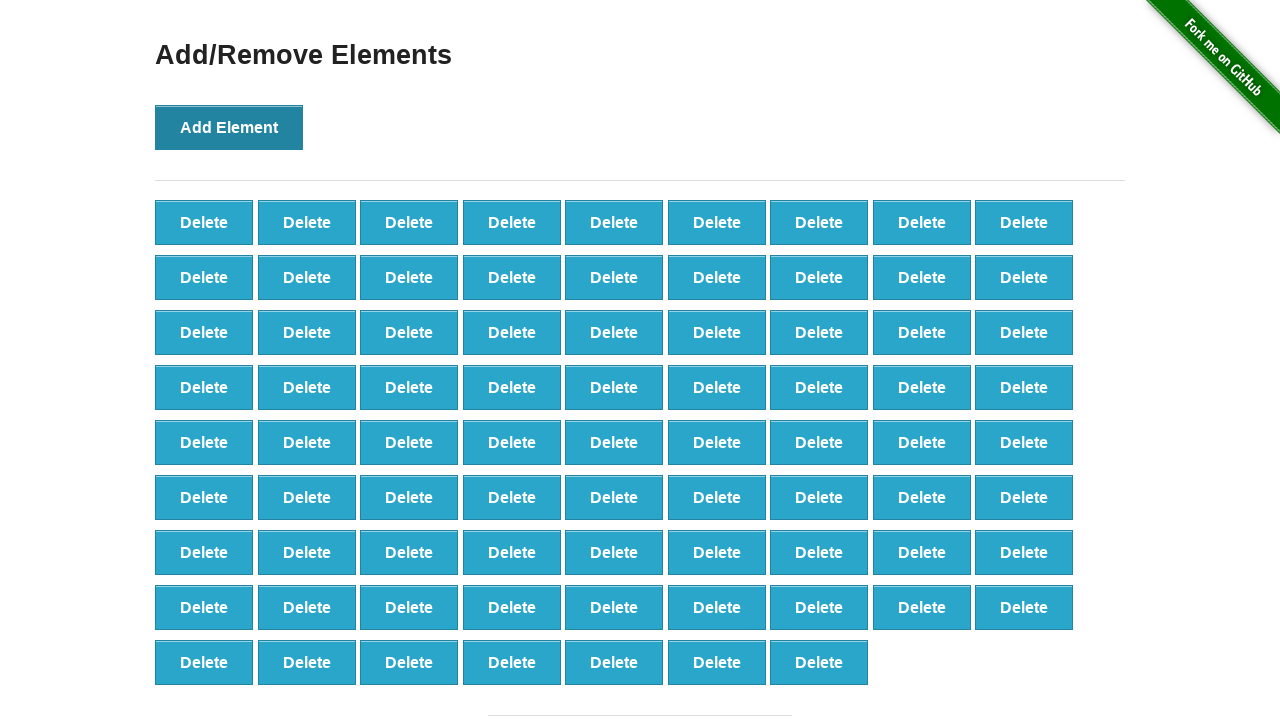

Clicked Add Element button (iteration 80/100) at (229, 127) on button[onclick='addElement()']
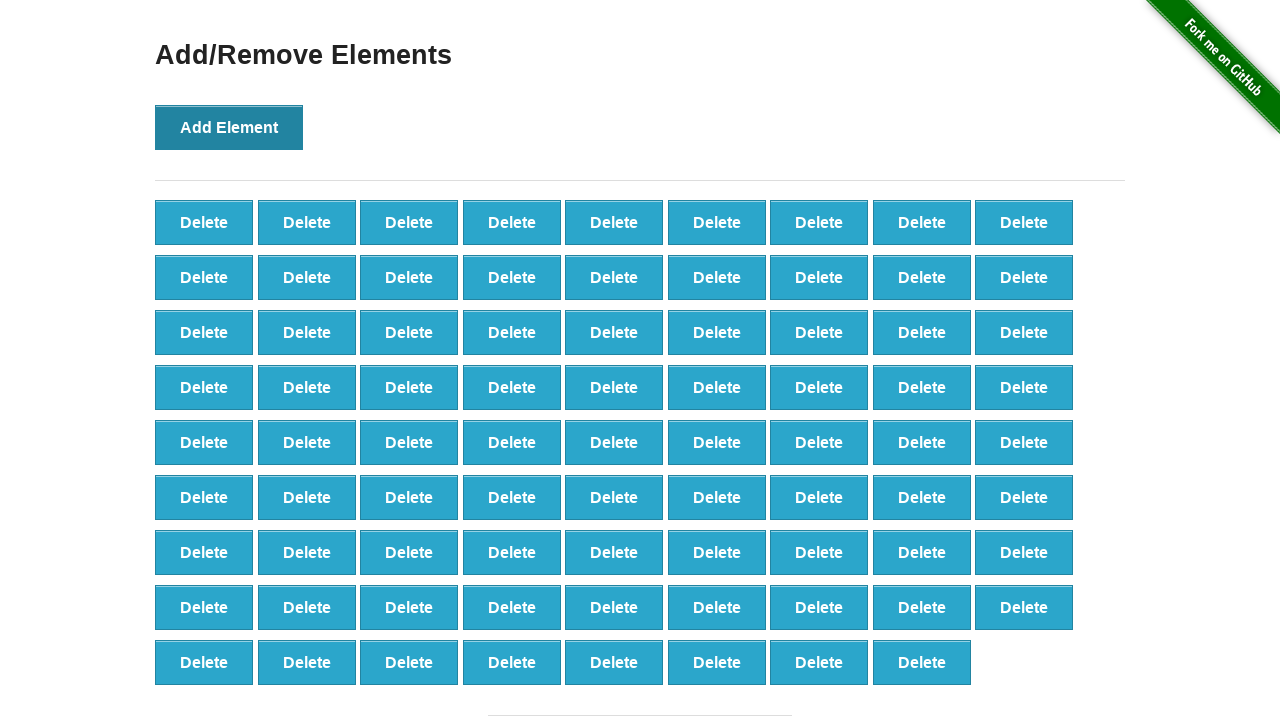

Clicked Add Element button (iteration 81/100) at (229, 127) on button[onclick='addElement()']
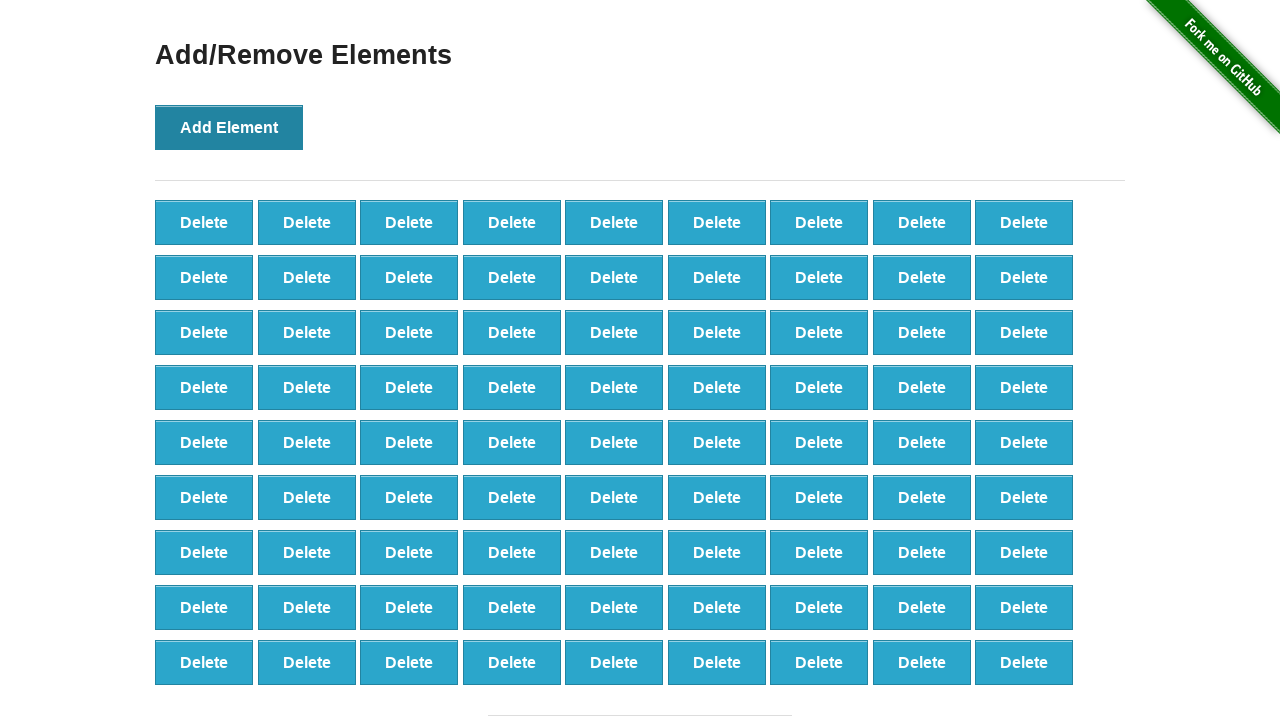

Clicked Add Element button (iteration 82/100) at (229, 127) on button[onclick='addElement()']
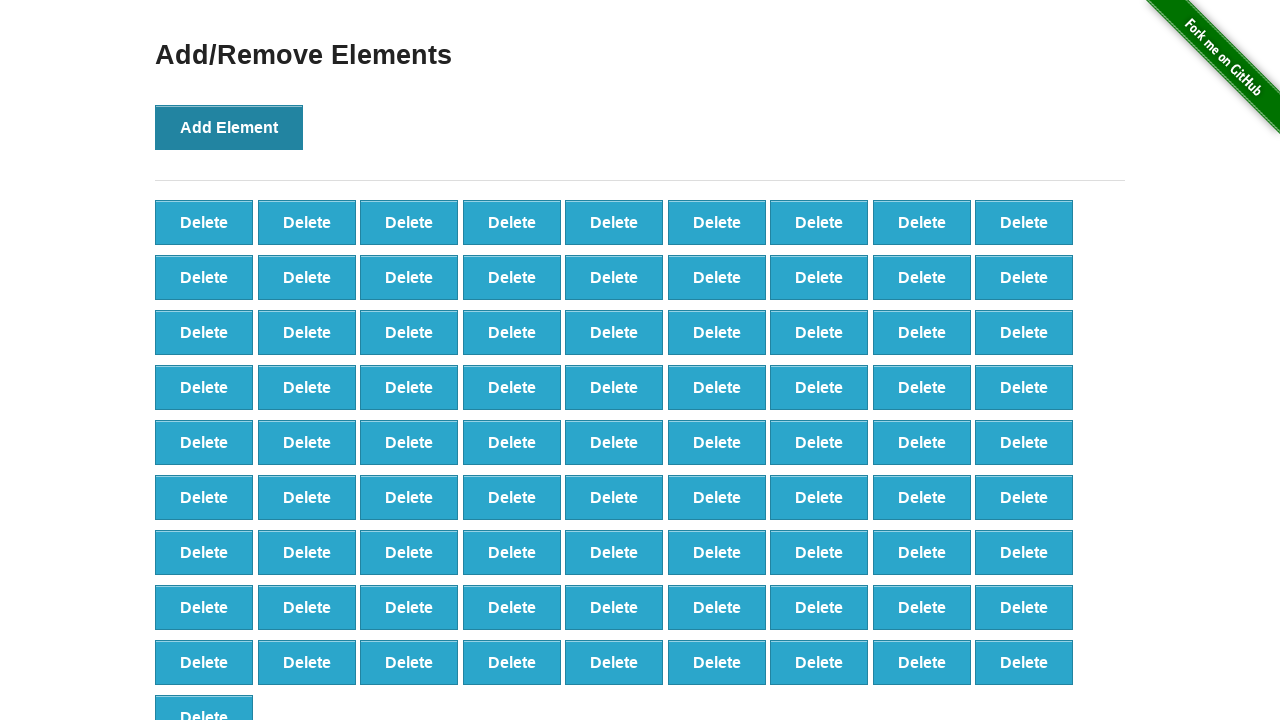

Clicked Add Element button (iteration 83/100) at (229, 127) on button[onclick='addElement()']
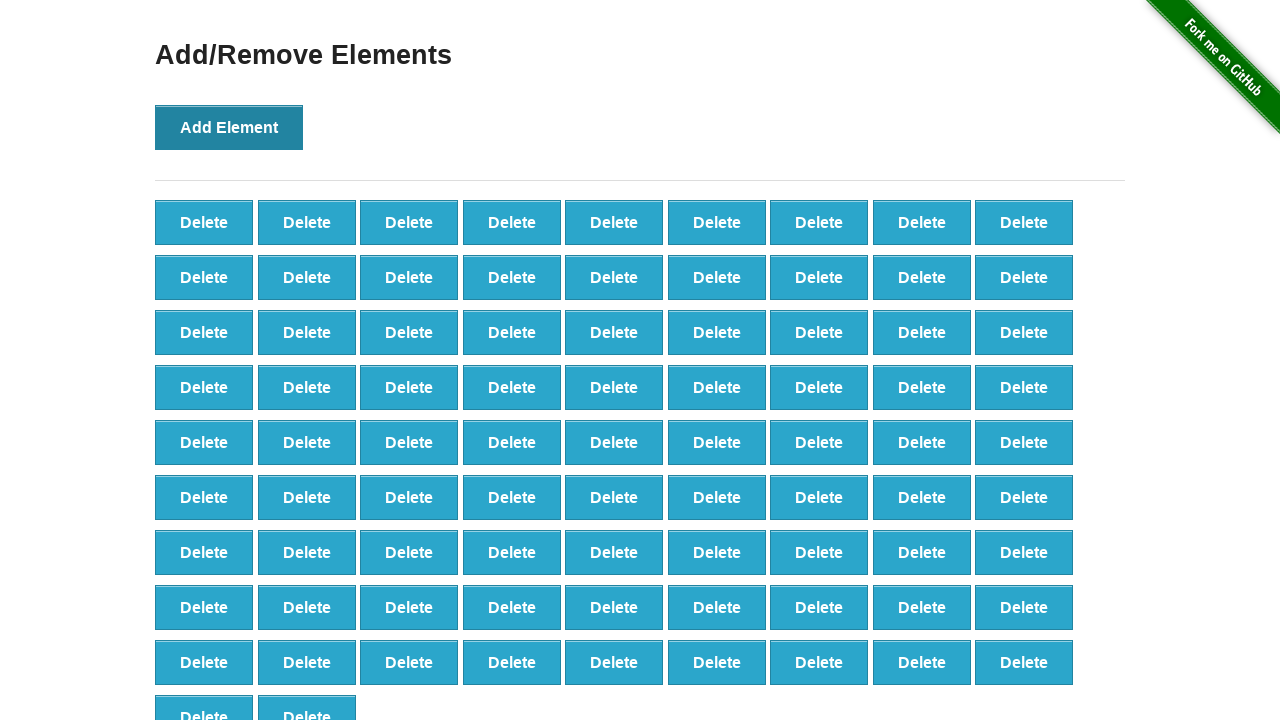

Clicked Add Element button (iteration 84/100) at (229, 127) on button[onclick='addElement()']
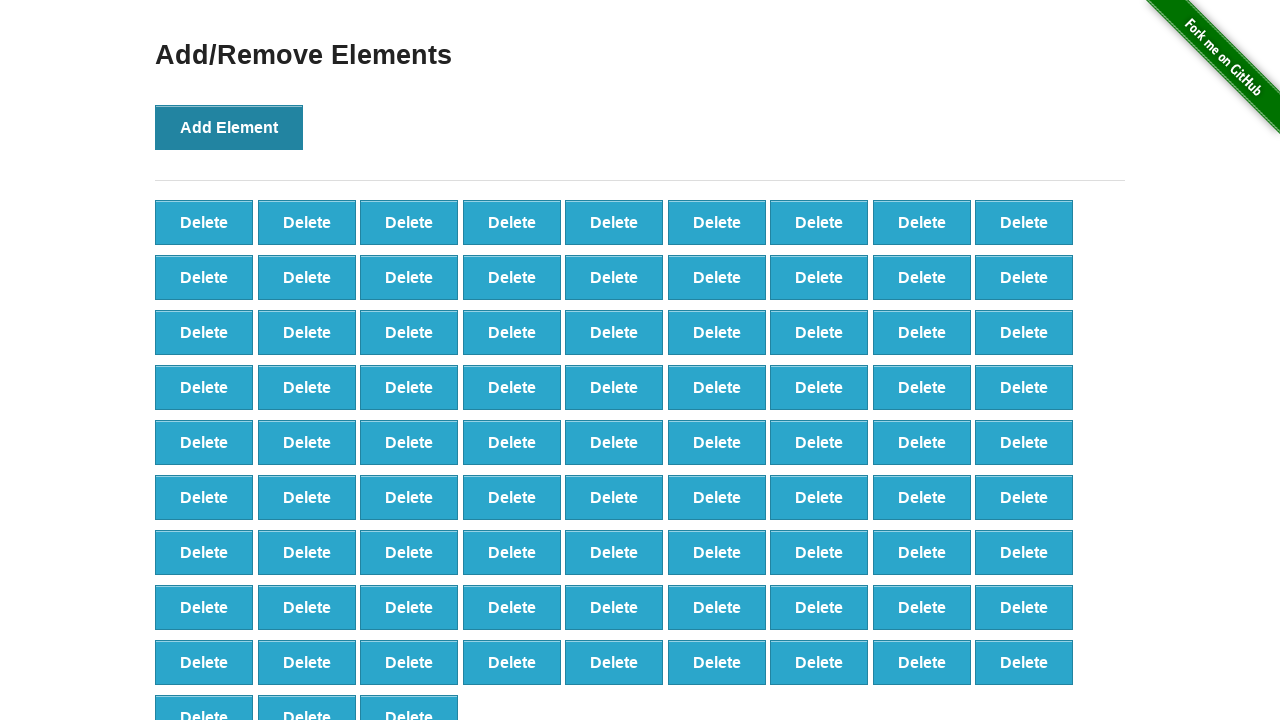

Clicked Add Element button (iteration 85/100) at (229, 127) on button[onclick='addElement()']
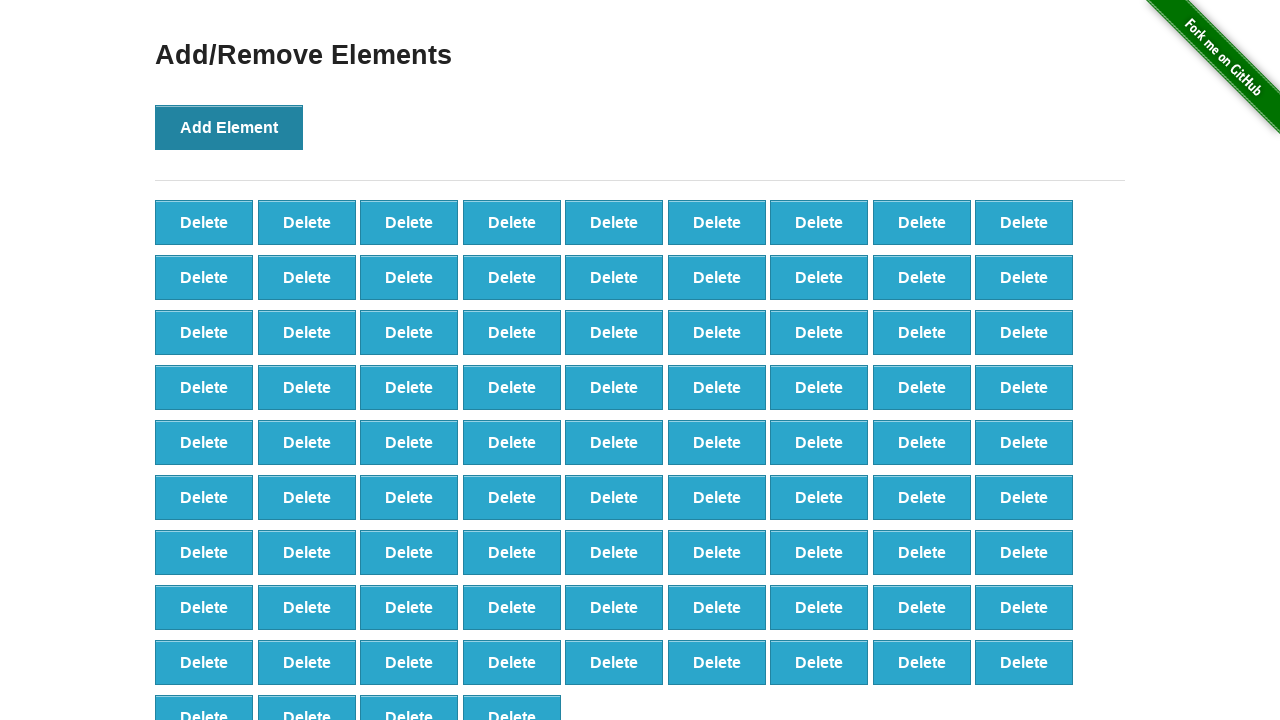

Clicked Add Element button (iteration 86/100) at (229, 127) on button[onclick='addElement()']
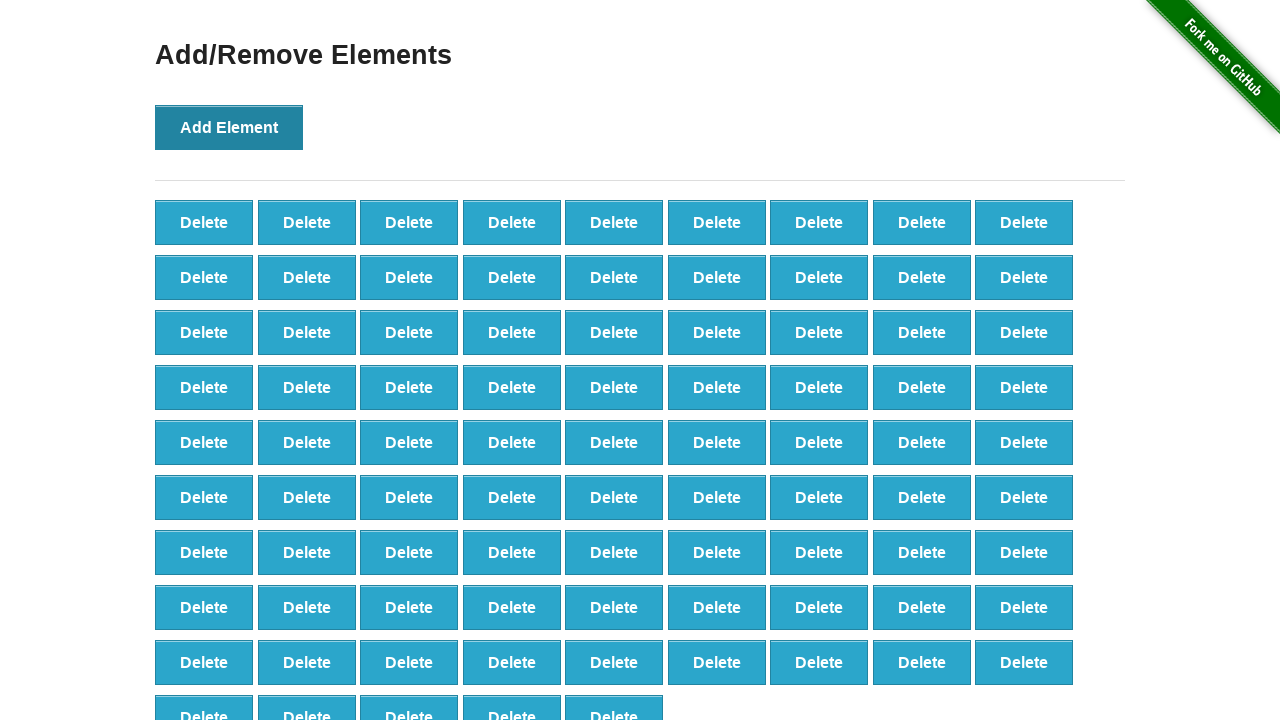

Clicked Add Element button (iteration 87/100) at (229, 127) on button[onclick='addElement()']
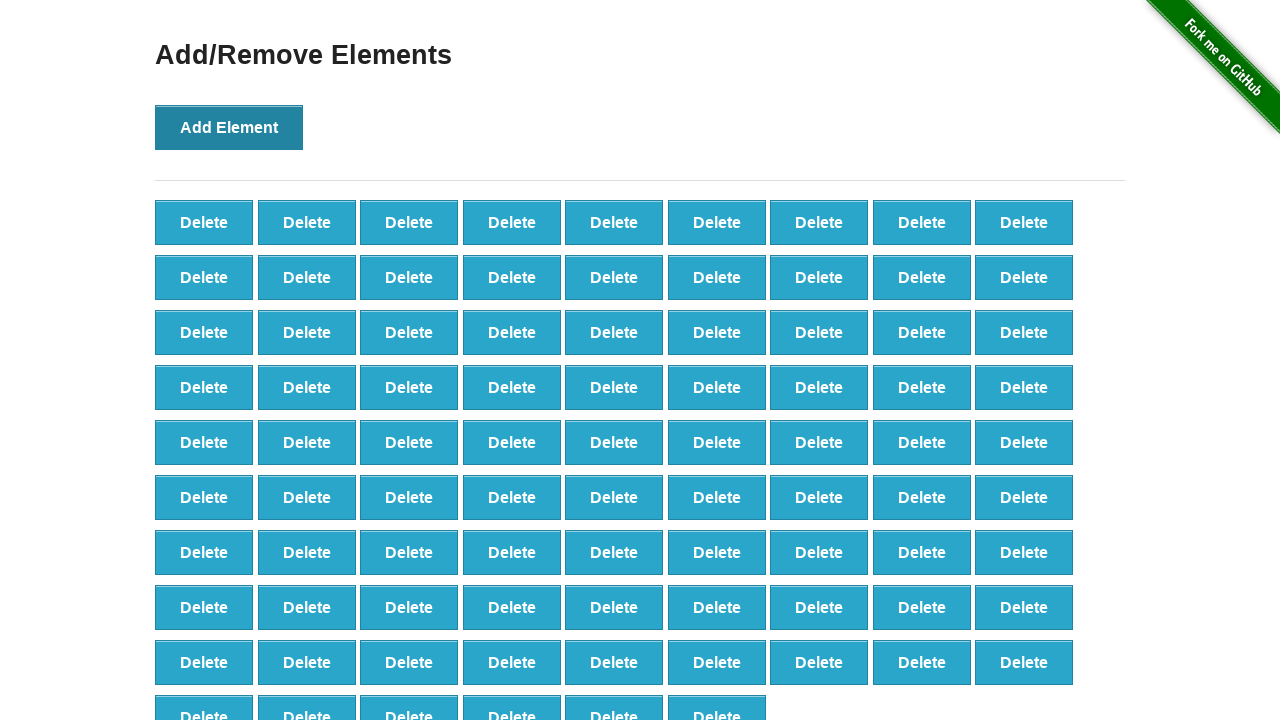

Clicked Add Element button (iteration 88/100) at (229, 127) on button[onclick='addElement()']
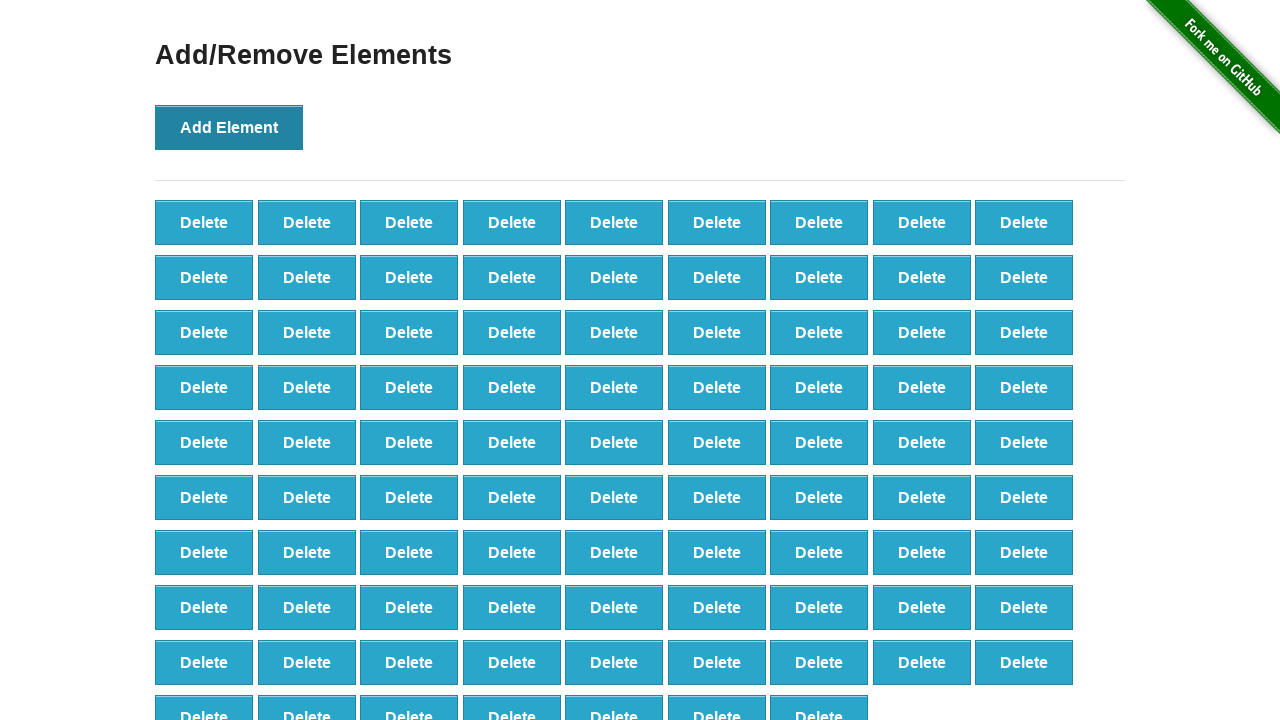

Clicked Add Element button (iteration 89/100) at (229, 127) on button[onclick='addElement()']
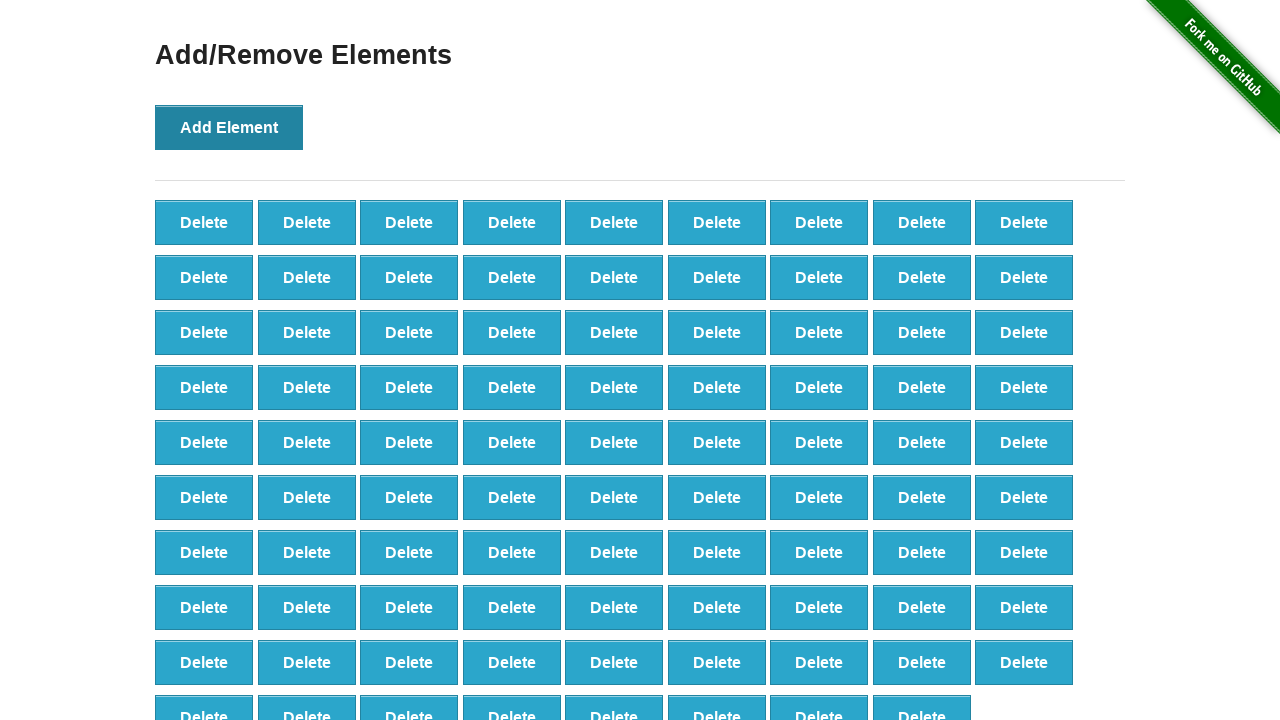

Clicked Add Element button (iteration 90/100) at (229, 127) on button[onclick='addElement()']
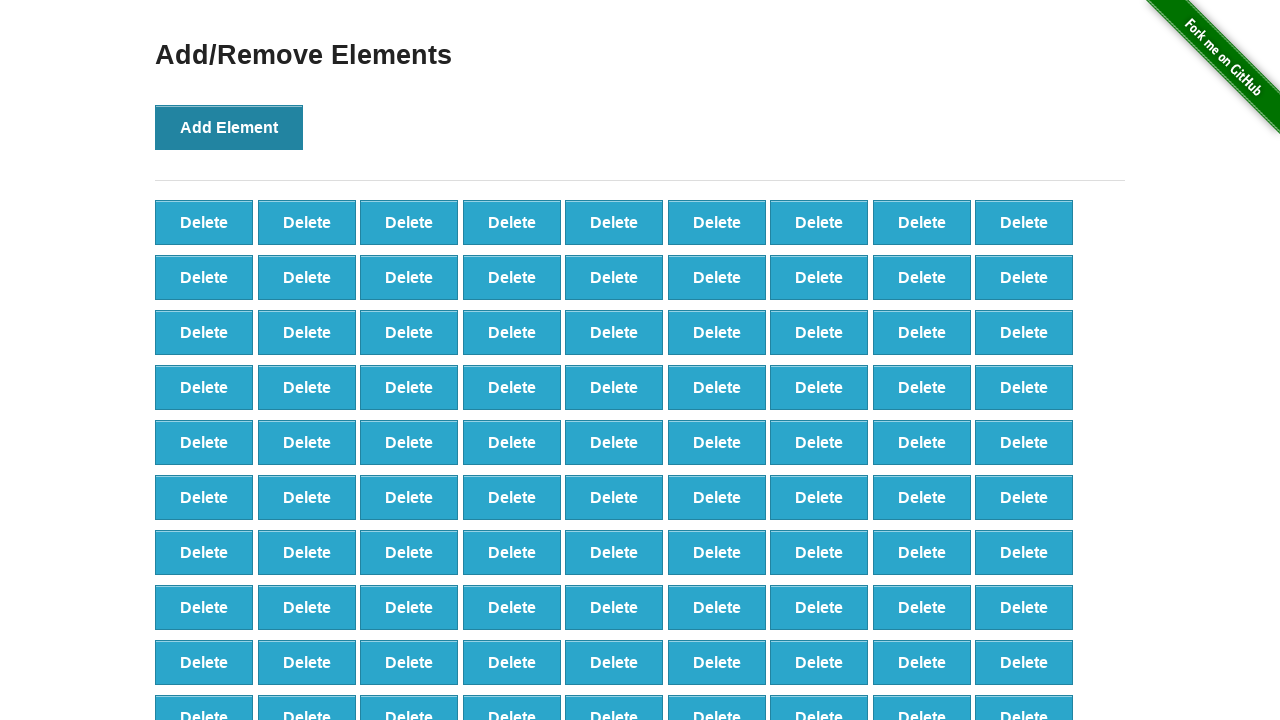

Clicked Add Element button (iteration 91/100) at (229, 127) on button[onclick='addElement()']
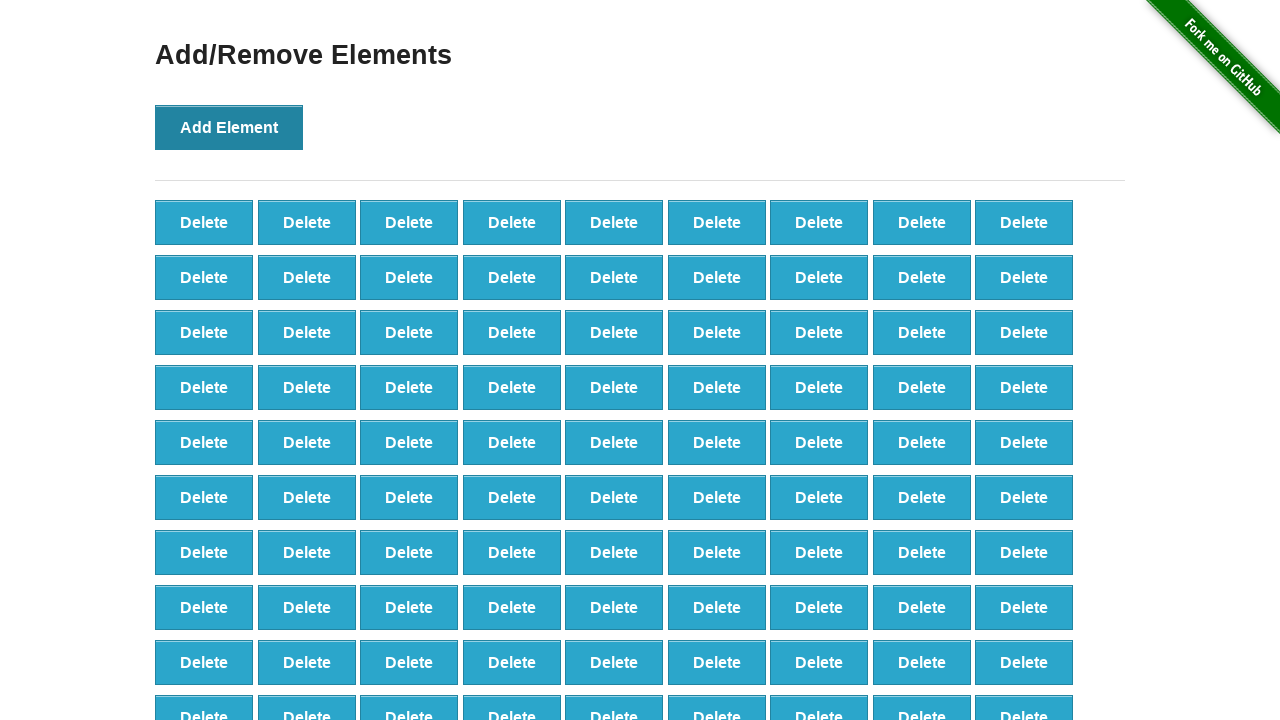

Clicked Add Element button (iteration 92/100) at (229, 127) on button[onclick='addElement()']
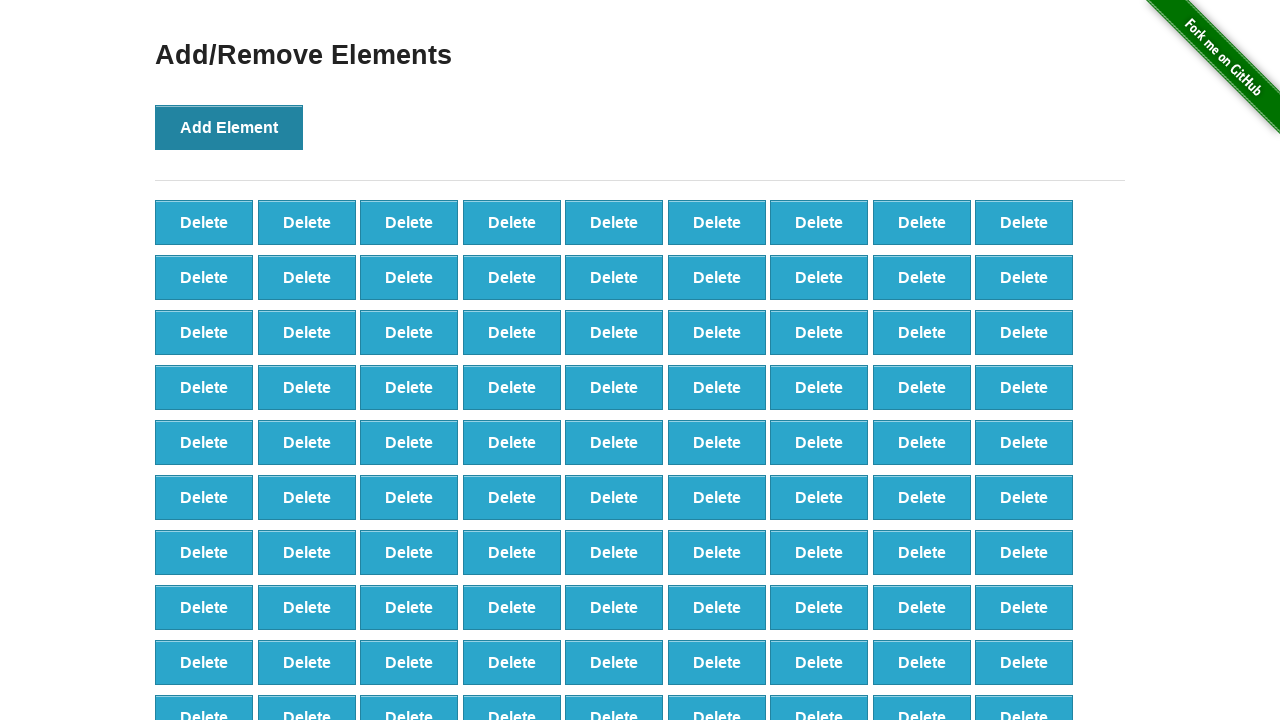

Clicked Add Element button (iteration 93/100) at (229, 127) on button[onclick='addElement()']
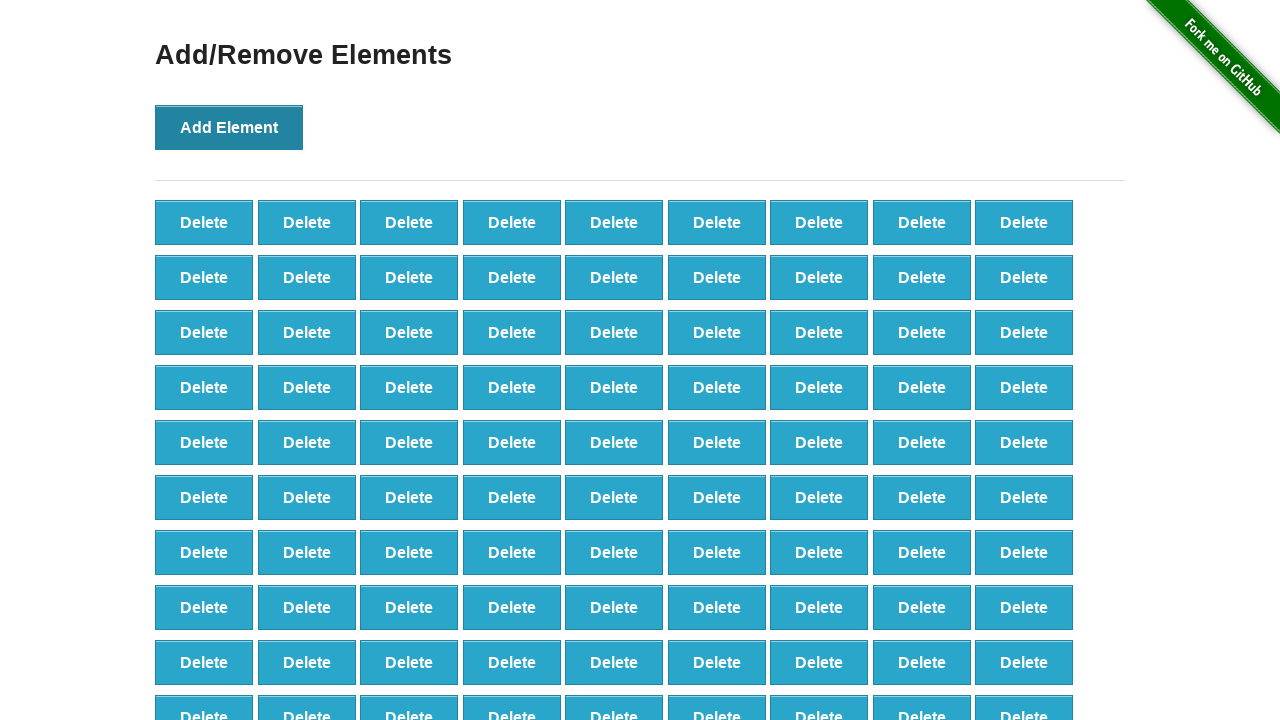

Clicked Add Element button (iteration 94/100) at (229, 127) on button[onclick='addElement()']
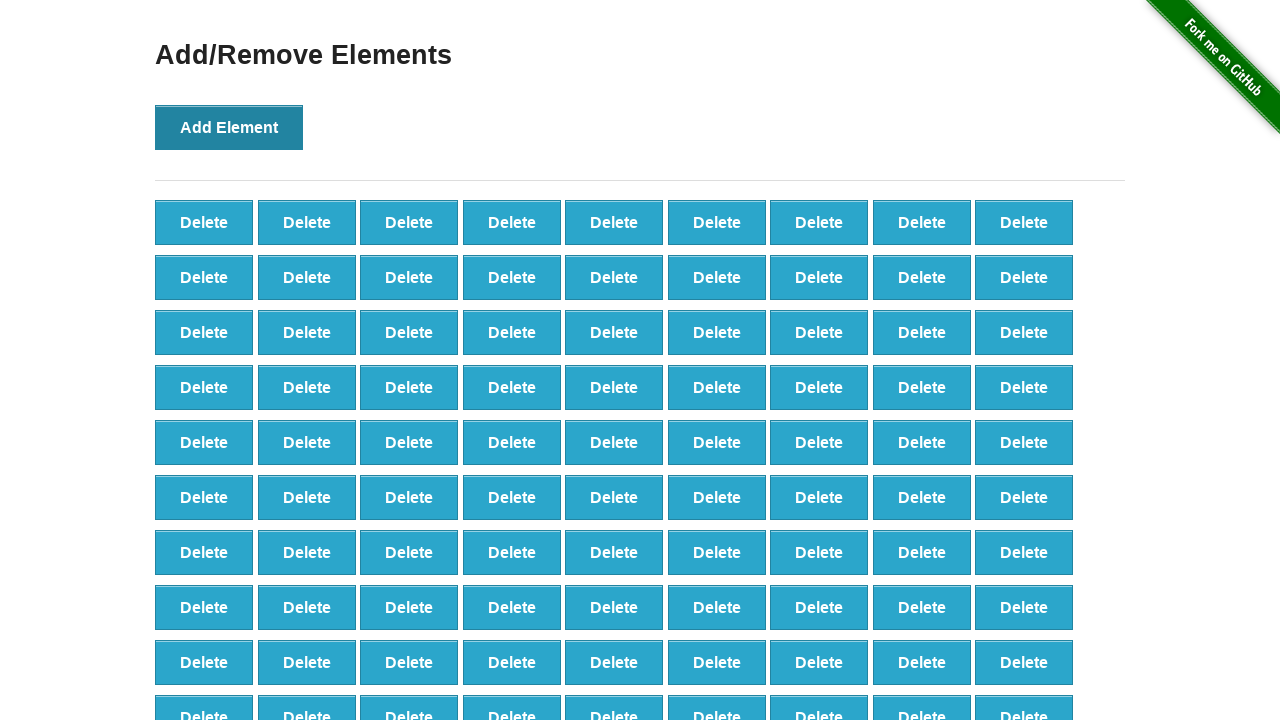

Clicked Add Element button (iteration 95/100) at (229, 127) on button[onclick='addElement()']
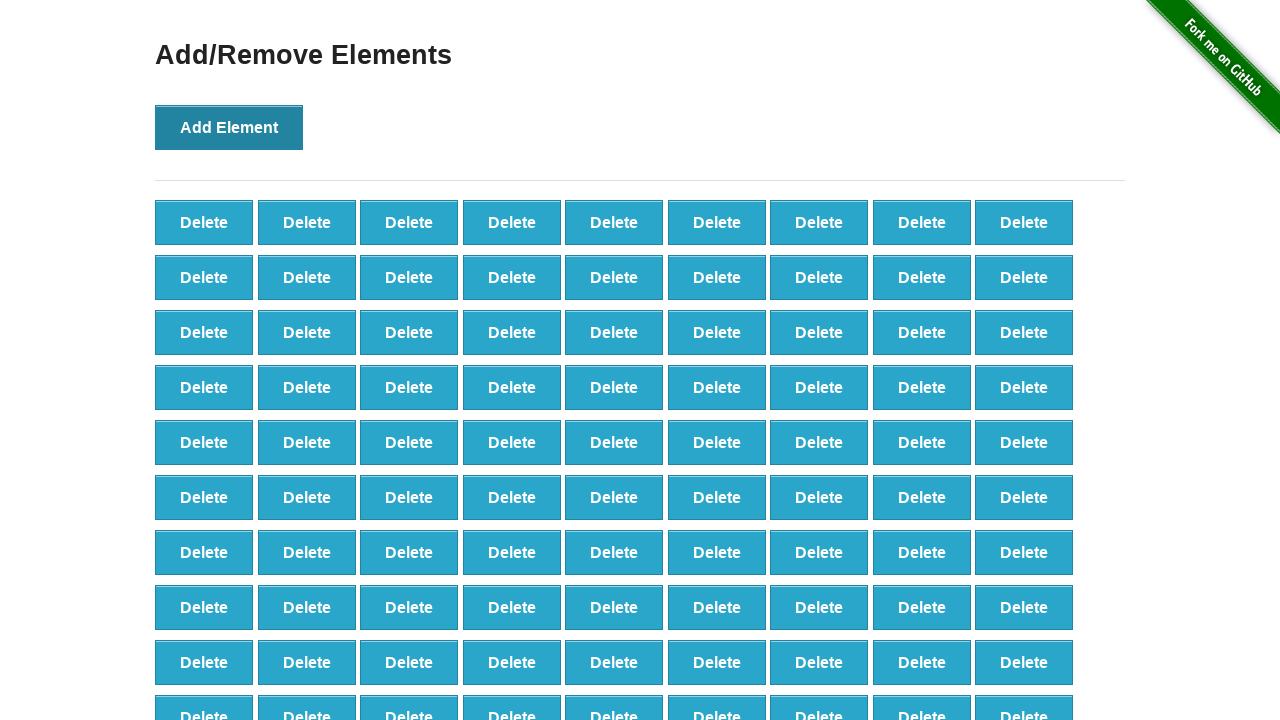

Clicked Add Element button (iteration 96/100) at (229, 127) on button[onclick='addElement()']
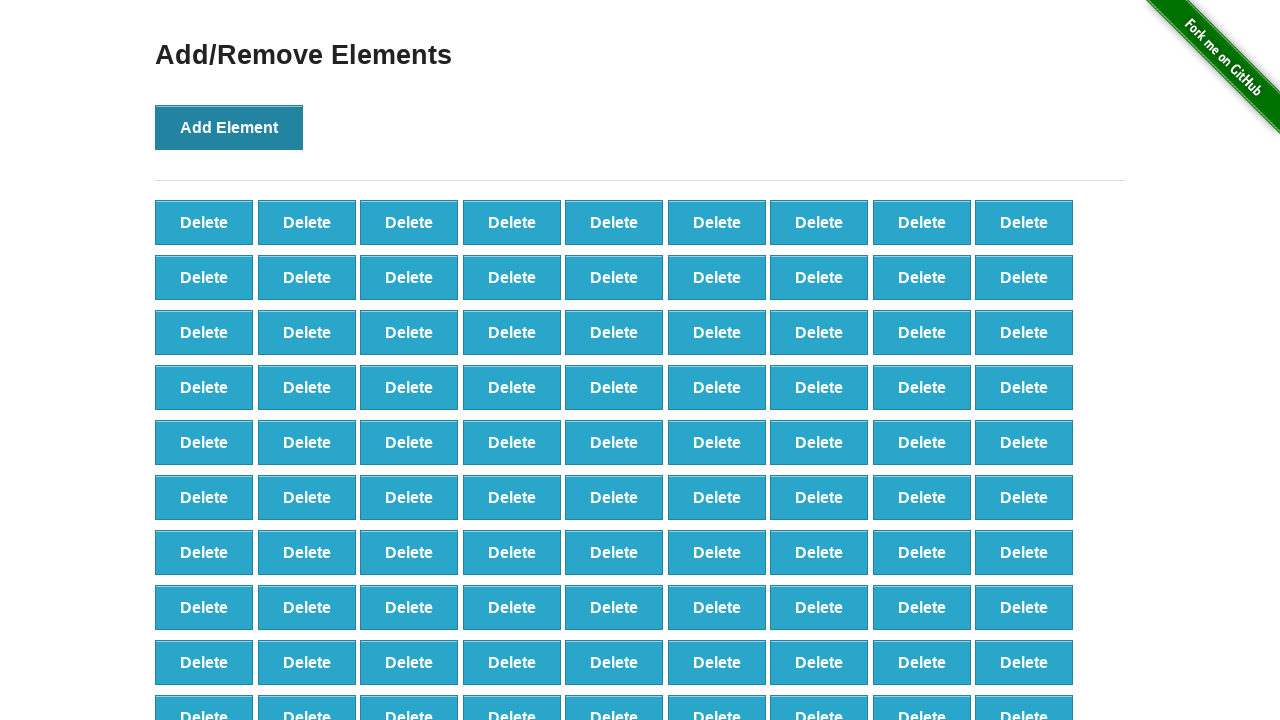

Clicked Add Element button (iteration 97/100) at (229, 127) on button[onclick='addElement()']
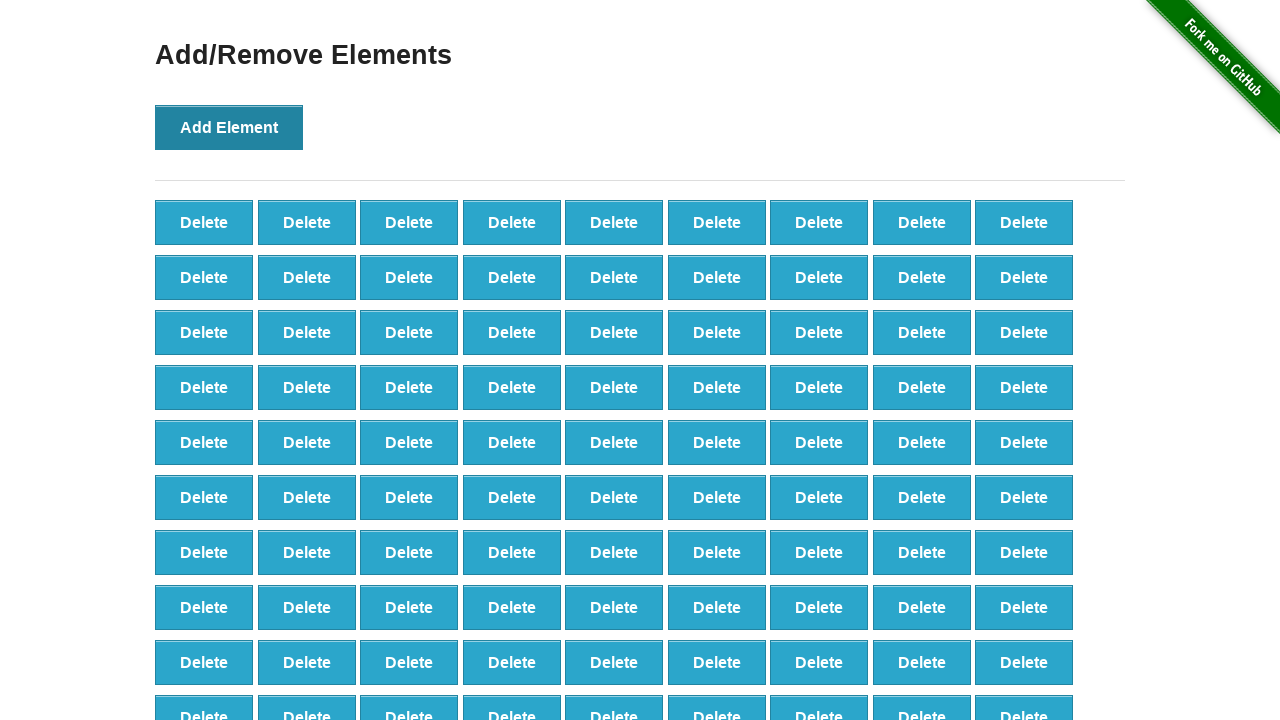

Clicked Add Element button (iteration 98/100) at (229, 127) on button[onclick='addElement()']
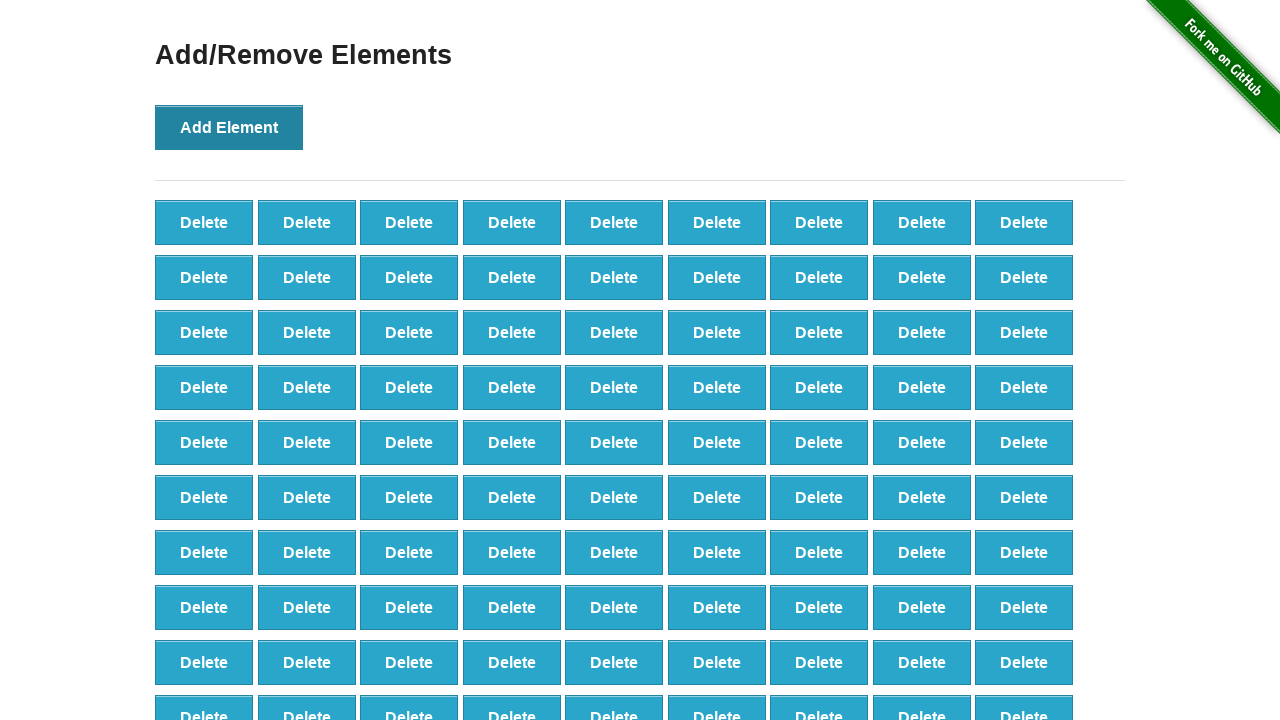

Clicked Add Element button (iteration 99/100) at (229, 127) on button[onclick='addElement()']
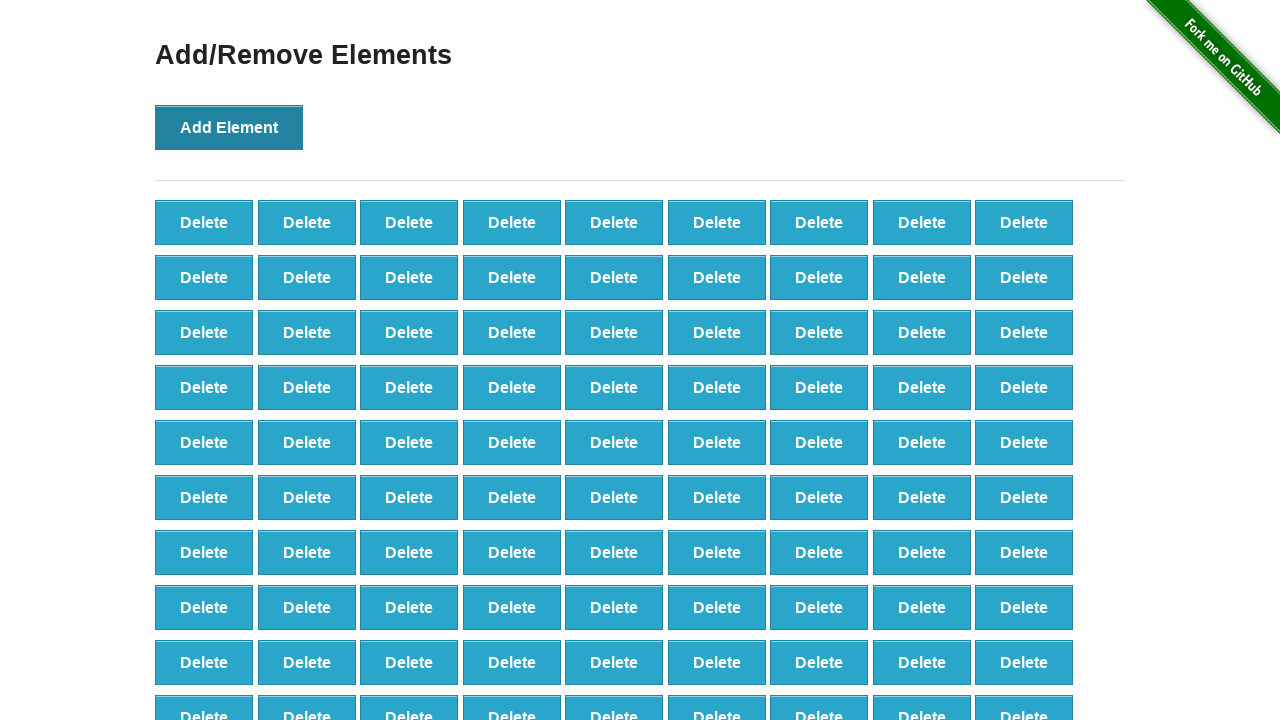

Clicked Add Element button (iteration 100/100) at (229, 127) on button[onclick='addElement()']
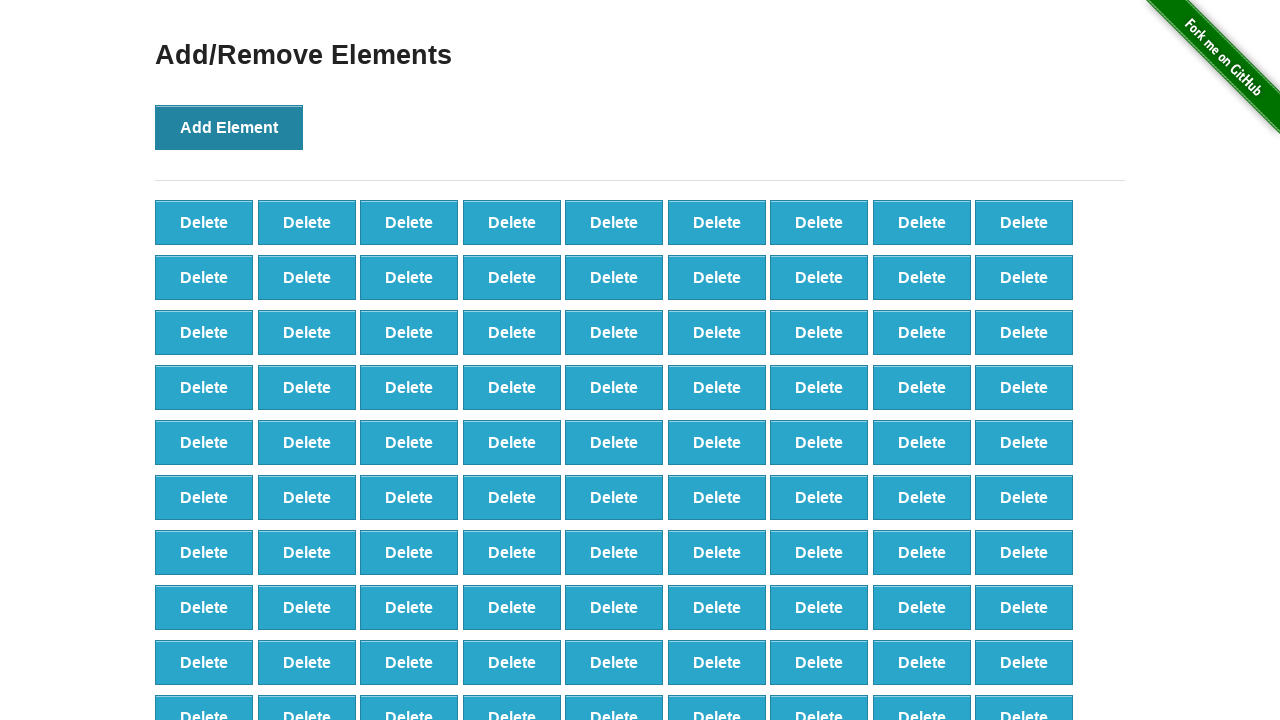

Waited 2 seconds for all elements to be added
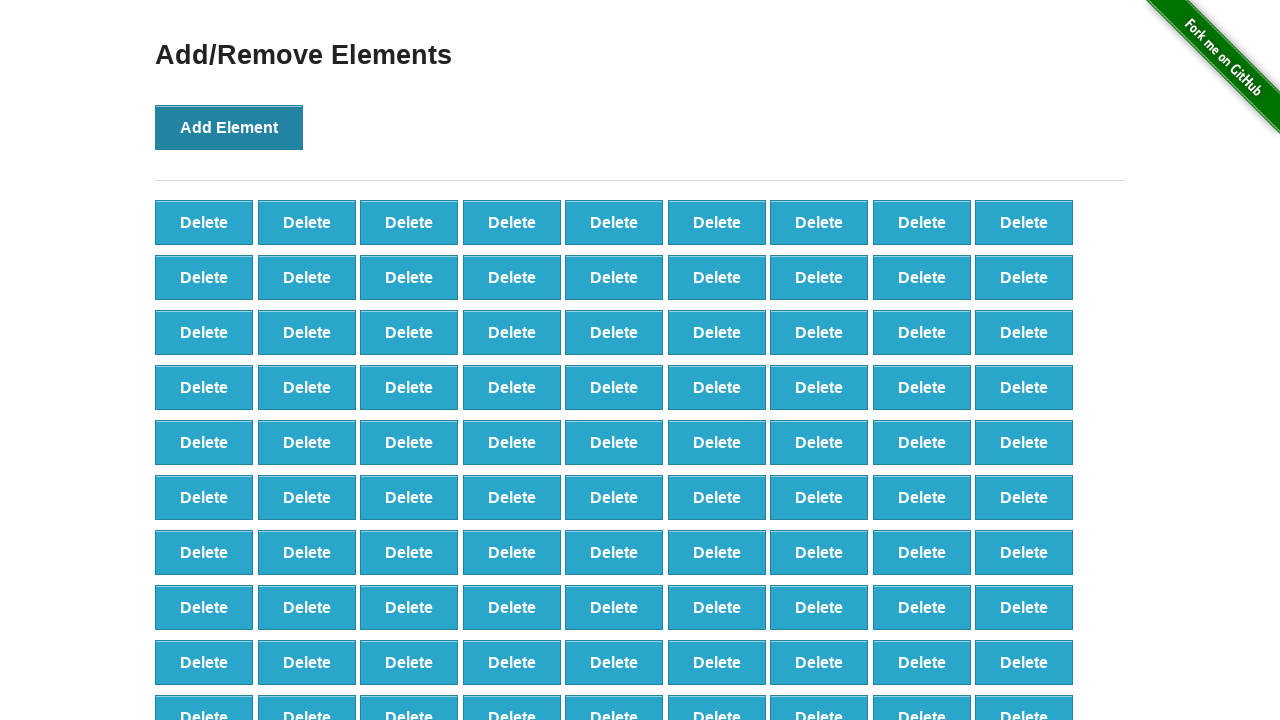

Clicked Delete button (iteration 1/90) at (204, 222) on button.added-manually >> nth=0
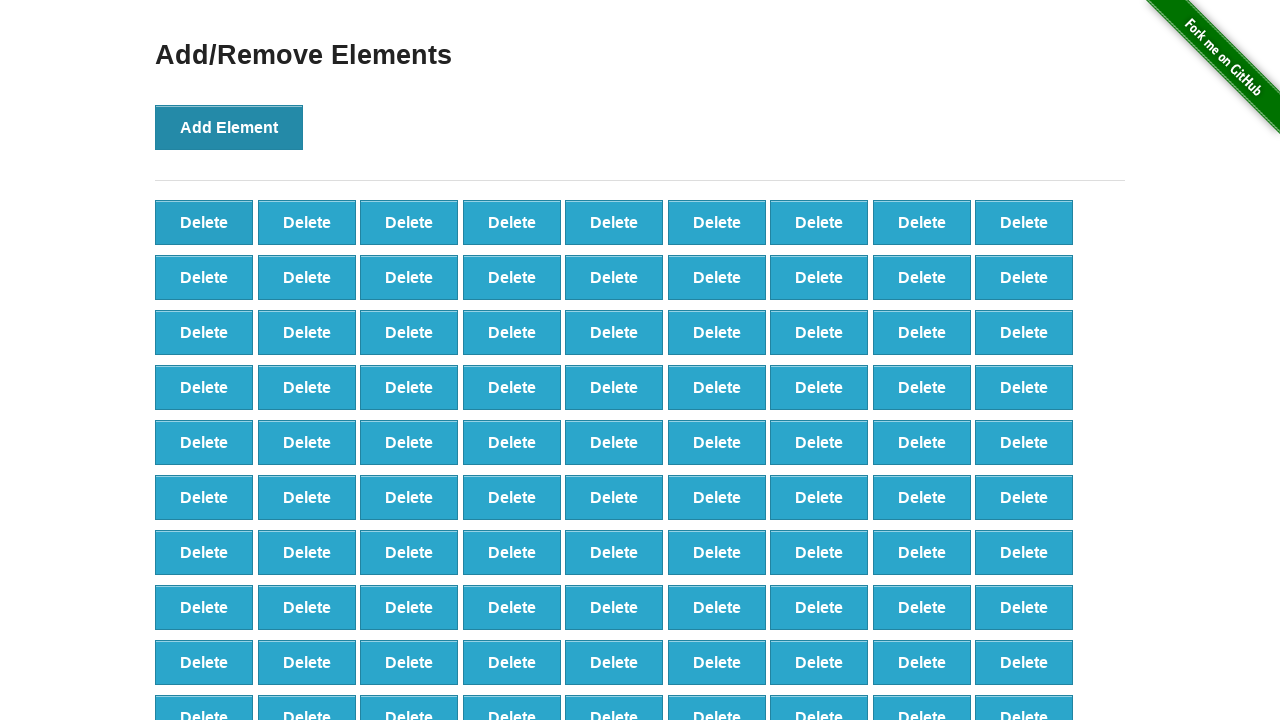

Clicked Delete button (iteration 2/90) at (204, 222) on button.added-manually >> nth=0
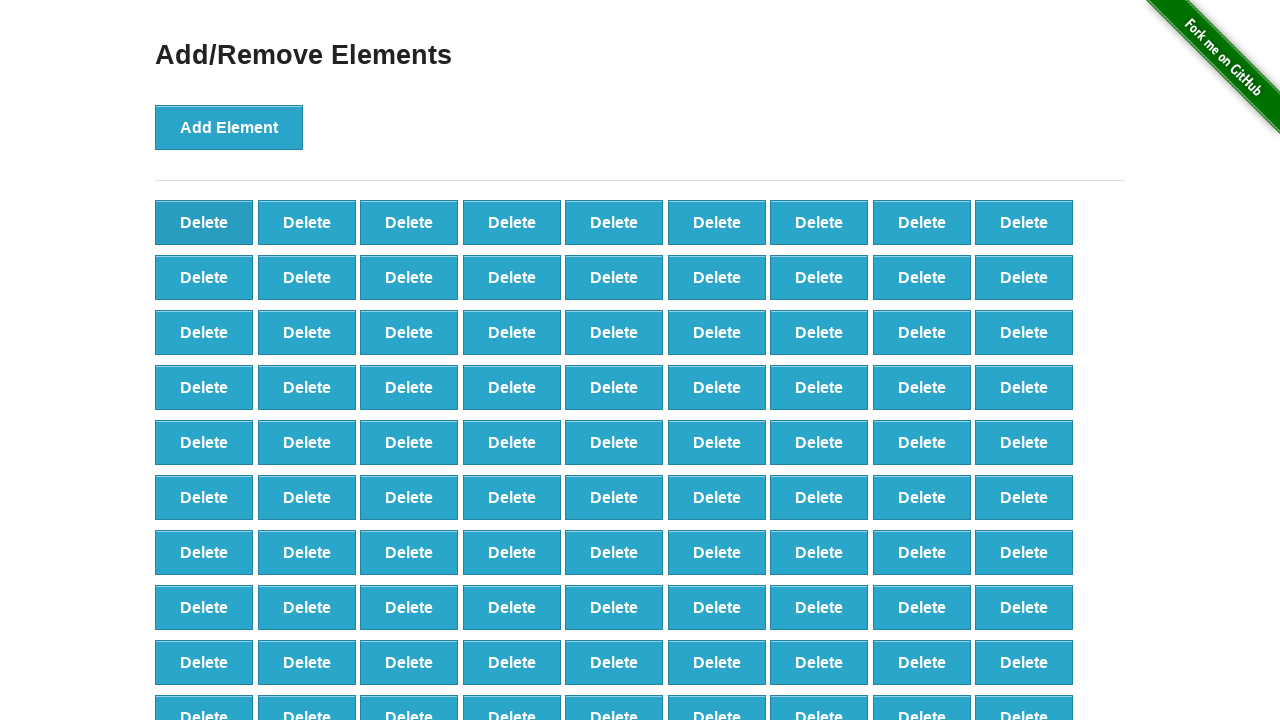

Clicked Delete button (iteration 3/90) at (204, 222) on button.added-manually >> nth=0
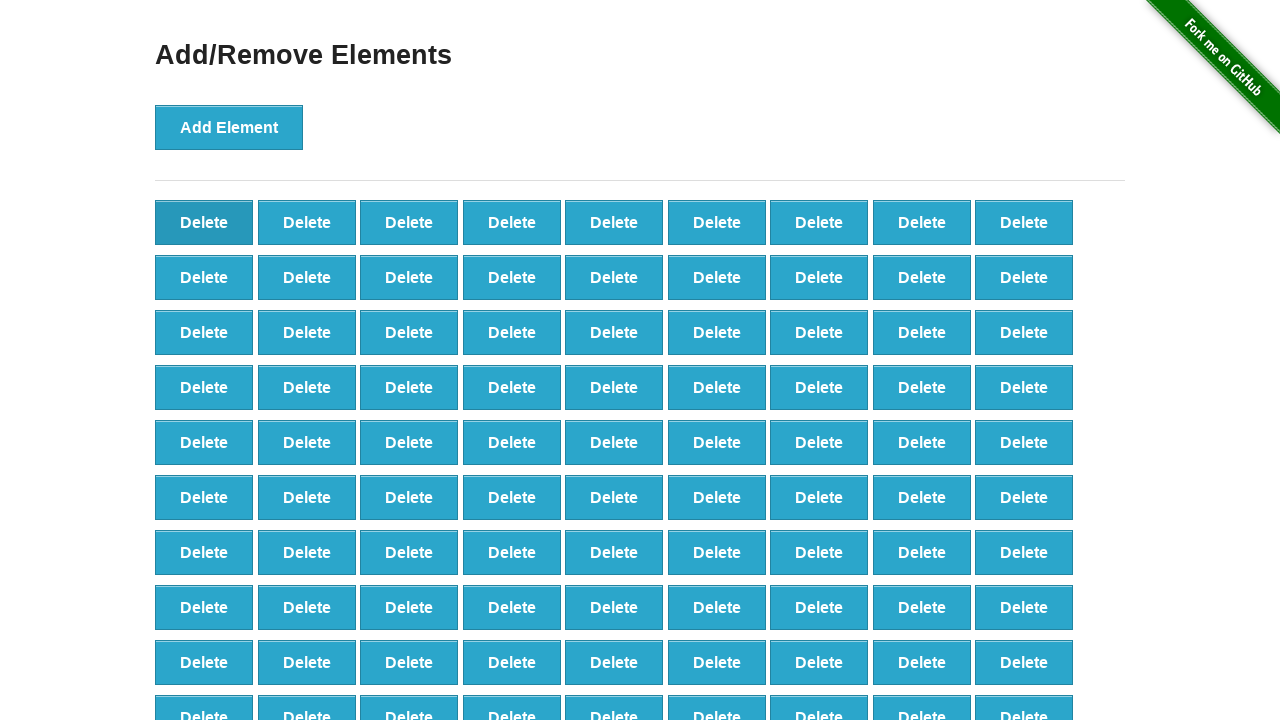

Clicked Delete button (iteration 4/90) at (204, 222) on button.added-manually >> nth=0
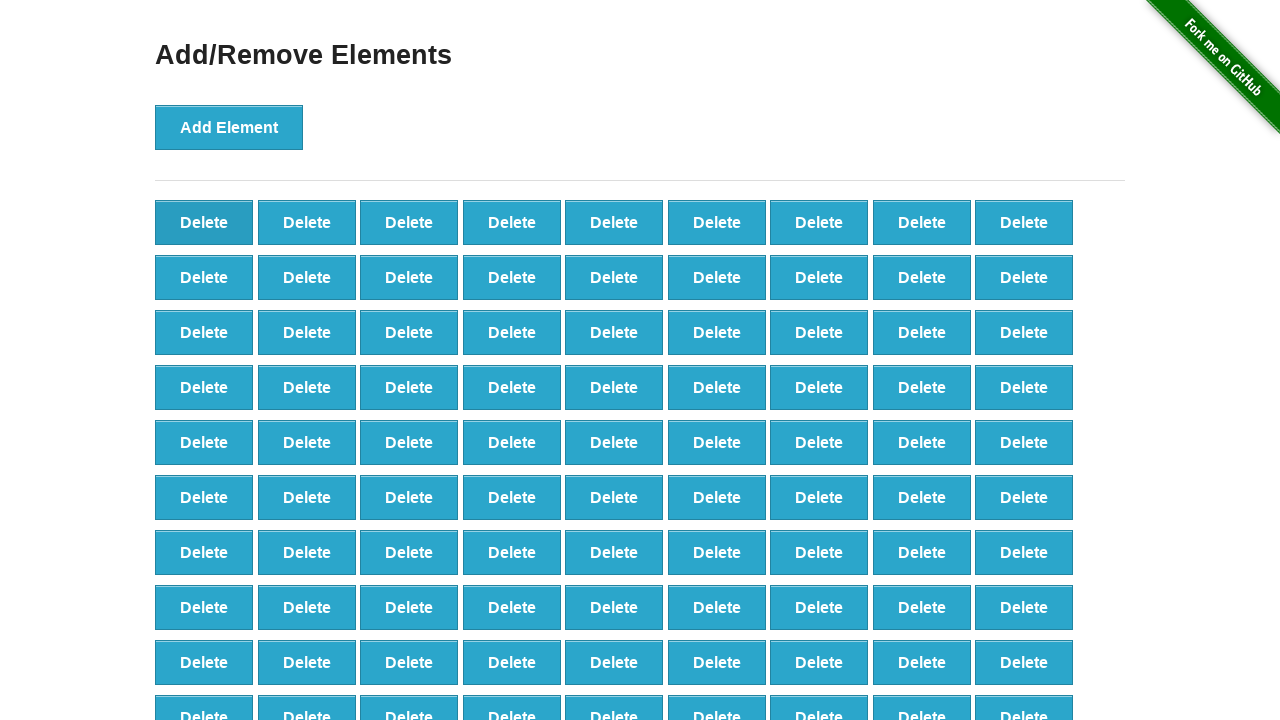

Clicked Delete button (iteration 5/90) at (204, 222) on button.added-manually >> nth=0
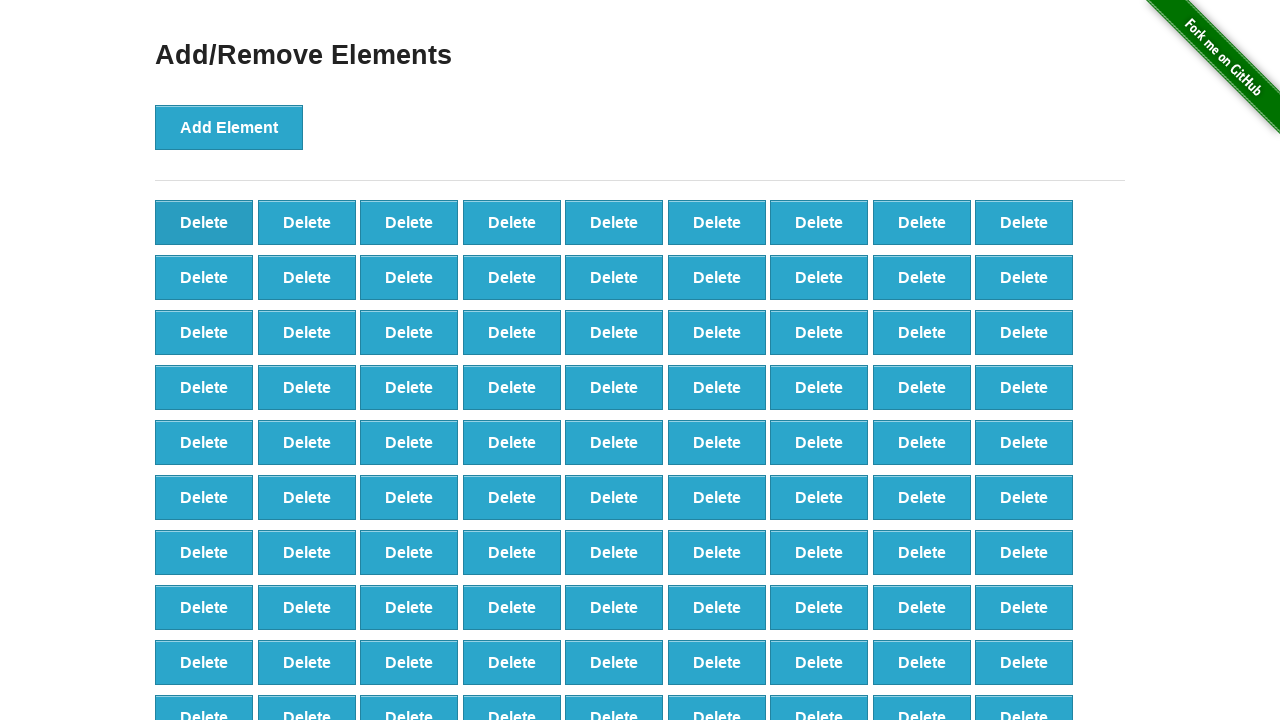

Clicked Delete button (iteration 6/90) at (204, 222) on button.added-manually >> nth=0
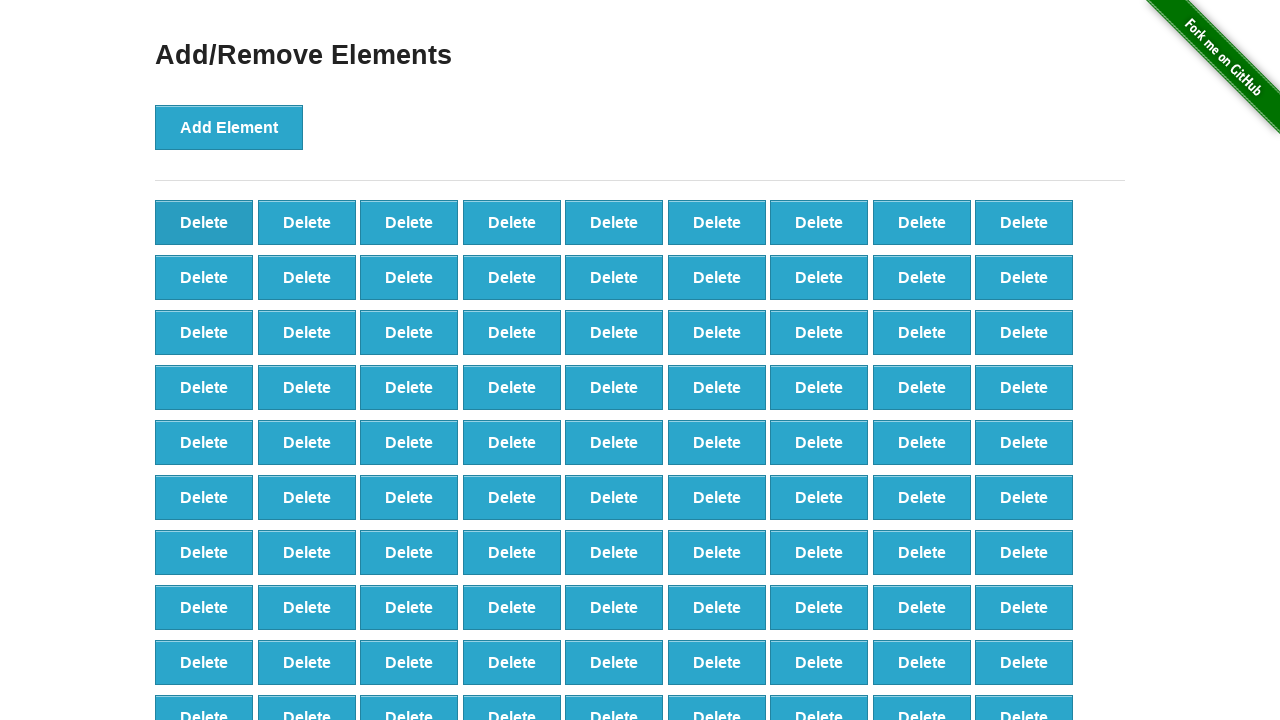

Clicked Delete button (iteration 7/90) at (204, 222) on button.added-manually >> nth=0
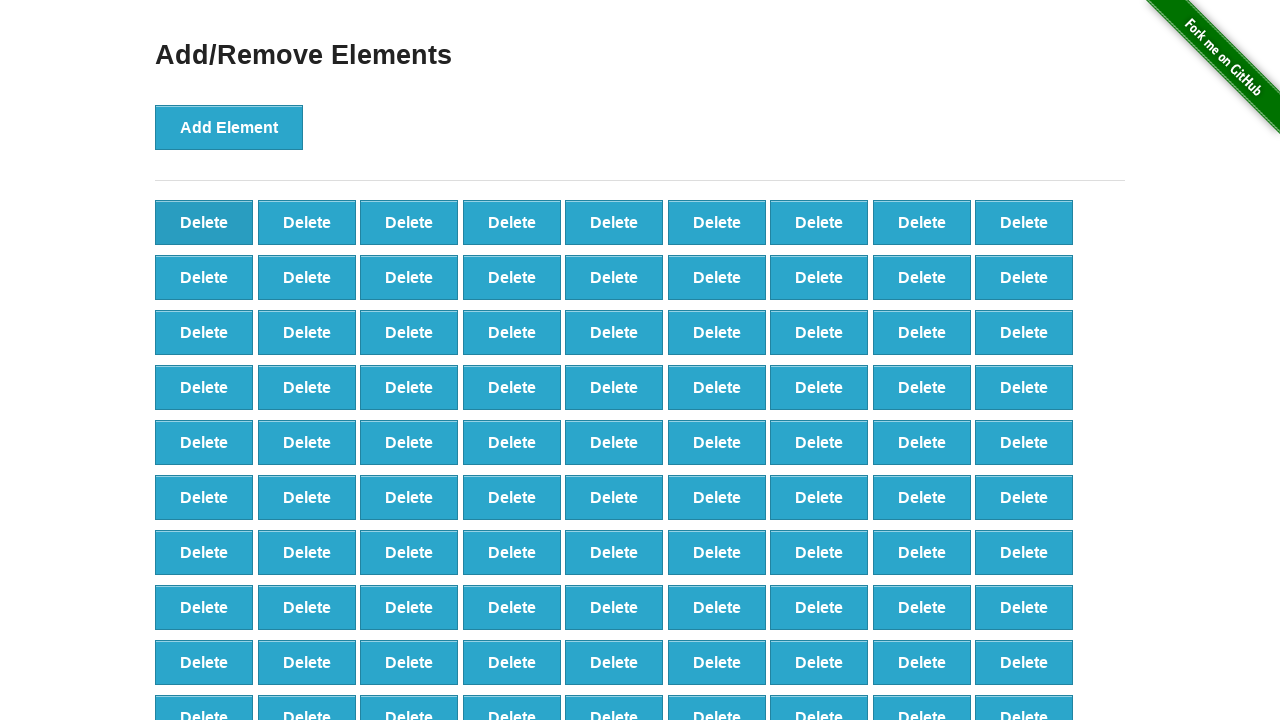

Clicked Delete button (iteration 8/90) at (204, 222) on button.added-manually >> nth=0
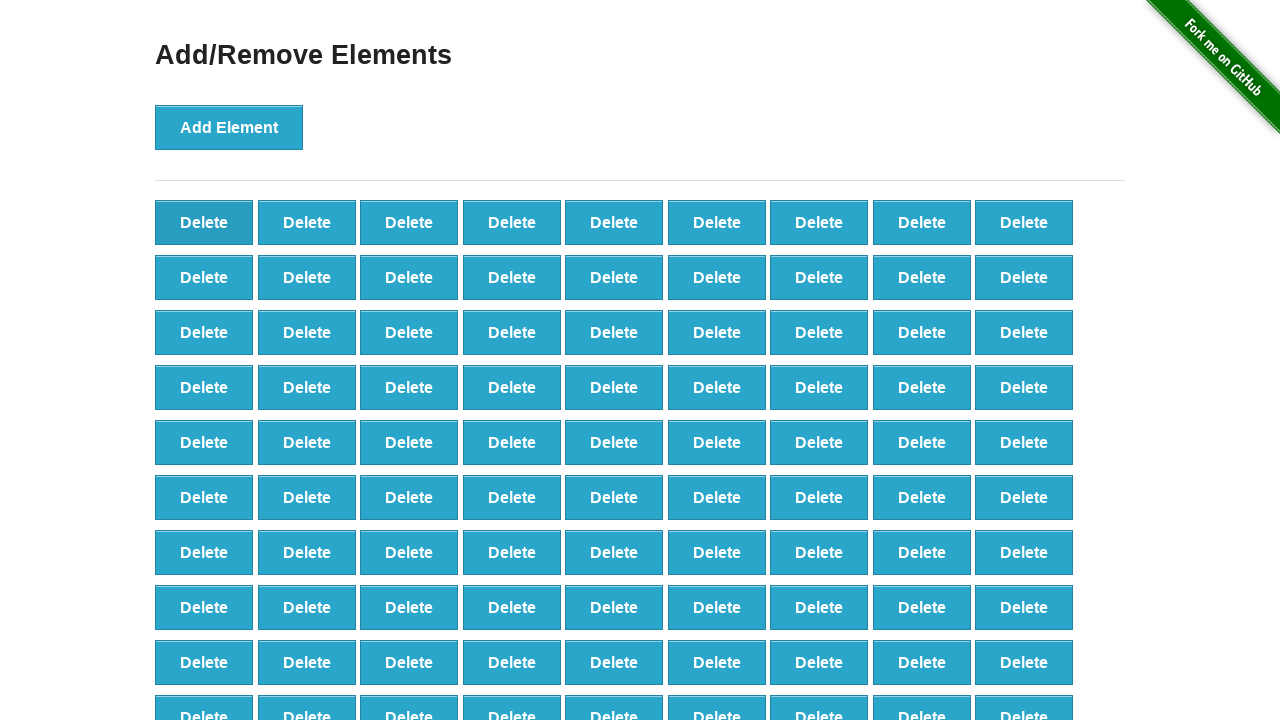

Clicked Delete button (iteration 9/90) at (204, 222) on button.added-manually >> nth=0
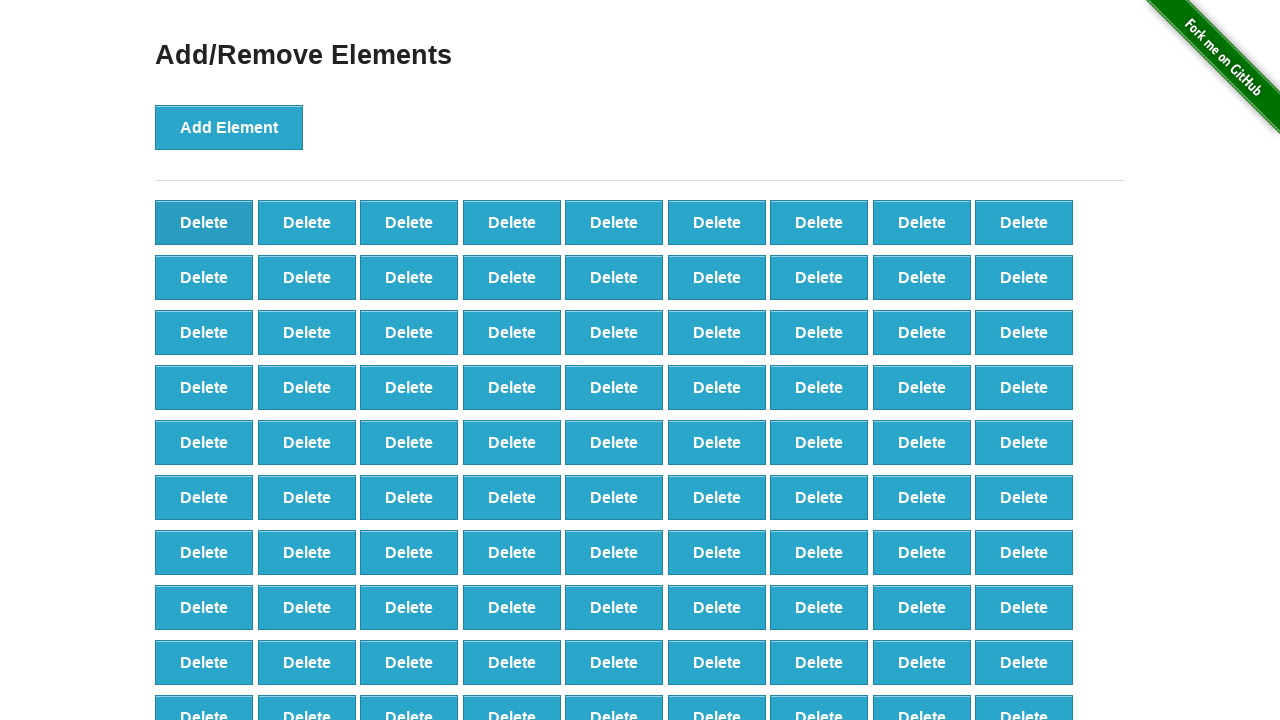

Clicked Delete button (iteration 10/90) at (204, 222) on button.added-manually >> nth=0
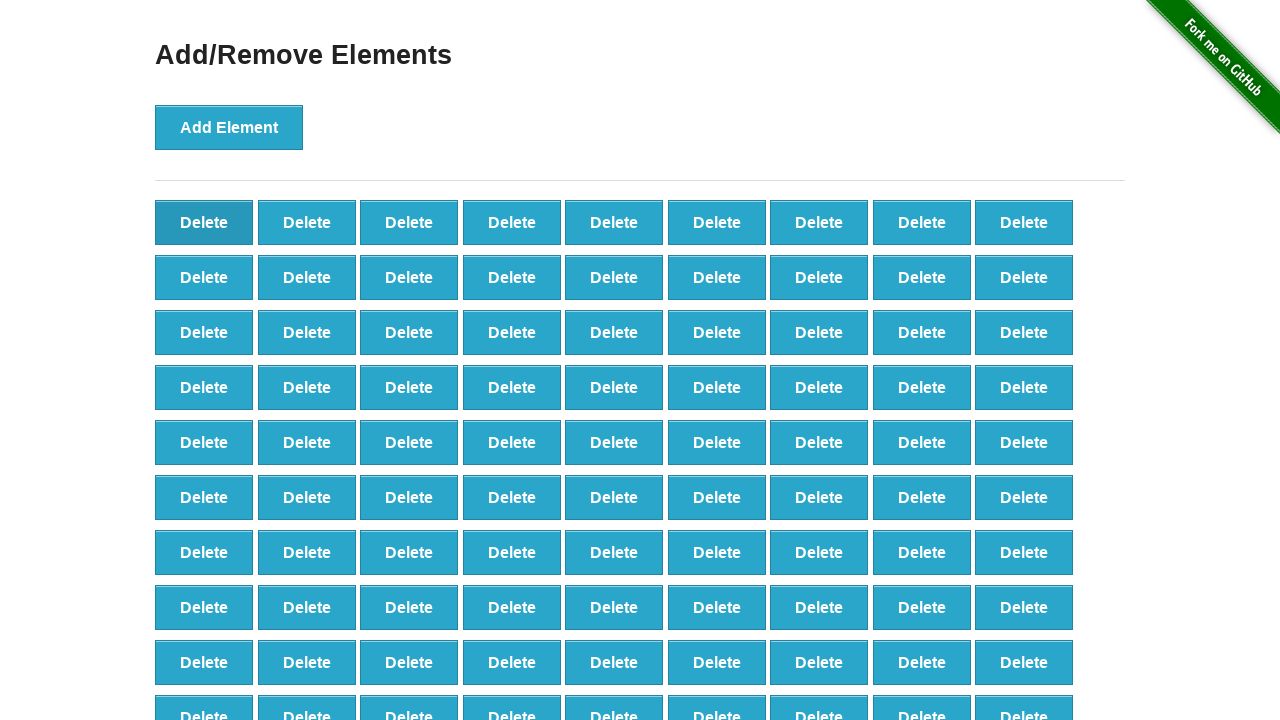

Clicked Delete button (iteration 11/90) at (204, 222) on button.added-manually >> nth=0
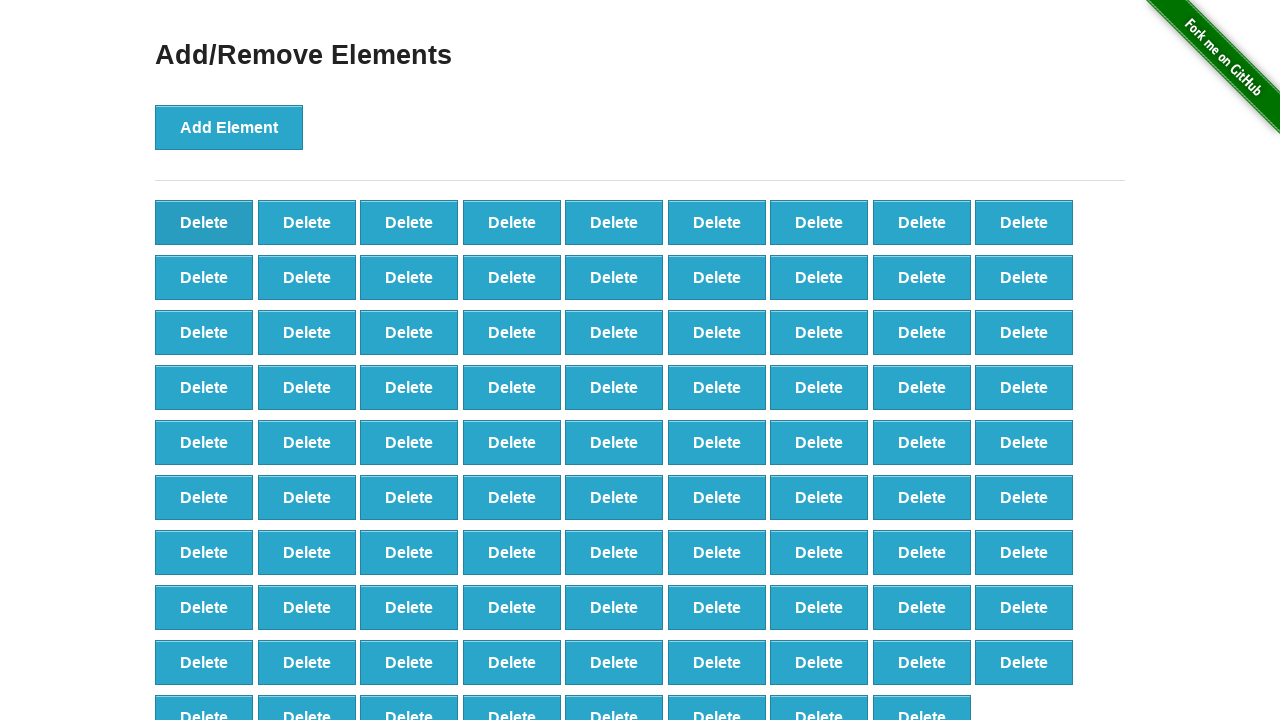

Clicked Delete button (iteration 12/90) at (204, 222) on button.added-manually >> nth=0
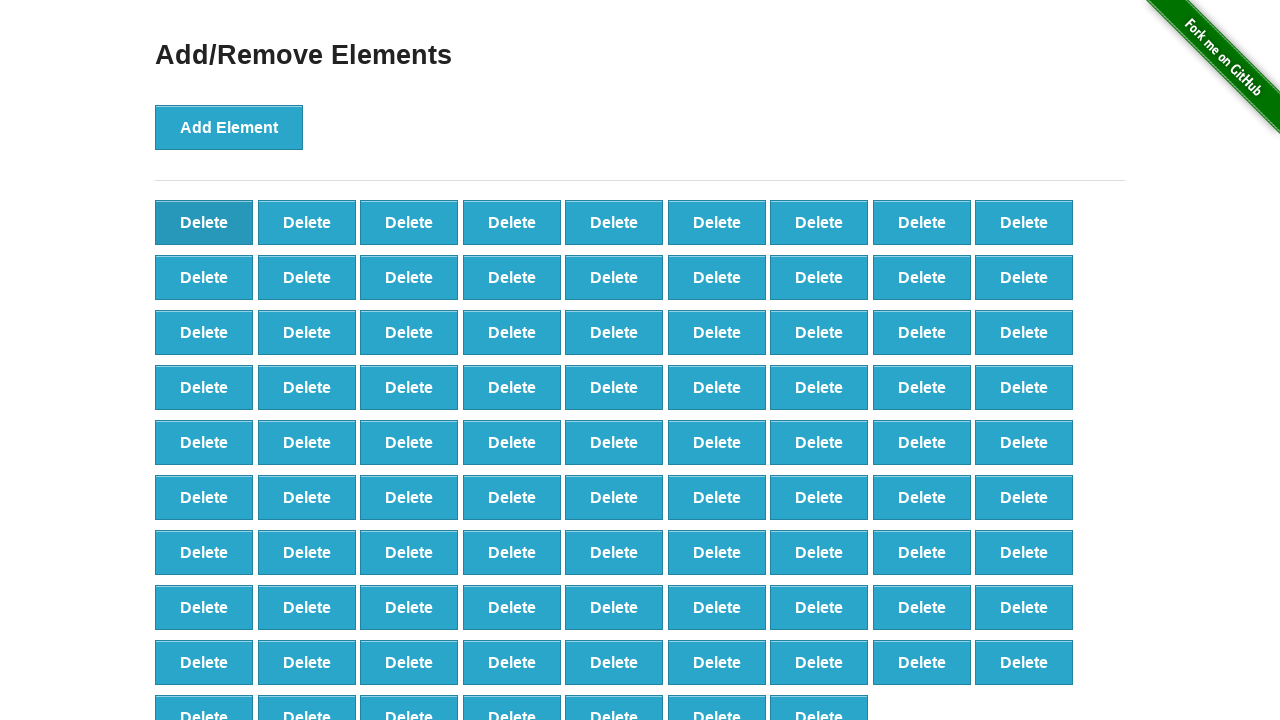

Clicked Delete button (iteration 13/90) at (204, 222) on button.added-manually >> nth=0
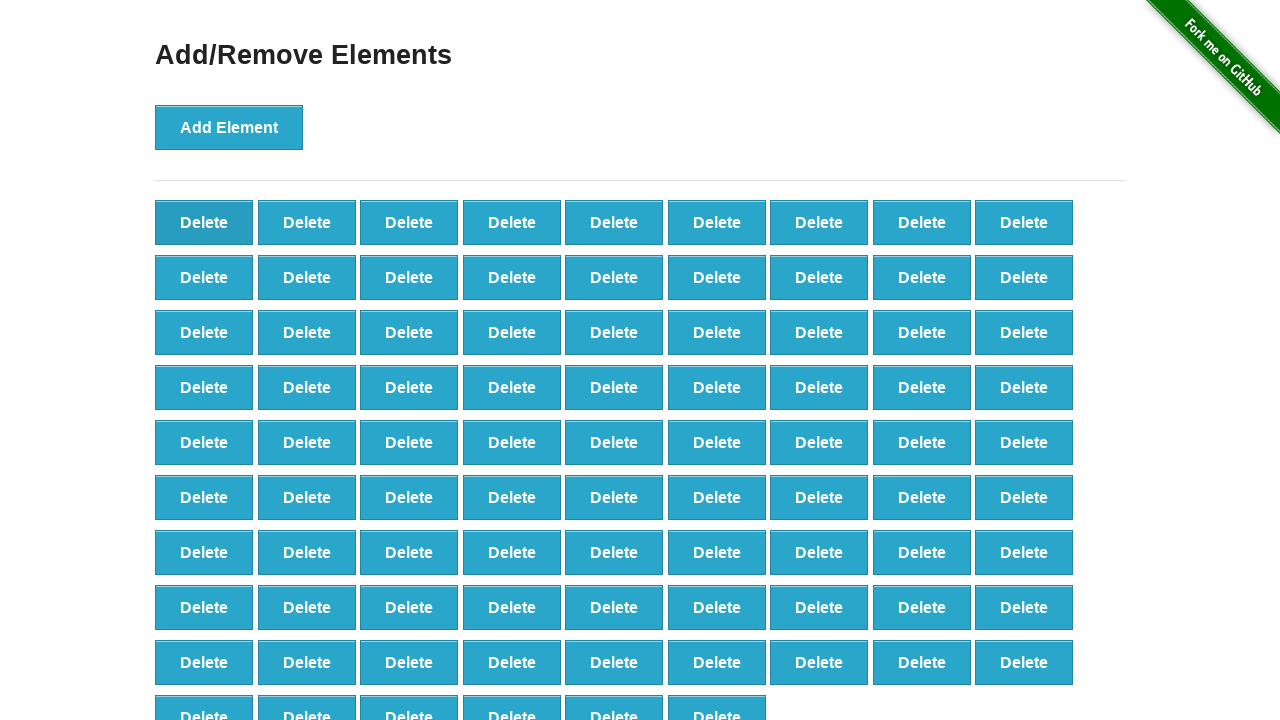

Clicked Delete button (iteration 14/90) at (204, 222) on button.added-manually >> nth=0
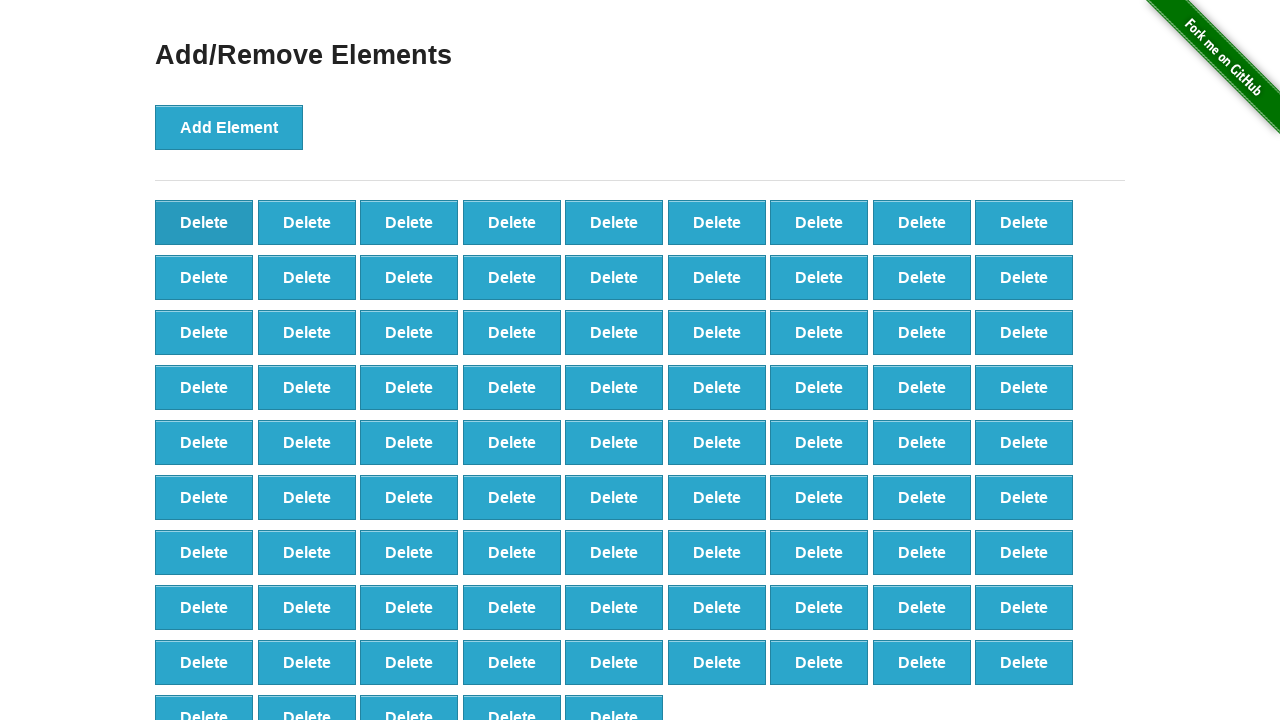

Clicked Delete button (iteration 15/90) at (204, 222) on button.added-manually >> nth=0
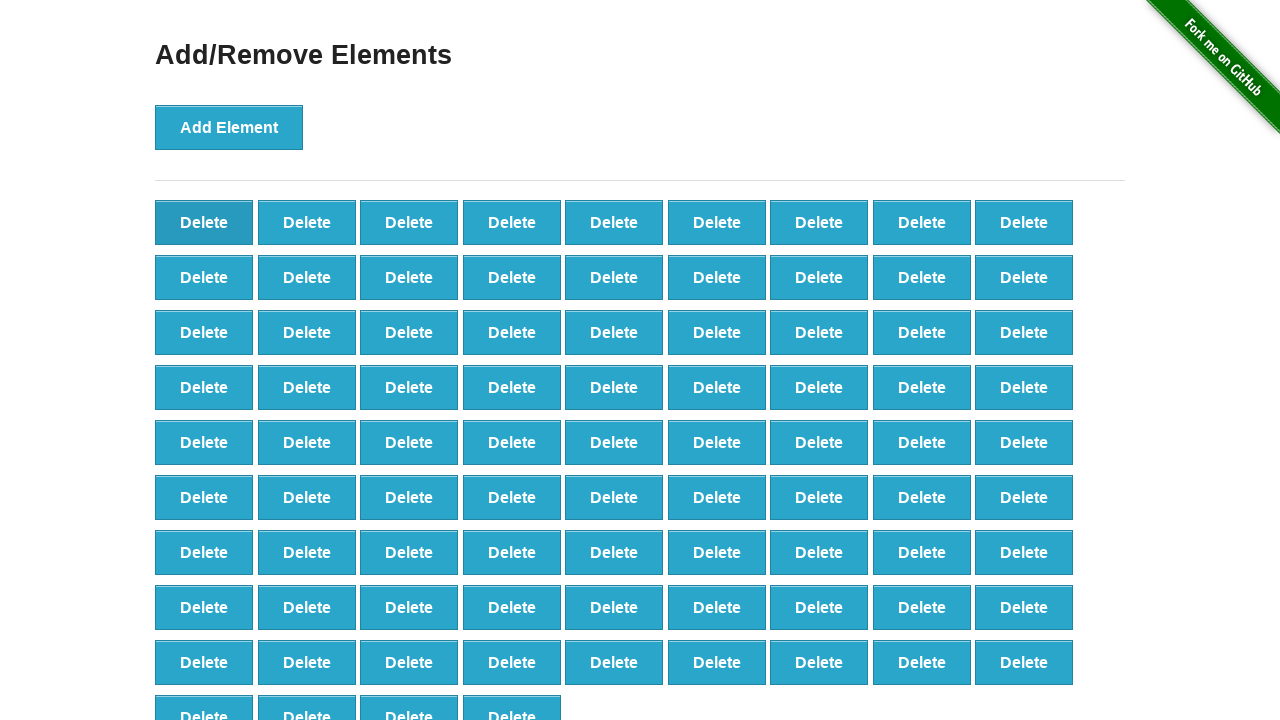

Clicked Delete button (iteration 16/90) at (204, 222) on button.added-manually >> nth=0
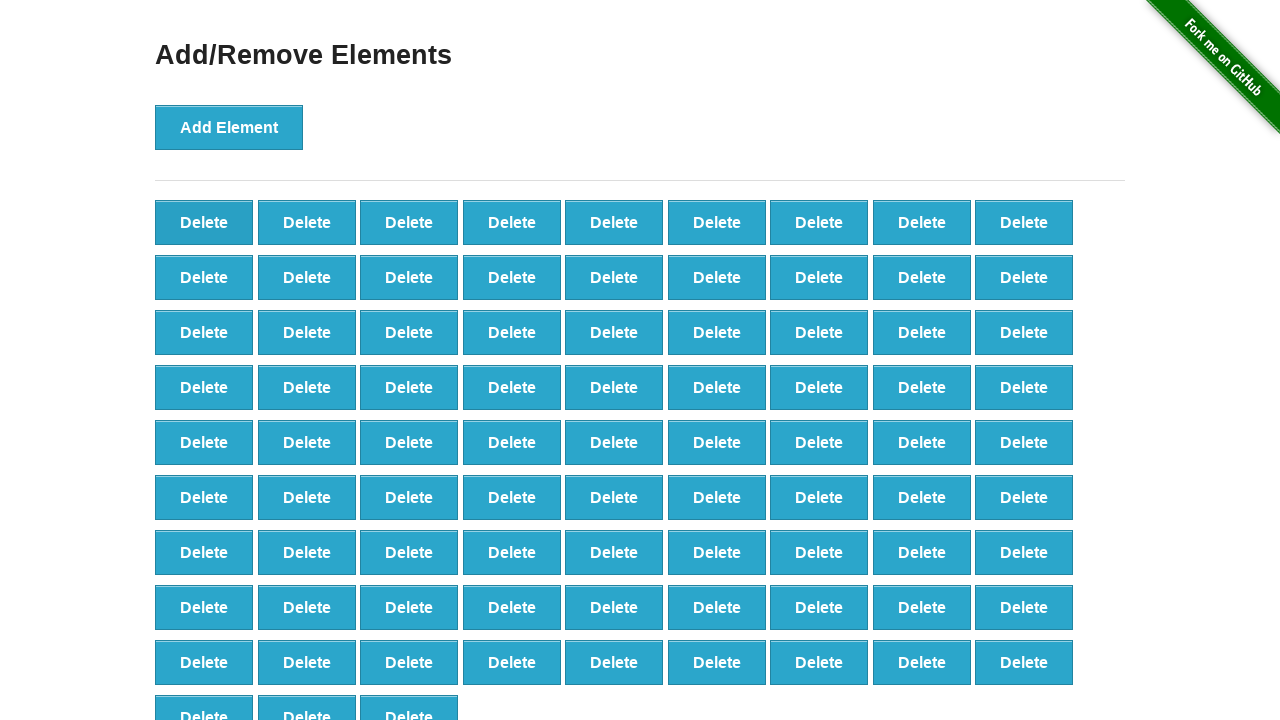

Clicked Delete button (iteration 17/90) at (204, 222) on button.added-manually >> nth=0
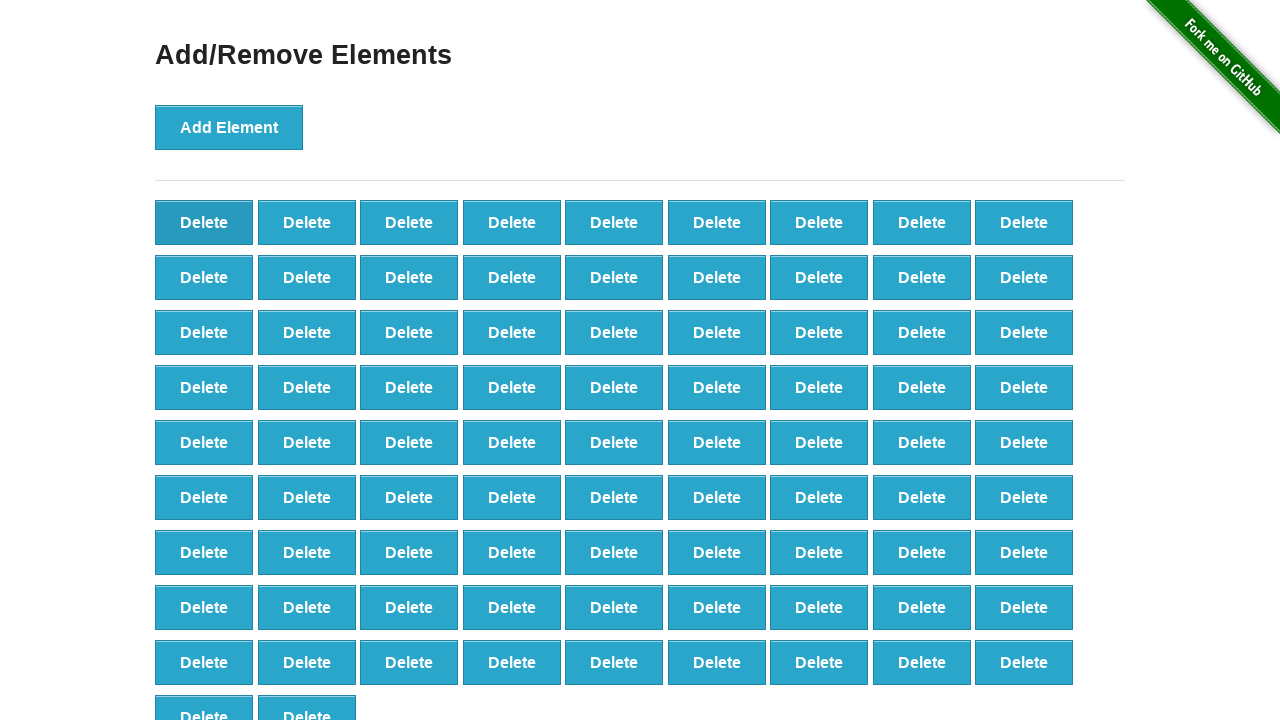

Clicked Delete button (iteration 18/90) at (204, 222) on button.added-manually >> nth=0
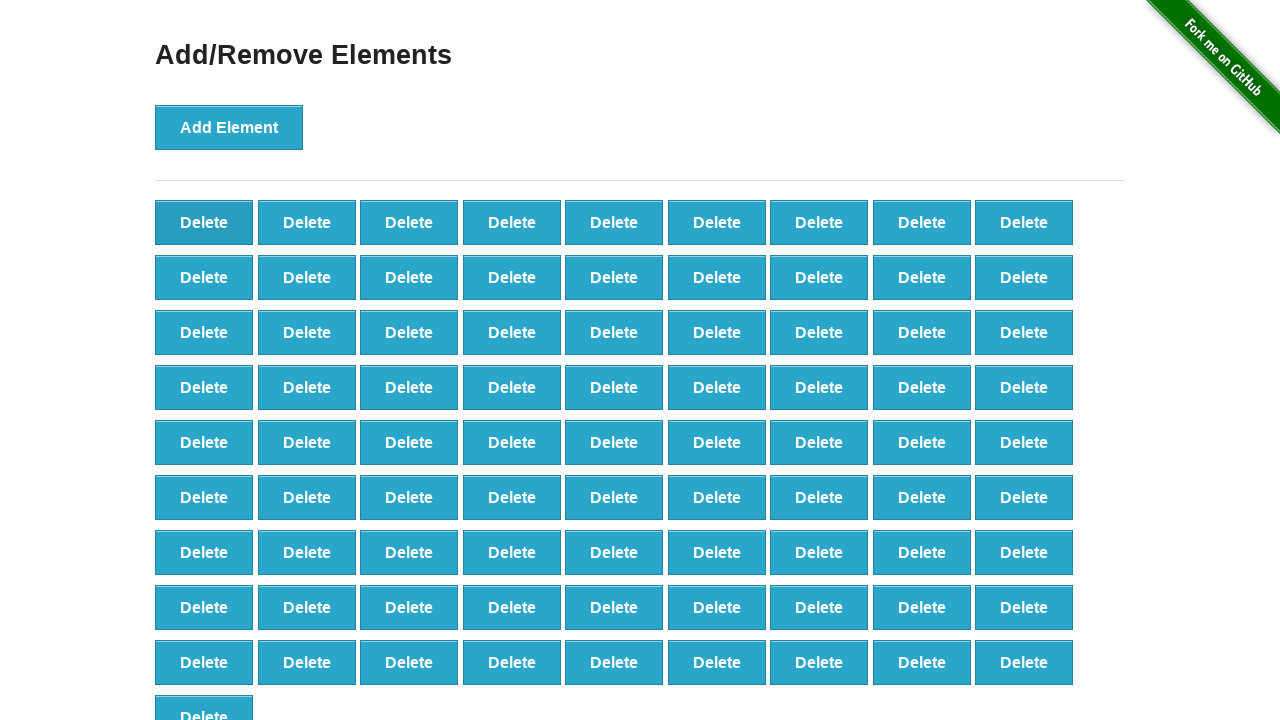

Clicked Delete button (iteration 19/90) at (204, 222) on button.added-manually >> nth=0
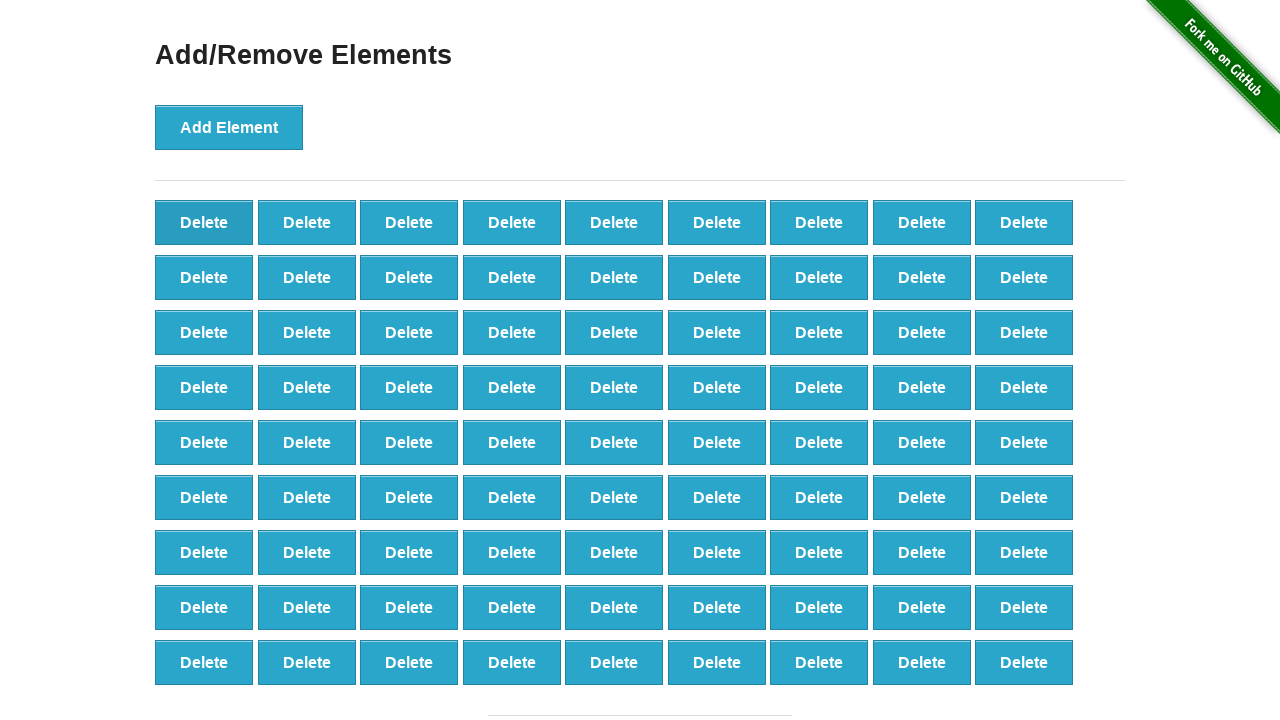

Clicked Delete button (iteration 20/90) at (204, 222) on button.added-manually >> nth=0
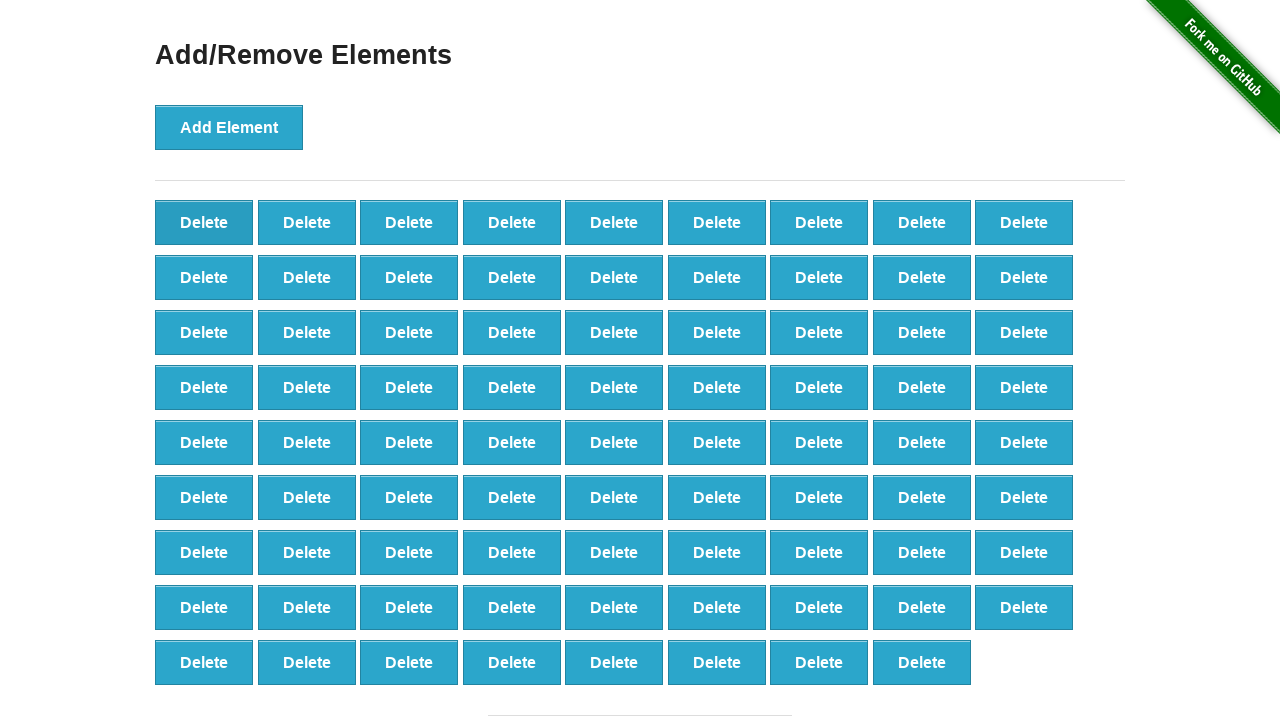

Clicked Delete button (iteration 21/90) at (204, 222) on button.added-manually >> nth=0
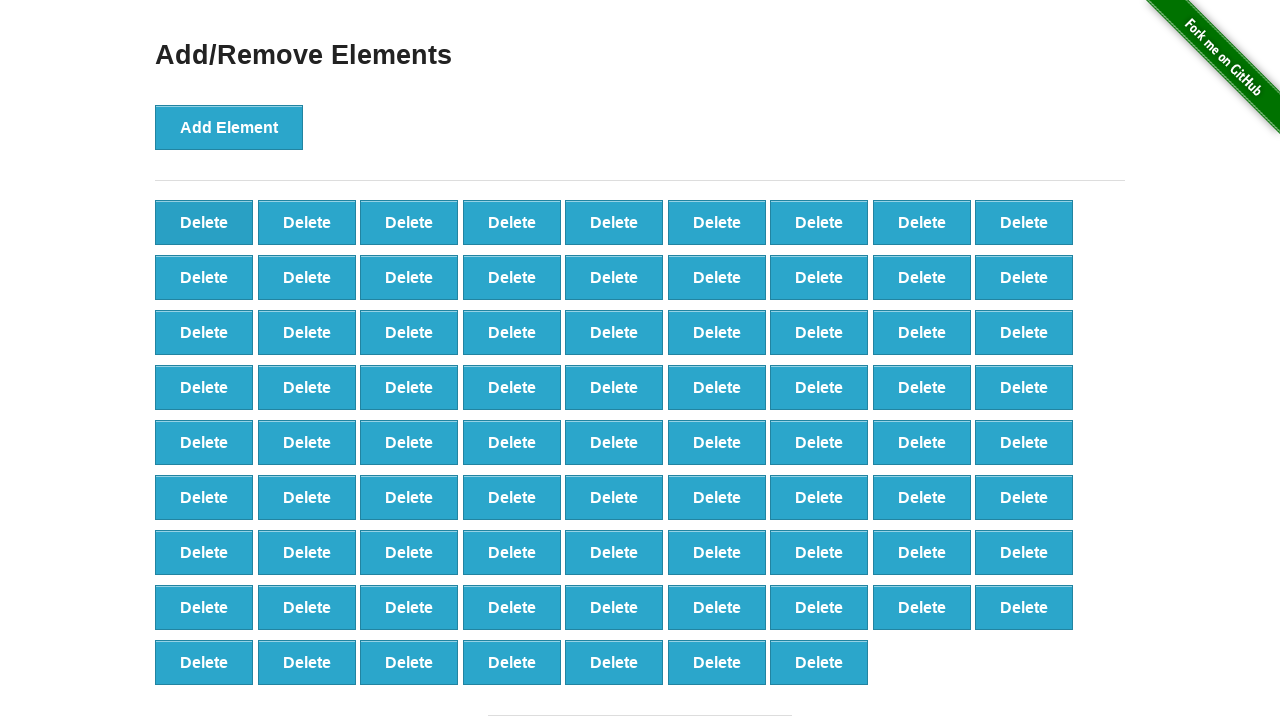

Clicked Delete button (iteration 22/90) at (204, 222) on button.added-manually >> nth=0
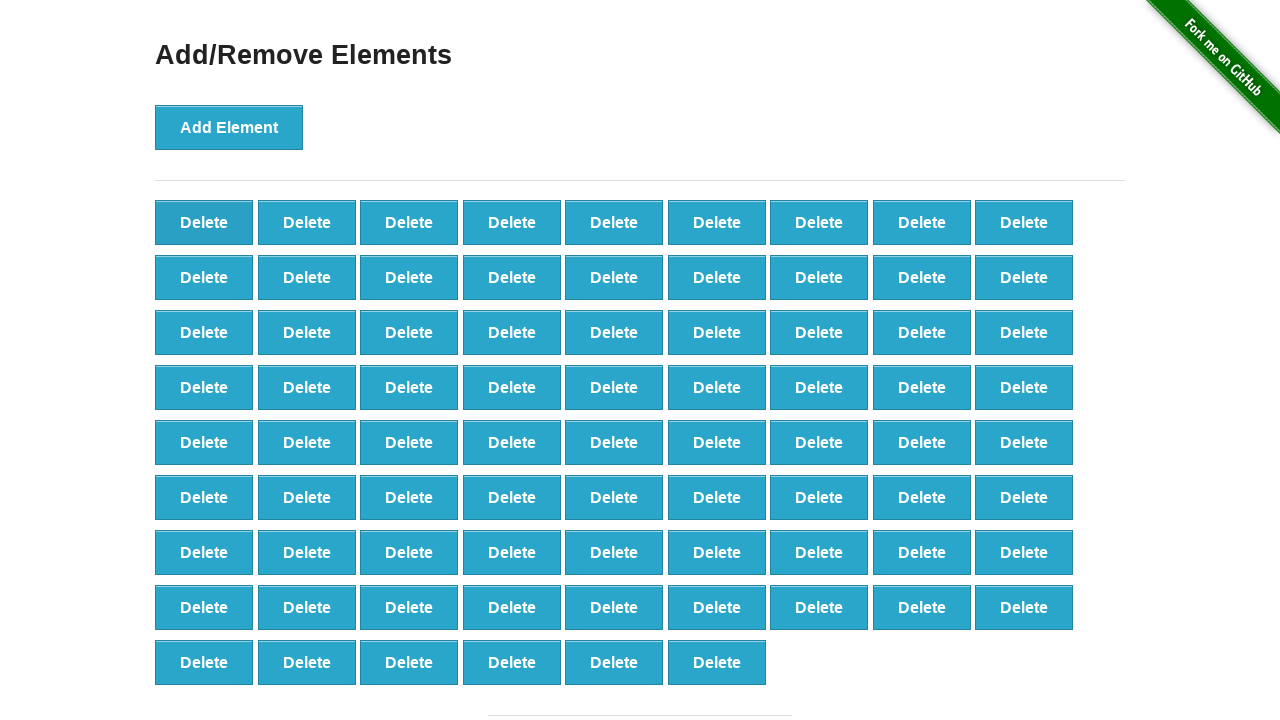

Clicked Delete button (iteration 23/90) at (204, 222) on button.added-manually >> nth=0
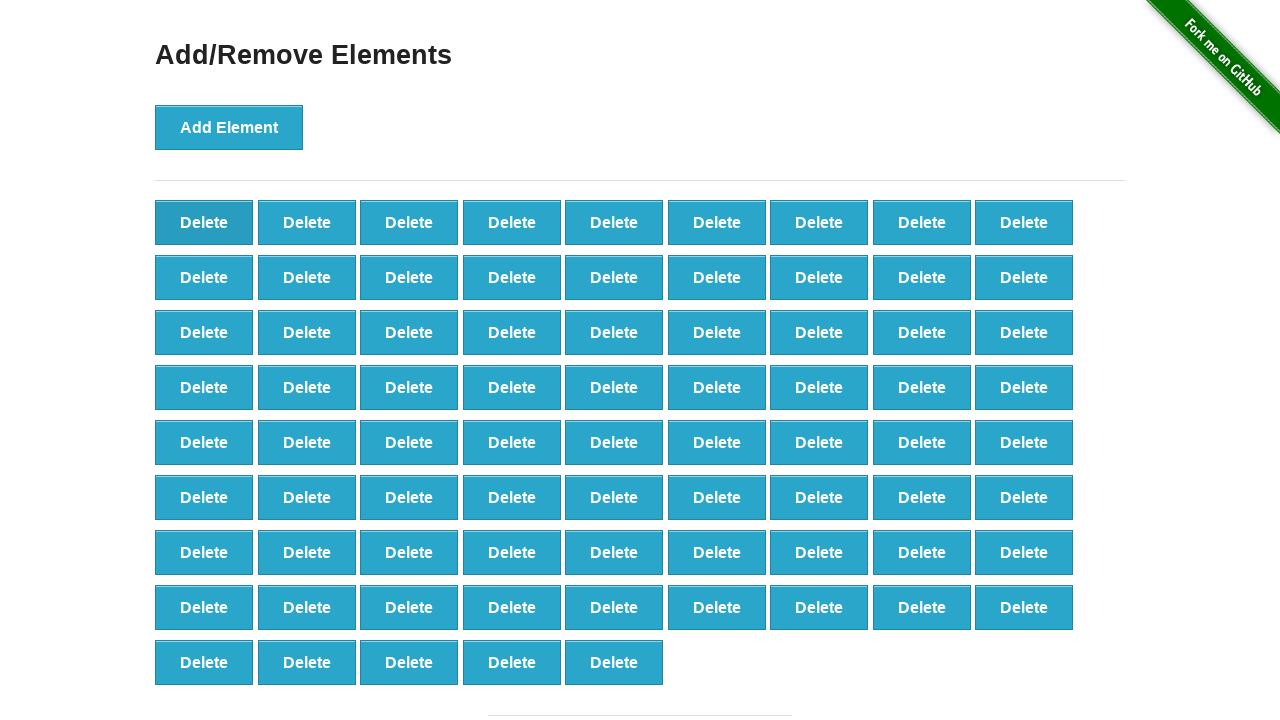

Clicked Delete button (iteration 24/90) at (204, 222) on button.added-manually >> nth=0
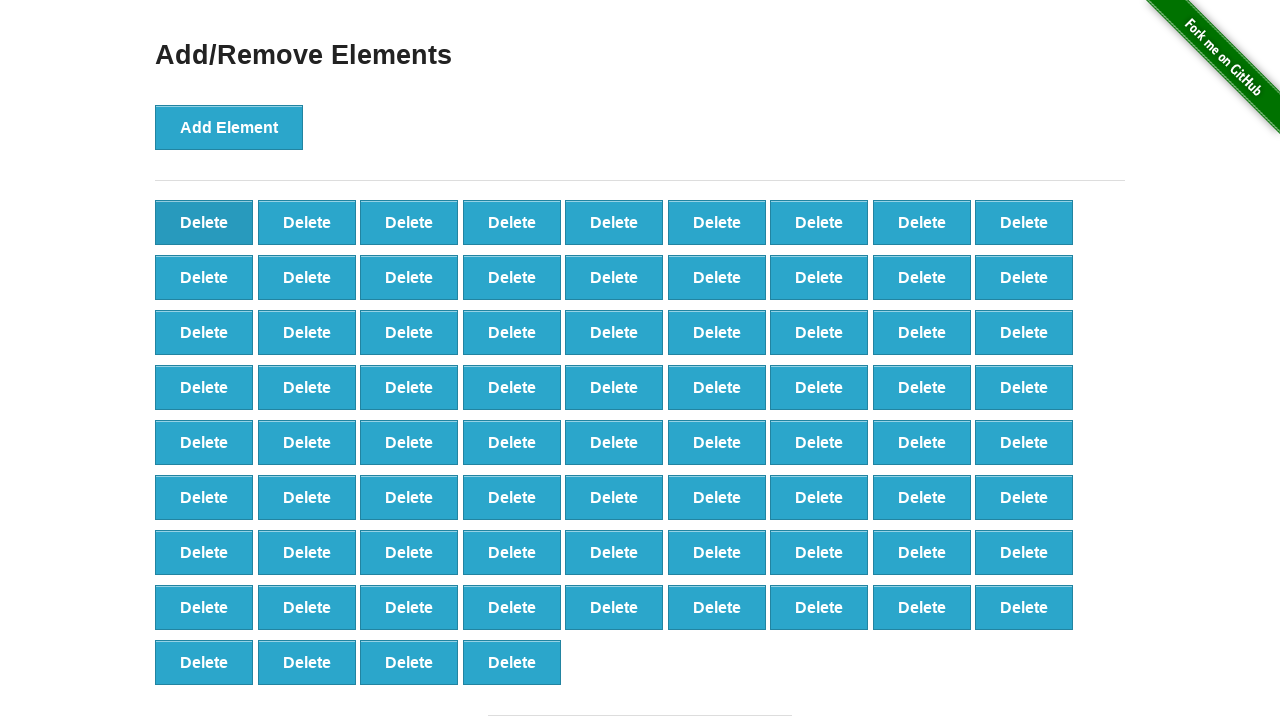

Clicked Delete button (iteration 25/90) at (204, 222) on button.added-manually >> nth=0
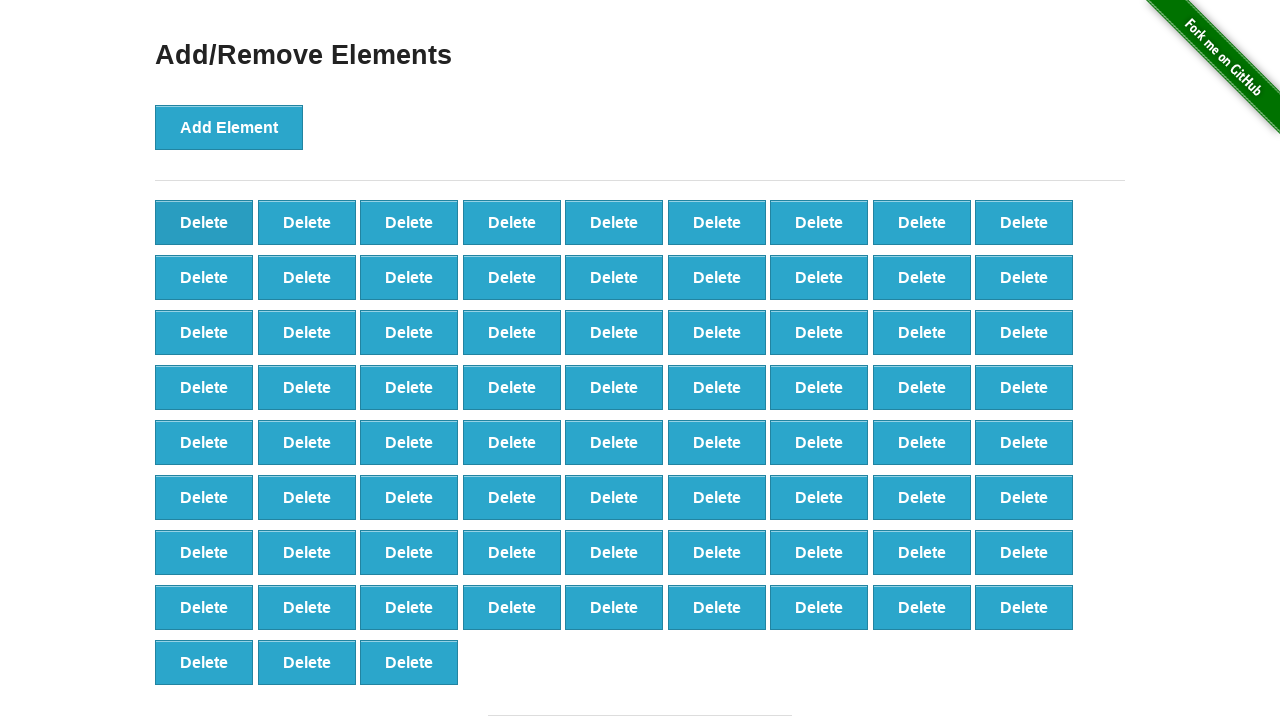

Clicked Delete button (iteration 26/90) at (204, 222) on button.added-manually >> nth=0
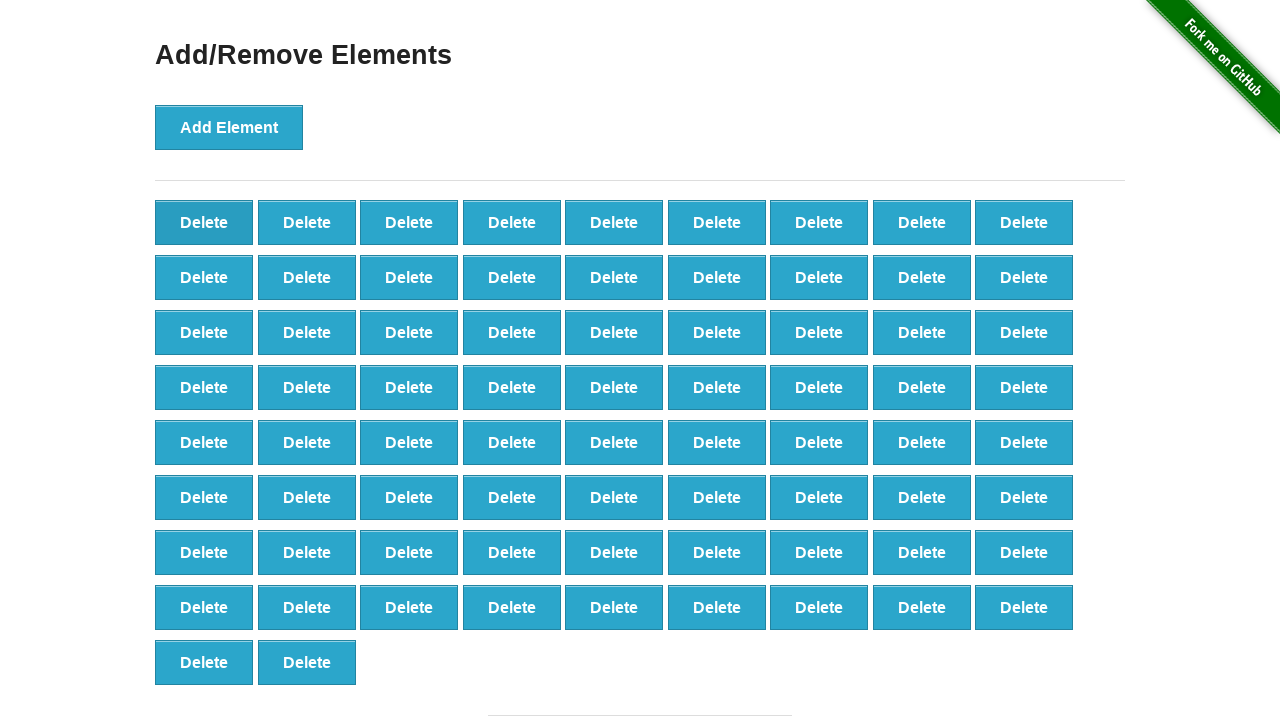

Clicked Delete button (iteration 27/90) at (204, 222) on button.added-manually >> nth=0
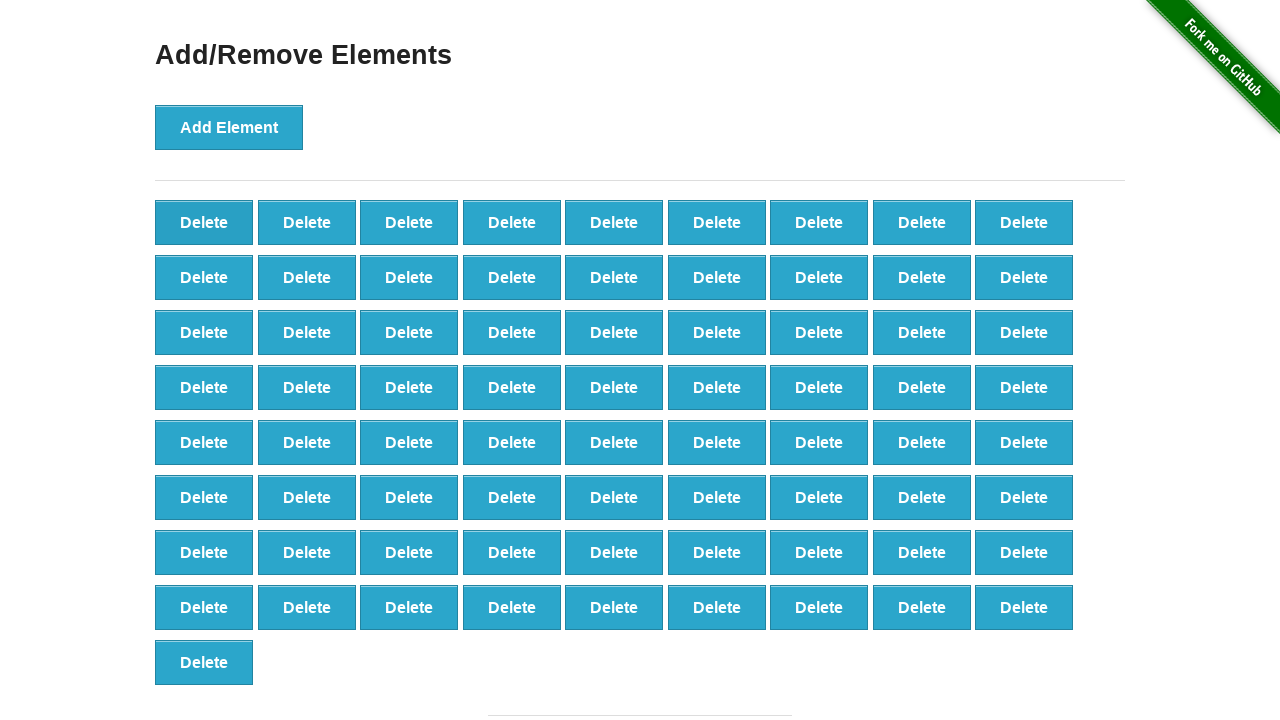

Clicked Delete button (iteration 28/90) at (204, 222) on button.added-manually >> nth=0
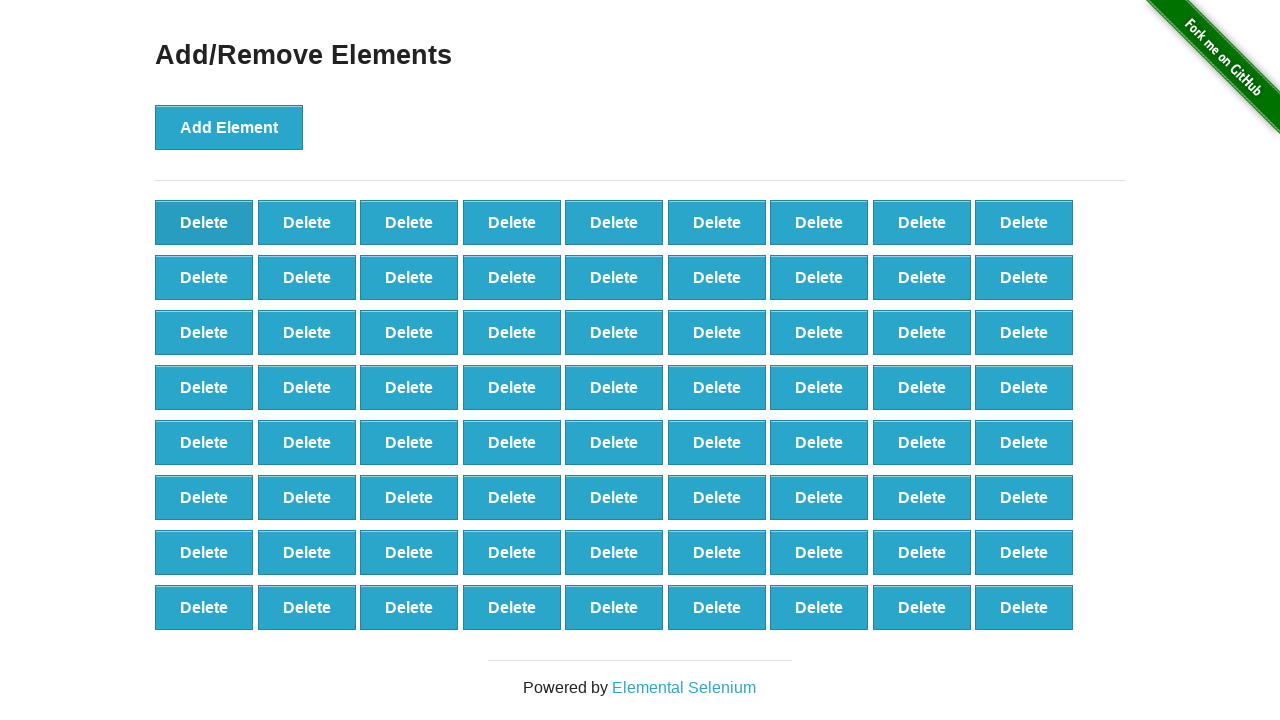

Clicked Delete button (iteration 29/90) at (204, 222) on button.added-manually >> nth=0
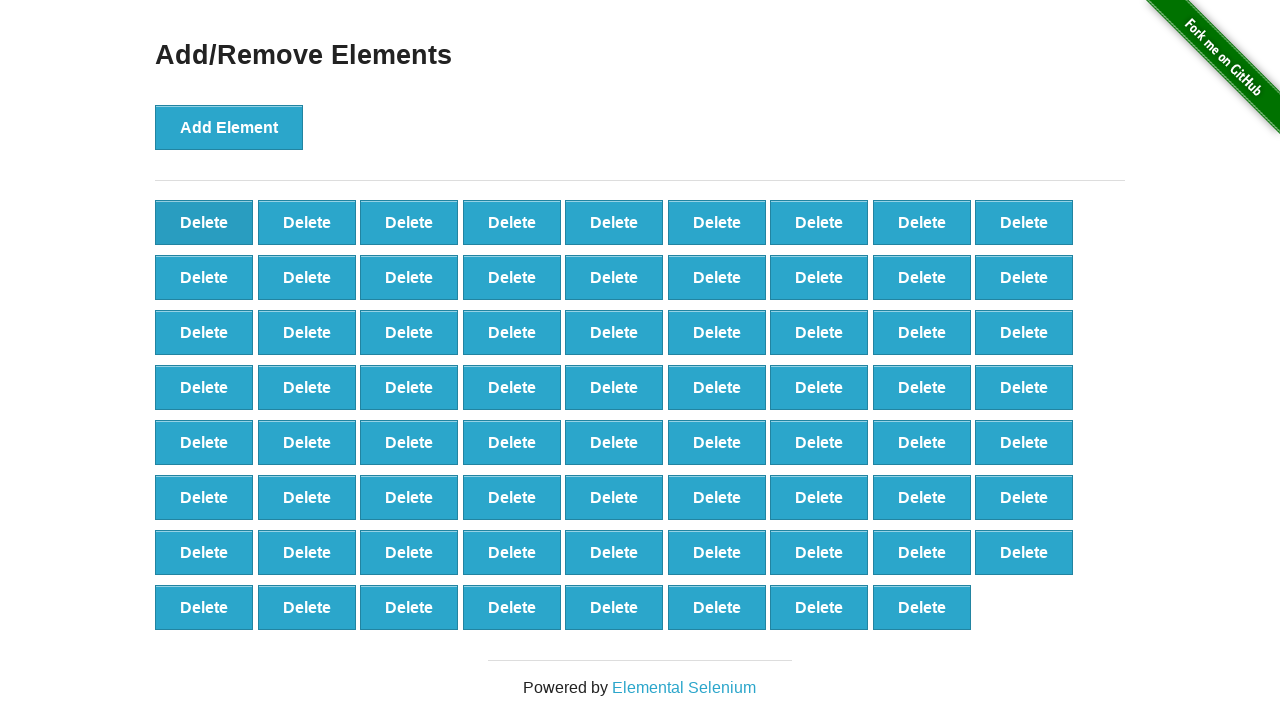

Clicked Delete button (iteration 30/90) at (204, 222) on button.added-manually >> nth=0
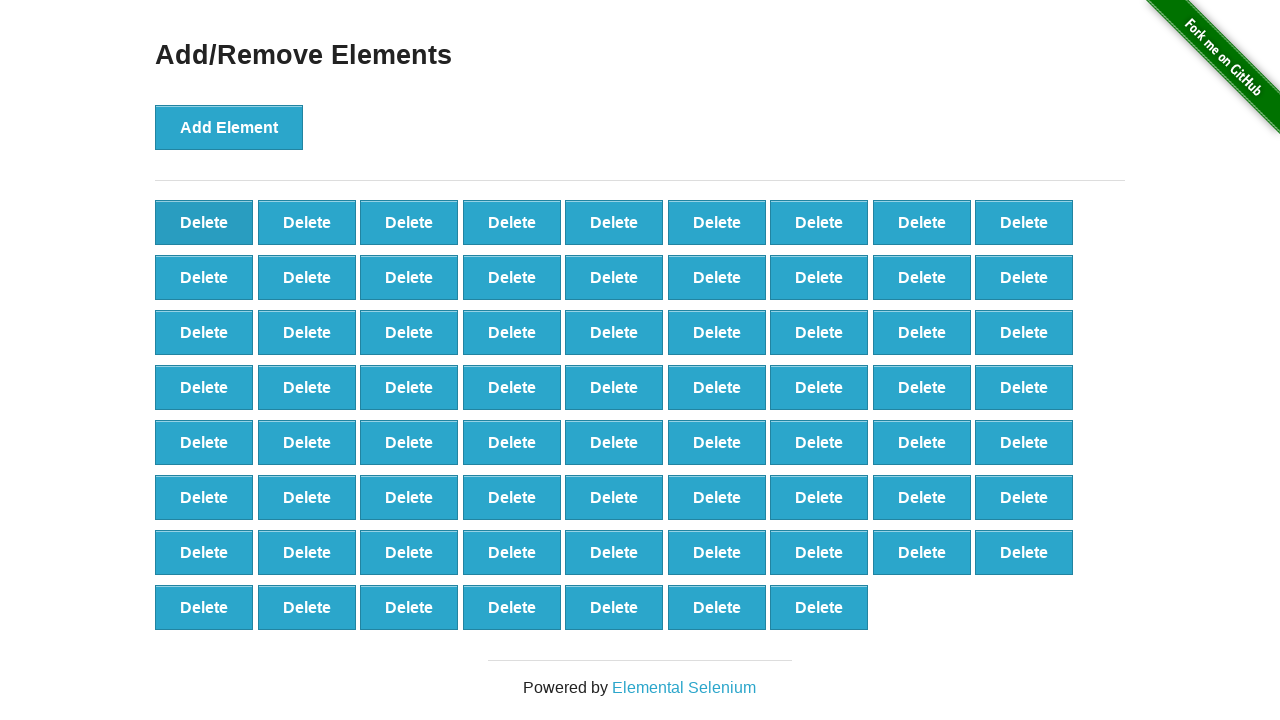

Clicked Delete button (iteration 31/90) at (204, 222) on button.added-manually >> nth=0
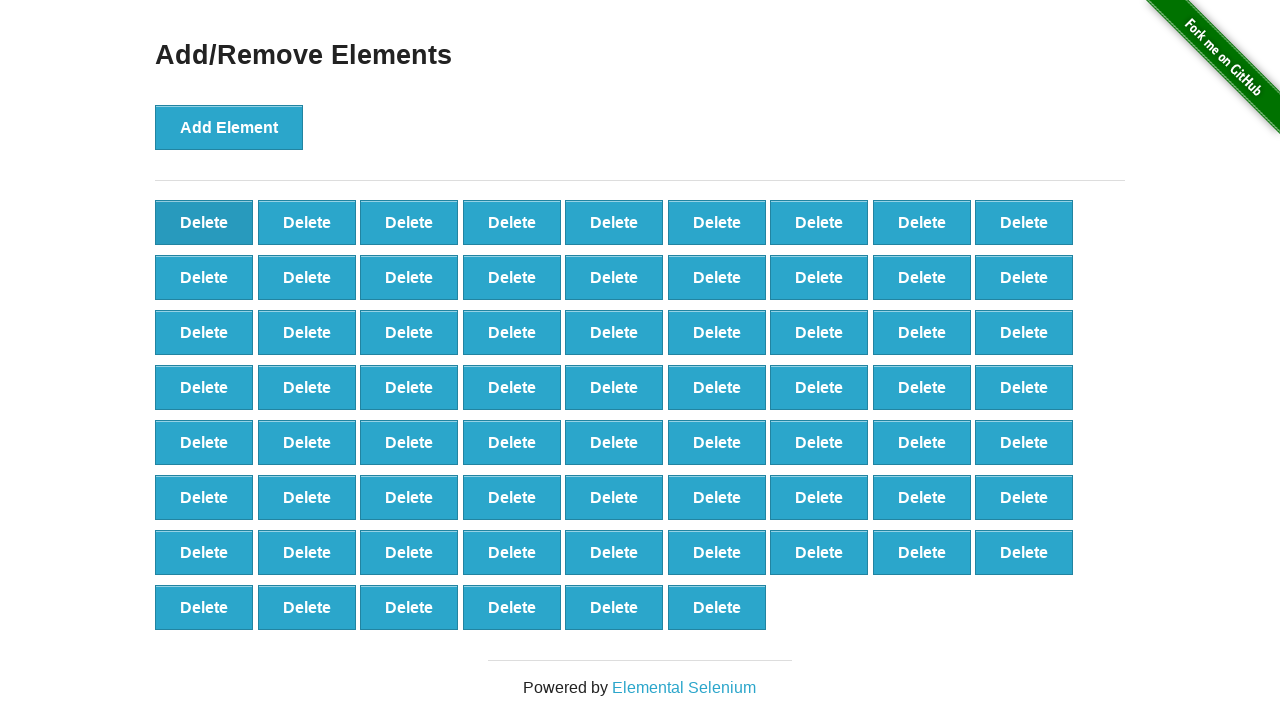

Clicked Delete button (iteration 32/90) at (204, 222) on button.added-manually >> nth=0
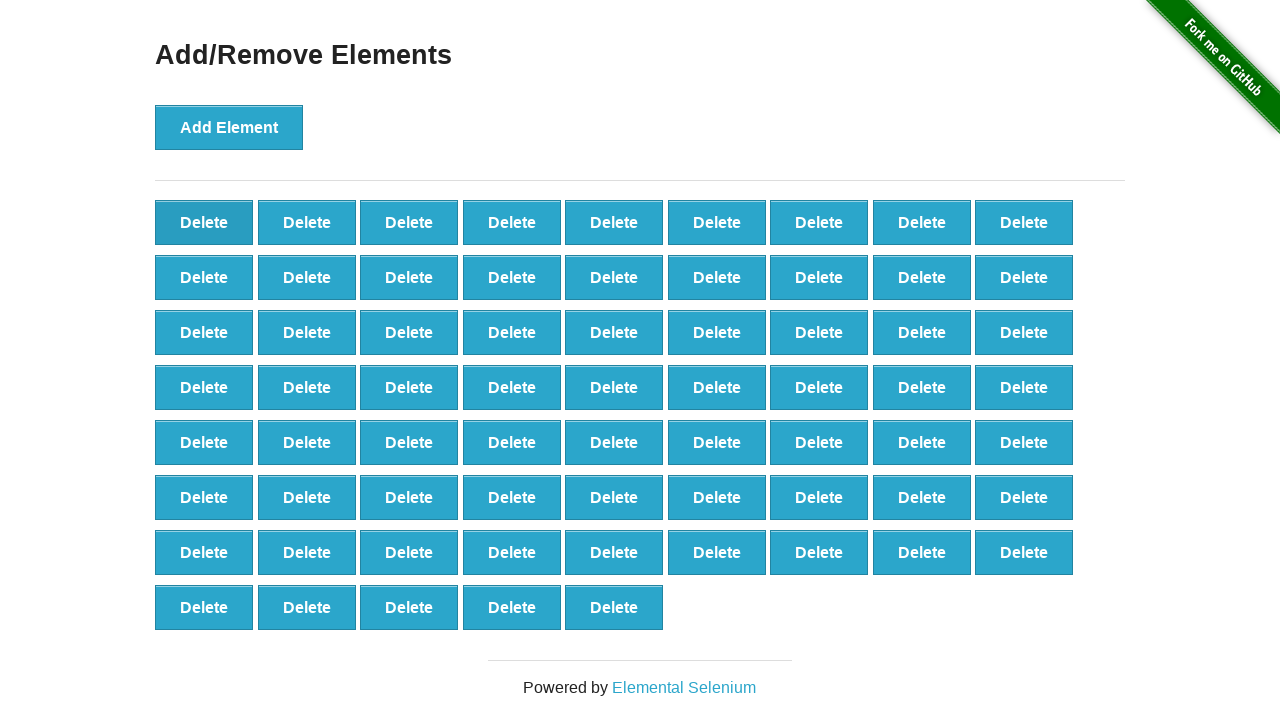

Clicked Delete button (iteration 33/90) at (204, 222) on button.added-manually >> nth=0
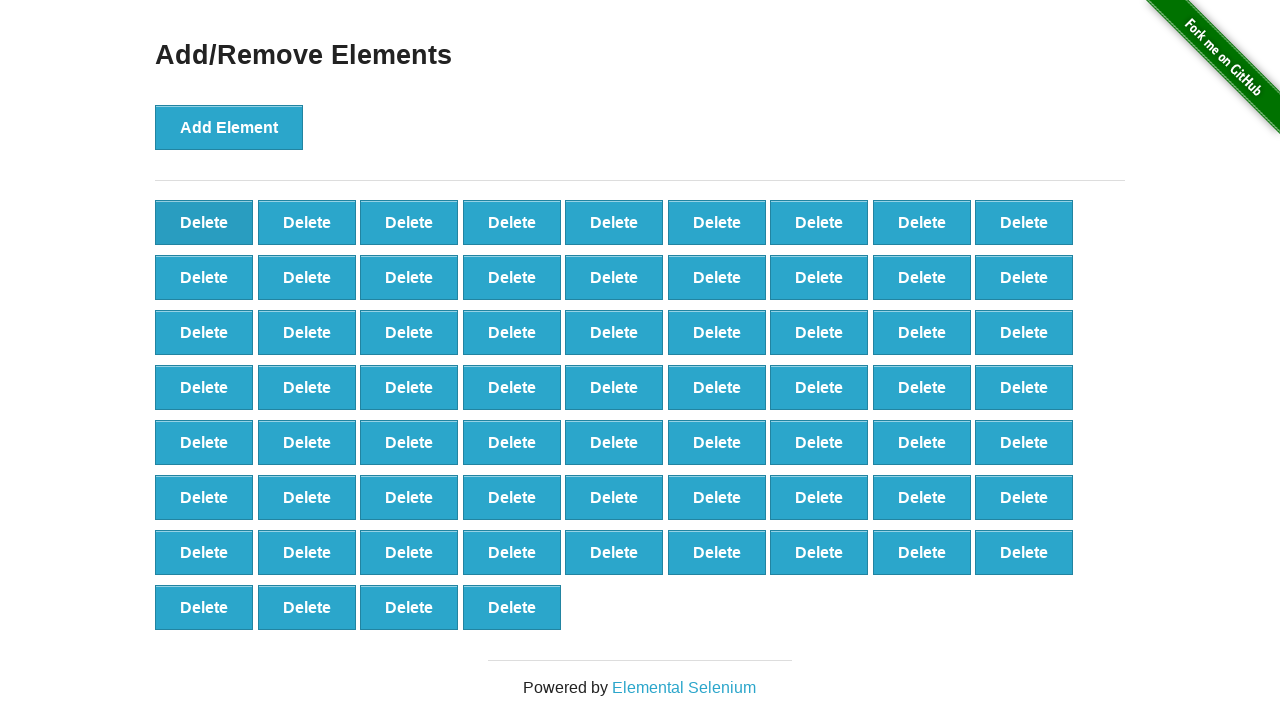

Clicked Delete button (iteration 34/90) at (204, 222) on button.added-manually >> nth=0
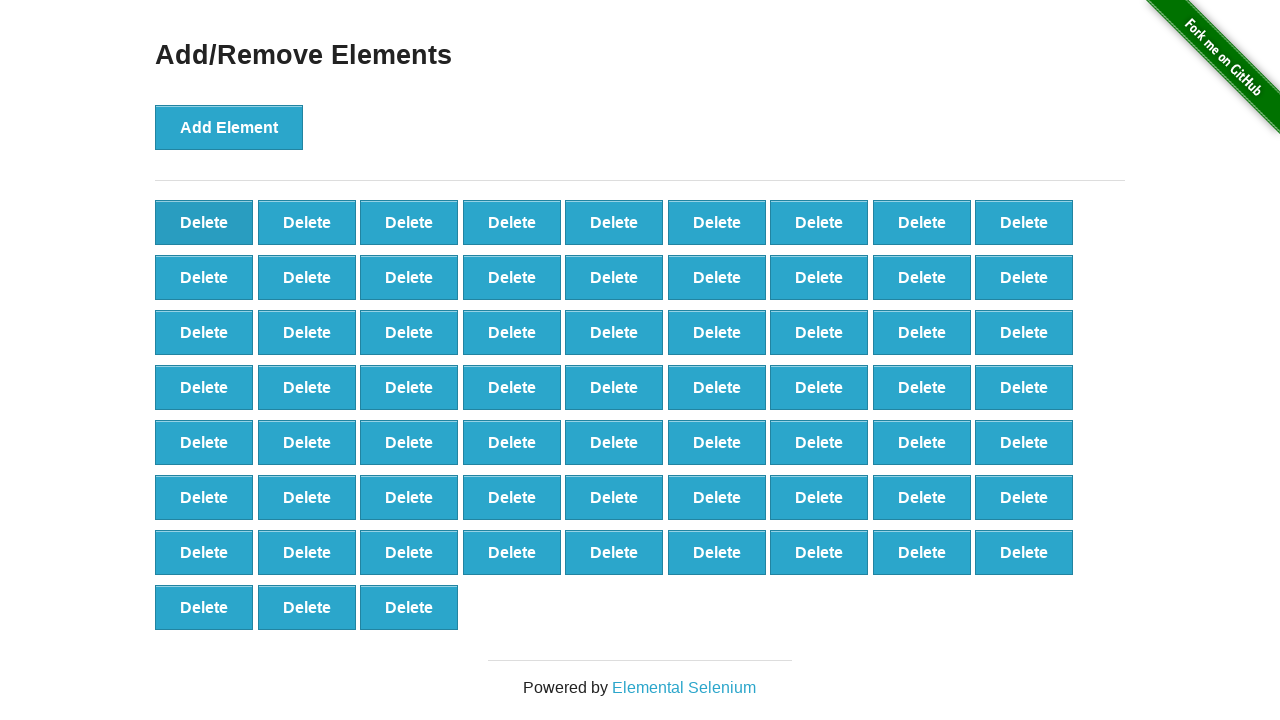

Clicked Delete button (iteration 35/90) at (204, 222) on button.added-manually >> nth=0
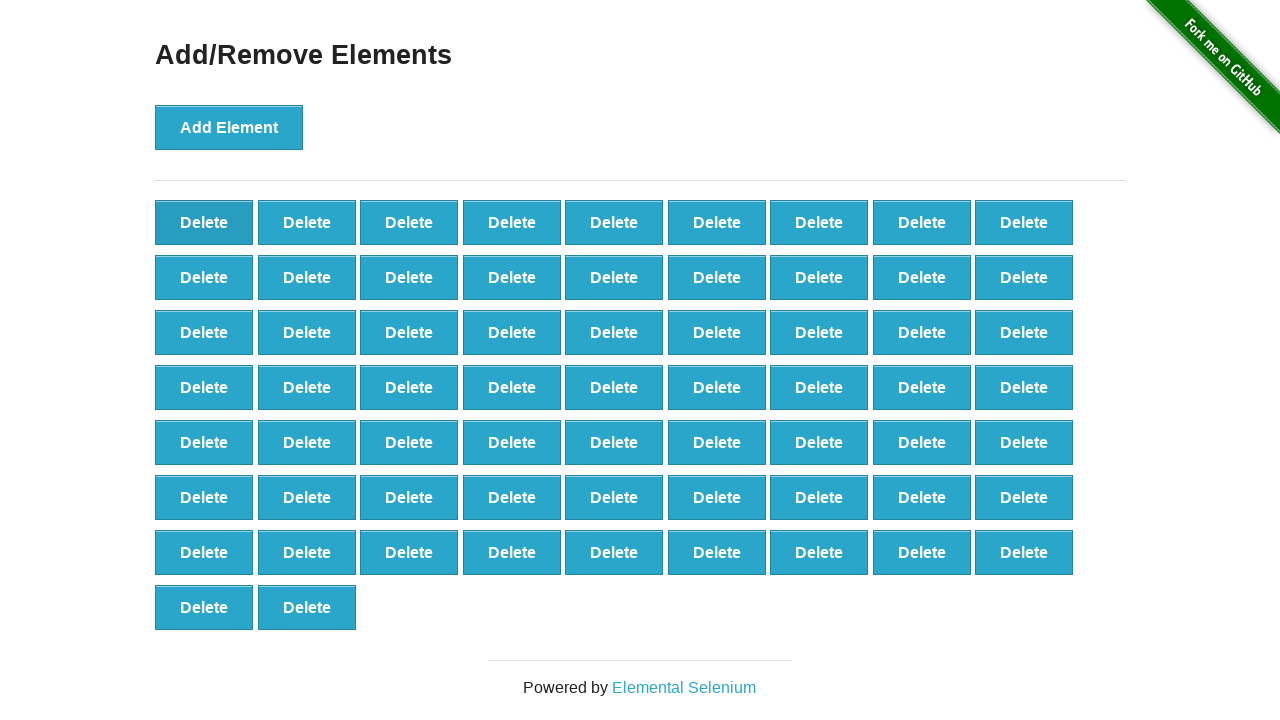

Clicked Delete button (iteration 36/90) at (204, 222) on button.added-manually >> nth=0
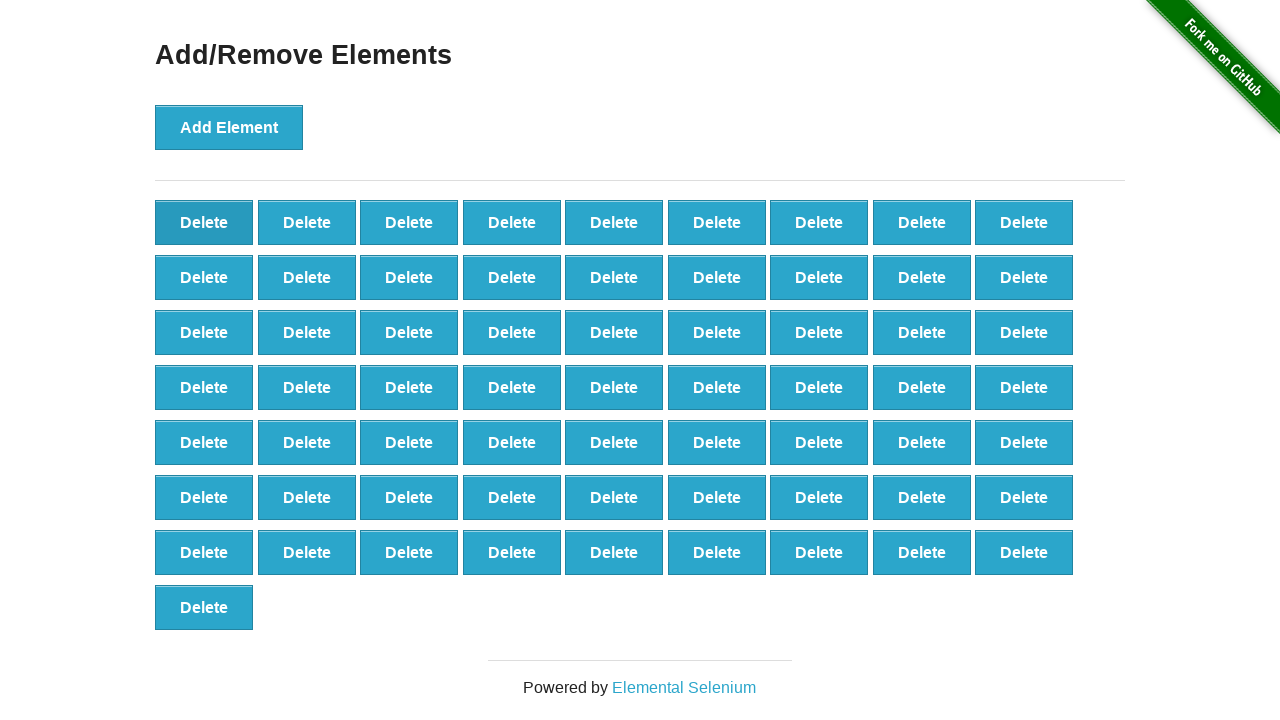

Clicked Delete button (iteration 37/90) at (204, 222) on button.added-manually >> nth=0
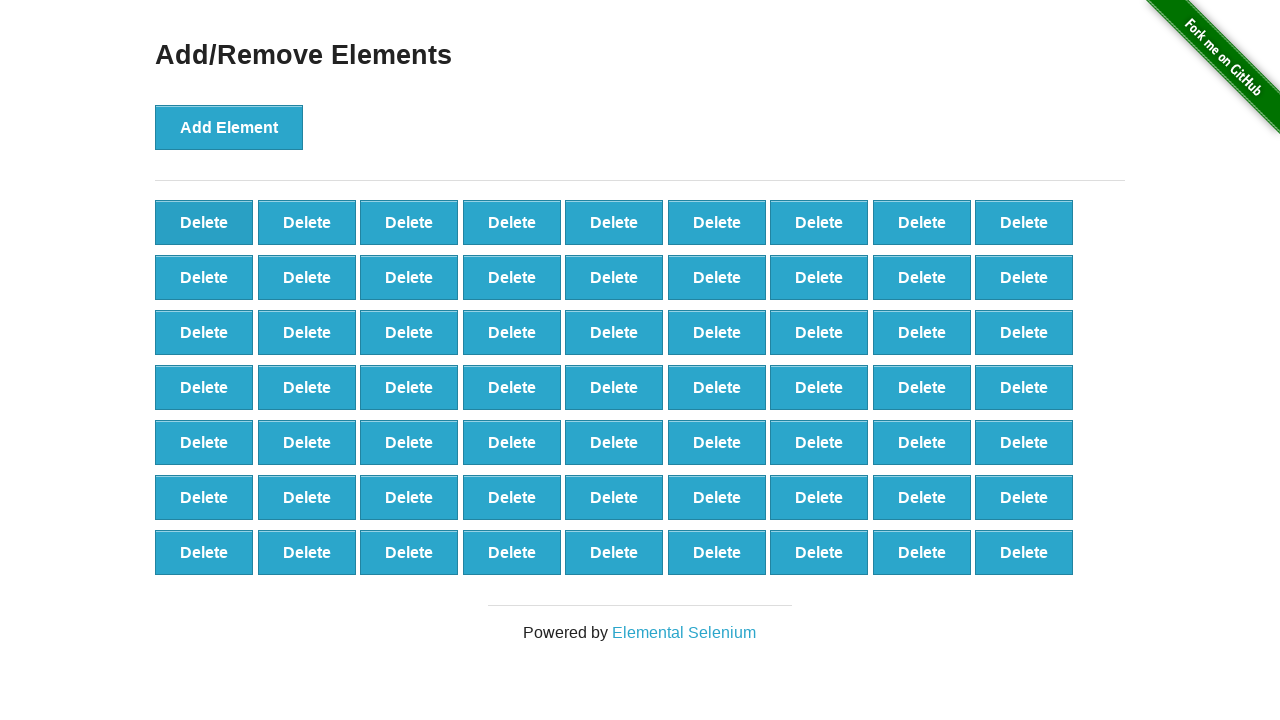

Clicked Delete button (iteration 38/90) at (204, 222) on button.added-manually >> nth=0
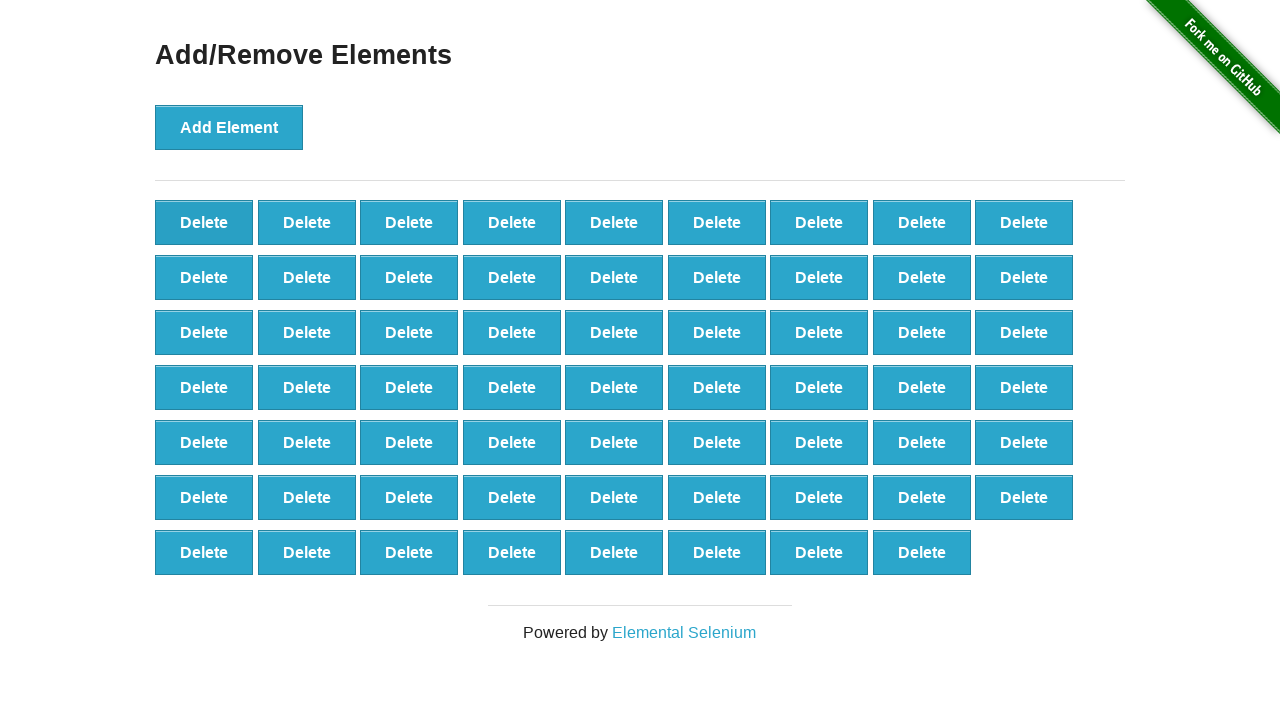

Clicked Delete button (iteration 39/90) at (204, 222) on button.added-manually >> nth=0
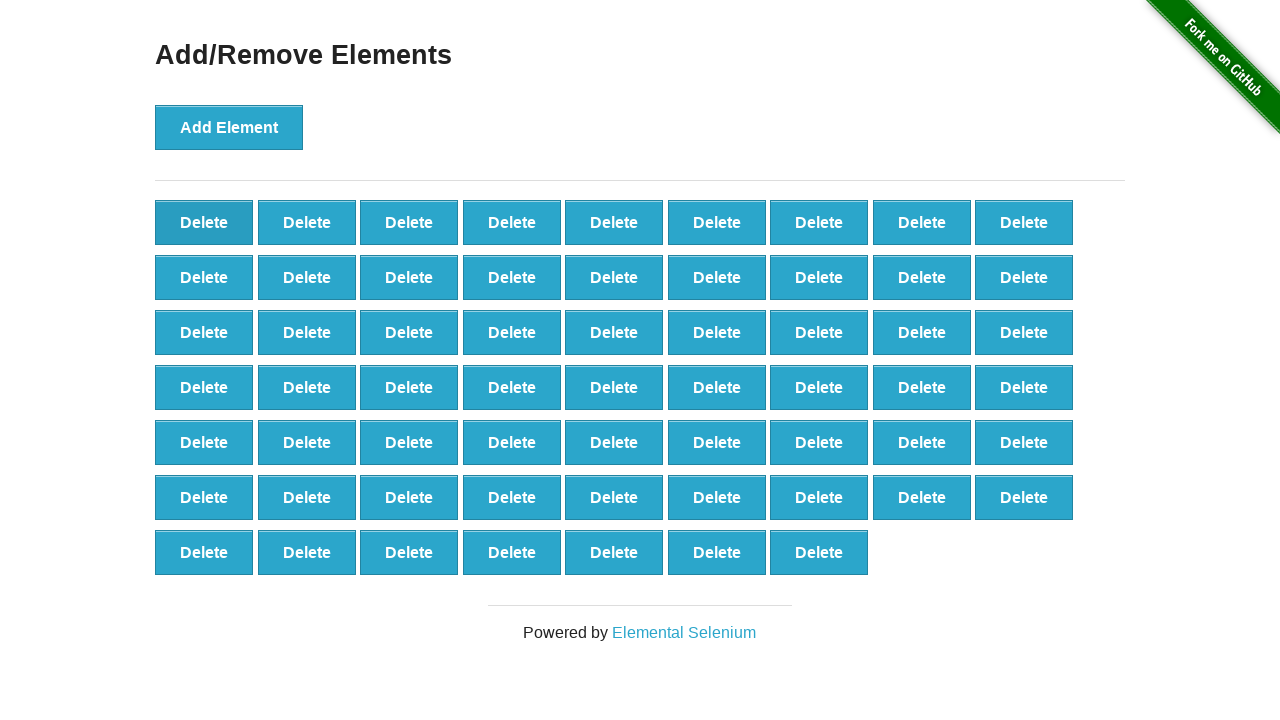

Clicked Delete button (iteration 40/90) at (204, 222) on button.added-manually >> nth=0
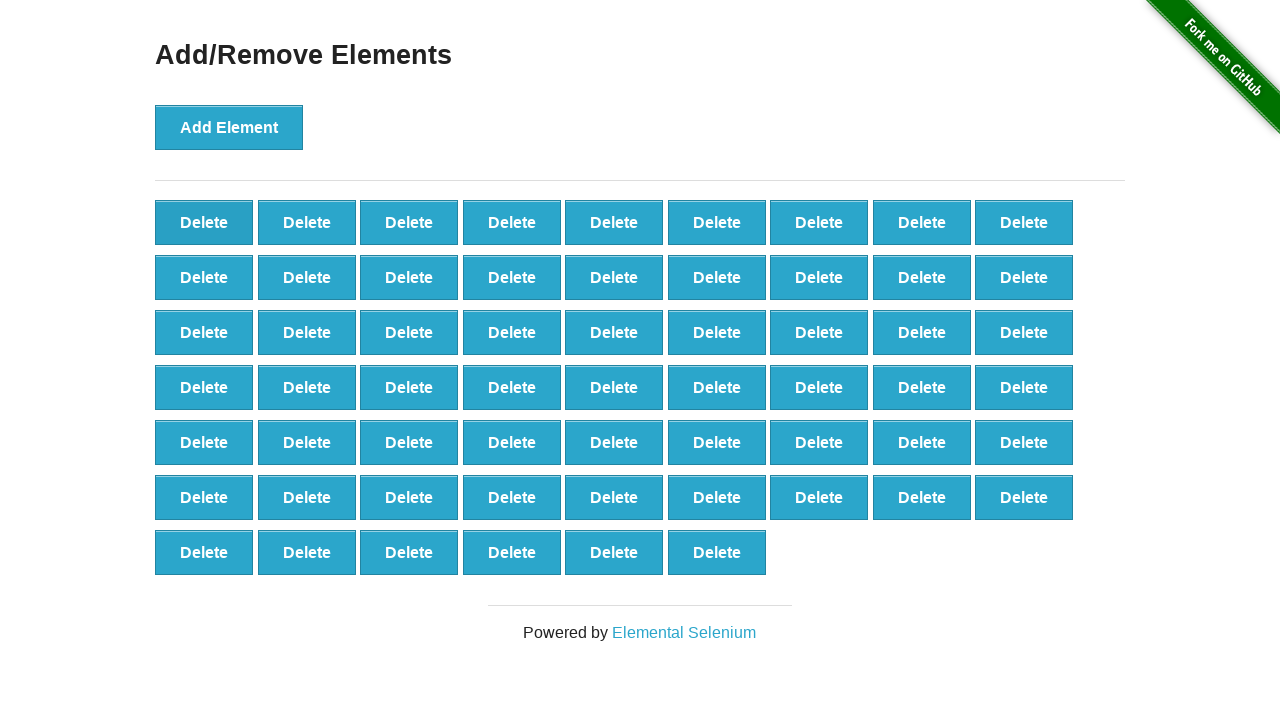

Clicked Delete button (iteration 41/90) at (204, 222) on button.added-manually >> nth=0
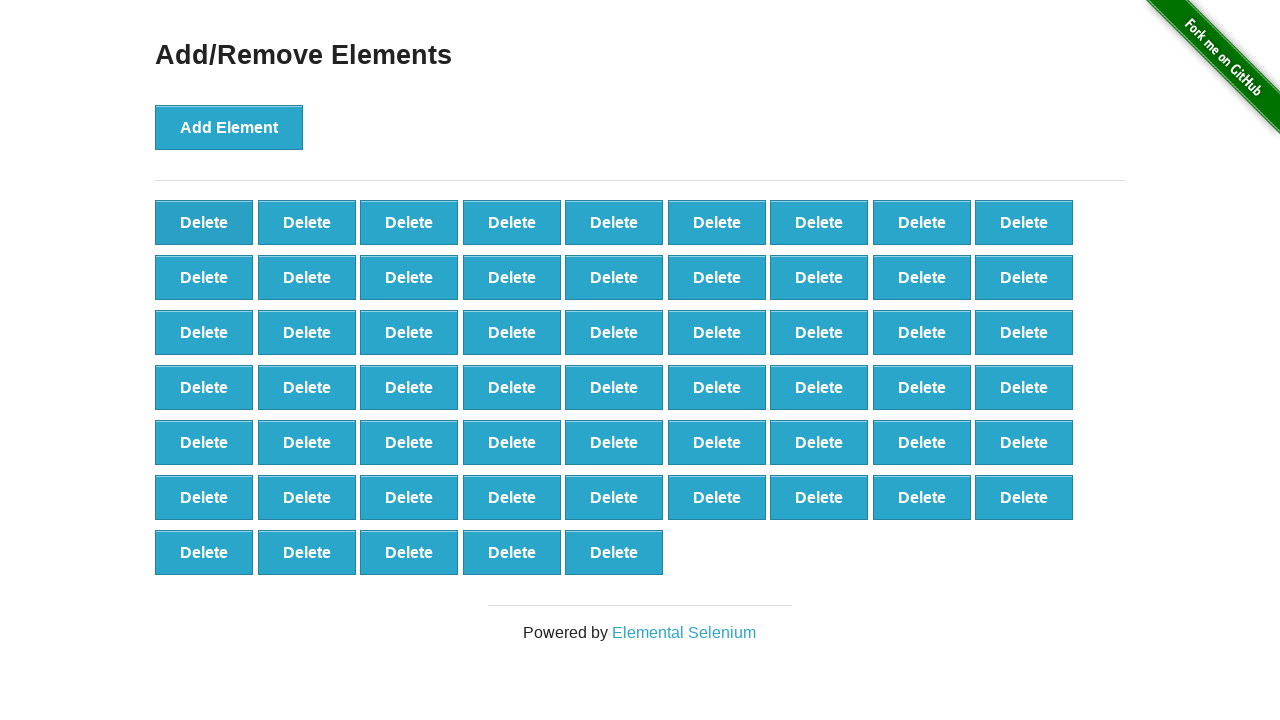

Clicked Delete button (iteration 42/90) at (204, 222) on button.added-manually >> nth=0
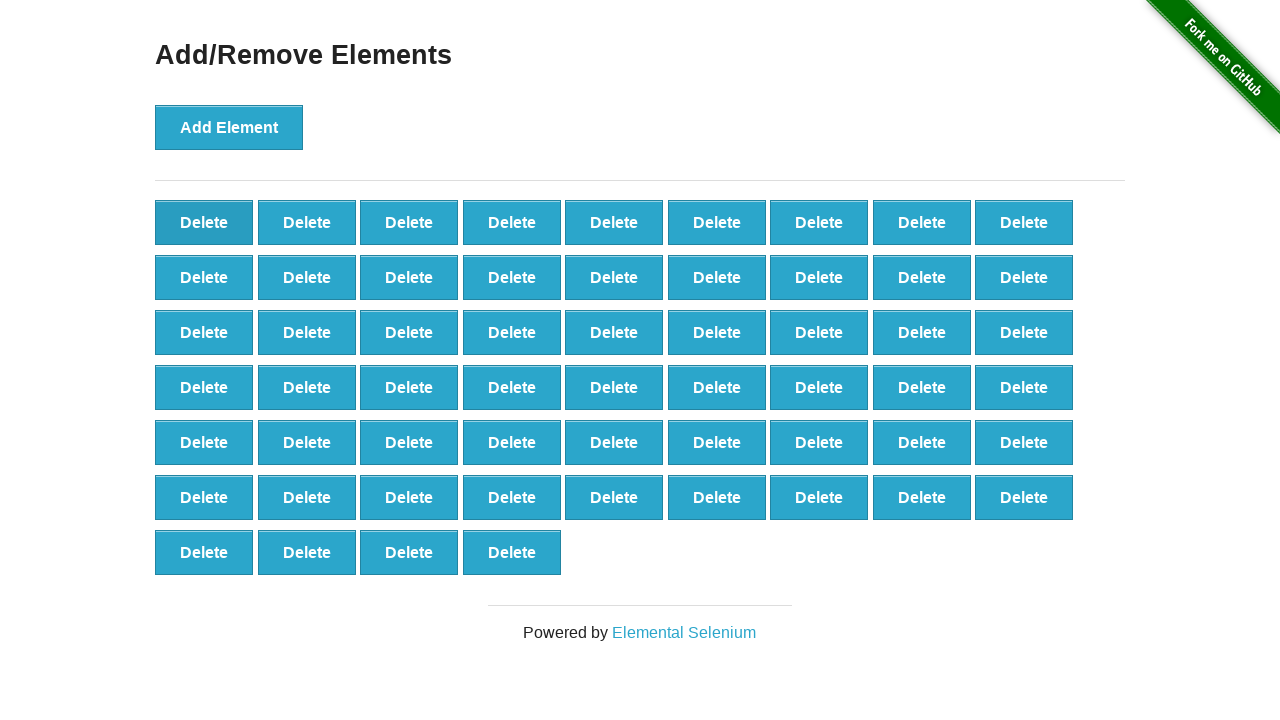

Clicked Delete button (iteration 43/90) at (204, 222) on button.added-manually >> nth=0
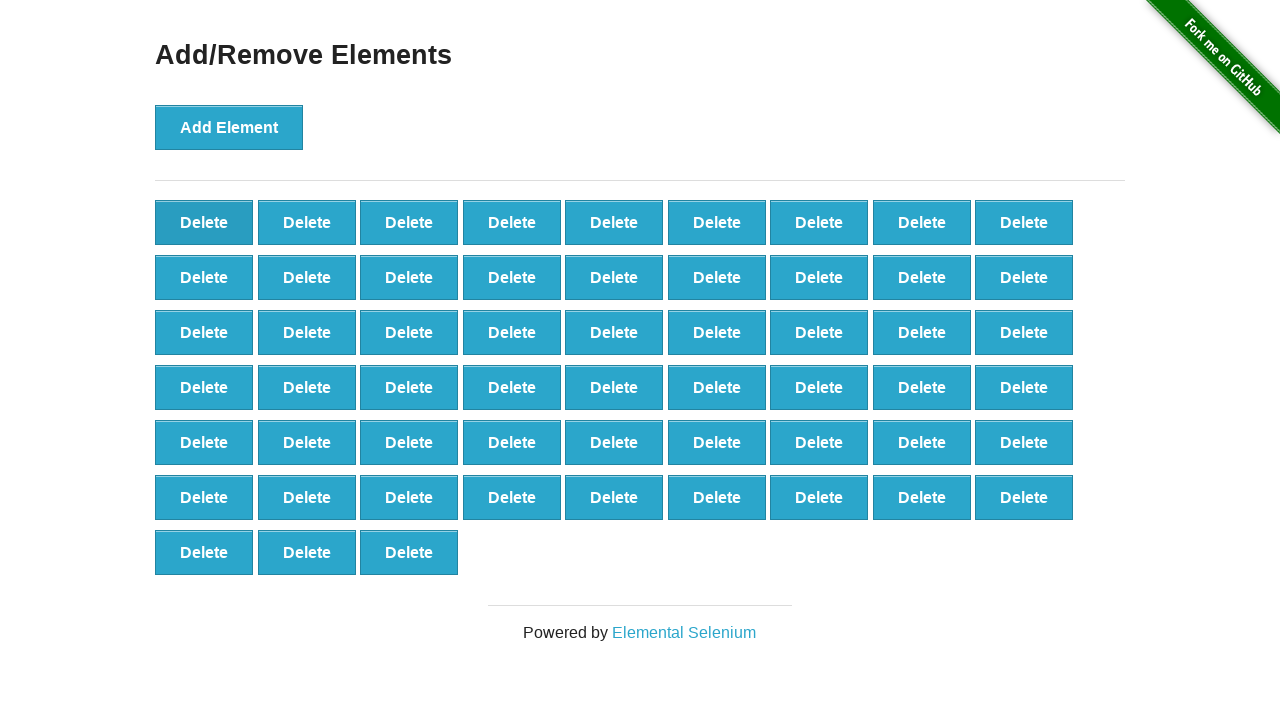

Clicked Delete button (iteration 44/90) at (204, 222) on button.added-manually >> nth=0
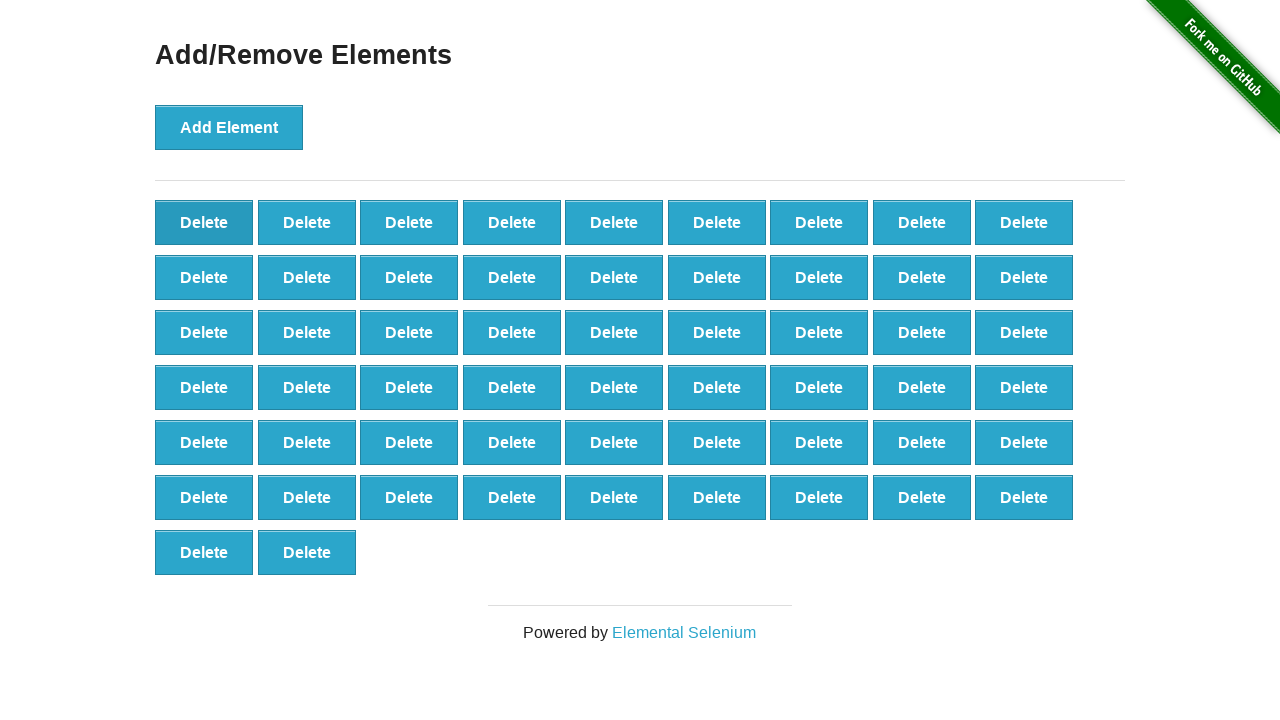

Clicked Delete button (iteration 45/90) at (204, 222) on button.added-manually >> nth=0
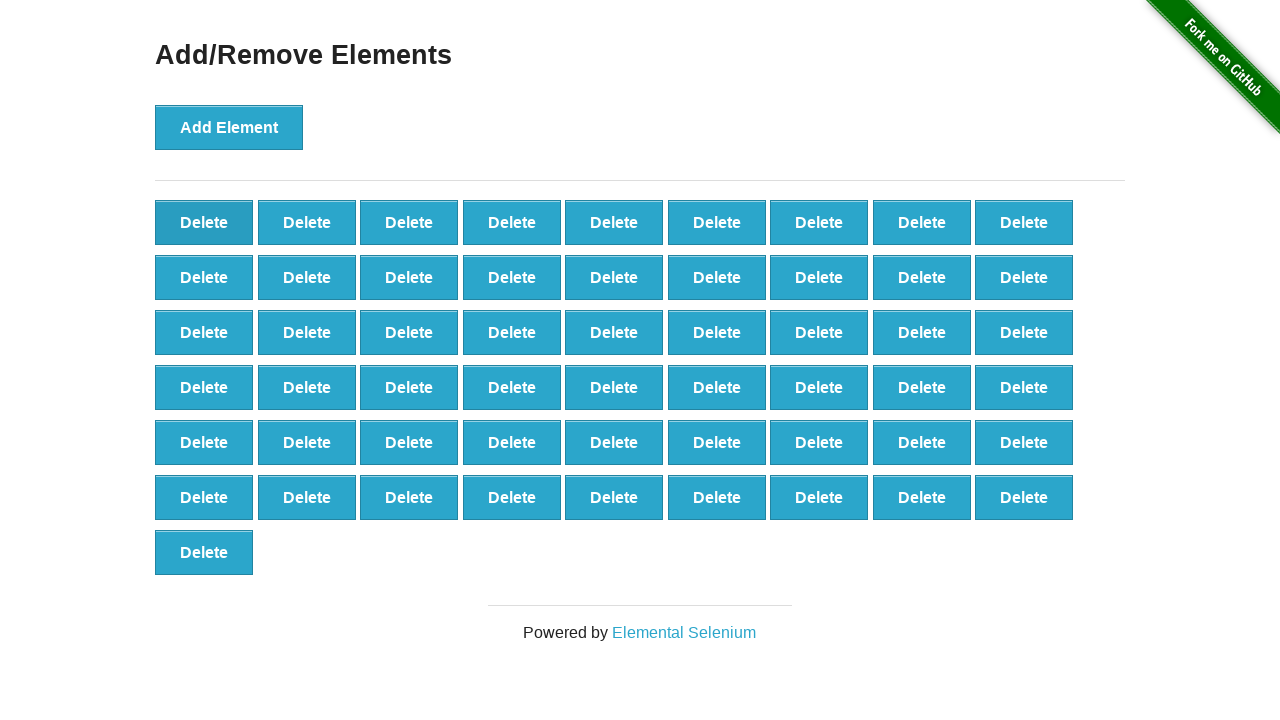

Clicked Delete button (iteration 46/90) at (204, 222) on button.added-manually >> nth=0
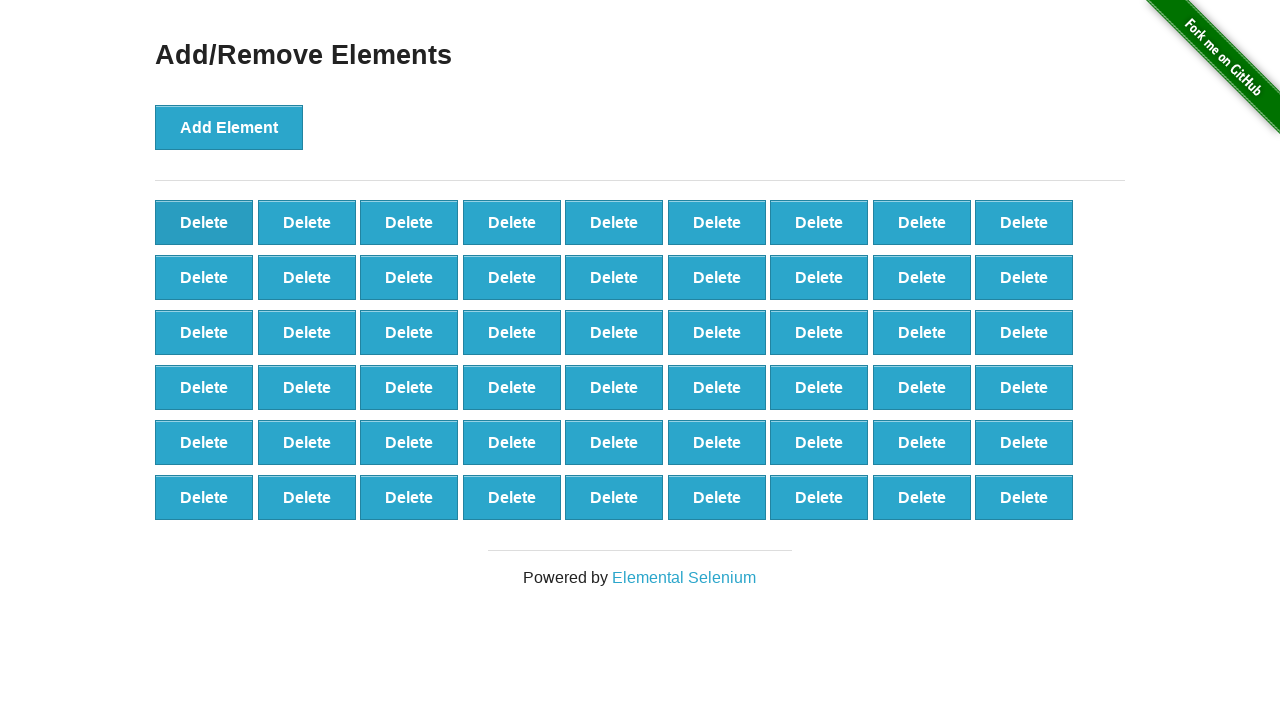

Clicked Delete button (iteration 47/90) at (204, 222) on button.added-manually >> nth=0
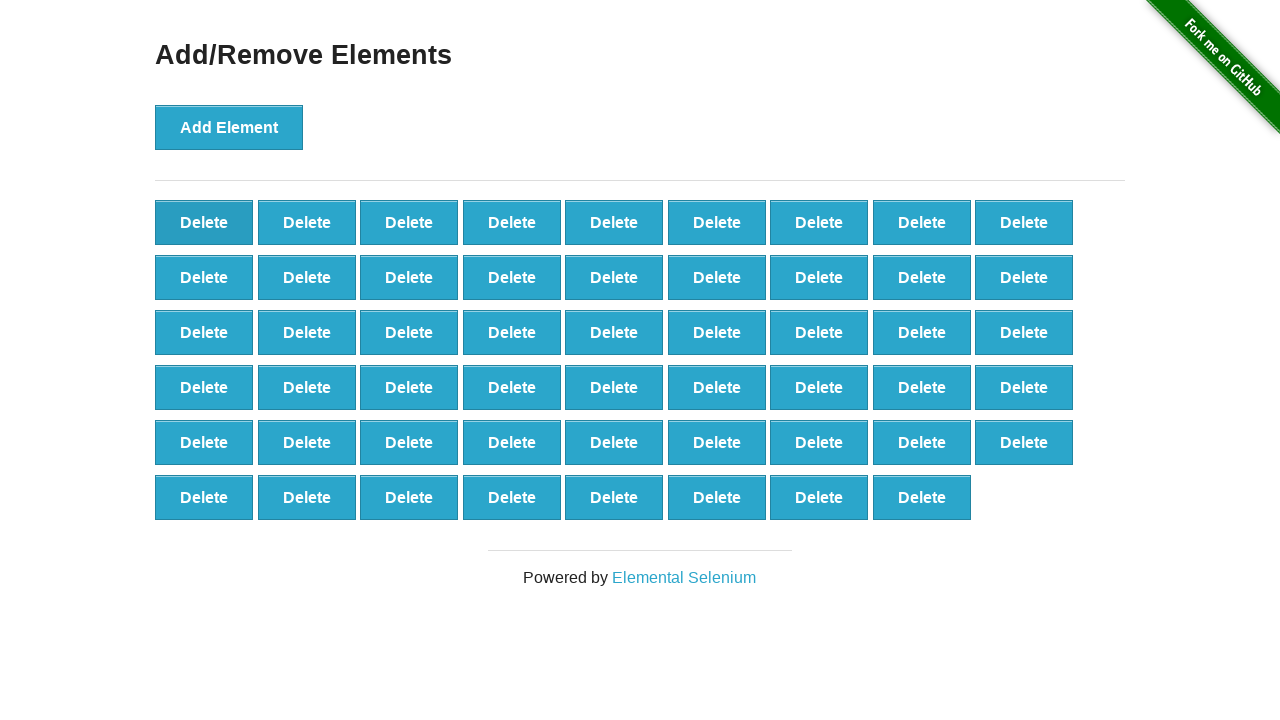

Clicked Delete button (iteration 48/90) at (204, 222) on button.added-manually >> nth=0
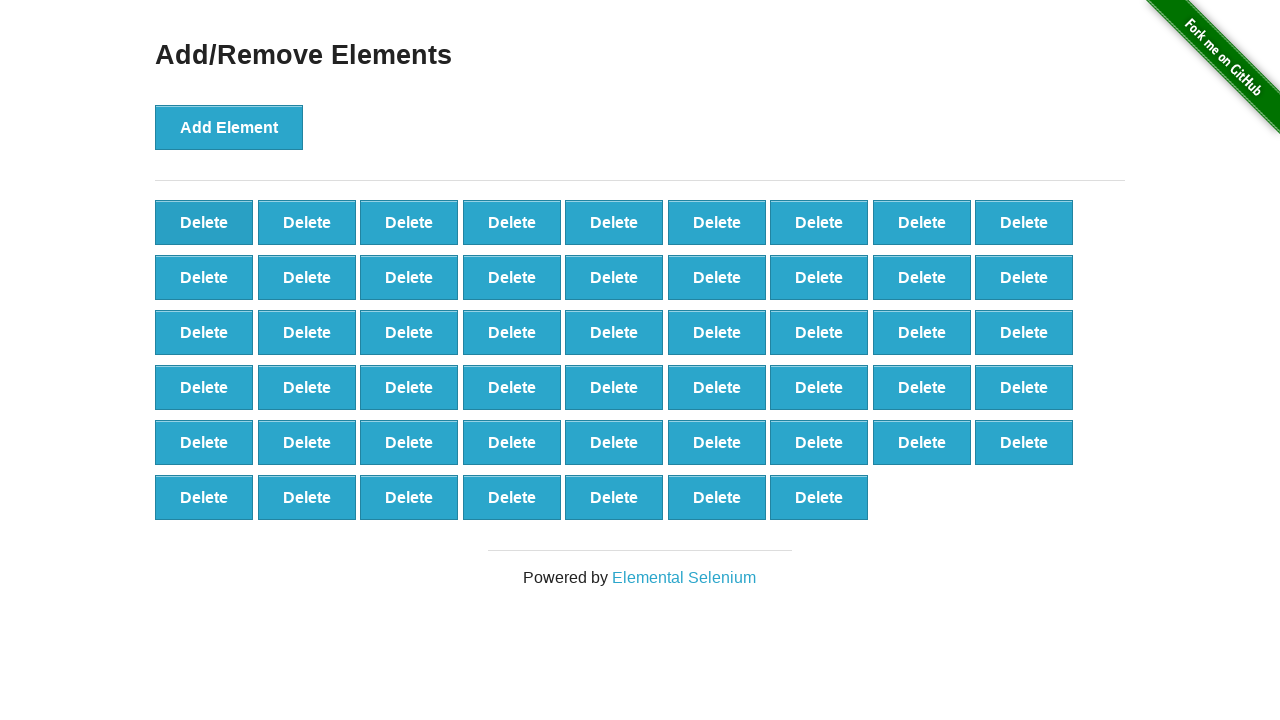

Clicked Delete button (iteration 49/90) at (204, 222) on button.added-manually >> nth=0
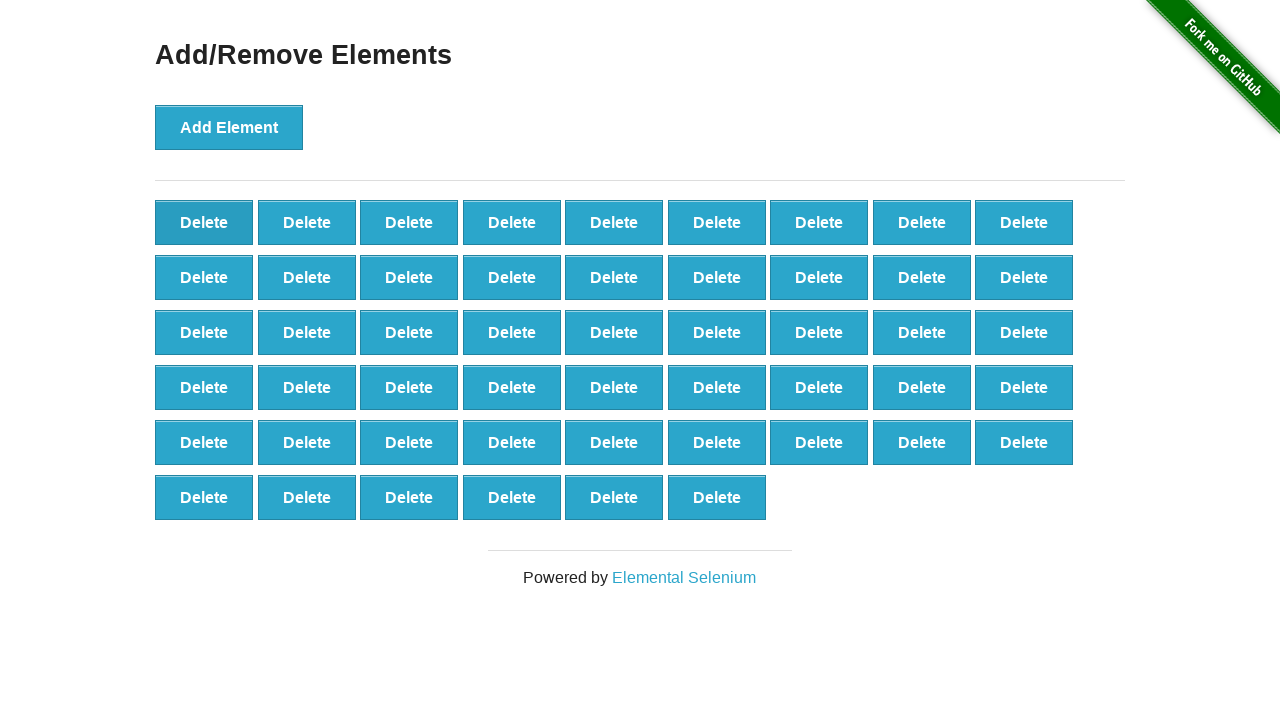

Clicked Delete button (iteration 50/90) at (204, 222) on button.added-manually >> nth=0
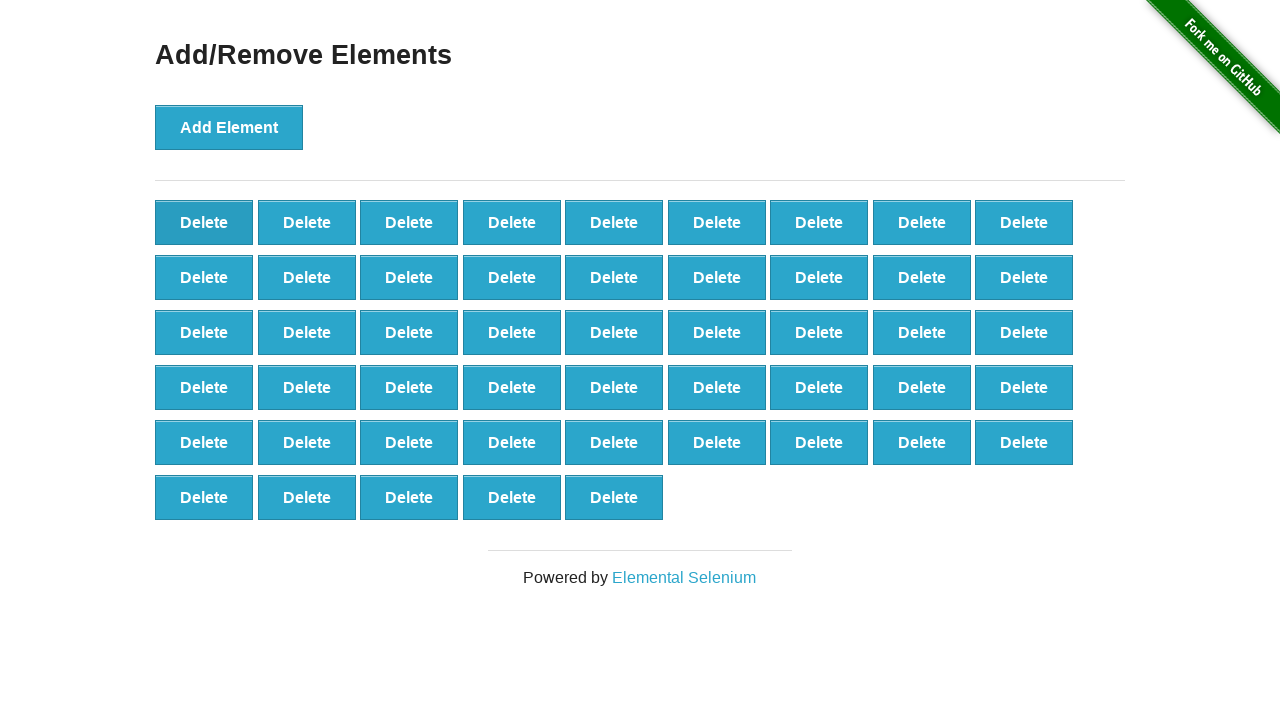

Clicked Delete button (iteration 51/90) at (204, 222) on button.added-manually >> nth=0
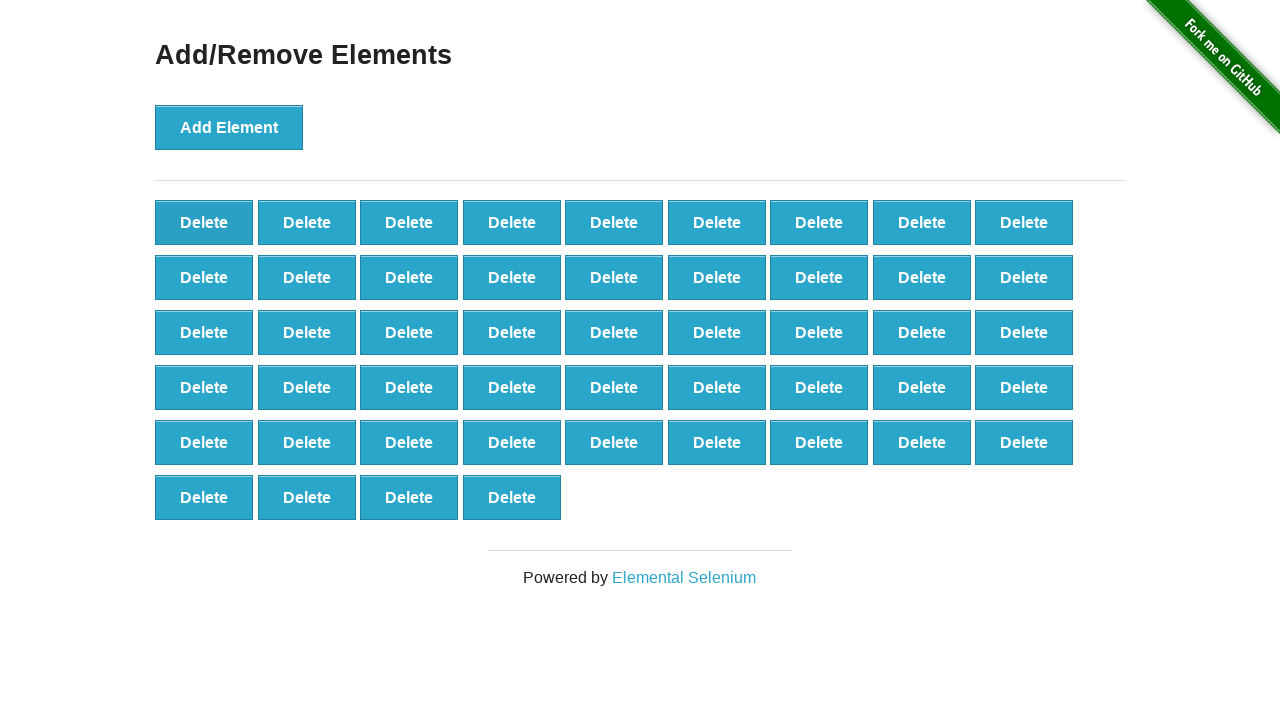

Clicked Delete button (iteration 52/90) at (204, 222) on button.added-manually >> nth=0
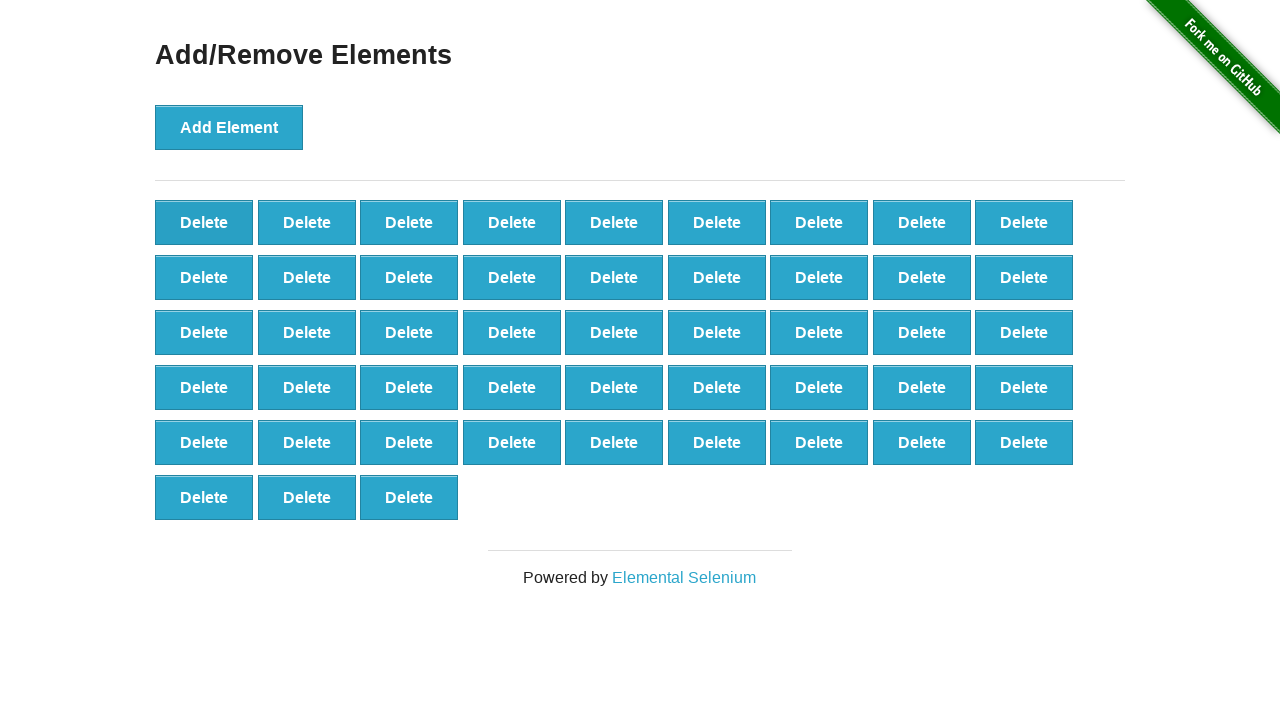

Clicked Delete button (iteration 53/90) at (204, 222) on button.added-manually >> nth=0
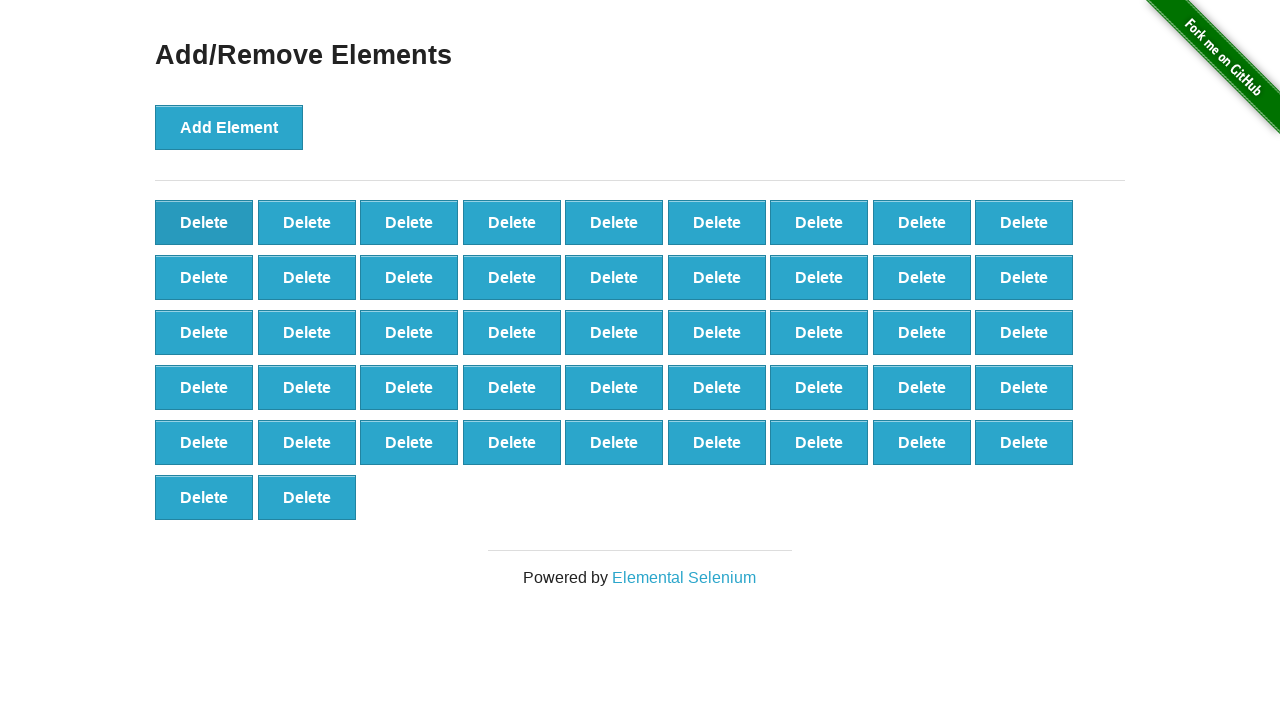

Clicked Delete button (iteration 54/90) at (204, 222) on button.added-manually >> nth=0
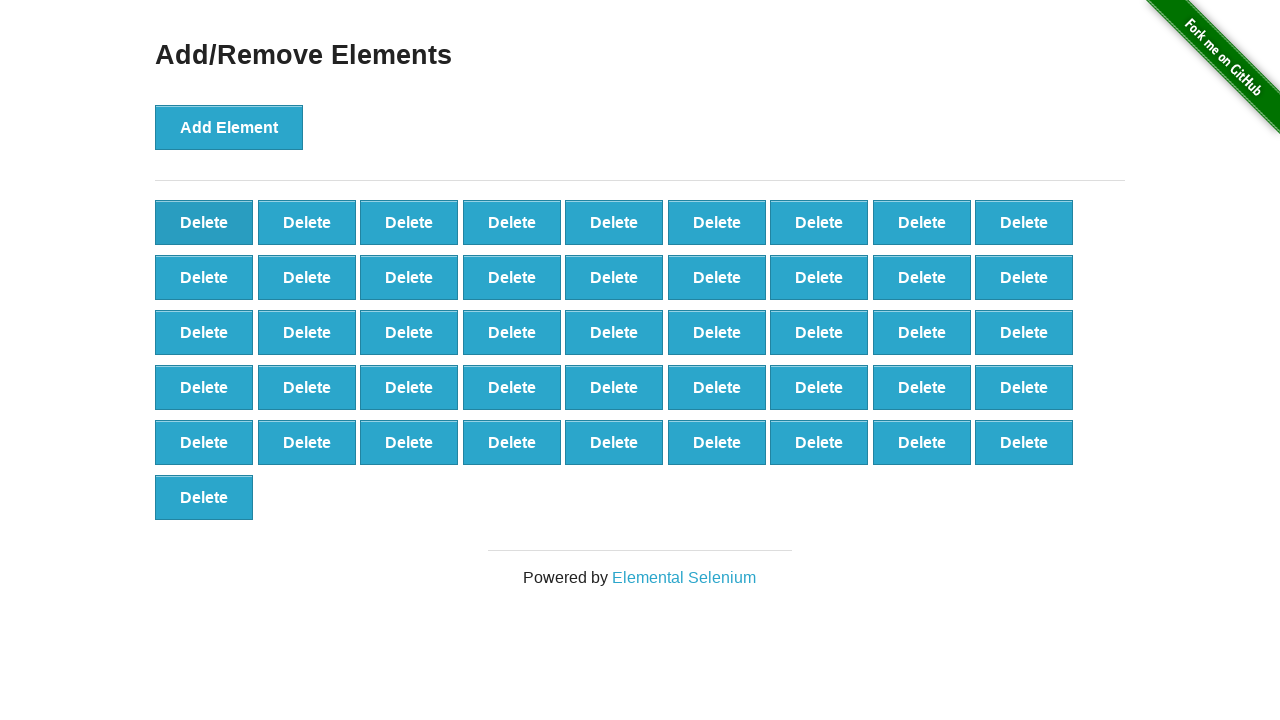

Clicked Delete button (iteration 55/90) at (204, 222) on button.added-manually >> nth=0
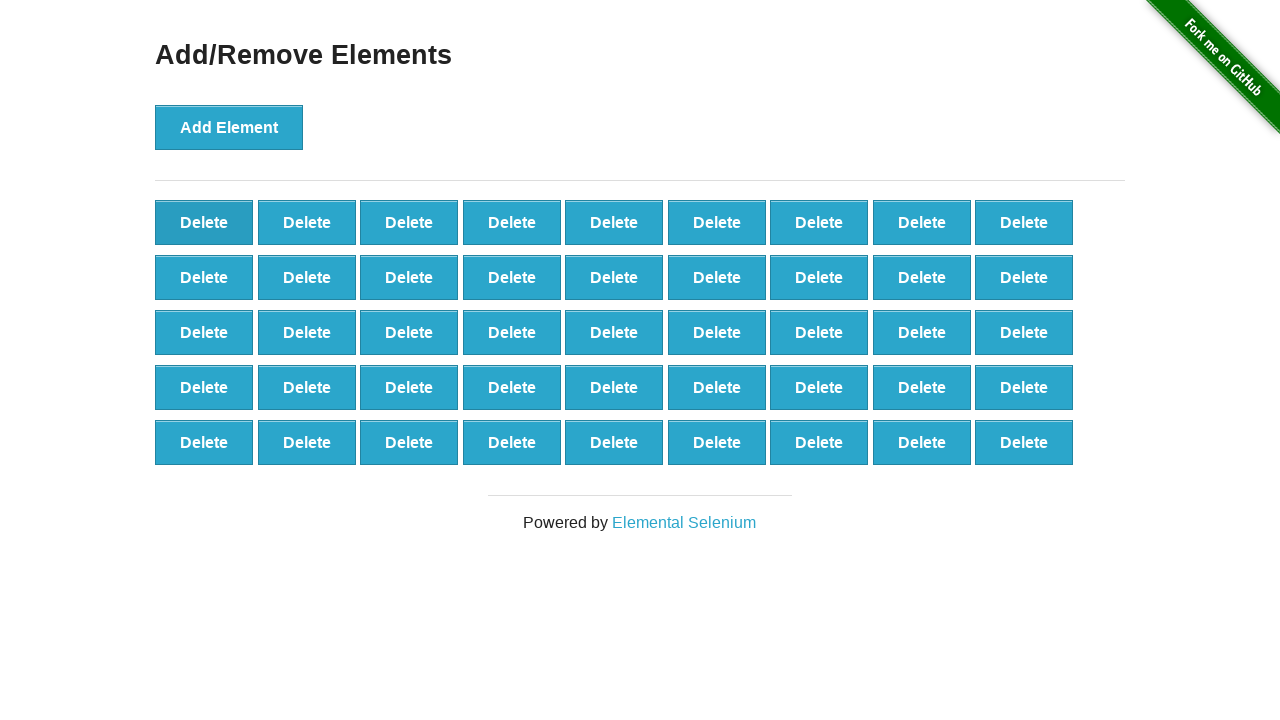

Clicked Delete button (iteration 56/90) at (204, 222) on button.added-manually >> nth=0
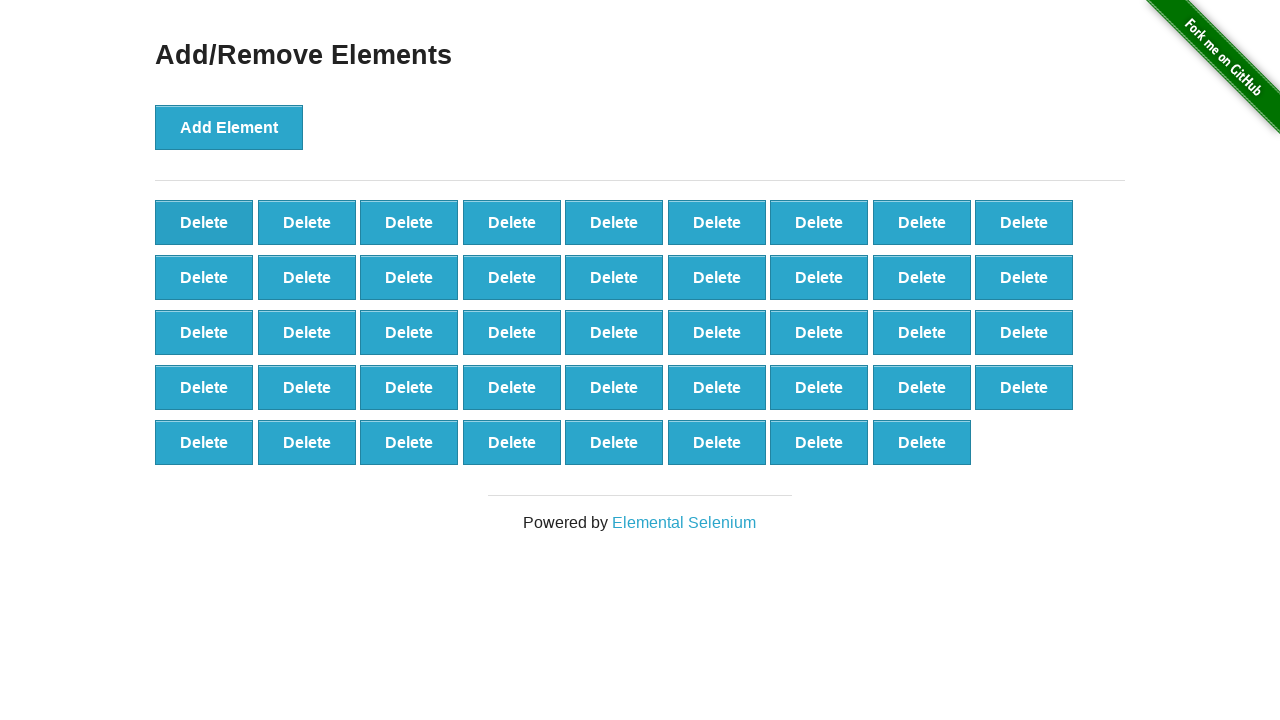

Clicked Delete button (iteration 57/90) at (204, 222) on button.added-manually >> nth=0
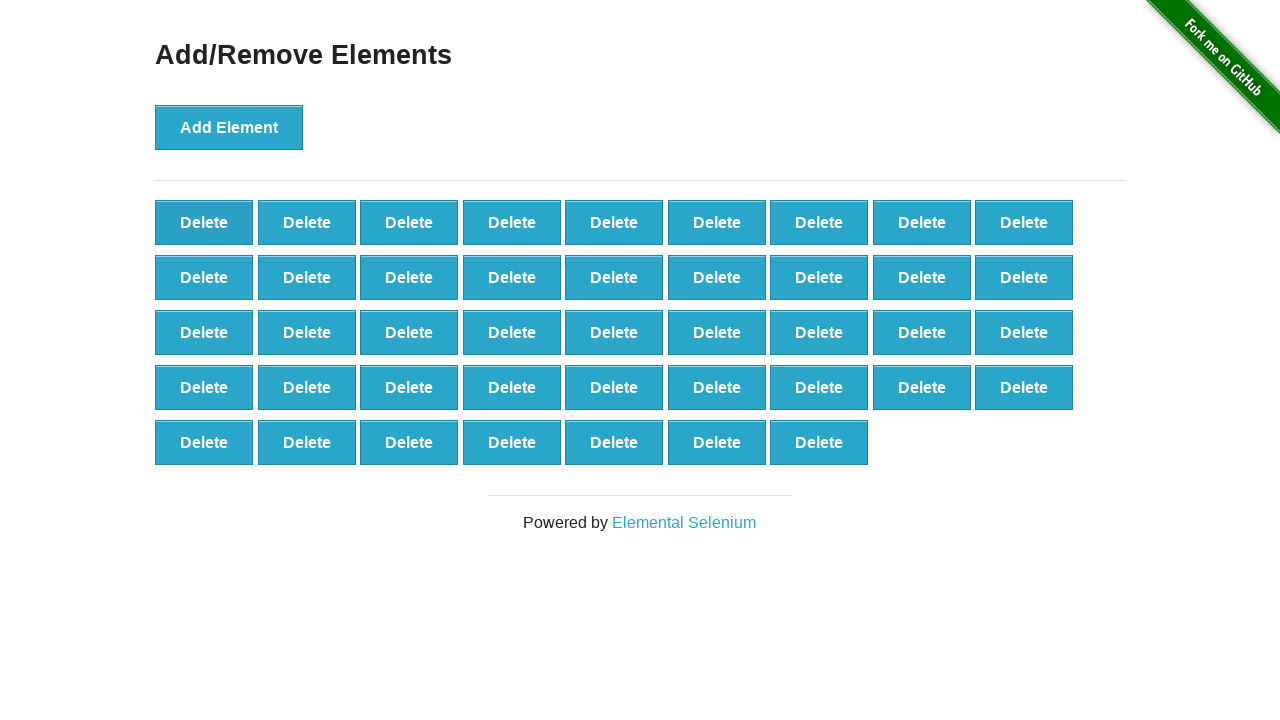

Clicked Delete button (iteration 58/90) at (204, 222) on button.added-manually >> nth=0
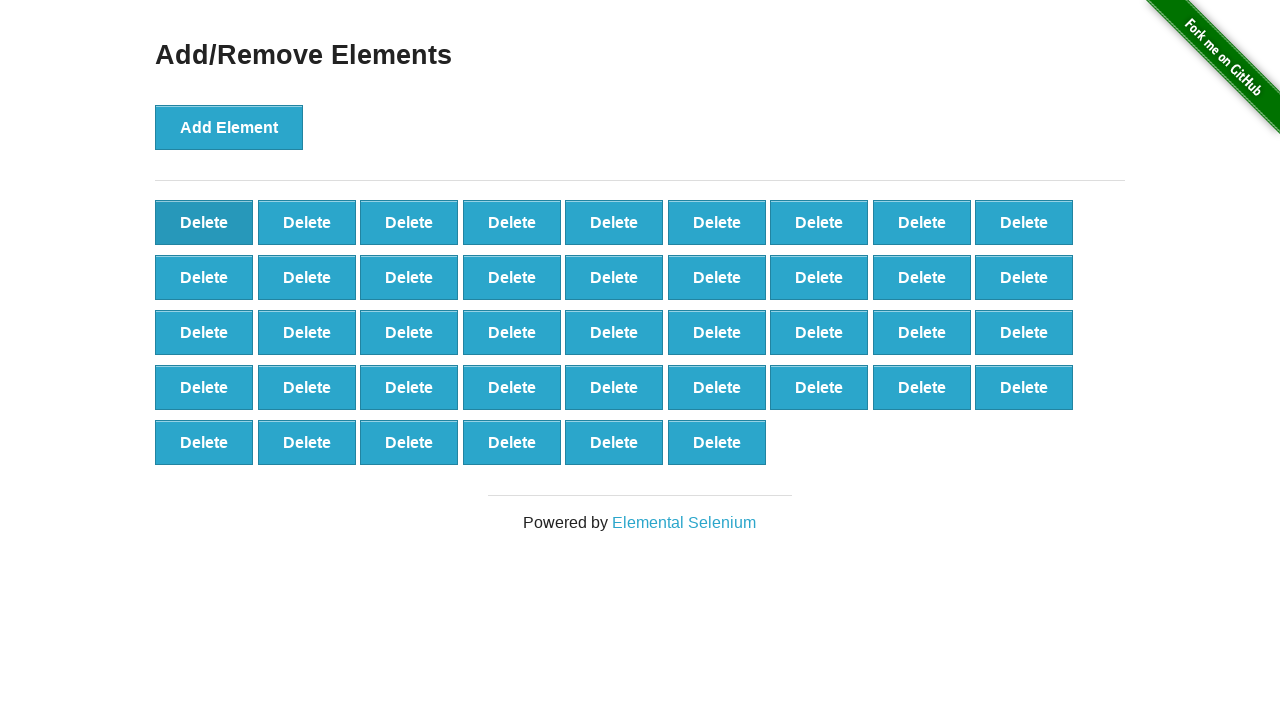

Clicked Delete button (iteration 59/90) at (204, 222) on button.added-manually >> nth=0
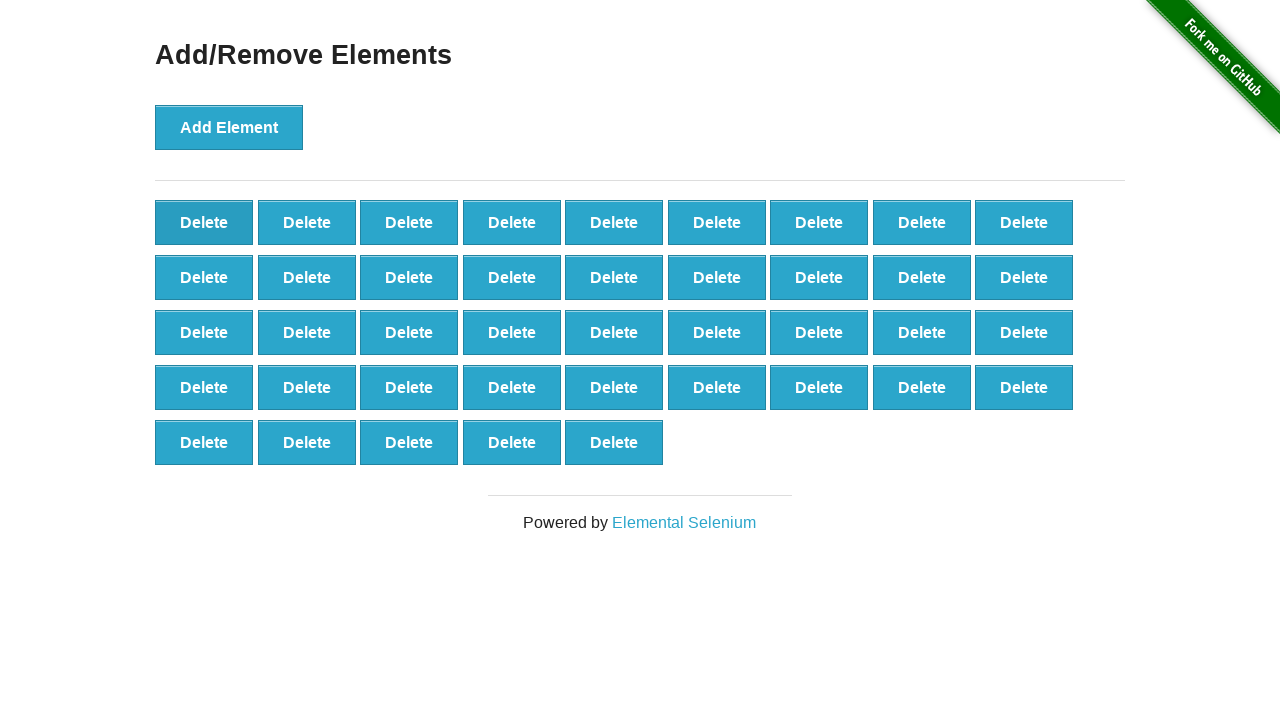

Clicked Delete button (iteration 60/90) at (204, 222) on button.added-manually >> nth=0
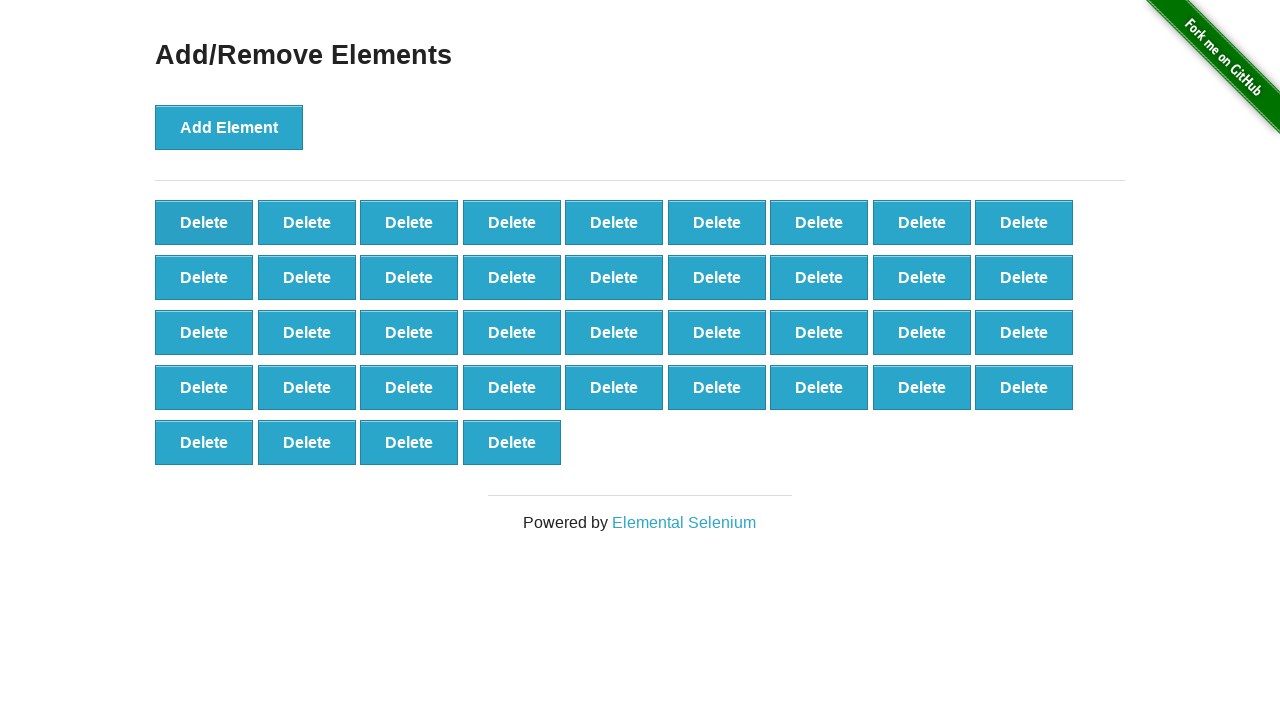

Clicked Delete button (iteration 61/90) at (204, 222) on button.added-manually >> nth=0
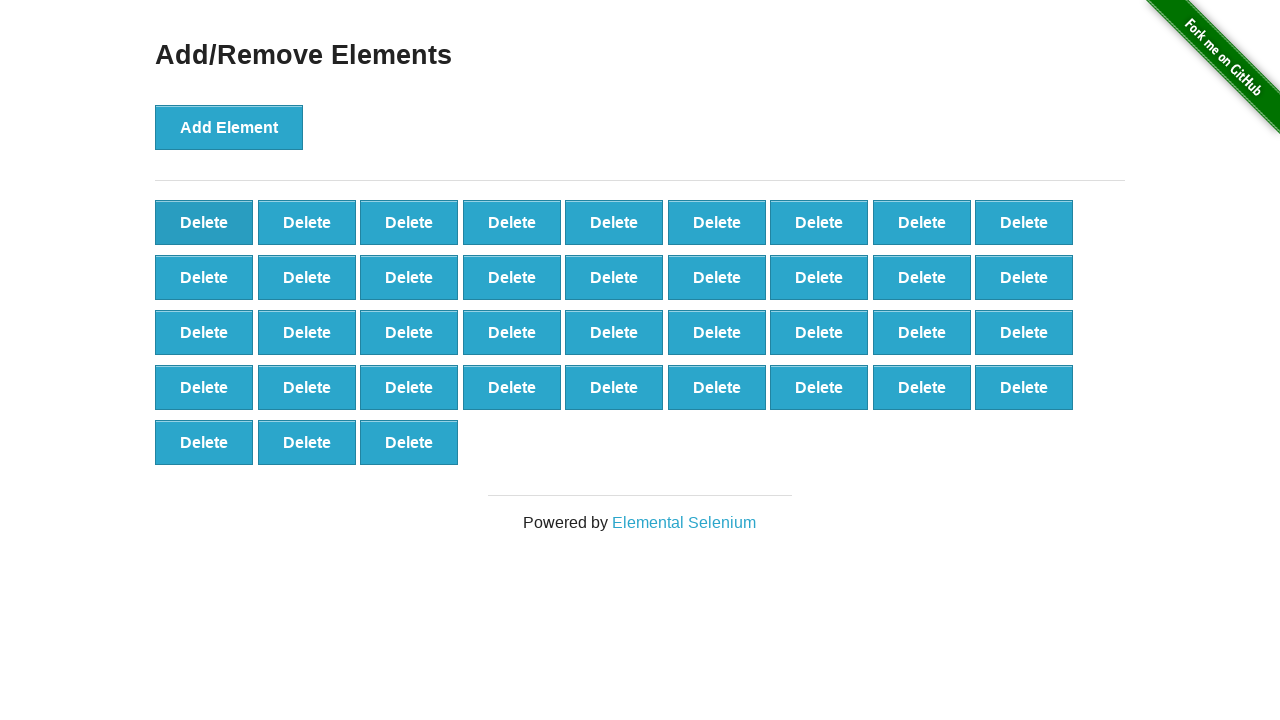

Clicked Delete button (iteration 62/90) at (204, 222) on button.added-manually >> nth=0
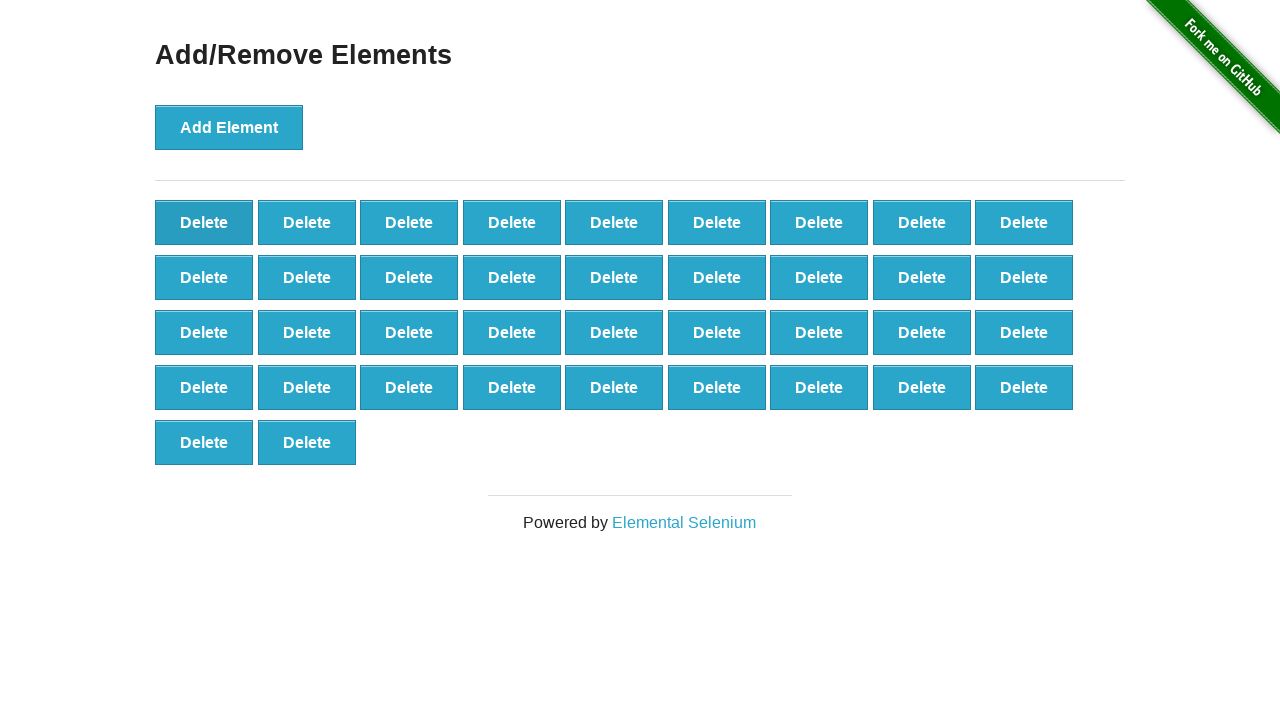

Clicked Delete button (iteration 63/90) at (204, 222) on button.added-manually >> nth=0
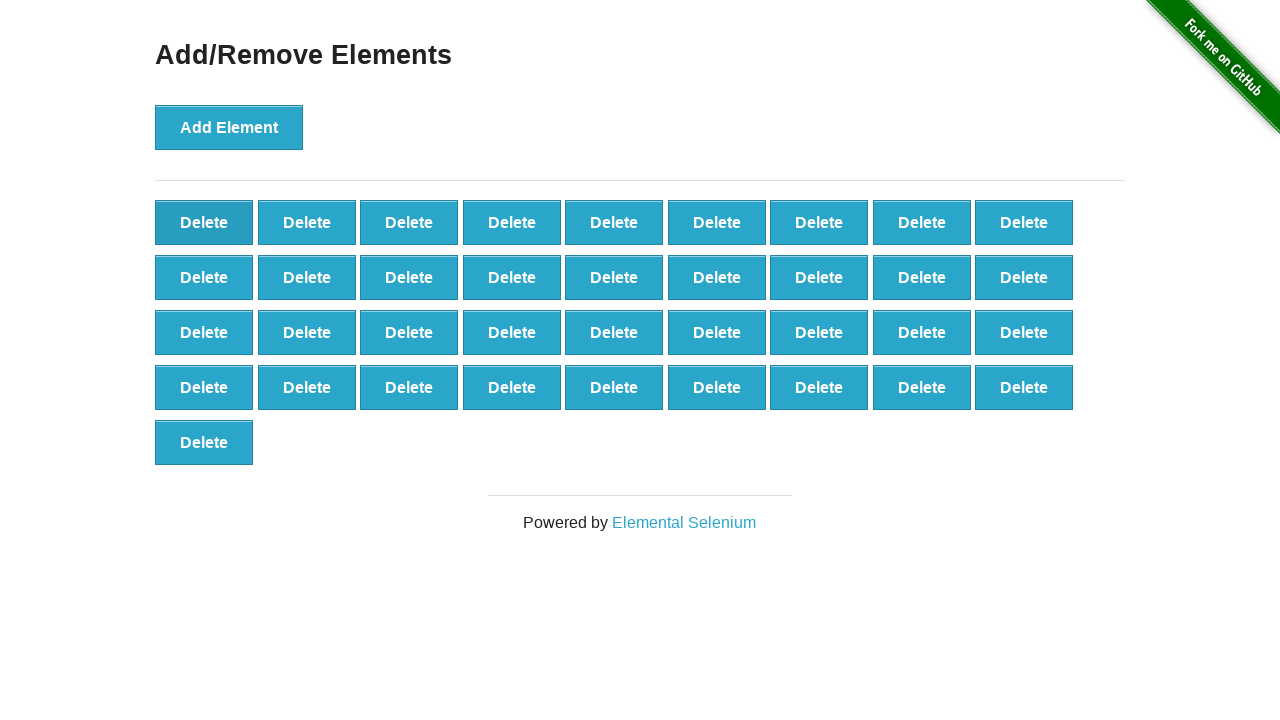

Clicked Delete button (iteration 64/90) at (204, 222) on button.added-manually >> nth=0
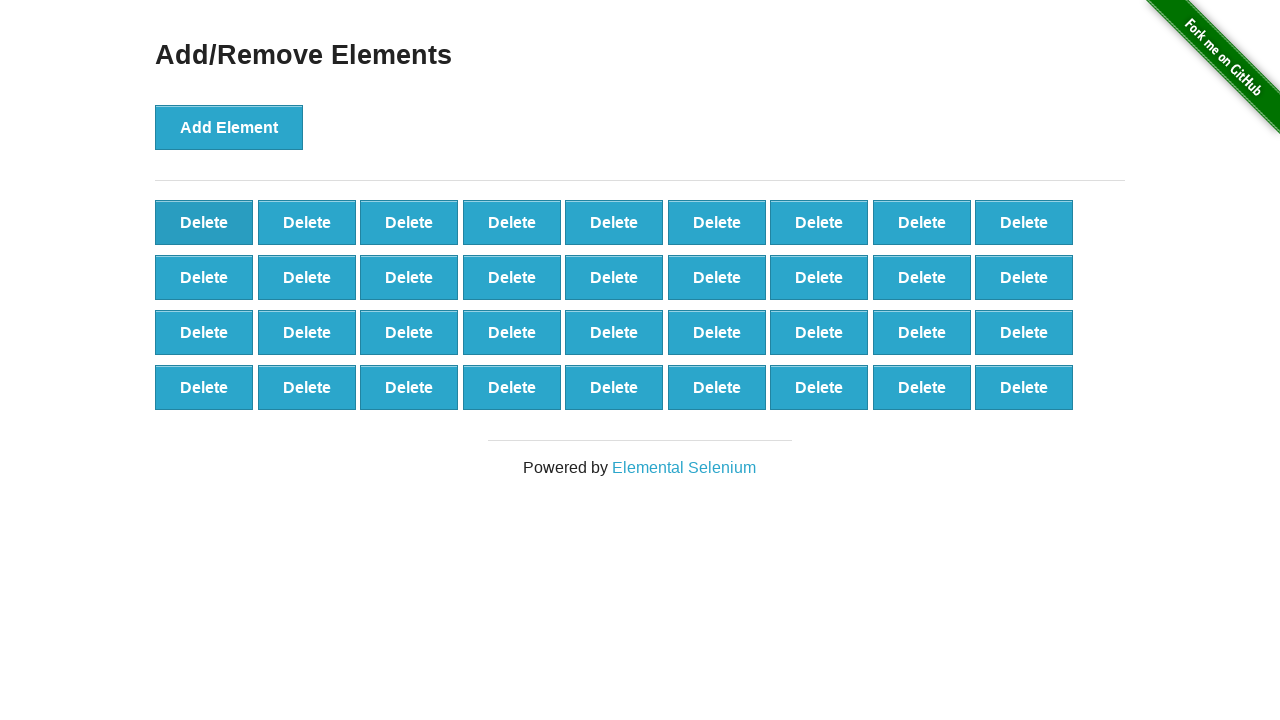

Clicked Delete button (iteration 65/90) at (204, 222) on button.added-manually >> nth=0
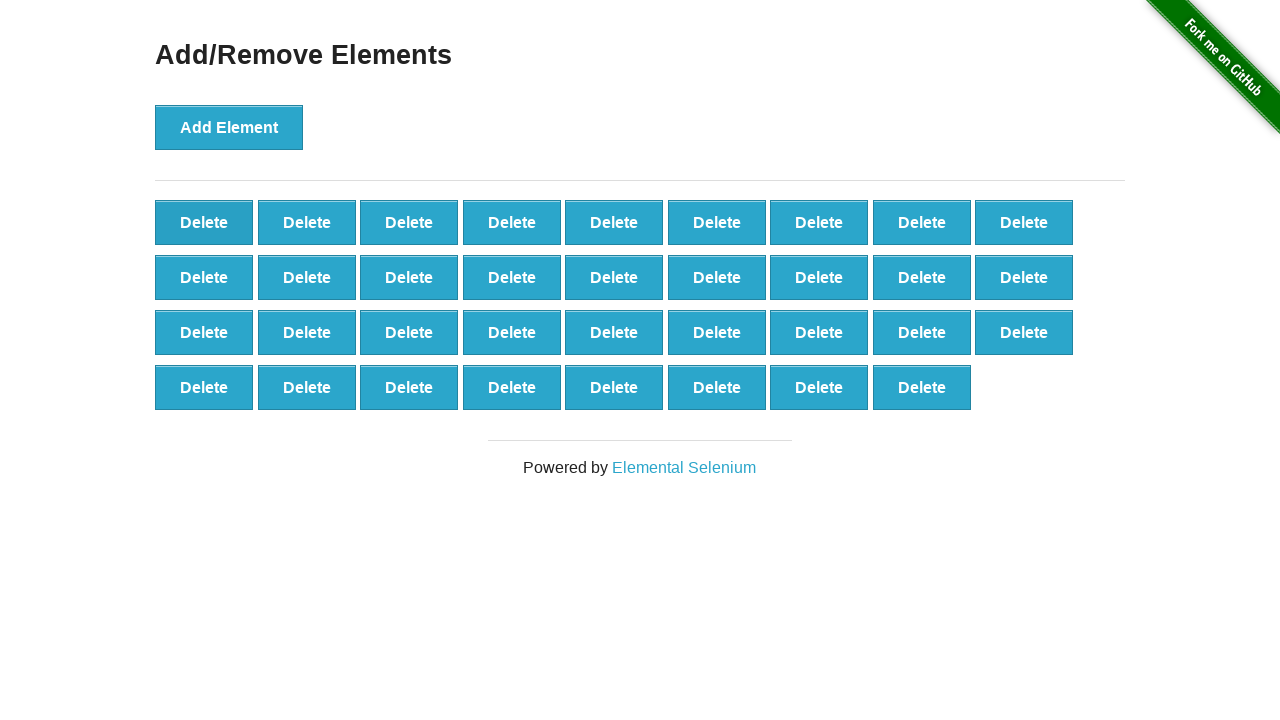

Clicked Delete button (iteration 66/90) at (204, 222) on button.added-manually >> nth=0
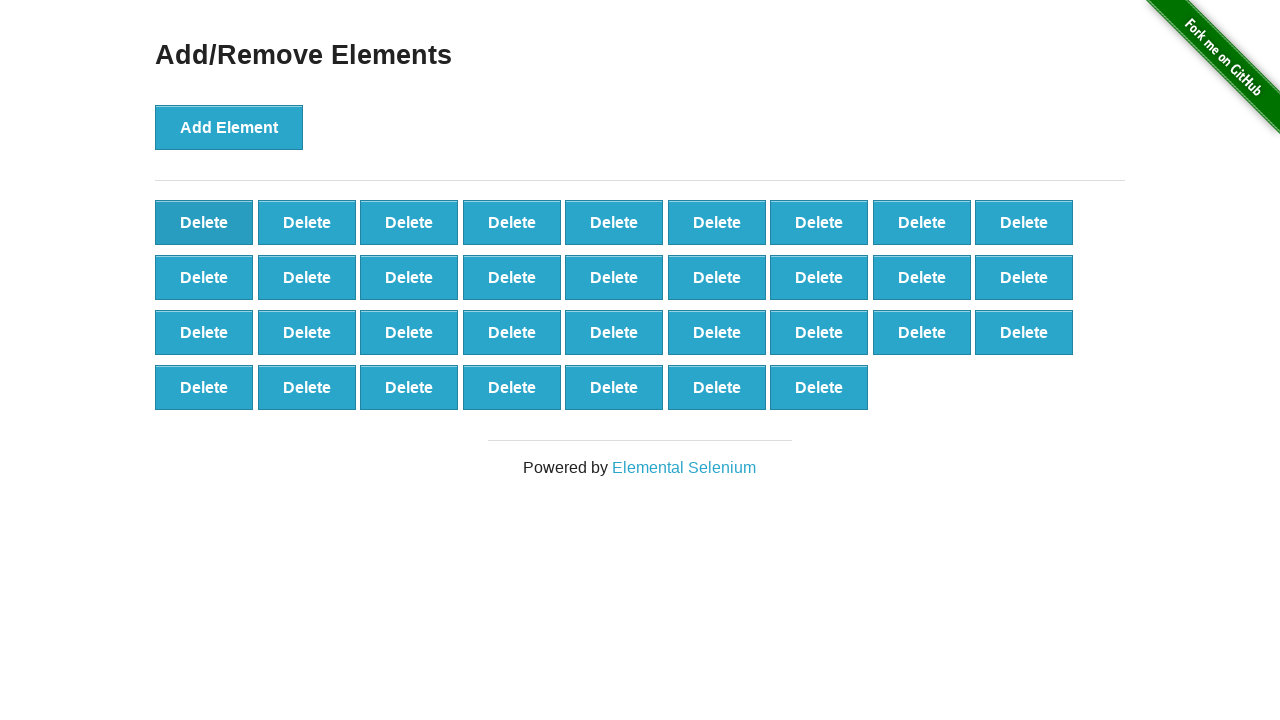

Clicked Delete button (iteration 67/90) at (204, 222) on button.added-manually >> nth=0
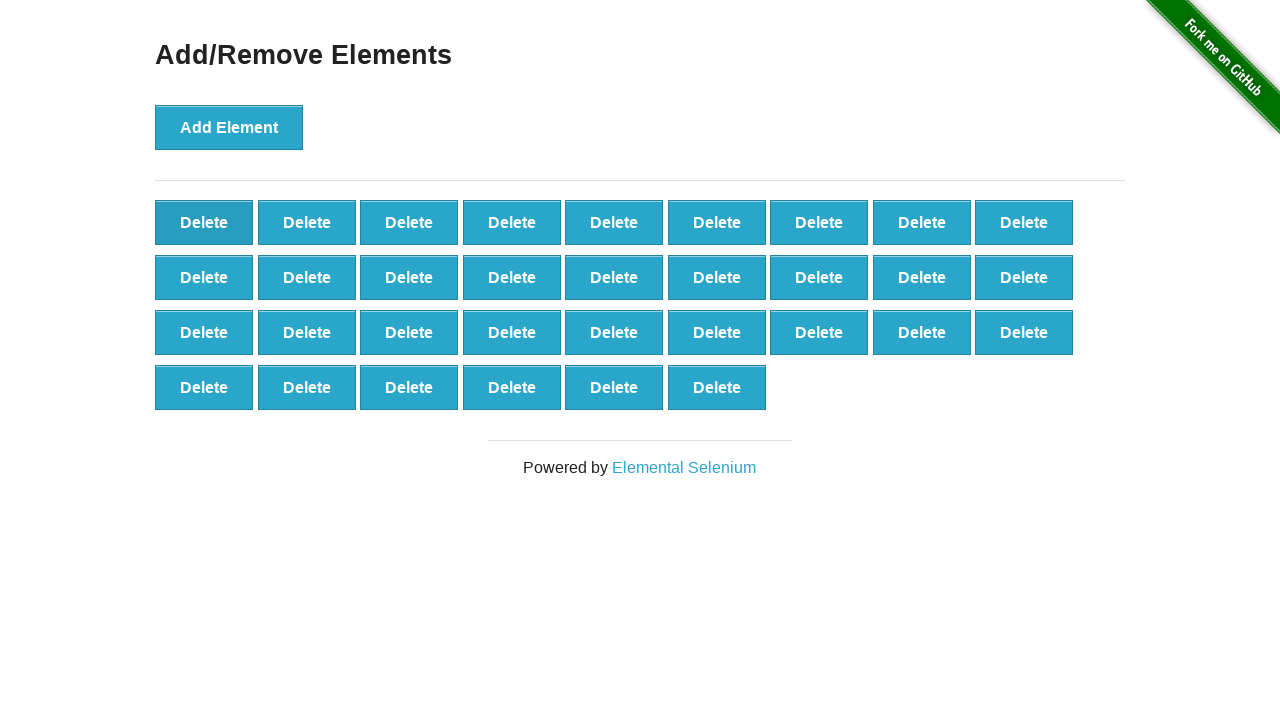

Clicked Delete button (iteration 68/90) at (204, 222) on button.added-manually >> nth=0
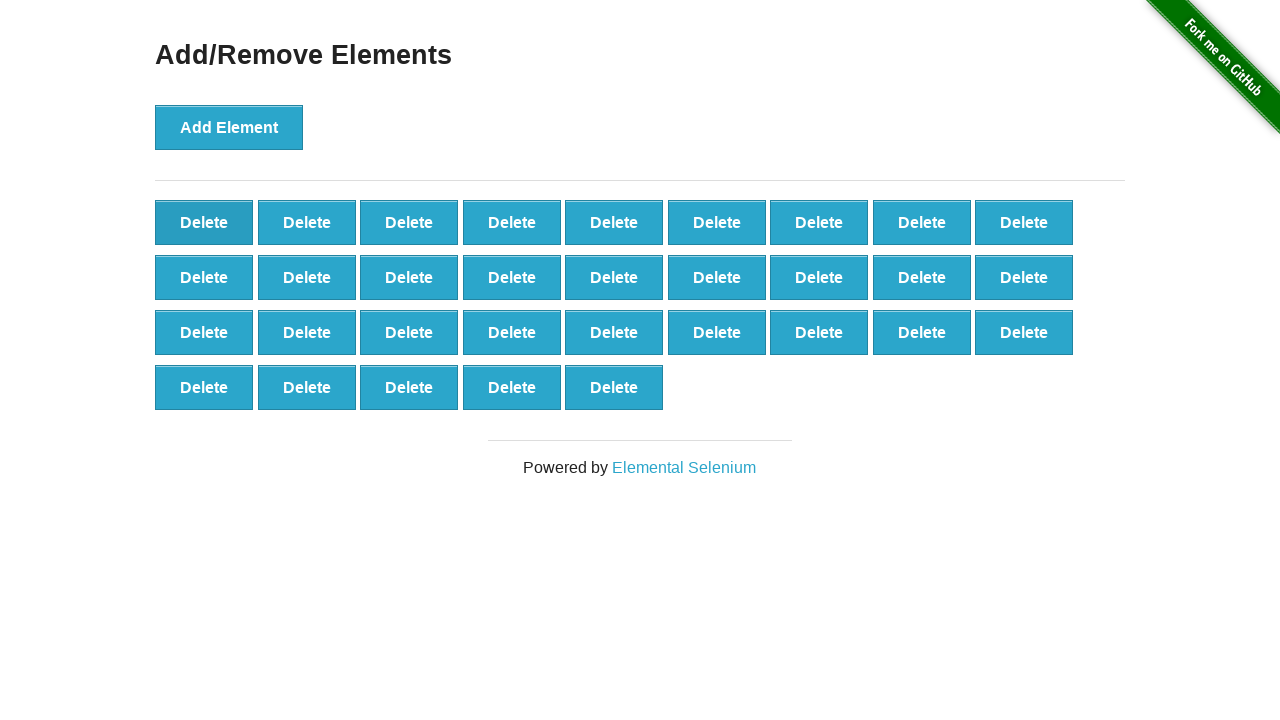

Clicked Delete button (iteration 69/90) at (204, 222) on button.added-manually >> nth=0
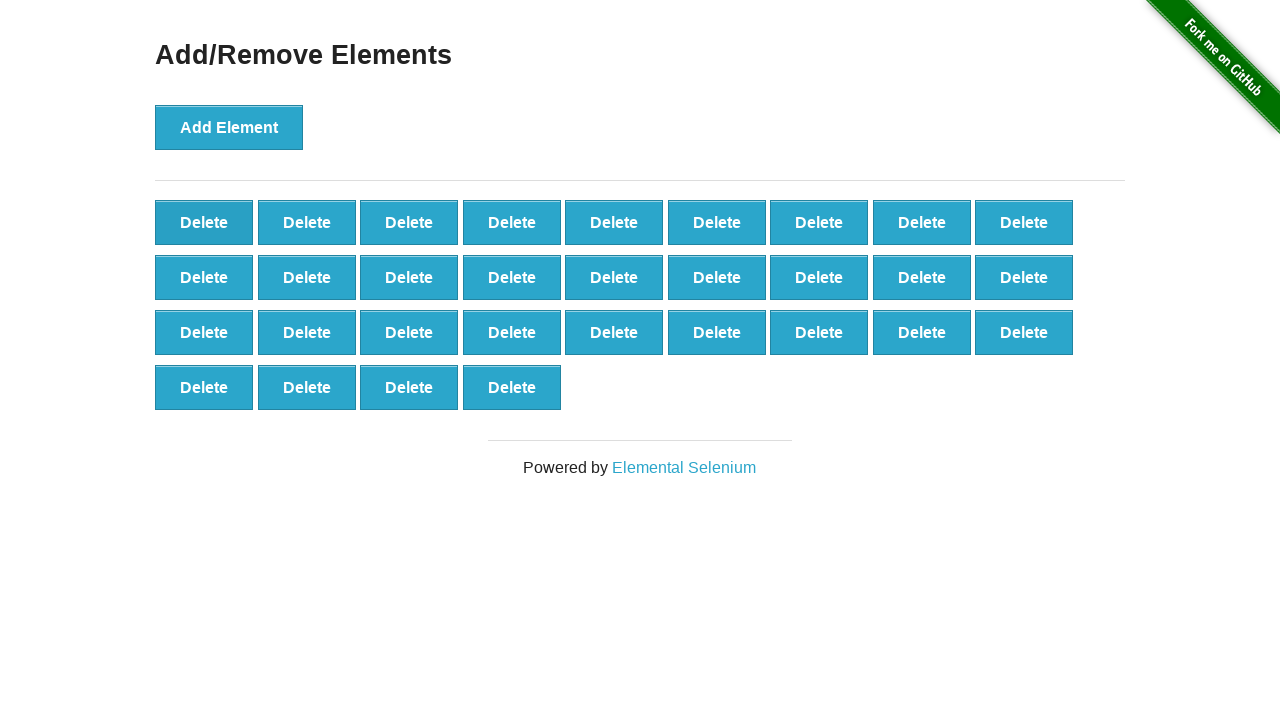

Clicked Delete button (iteration 70/90) at (204, 222) on button.added-manually >> nth=0
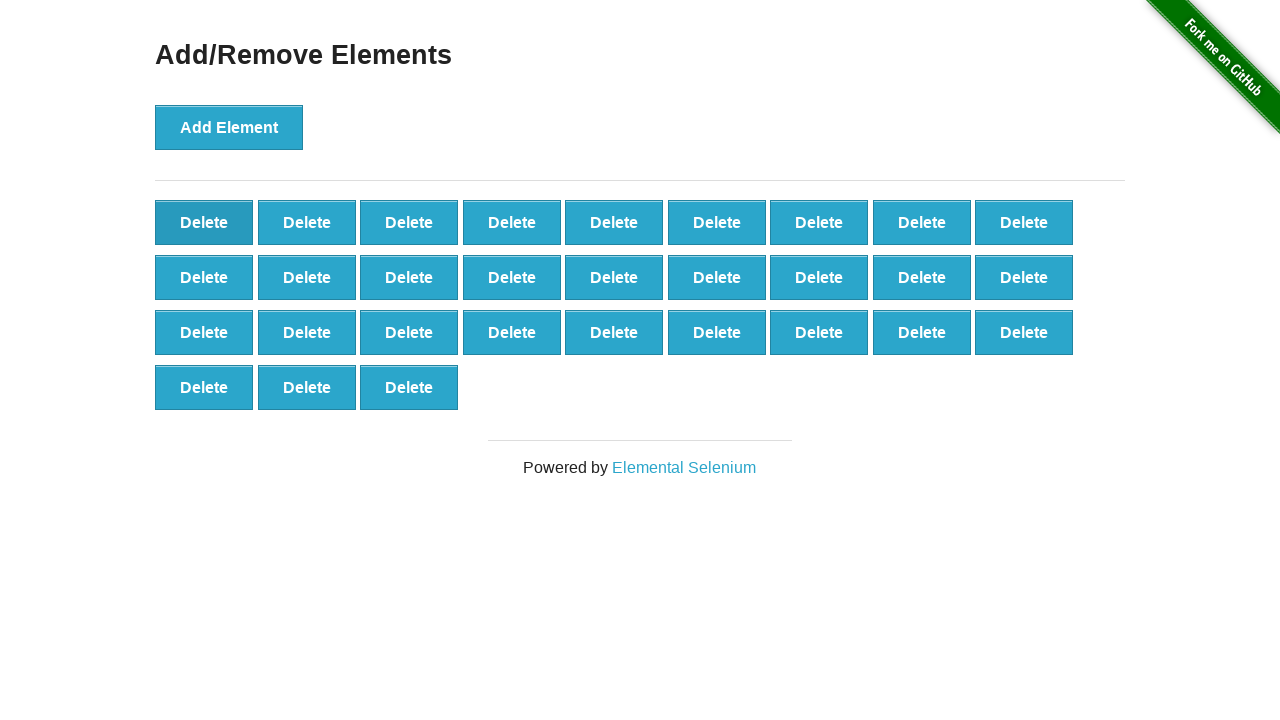

Clicked Delete button (iteration 71/90) at (204, 222) on button.added-manually >> nth=0
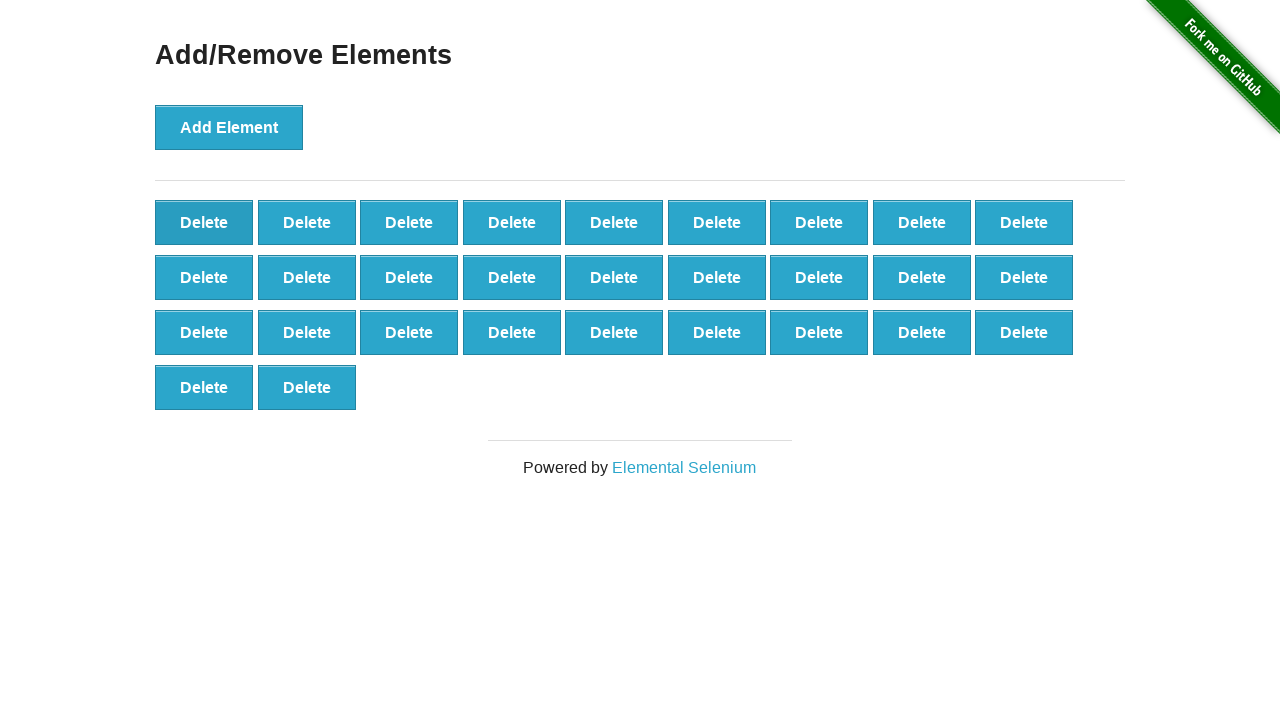

Clicked Delete button (iteration 72/90) at (204, 222) on button.added-manually >> nth=0
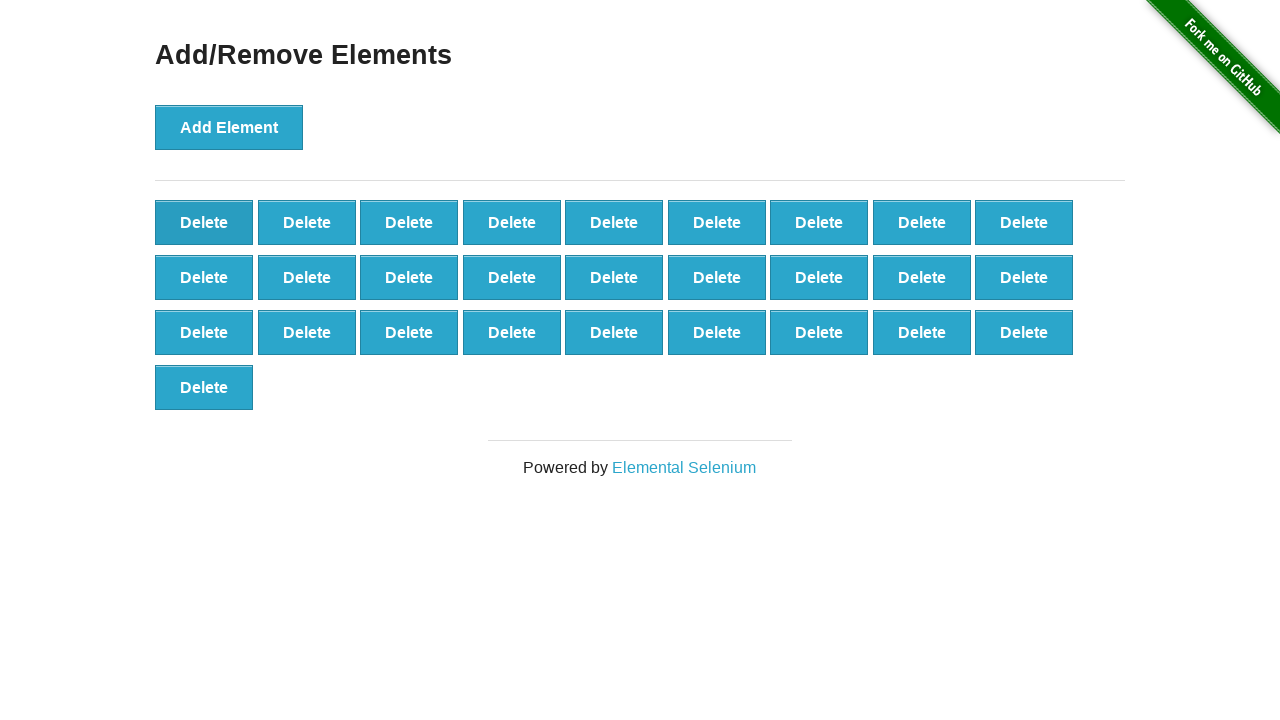

Clicked Delete button (iteration 73/90) at (204, 222) on button.added-manually >> nth=0
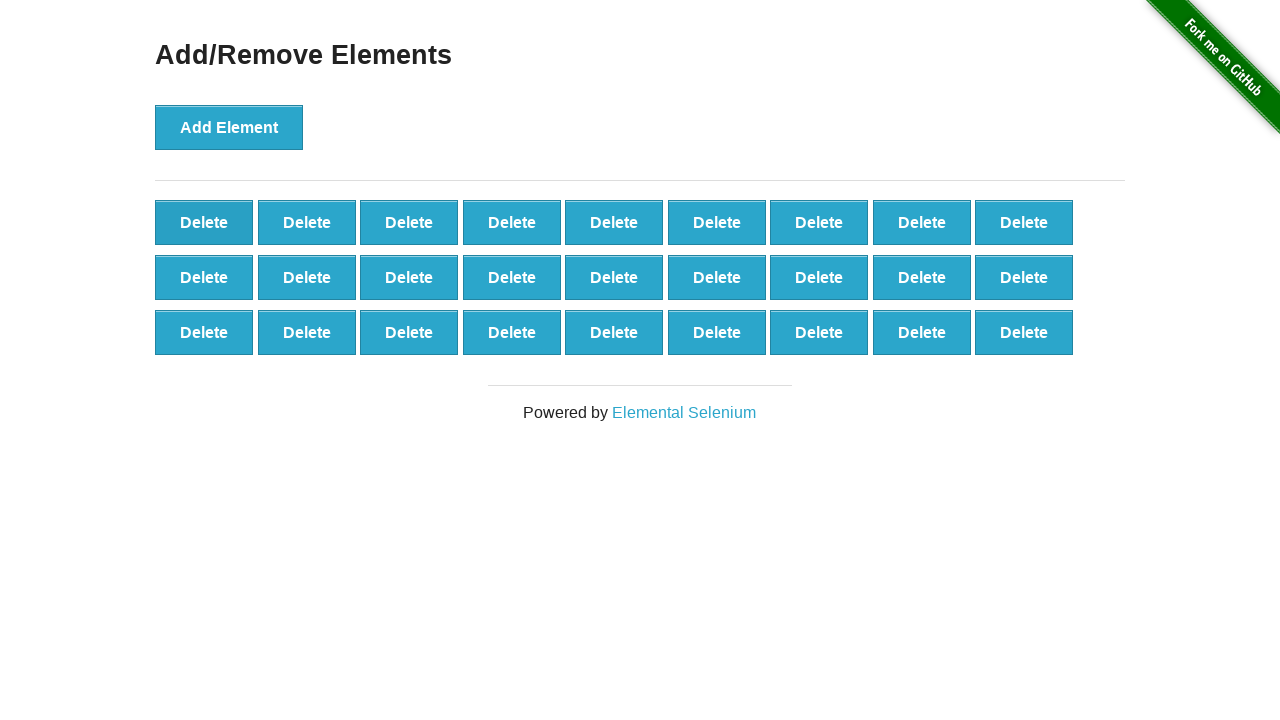

Clicked Delete button (iteration 74/90) at (204, 222) on button.added-manually >> nth=0
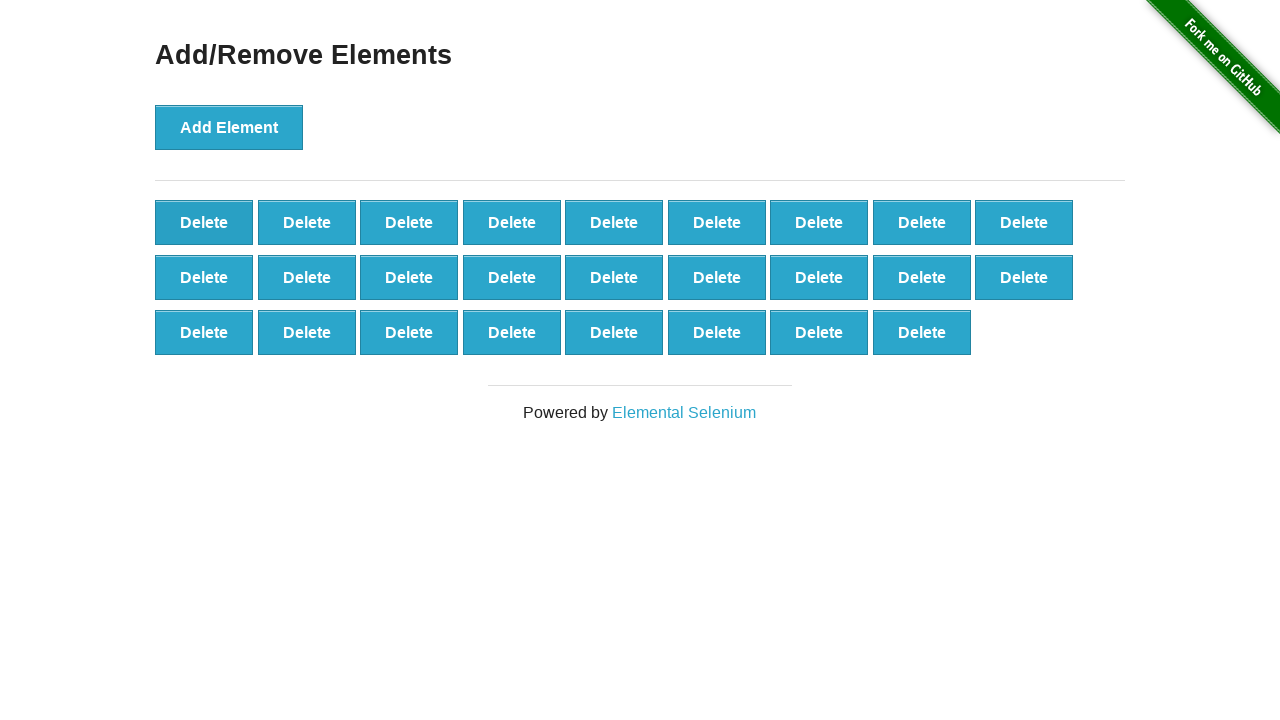

Clicked Delete button (iteration 75/90) at (204, 222) on button.added-manually >> nth=0
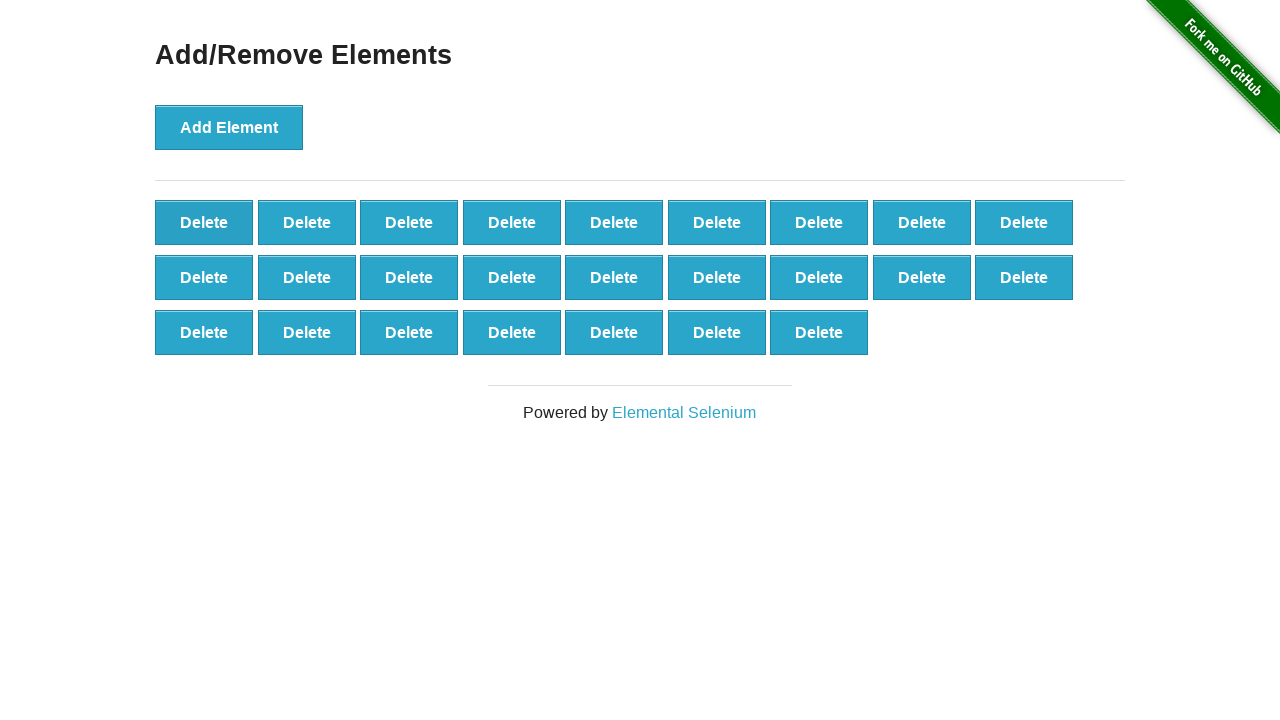

Clicked Delete button (iteration 76/90) at (204, 222) on button.added-manually >> nth=0
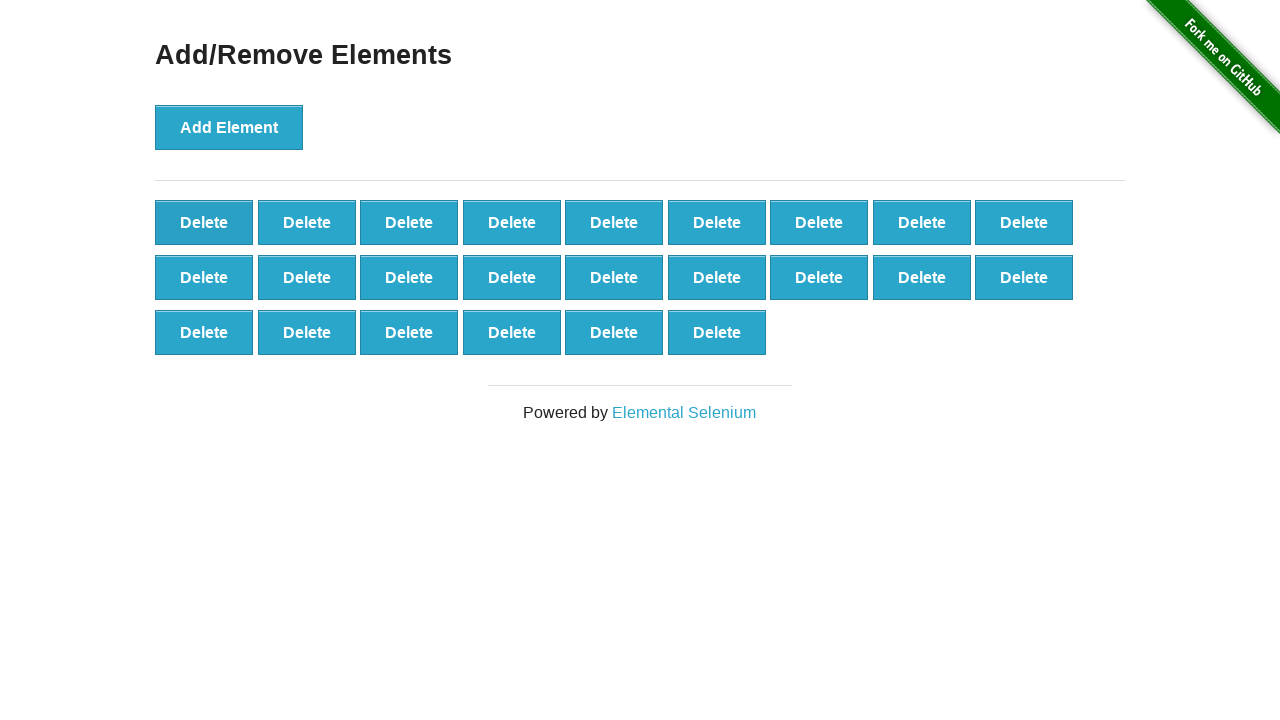

Clicked Delete button (iteration 77/90) at (204, 222) on button.added-manually >> nth=0
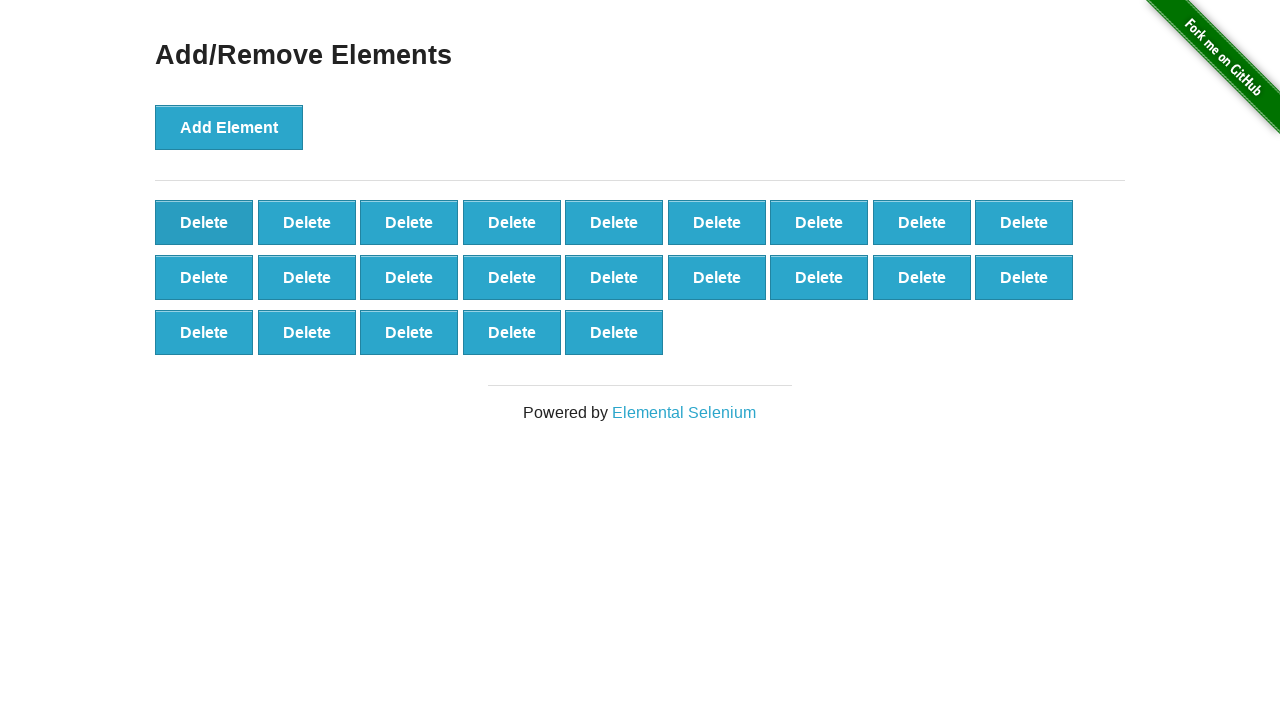

Clicked Delete button (iteration 78/90) at (204, 222) on button.added-manually >> nth=0
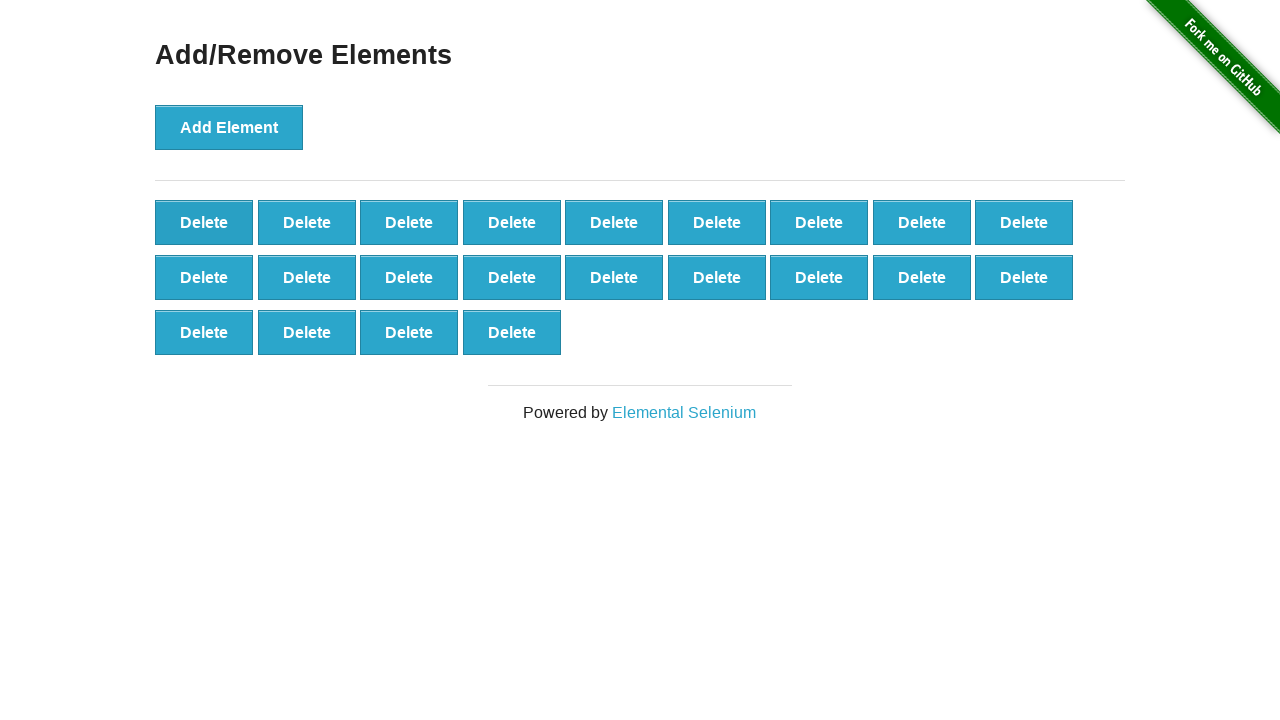

Clicked Delete button (iteration 79/90) at (204, 222) on button.added-manually >> nth=0
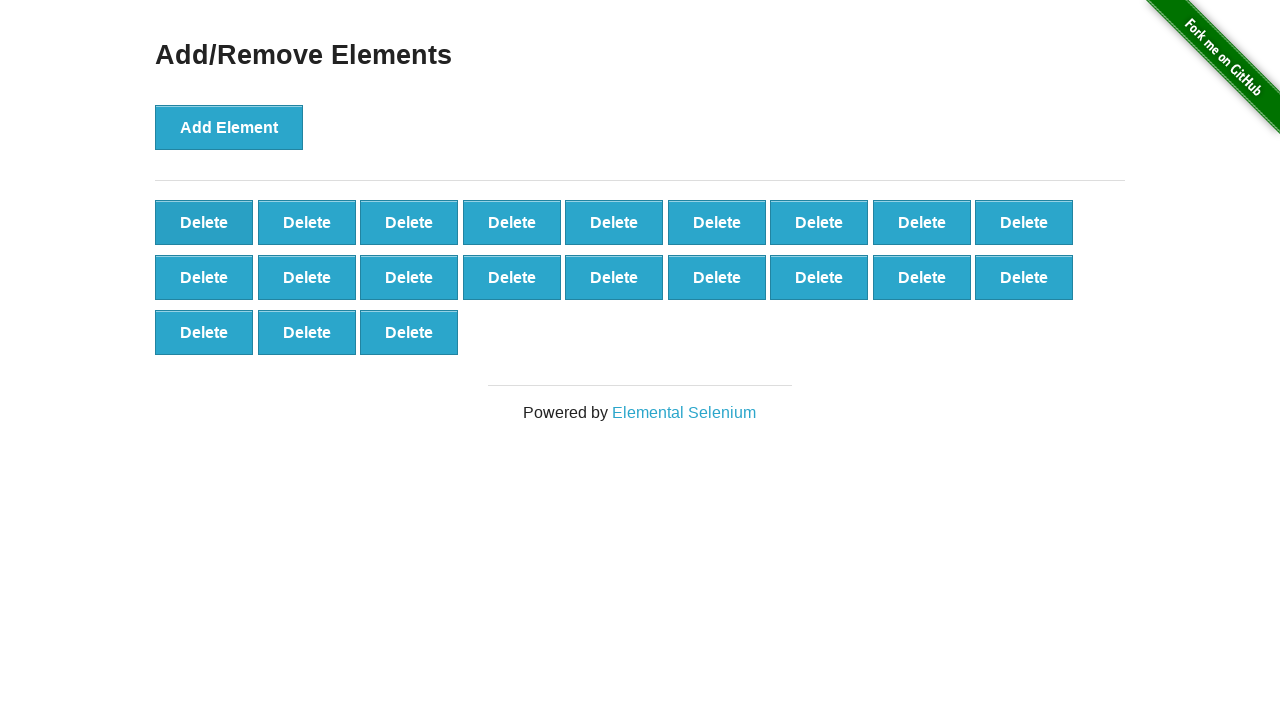

Clicked Delete button (iteration 80/90) at (204, 222) on button.added-manually >> nth=0
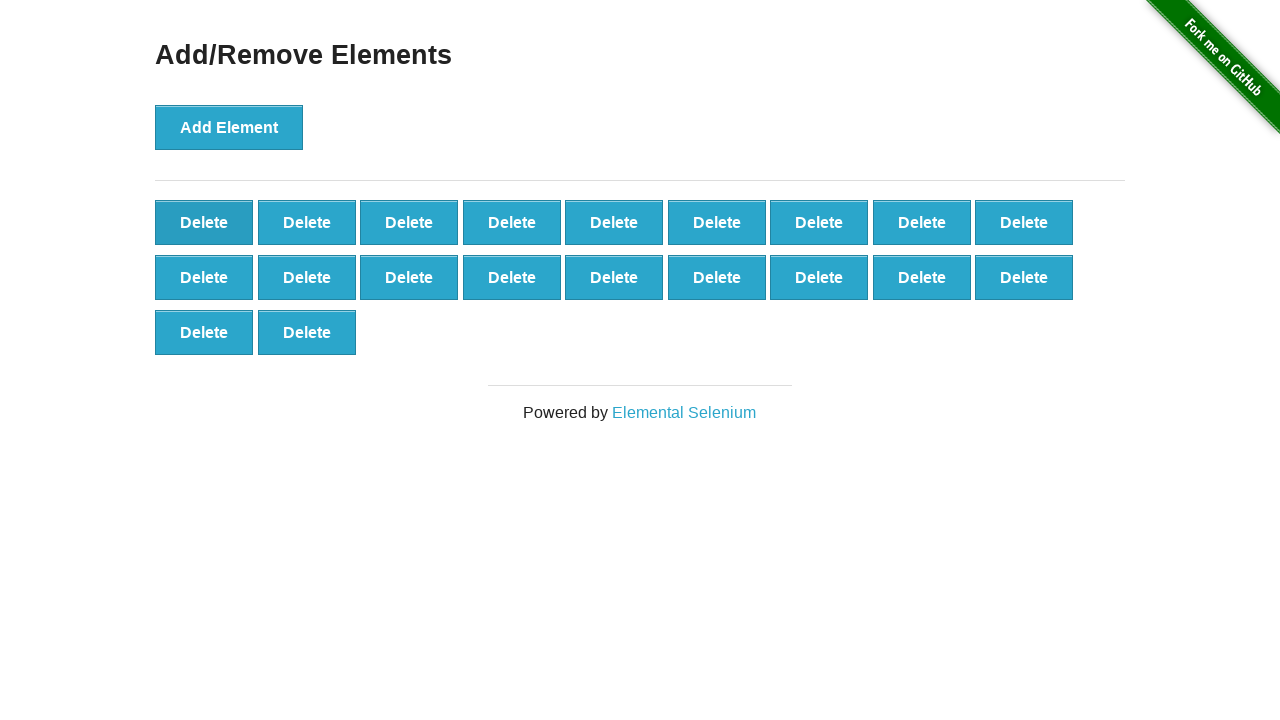

Clicked Delete button (iteration 81/90) at (204, 222) on button.added-manually >> nth=0
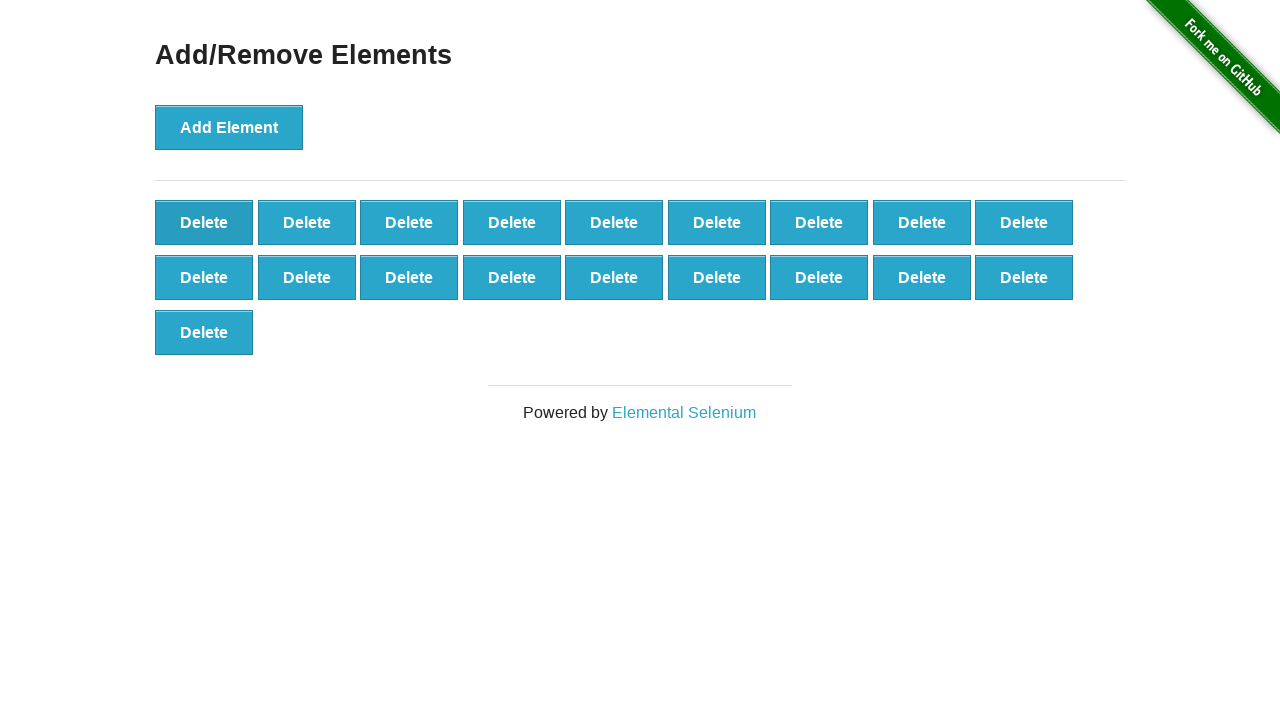

Clicked Delete button (iteration 82/90) at (204, 222) on button.added-manually >> nth=0
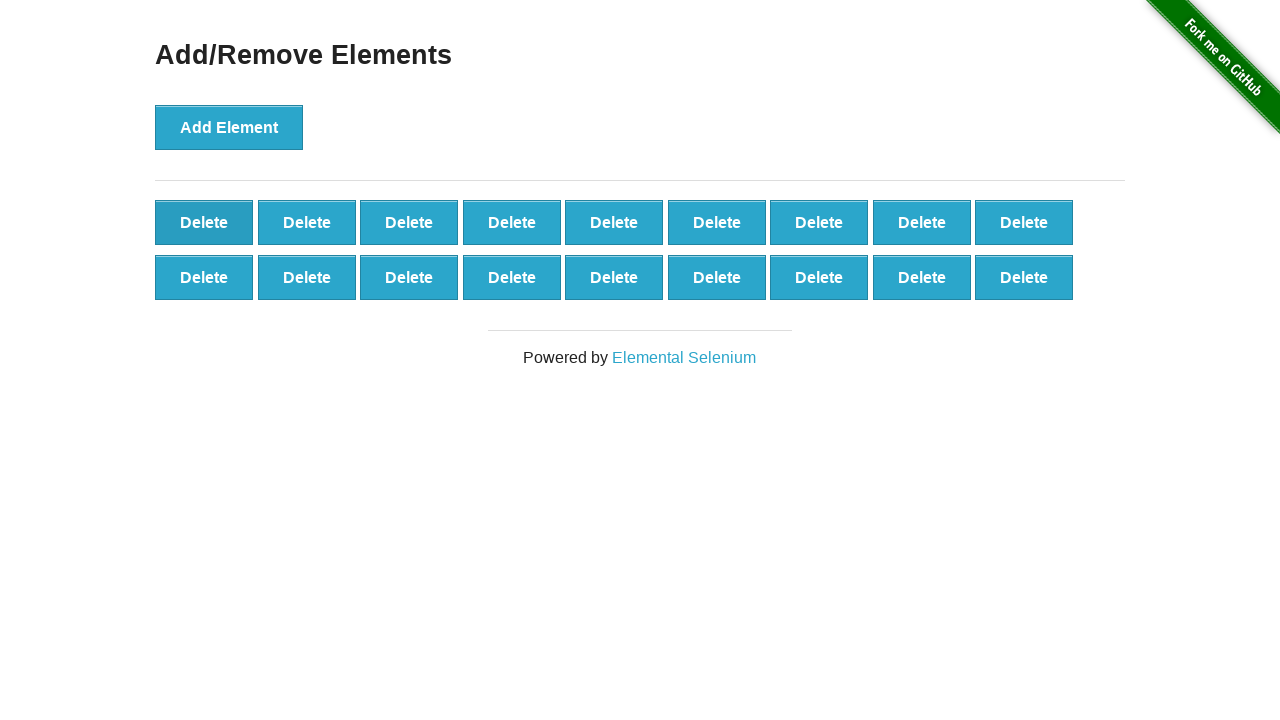

Clicked Delete button (iteration 83/90) at (204, 222) on button.added-manually >> nth=0
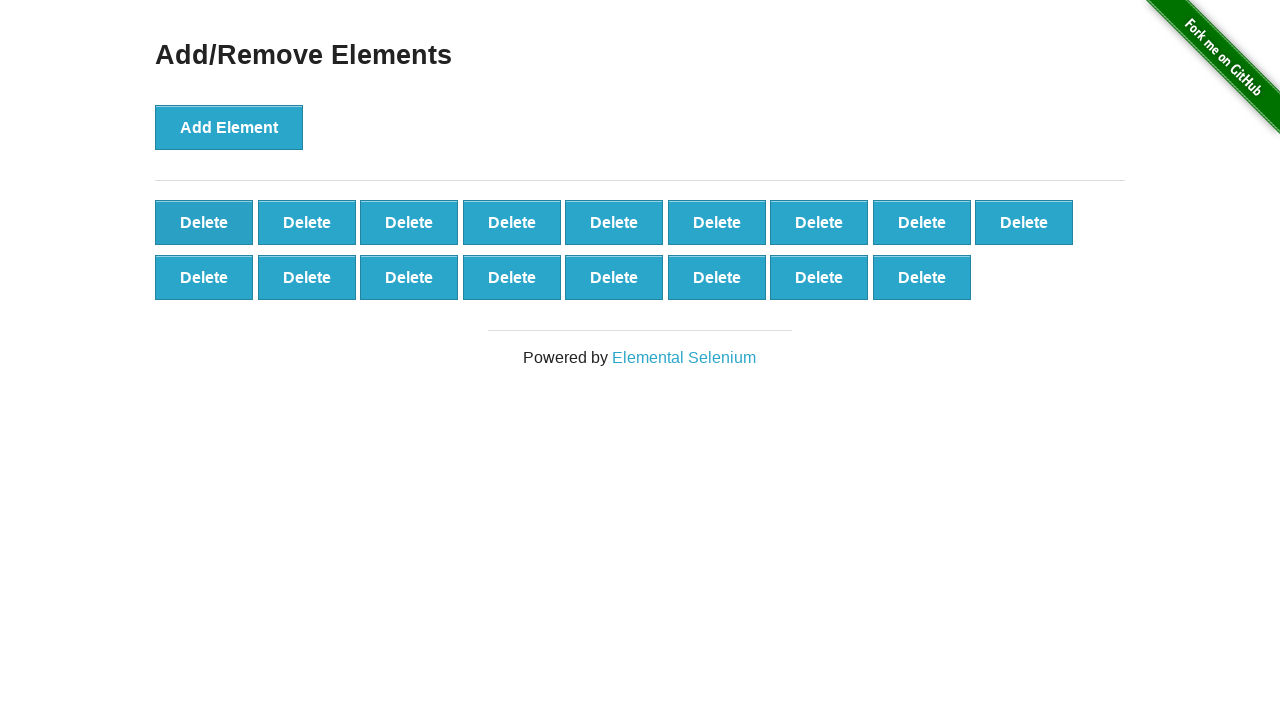

Clicked Delete button (iteration 84/90) at (204, 222) on button.added-manually >> nth=0
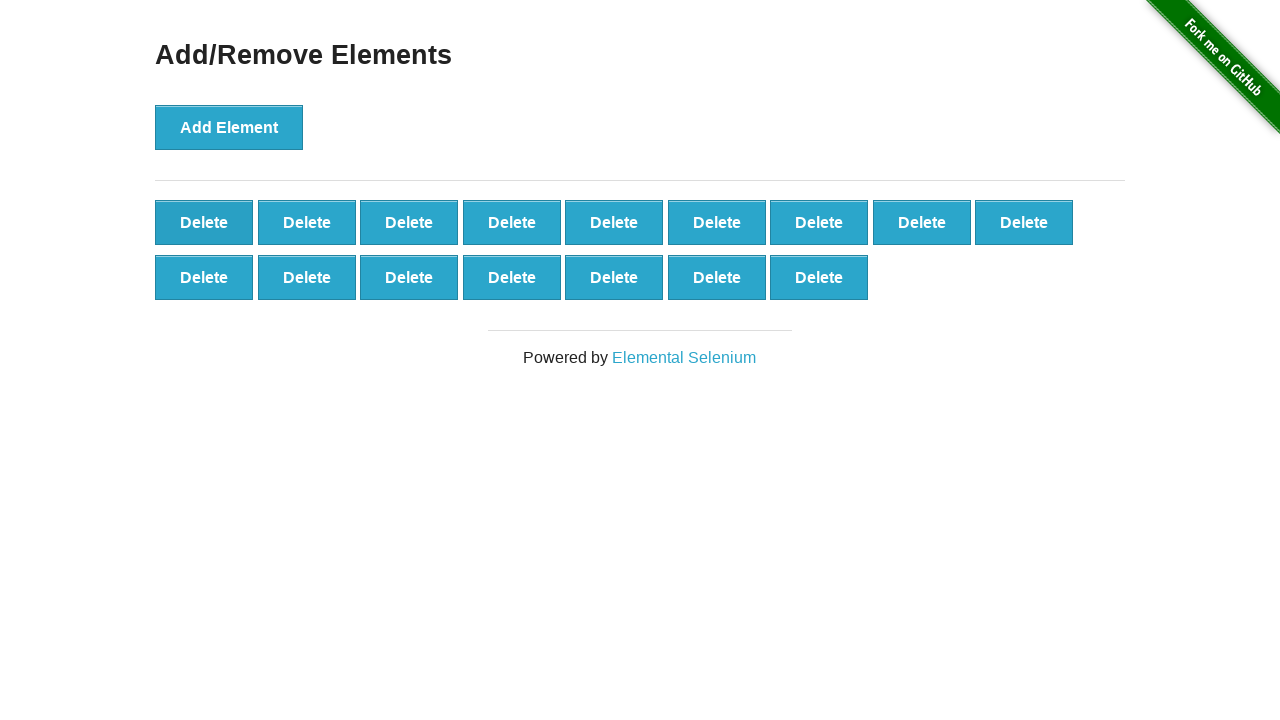

Clicked Delete button (iteration 85/90) at (204, 222) on button.added-manually >> nth=0
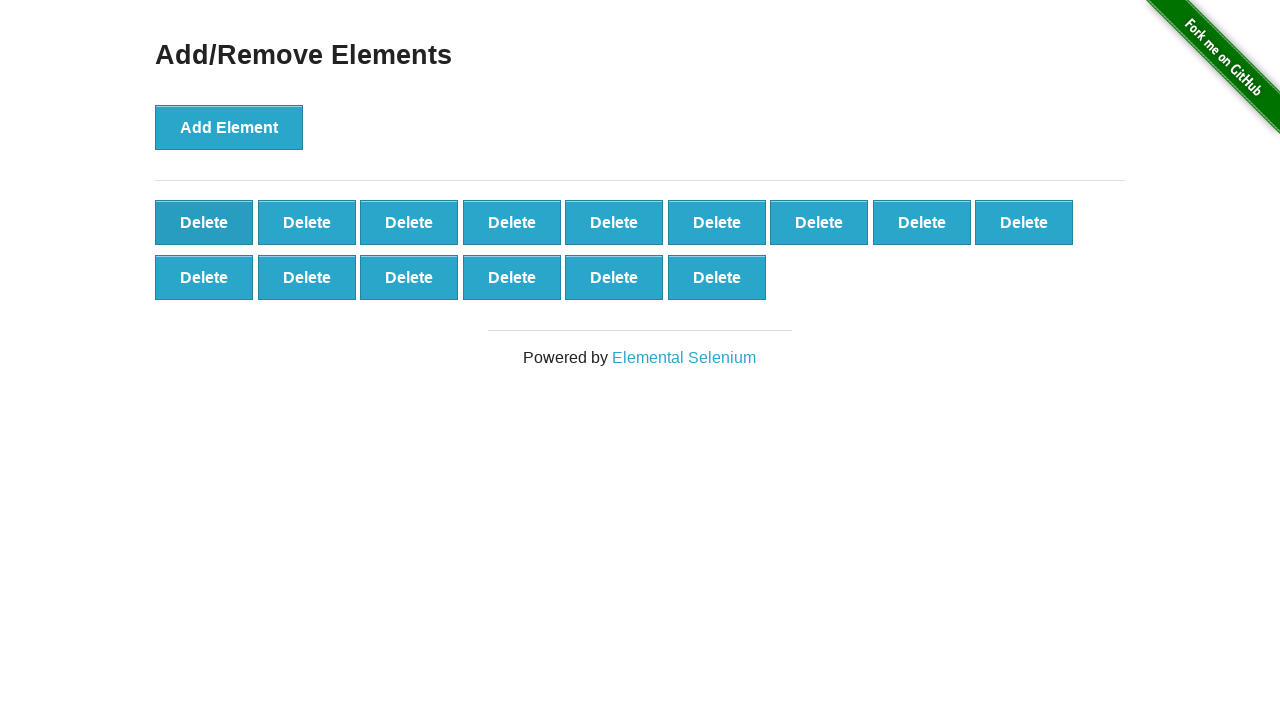

Clicked Delete button (iteration 86/90) at (204, 222) on button.added-manually >> nth=0
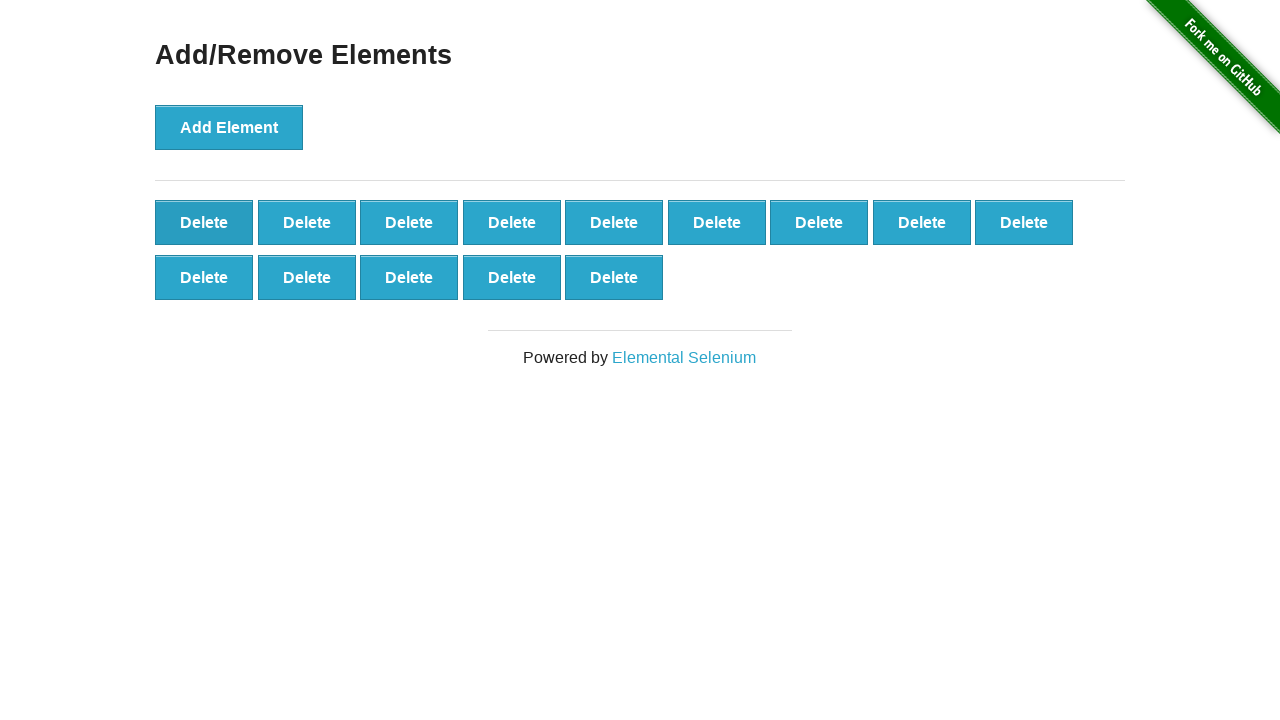

Clicked Delete button (iteration 87/90) at (204, 222) on button.added-manually >> nth=0
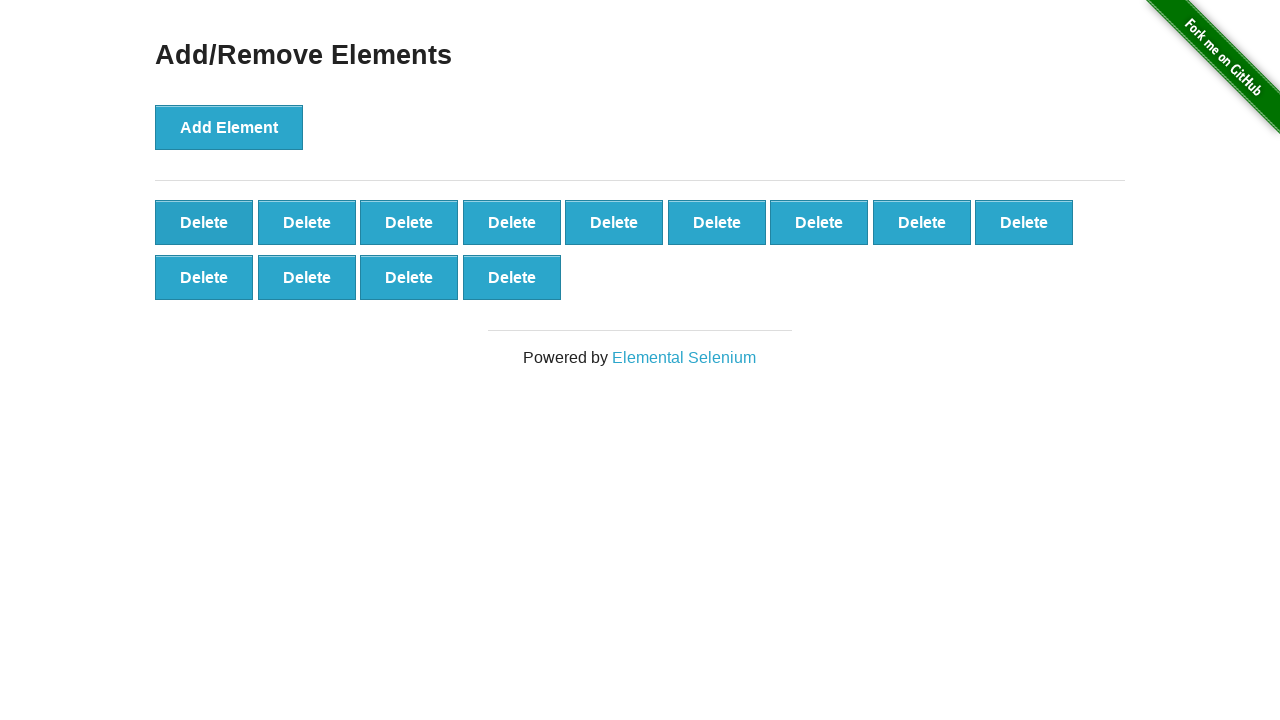

Clicked Delete button (iteration 88/90) at (204, 222) on button.added-manually >> nth=0
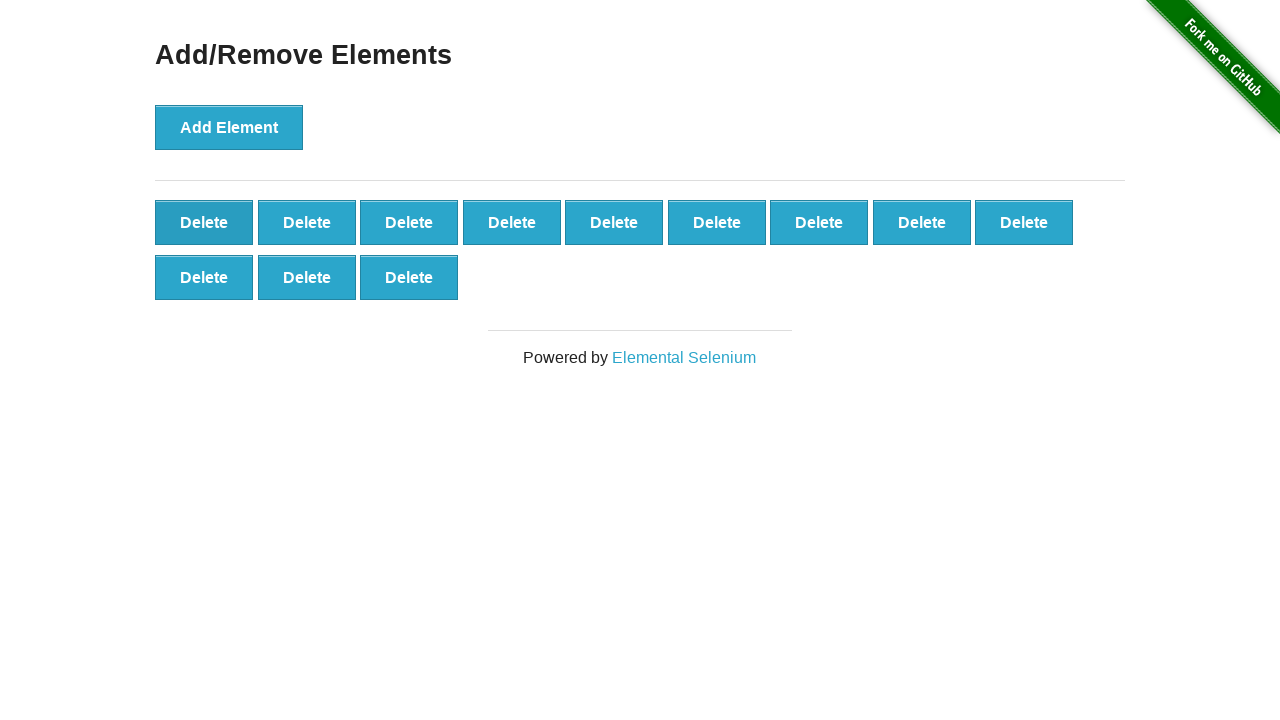

Clicked Delete button (iteration 89/90) at (204, 222) on button.added-manually >> nth=0
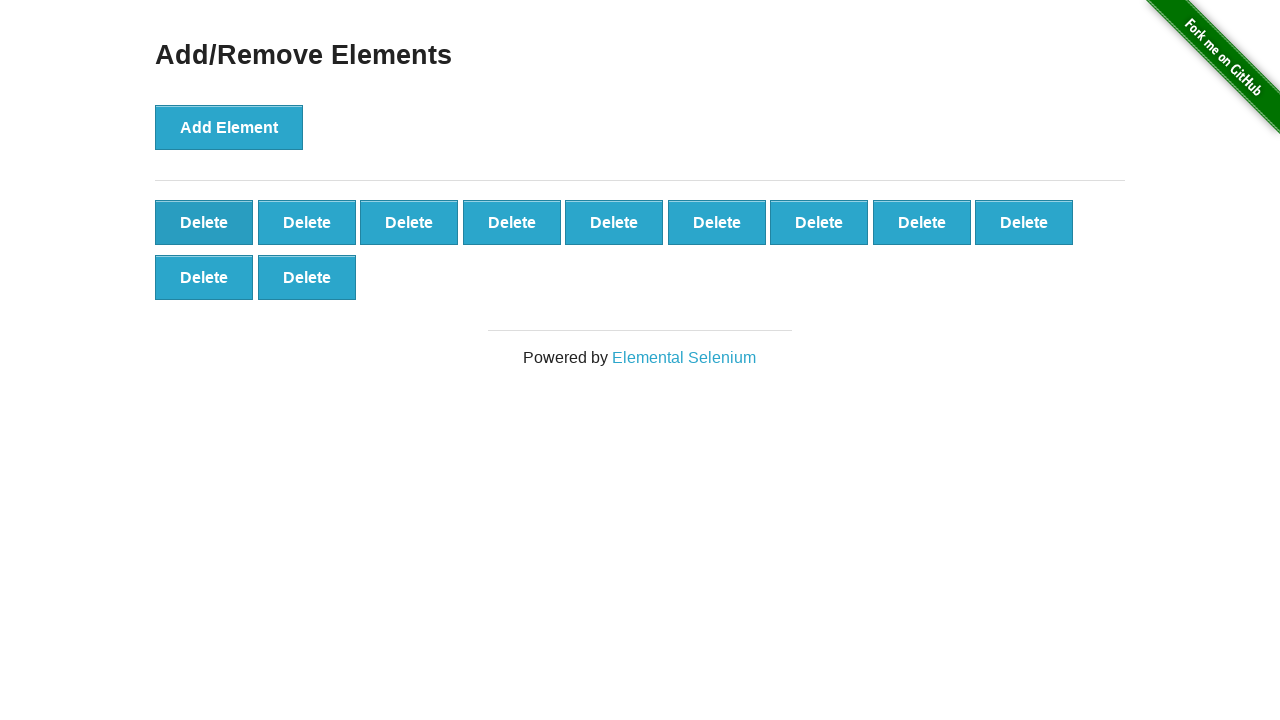

Clicked Delete button (iteration 90/90) at (204, 222) on button.added-manually >> nth=0
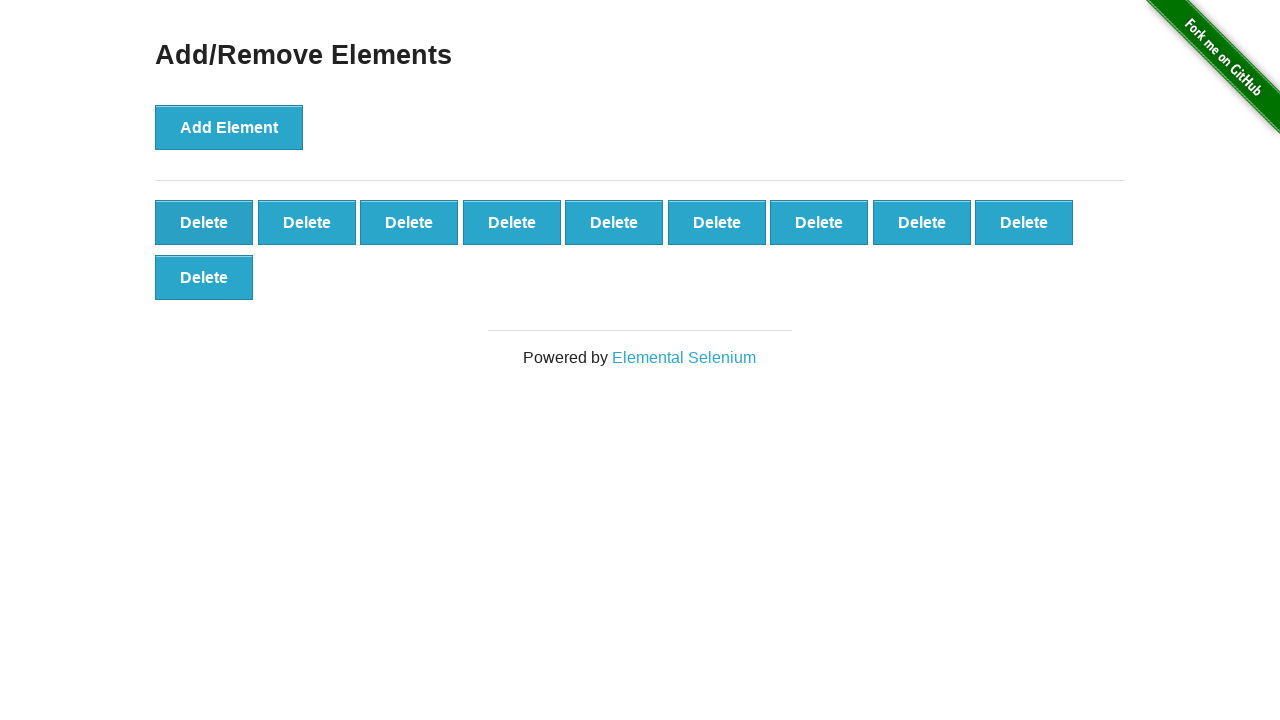

Counted remaining delete buttons: 10
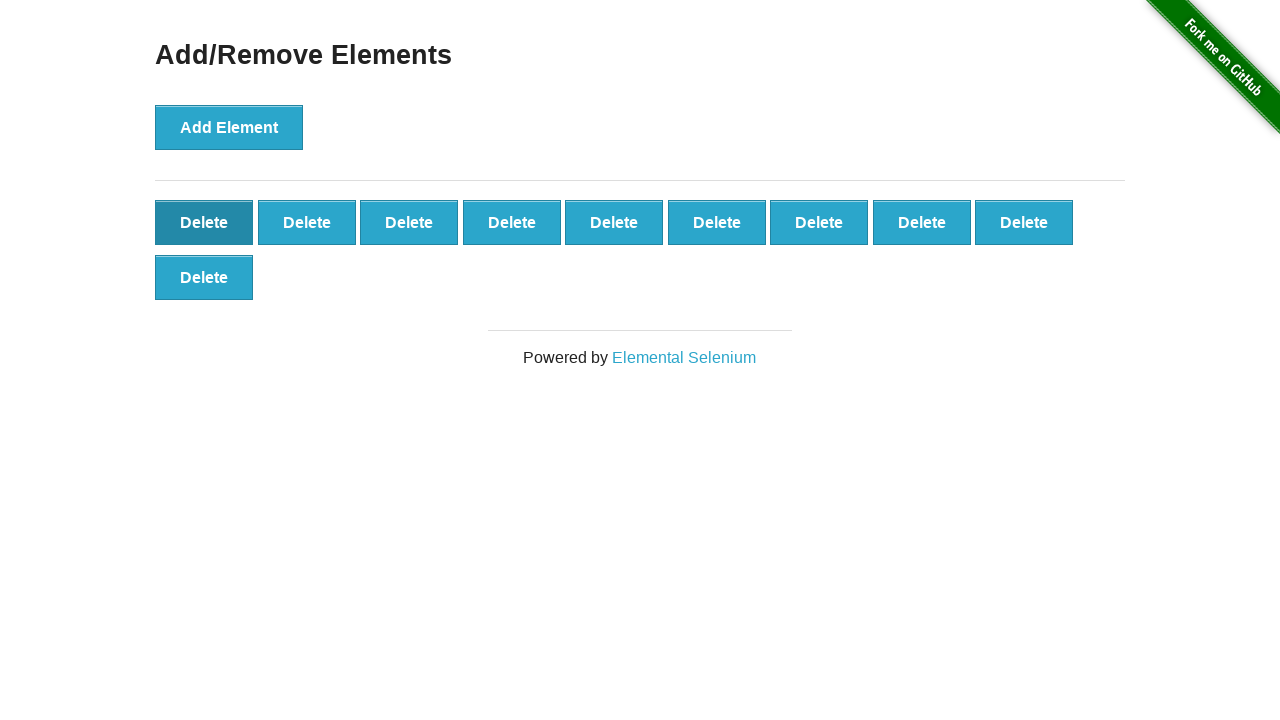

Verified that exactly 10 delete buttons remain (100 added - 90 deleted)
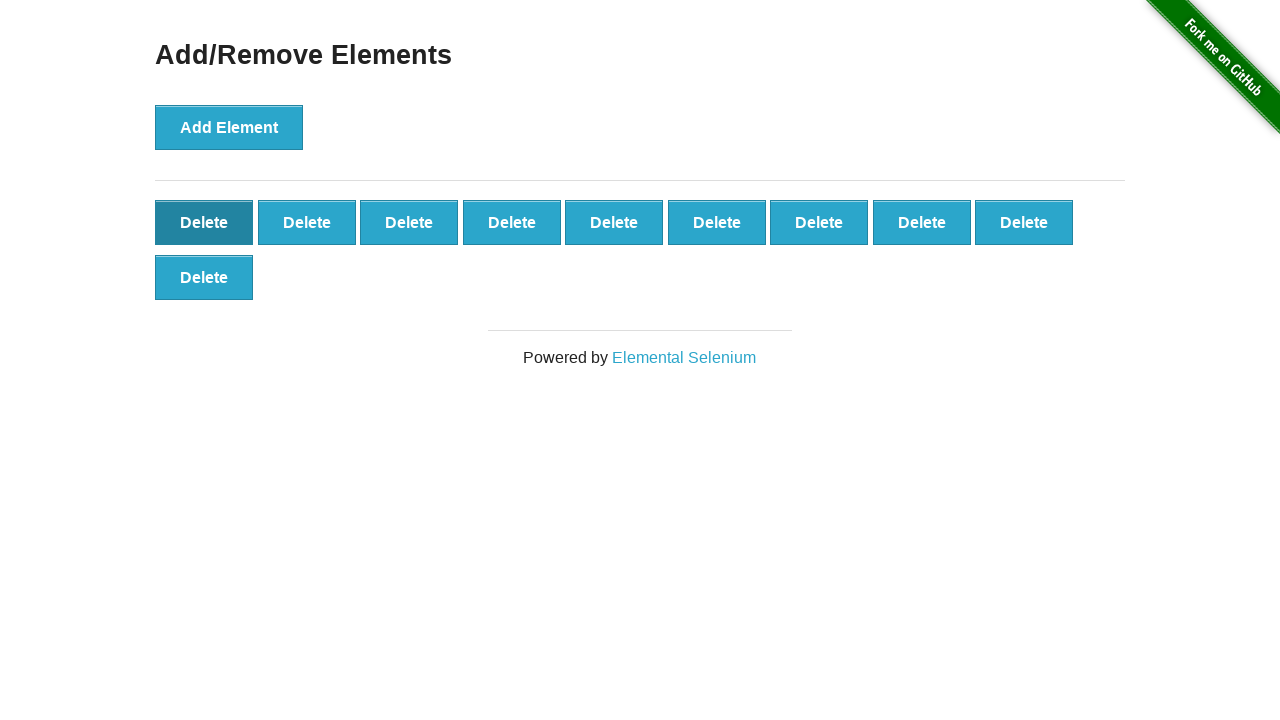

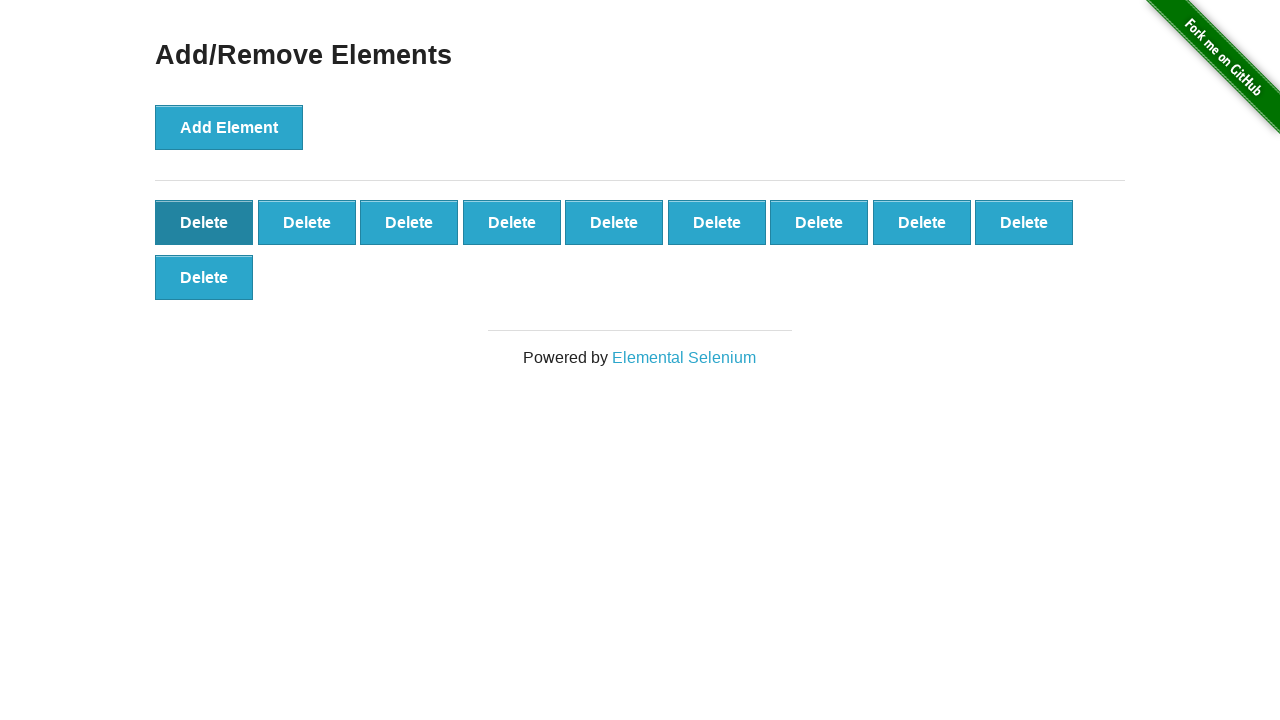